Tests a todo list application by adding 100 todo items, then deleting all odd-numbered todos (1, 3, 5, ... 99) while handling the confirmation dialogs.

Starting URL: https://material.playwrightvn.com/

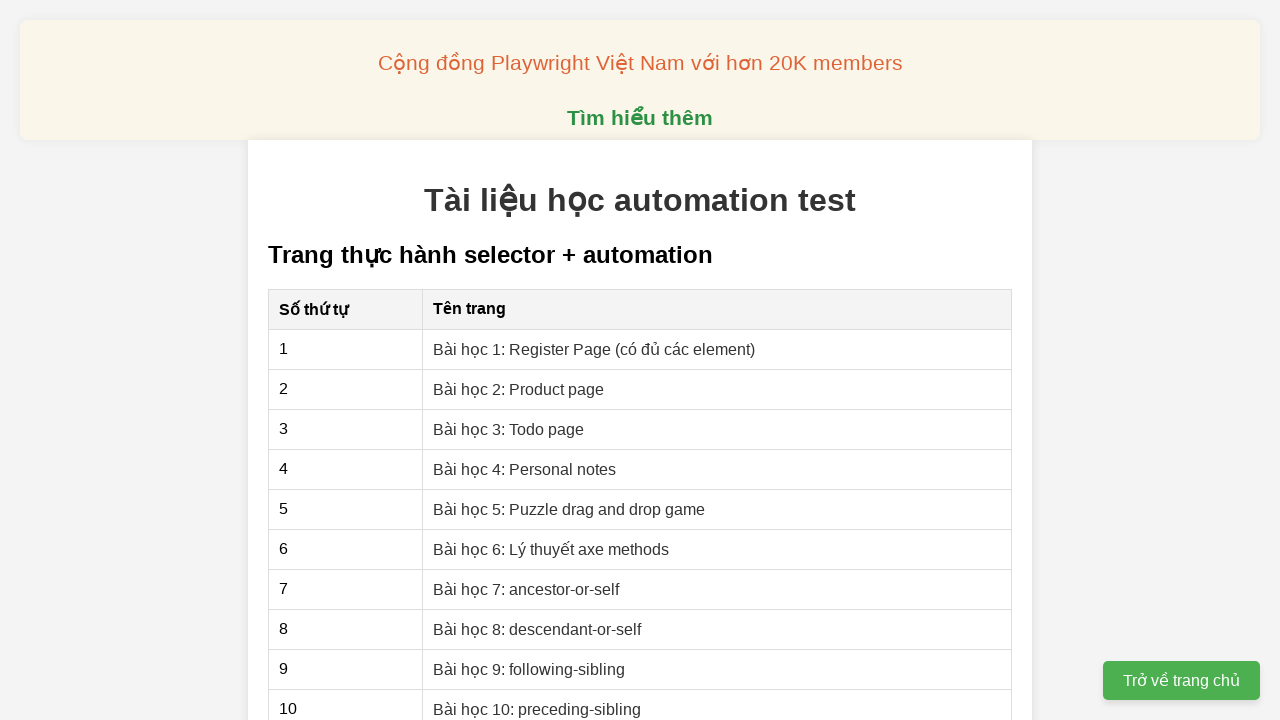

Clicked link to navigate to todo list page at (509, 429) on xpath=//a[@href='03-xpath-todo-list.html']
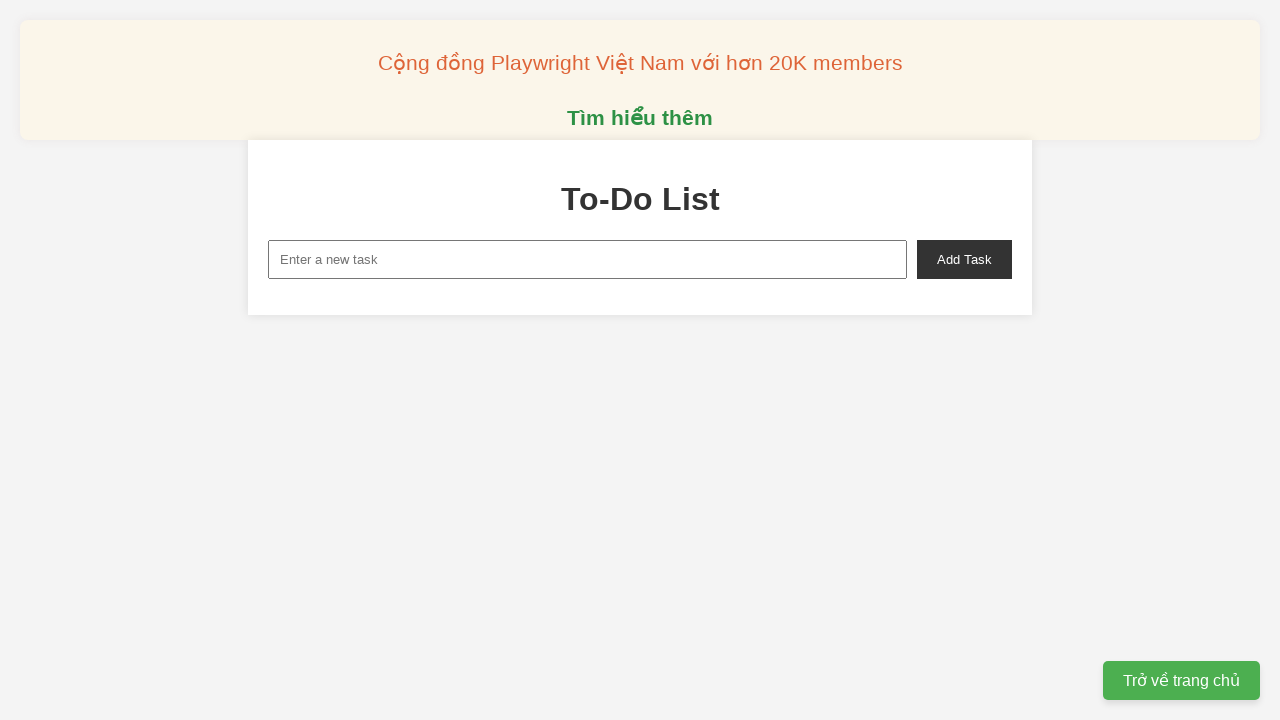

Todo list page loaded and new-task input field is visible
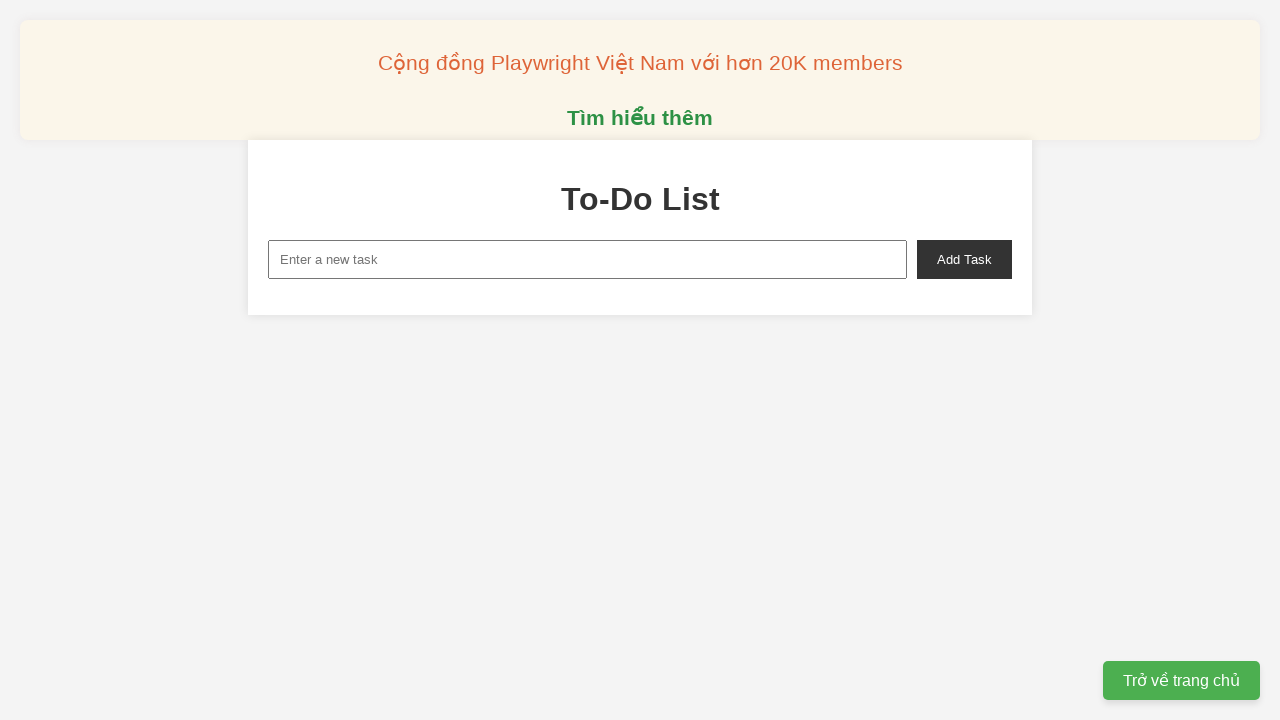

Filled new-task input with 'Todo1' on xpath=//input[@id='new-task']
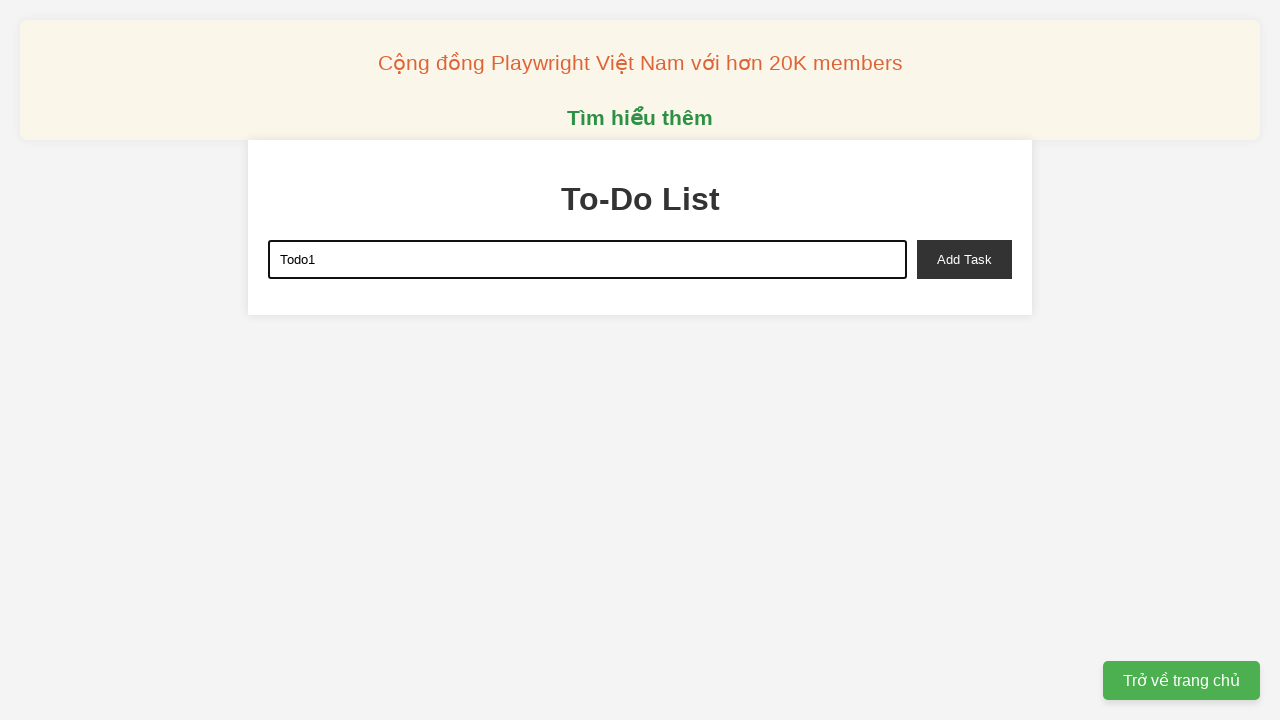

Clicked add-task button to add Todo1 at (964, 259) on xpath=//button[@id='add-task']
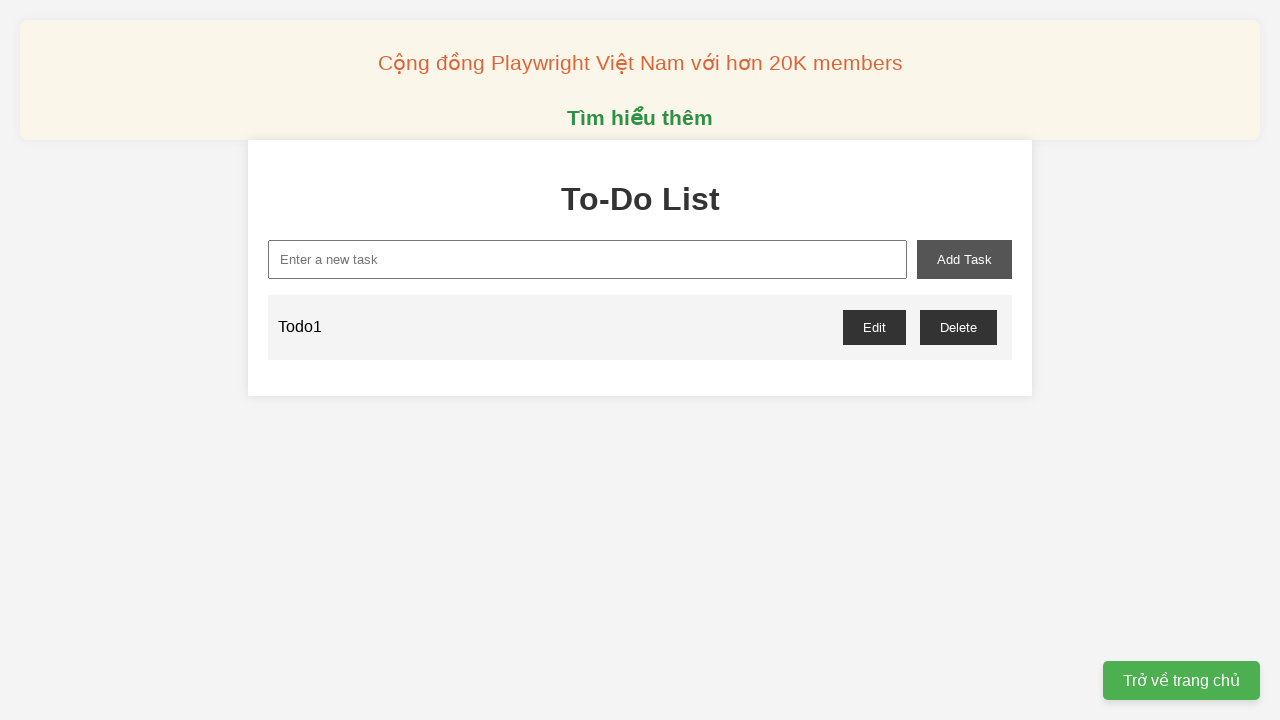

Filled new-task input with 'Todo2' on xpath=//input[@id='new-task']
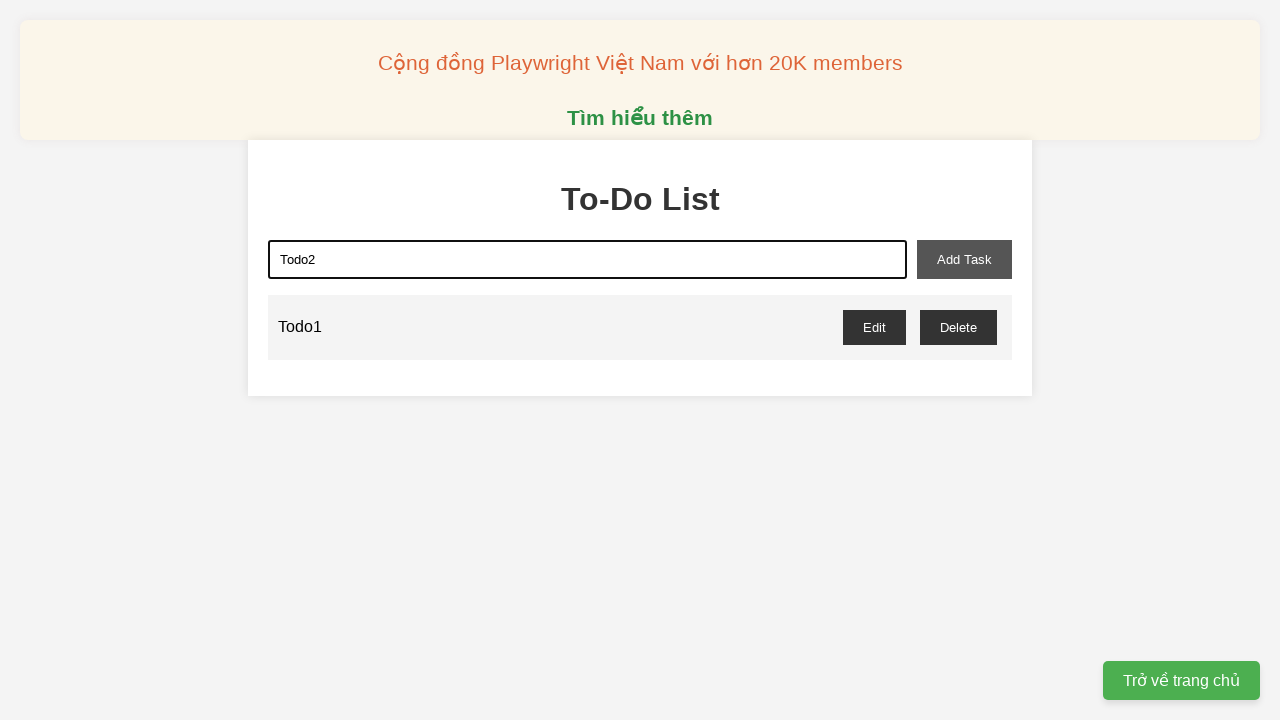

Clicked add-task button to add Todo2 at (964, 259) on xpath=//button[@id='add-task']
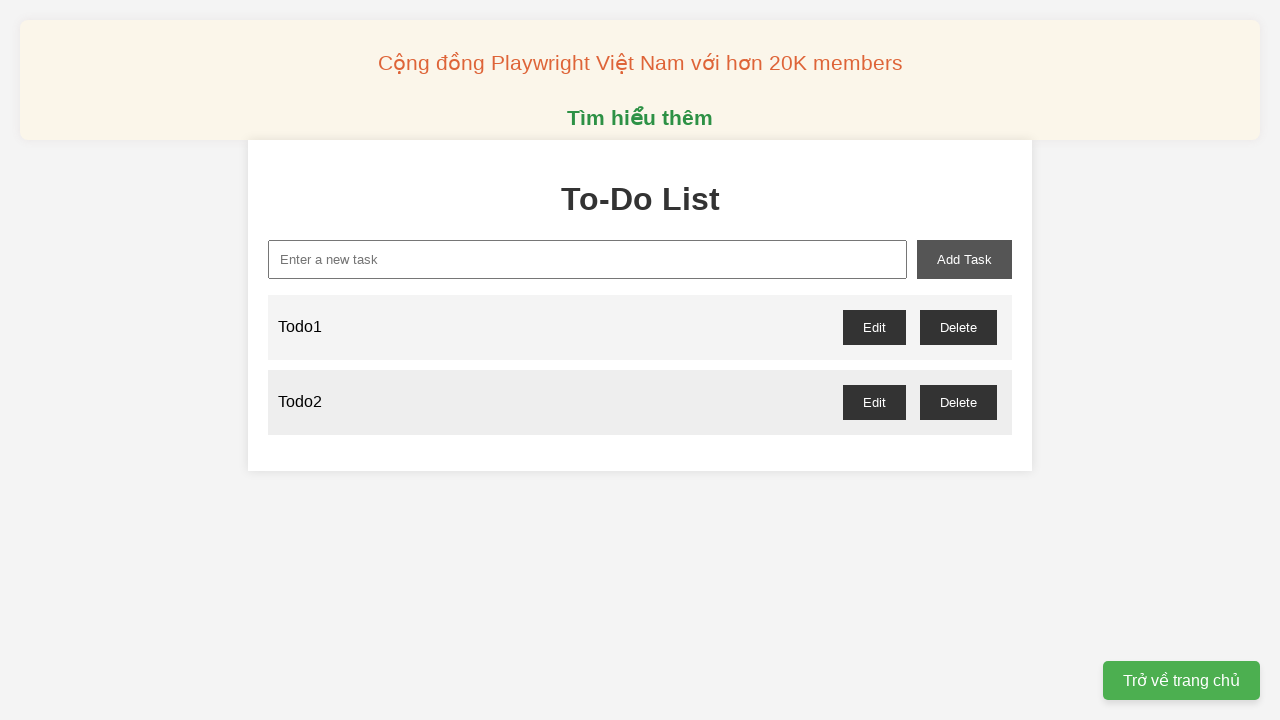

Filled new-task input with 'Todo3' on xpath=//input[@id='new-task']
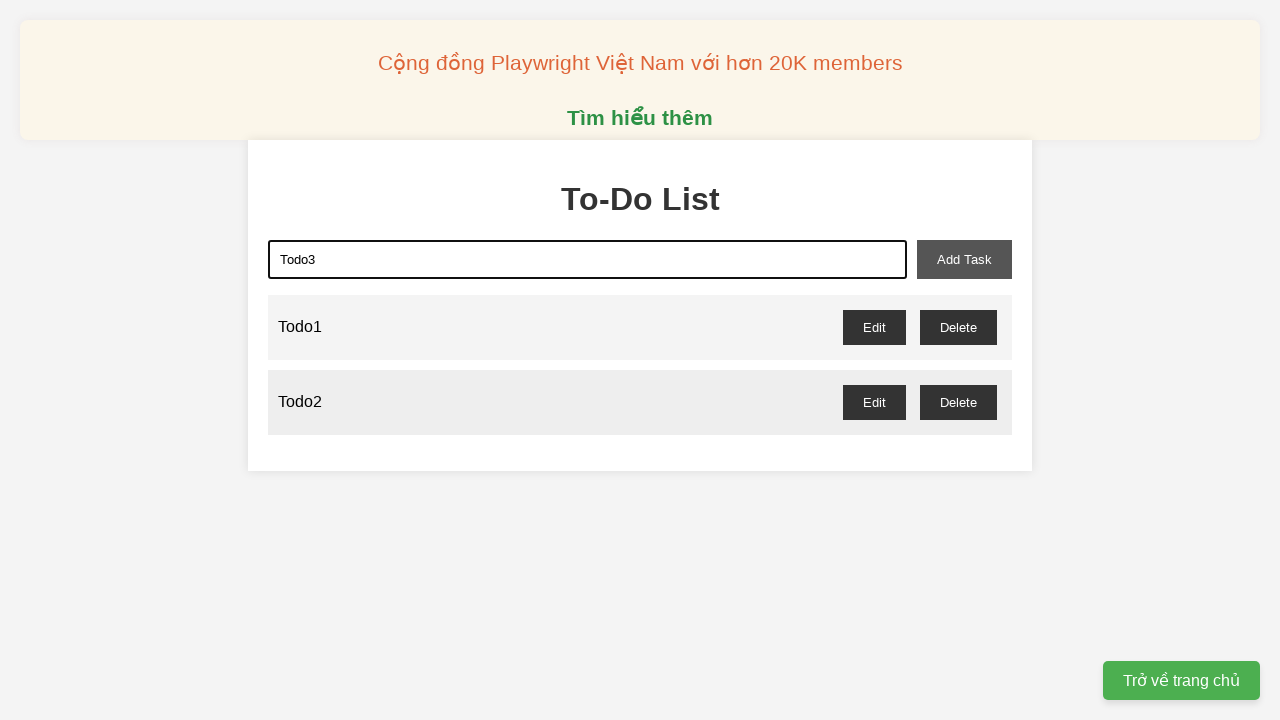

Clicked add-task button to add Todo3 at (964, 259) on xpath=//button[@id='add-task']
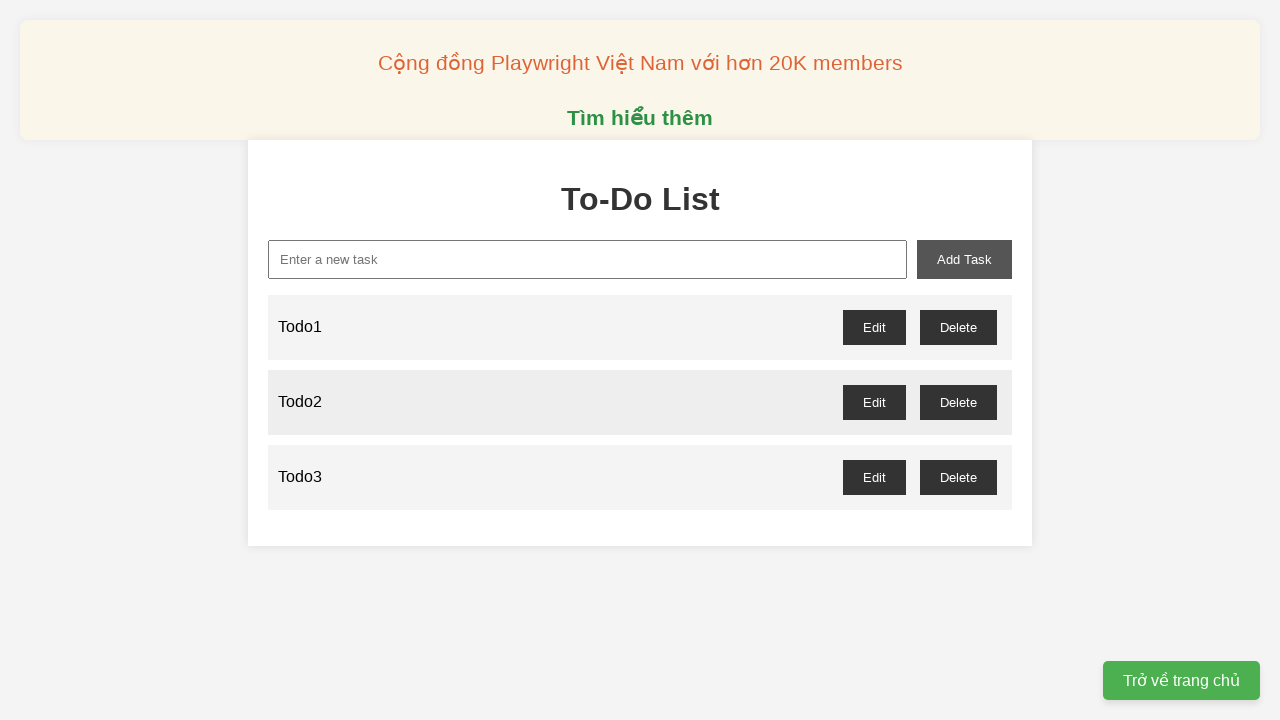

Filled new-task input with 'Todo4' on xpath=//input[@id='new-task']
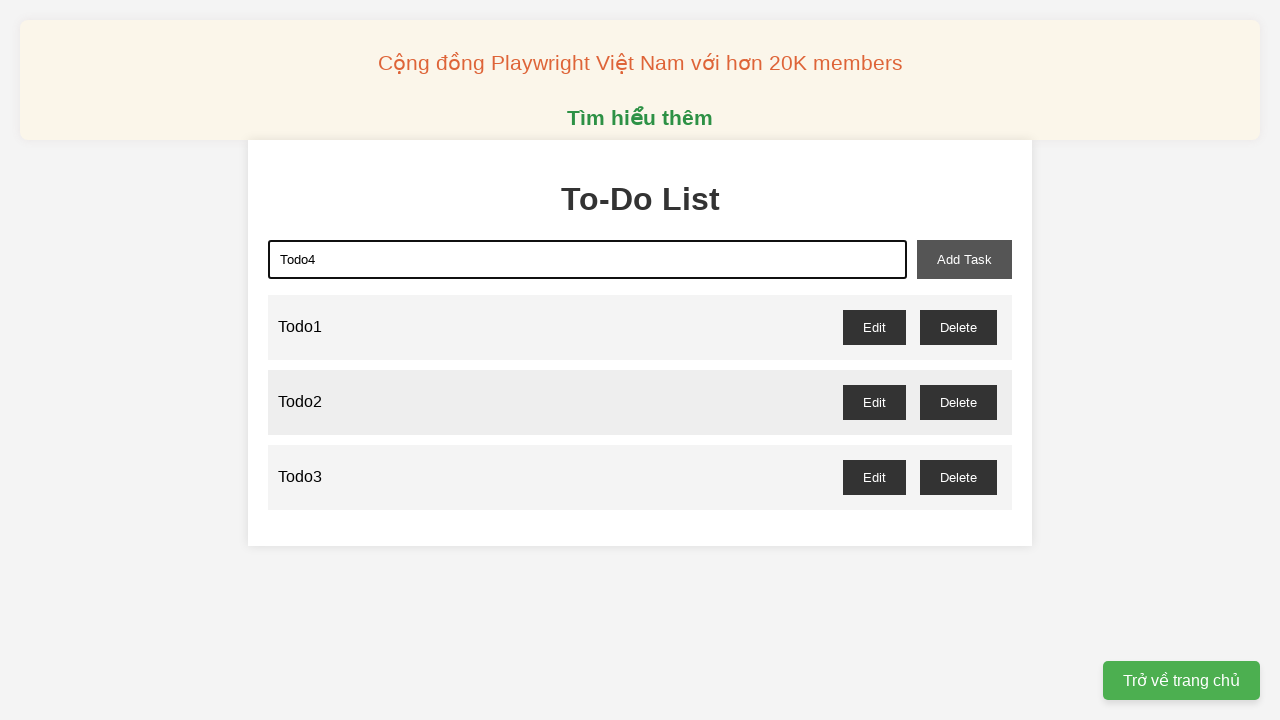

Clicked add-task button to add Todo4 at (964, 259) on xpath=//button[@id='add-task']
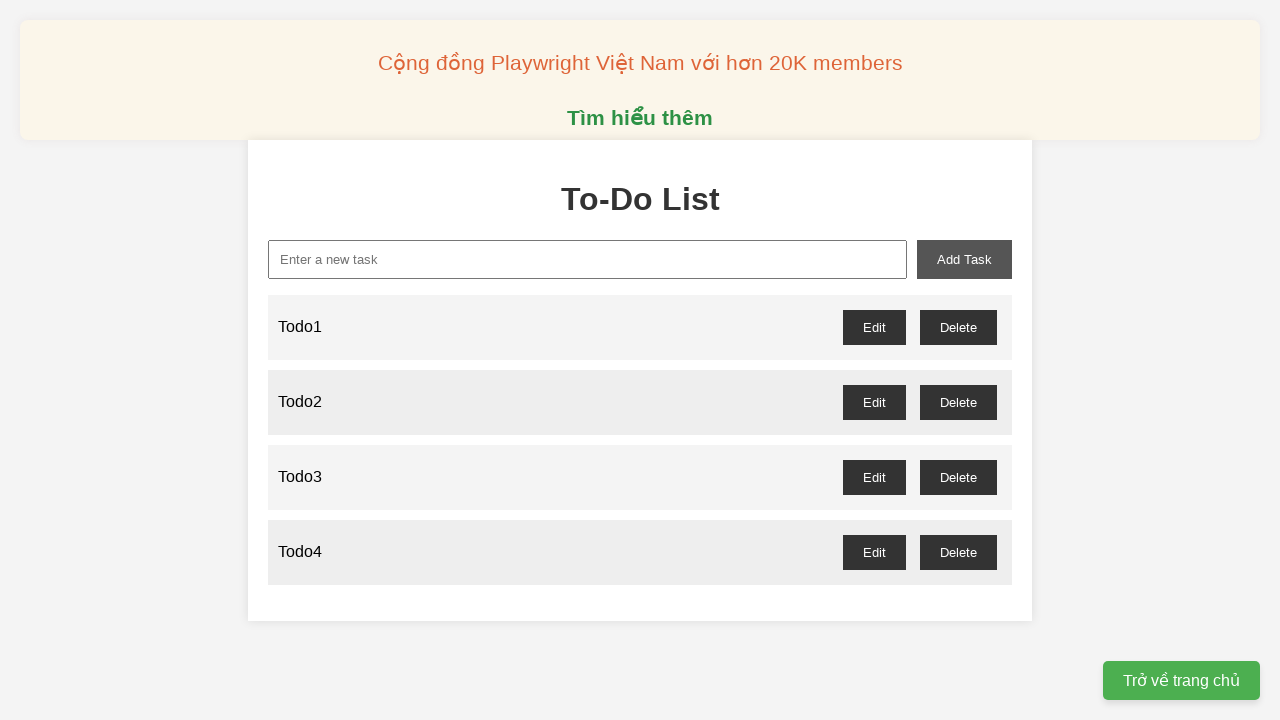

Filled new-task input with 'Todo5' on xpath=//input[@id='new-task']
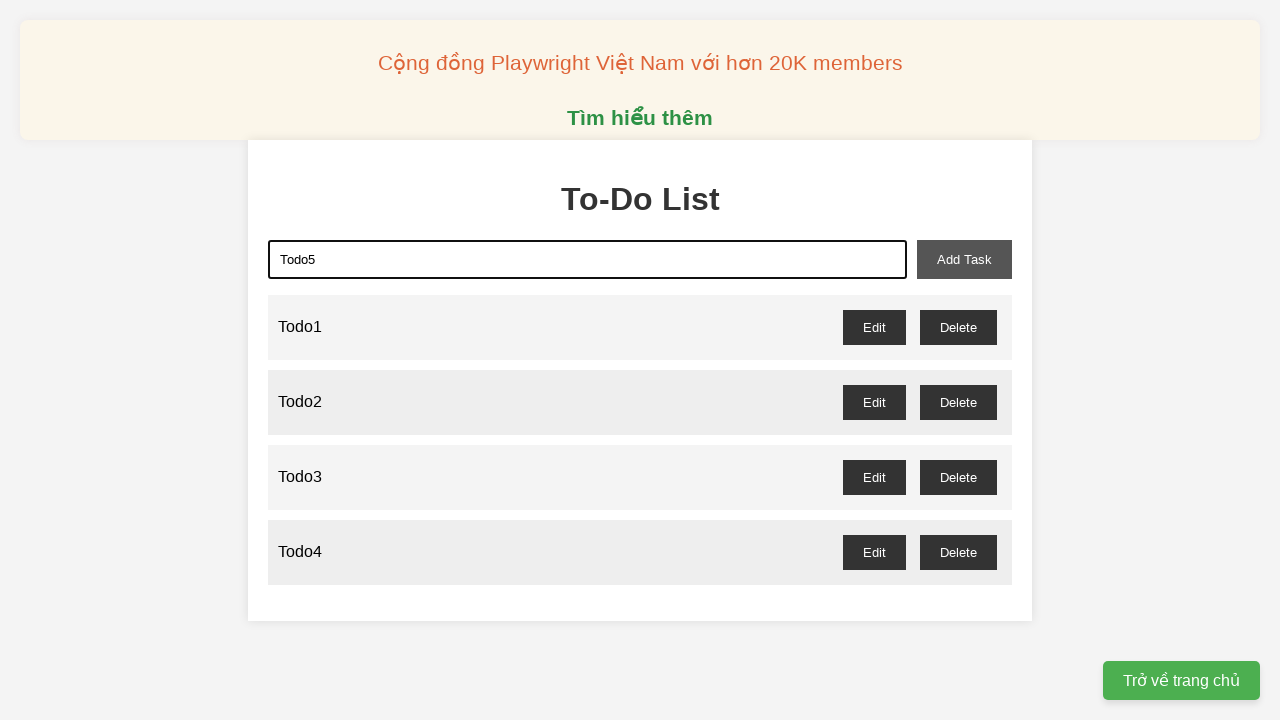

Clicked add-task button to add Todo5 at (964, 259) on xpath=//button[@id='add-task']
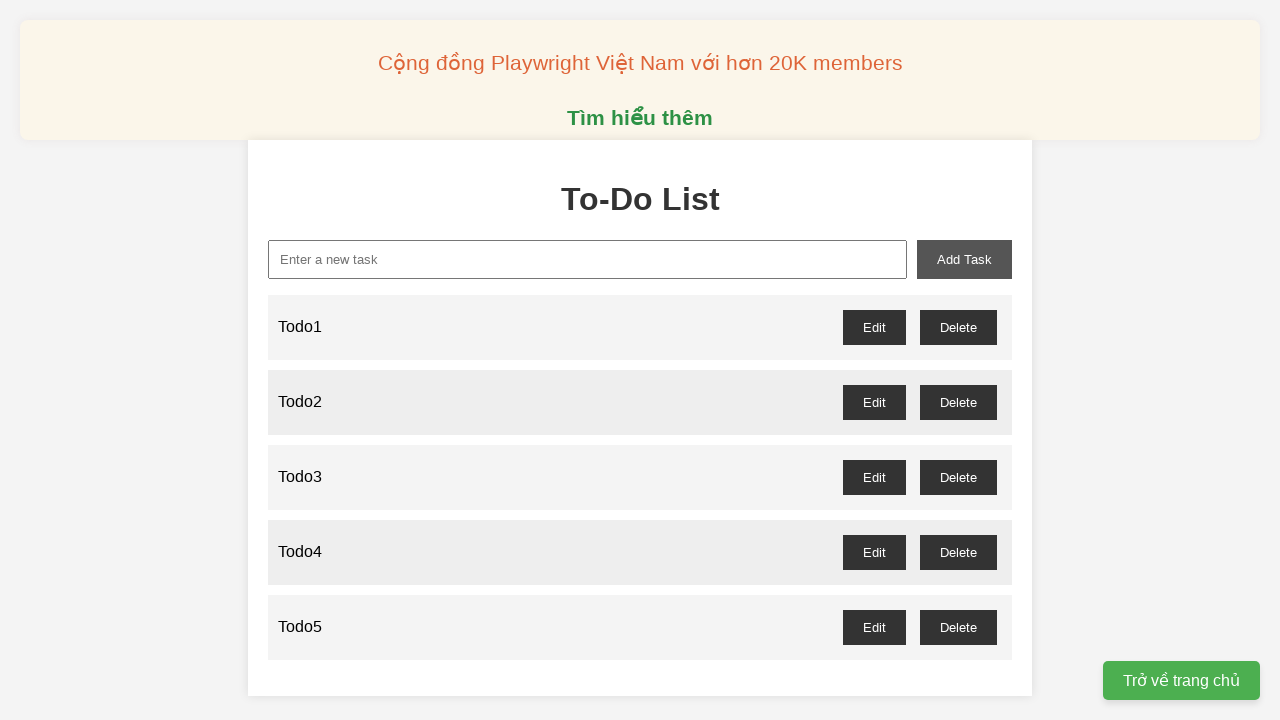

Filled new-task input with 'Todo6' on xpath=//input[@id='new-task']
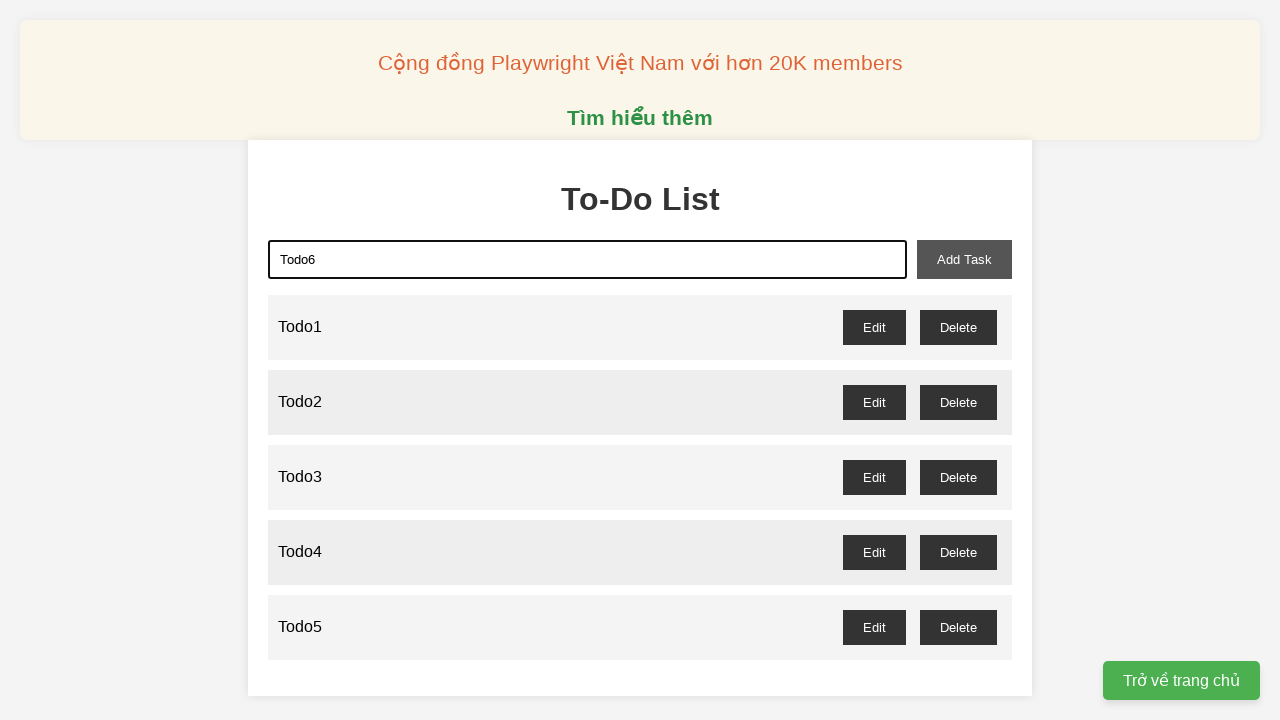

Clicked add-task button to add Todo6 at (964, 259) on xpath=//button[@id='add-task']
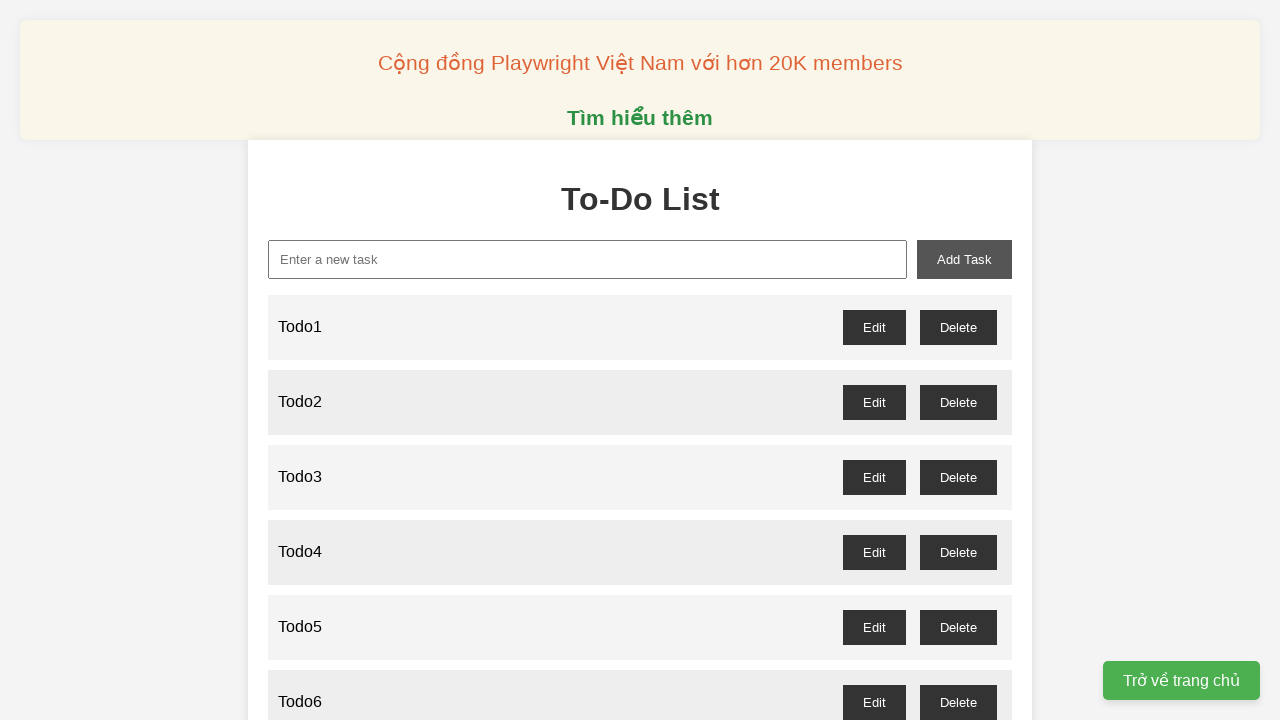

Filled new-task input with 'Todo7' on xpath=//input[@id='new-task']
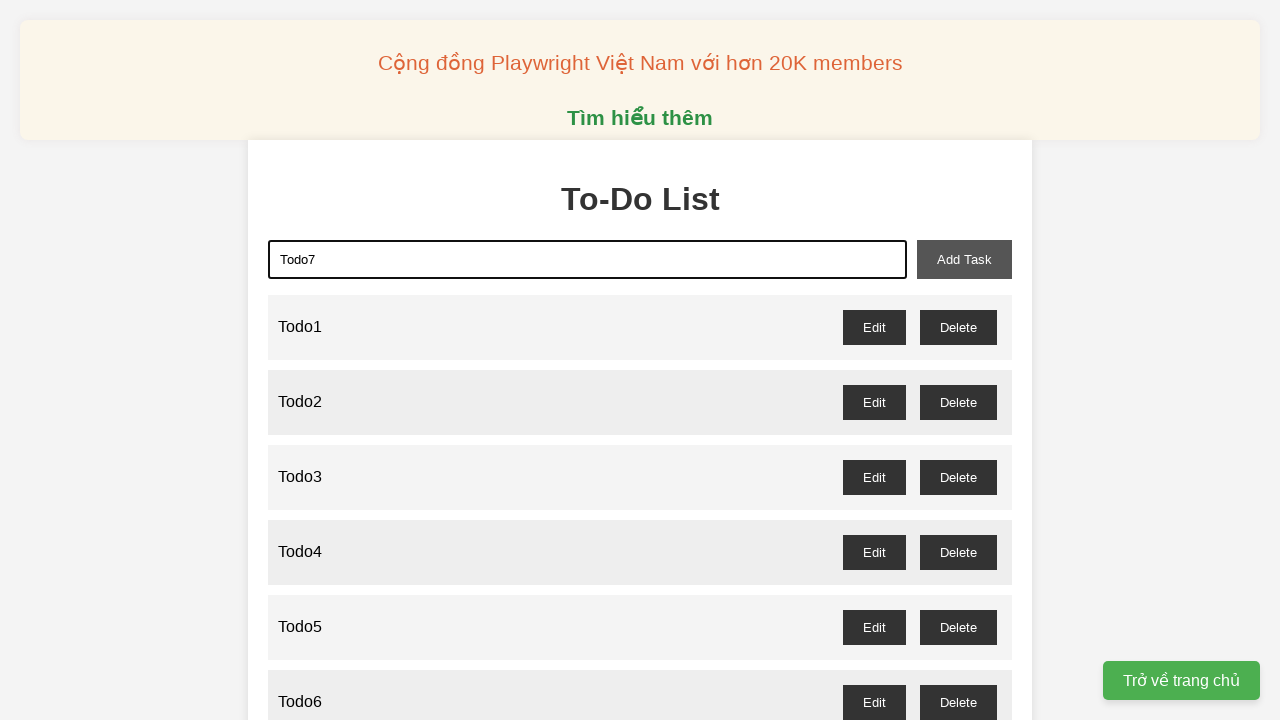

Clicked add-task button to add Todo7 at (964, 259) on xpath=//button[@id='add-task']
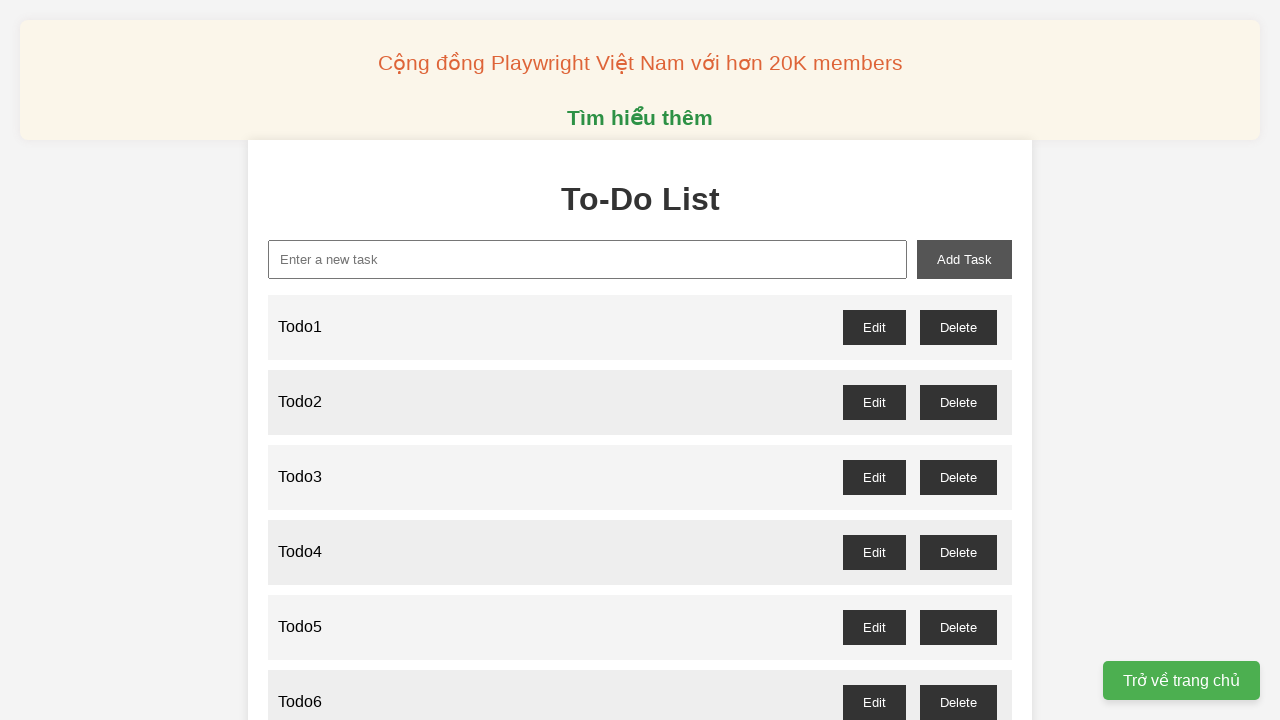

Filled new-task input with 'Todo8' on xpath=//input[@id='new-task']
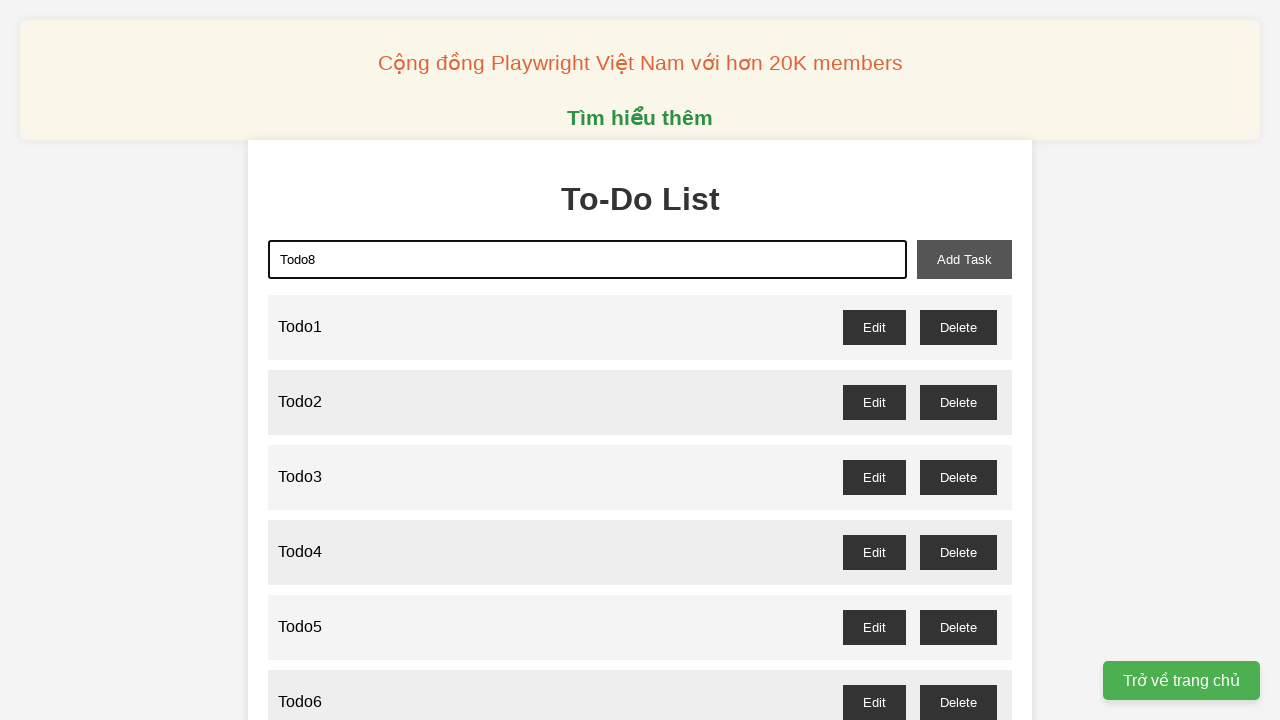

Clicked add-task button to add Todo8 at (964, 259) on xpath=//button[@id='add-task']
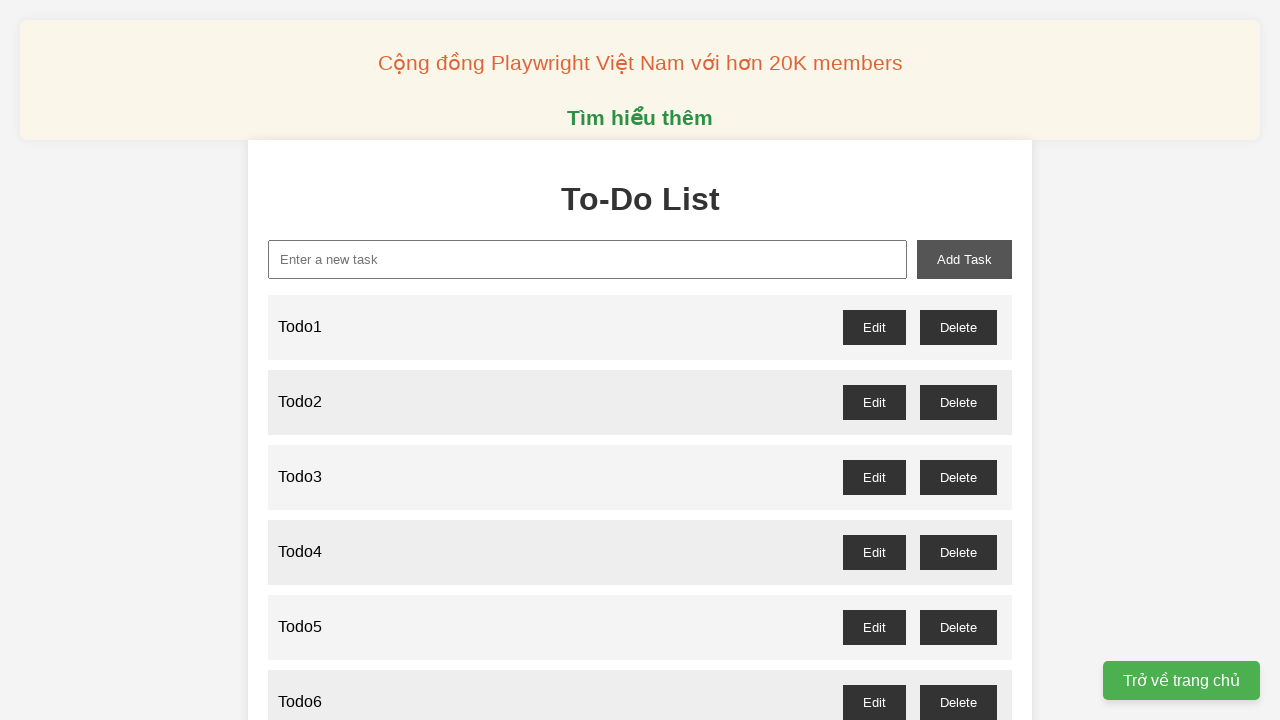

Filled new-task input with 'Todo9' on xpath=//input[@id='new-task']
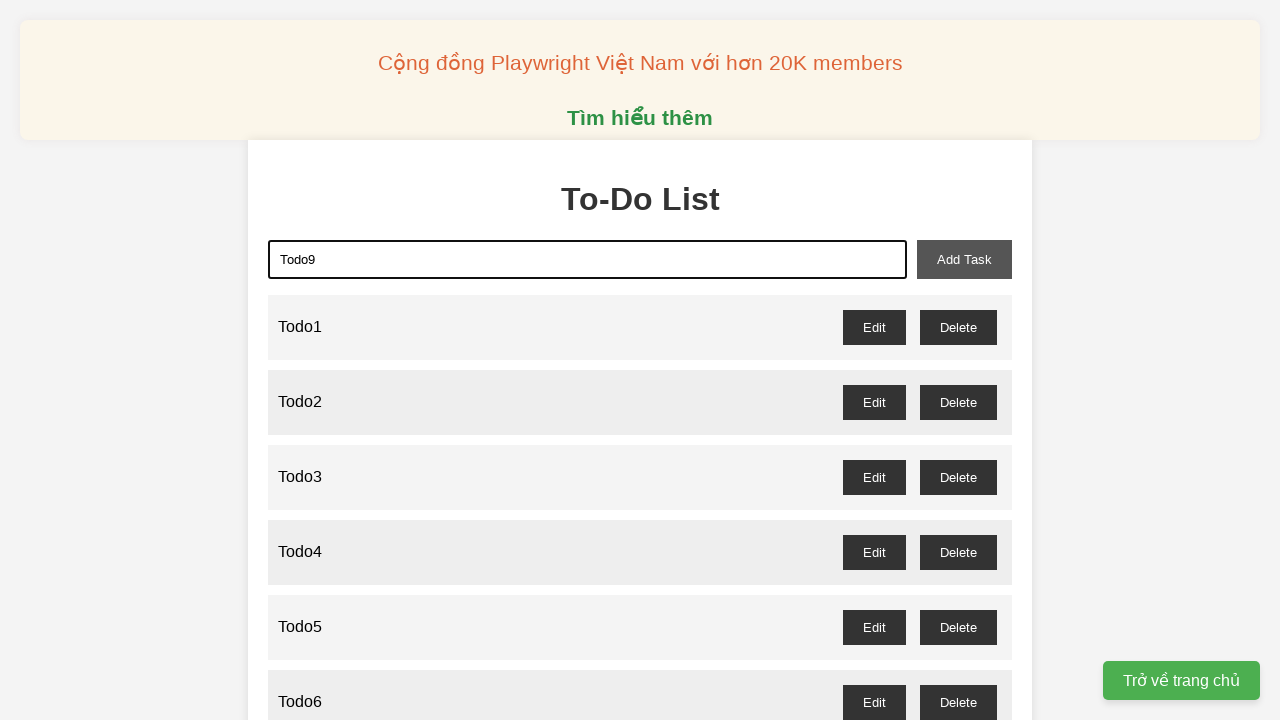

Clicked add-task button to add Todo9 at (964, 259) on xpath=//button[@id='add-task']
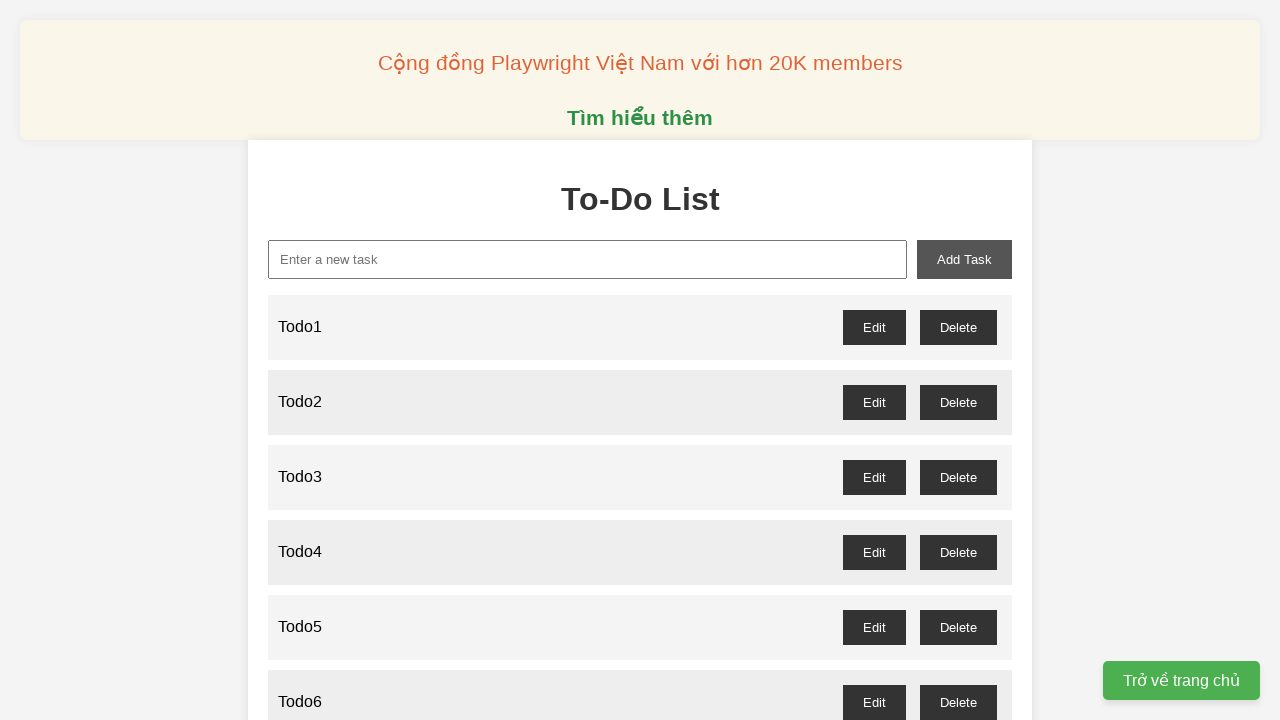

Filled new-task input with 'Todo10' on xpath=//input[@id='new-task']
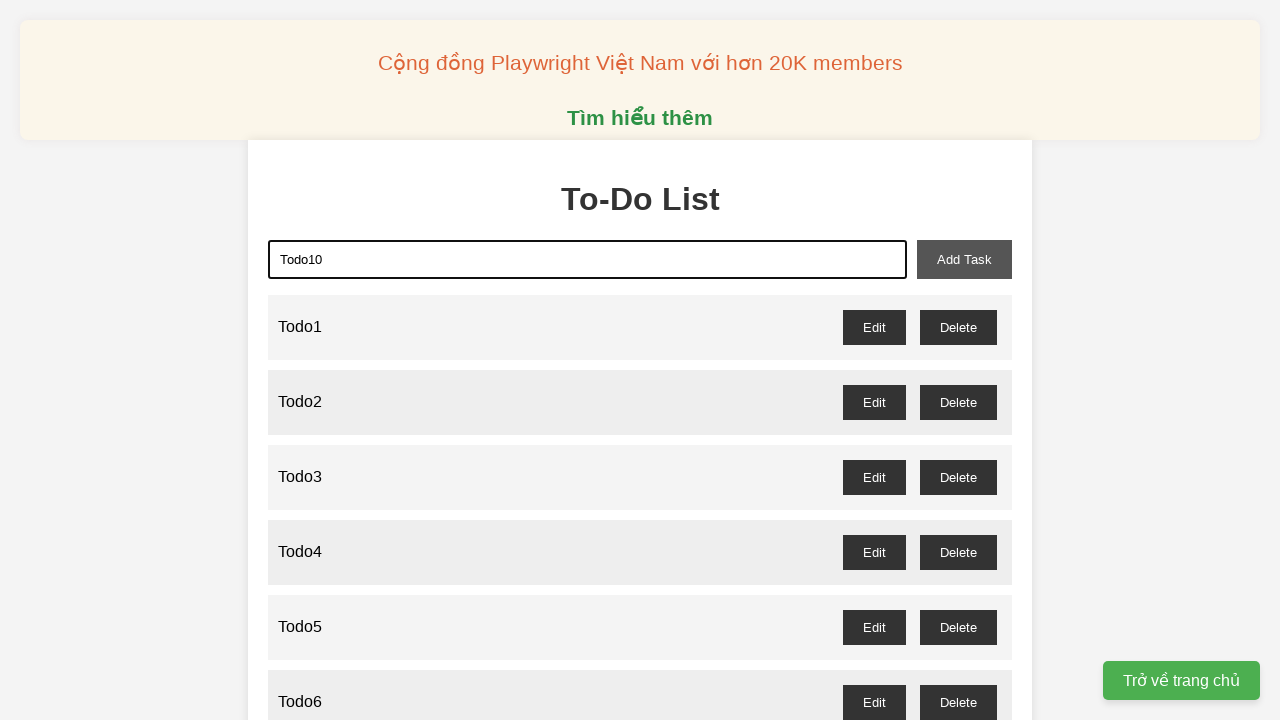

Clicked add-task button to add Todo10 at (964, 259) on xpath=//button[@id='add-task']
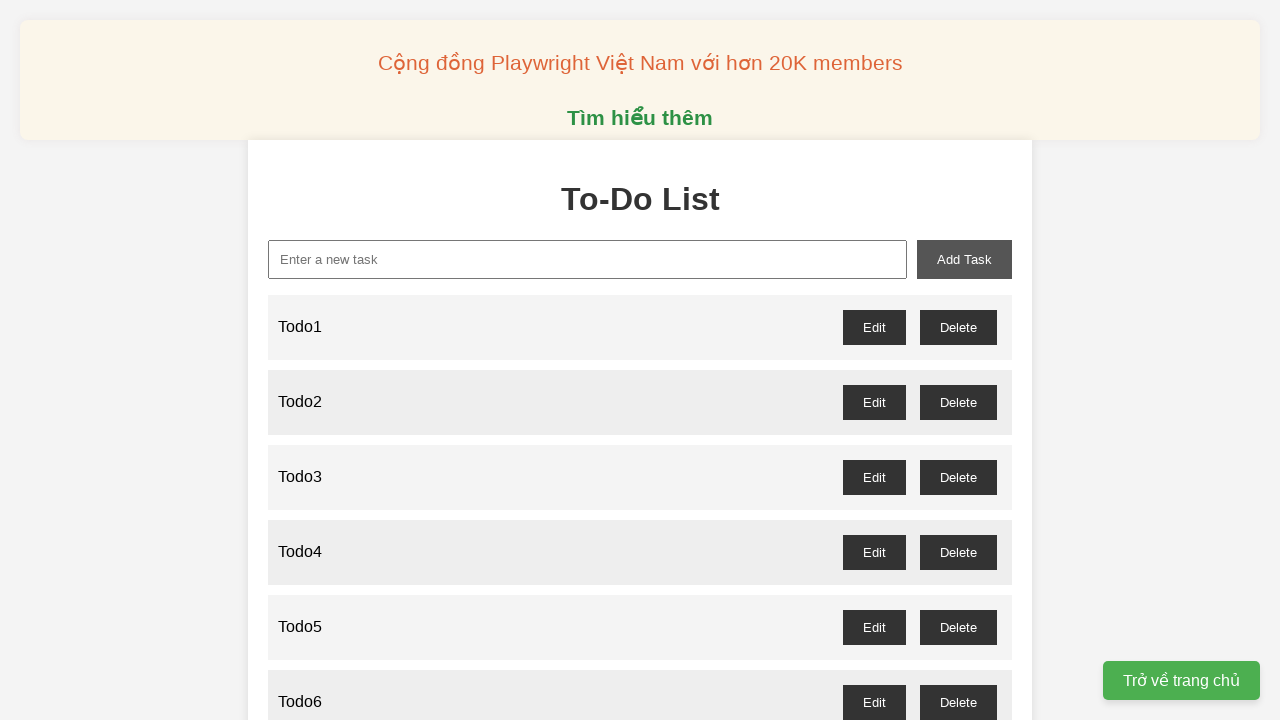

Filled new-task input with 'Todo11' on xpath=//input[@id='new-task']
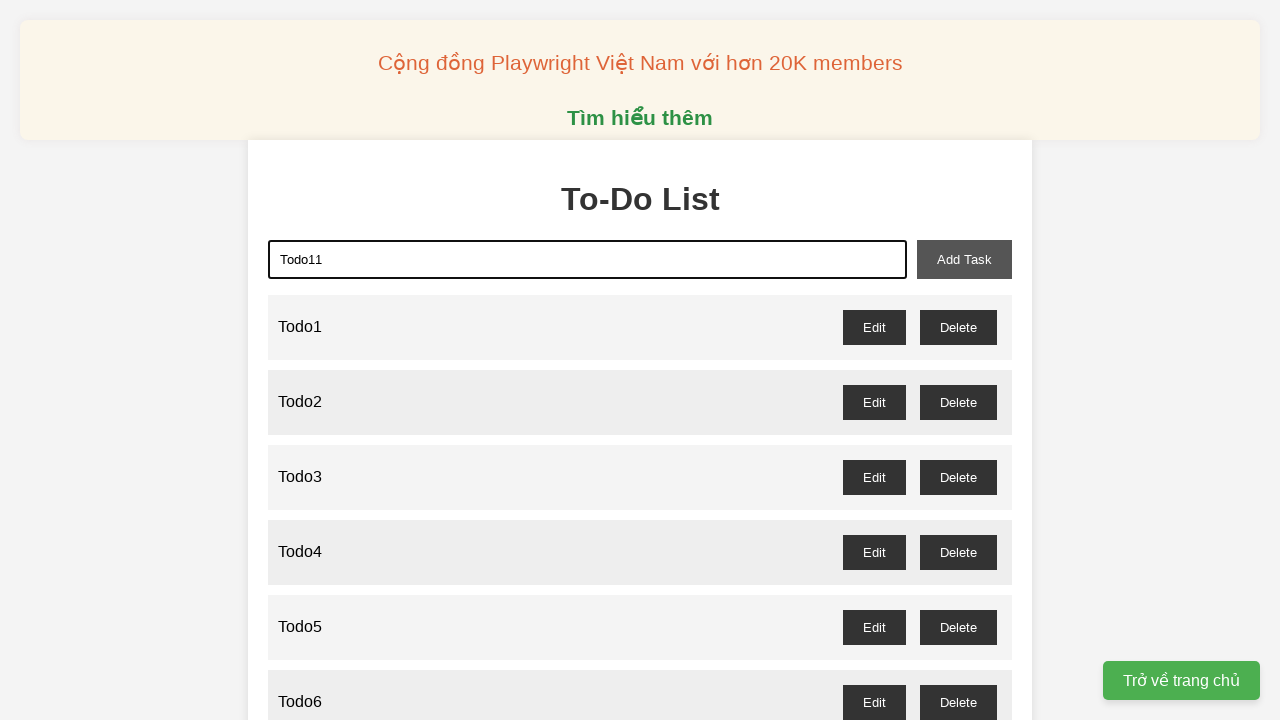

Clicked add-task button to add Todo11 at (964, 259) on xpath=//button[@id='add-task']
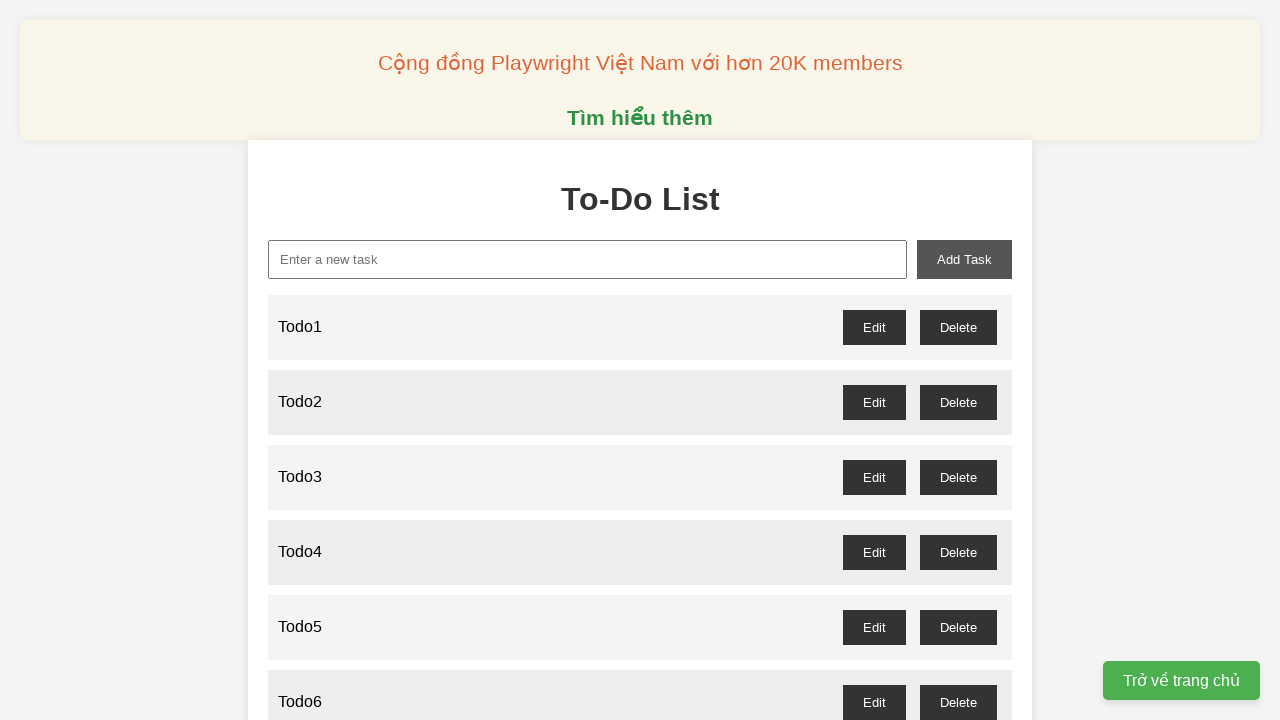

Filled new-task input with 'Todo12' on xpath=//input[@id='new-task']
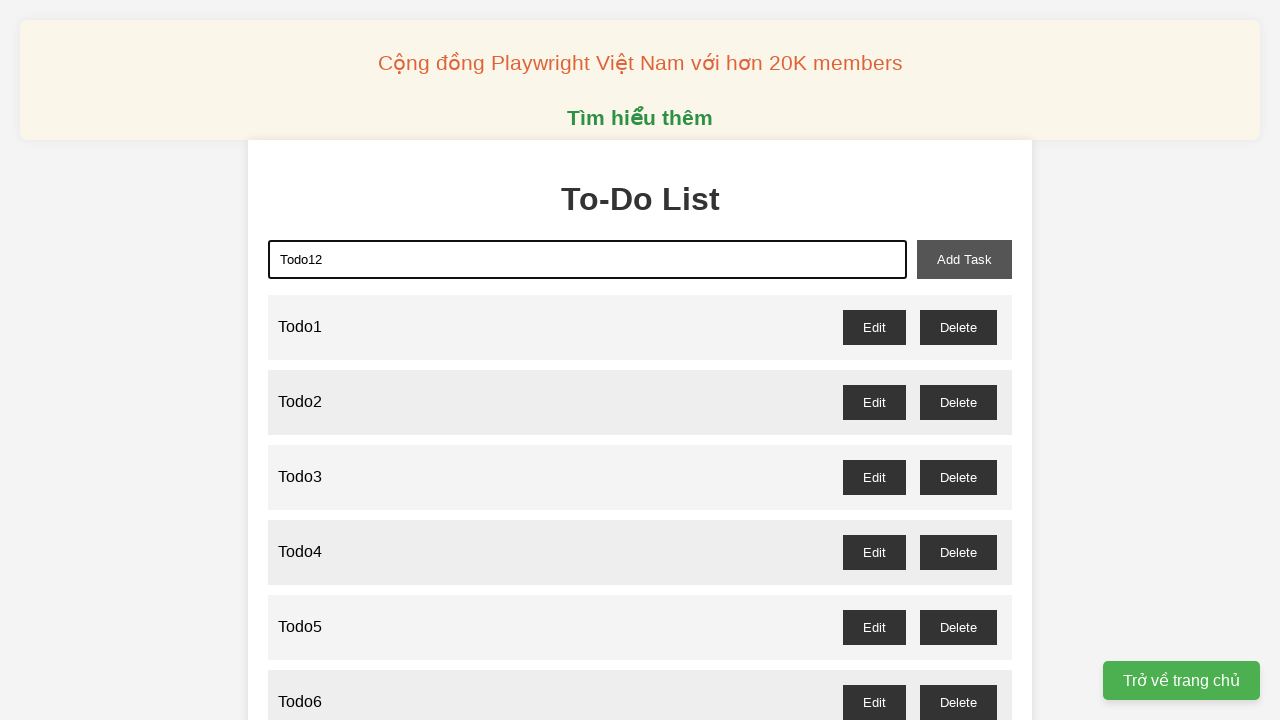

Clicked add-task button to add Todo12 at (964, 259) on xpath=//button[@id='add-task']
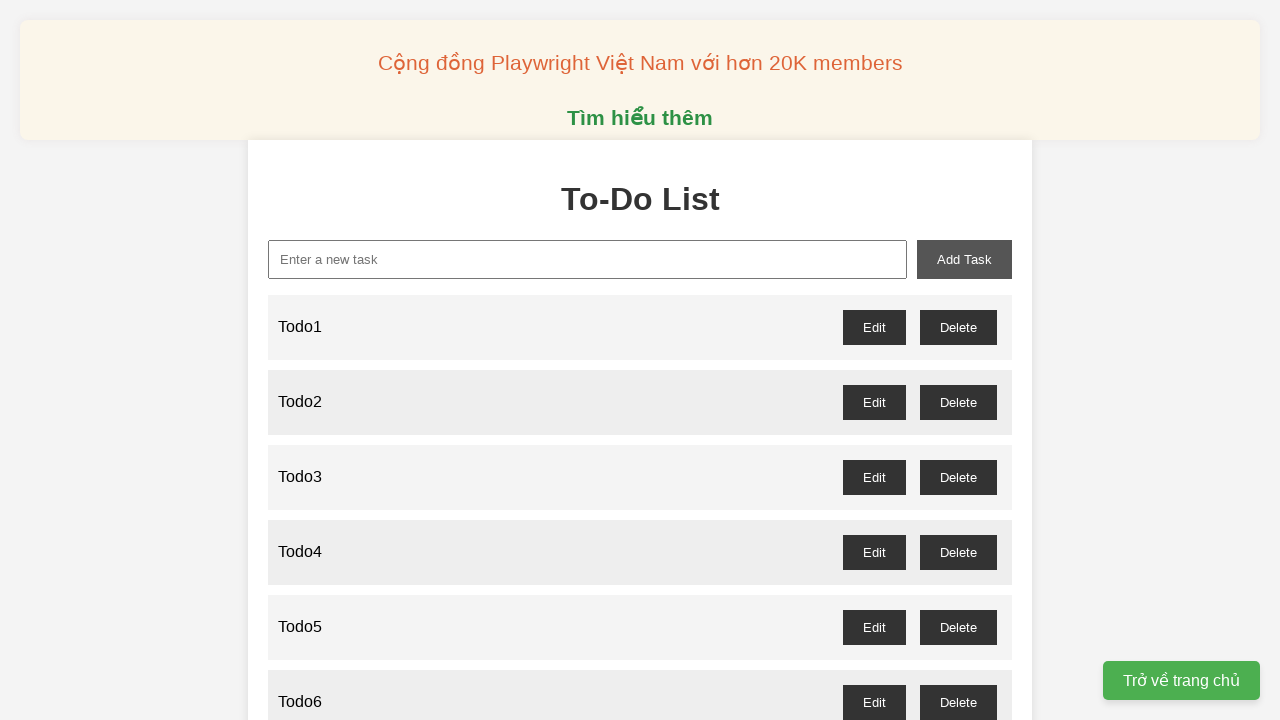

Filled new-task input with 'Todo13' on xpath=//input[@id='new-task']
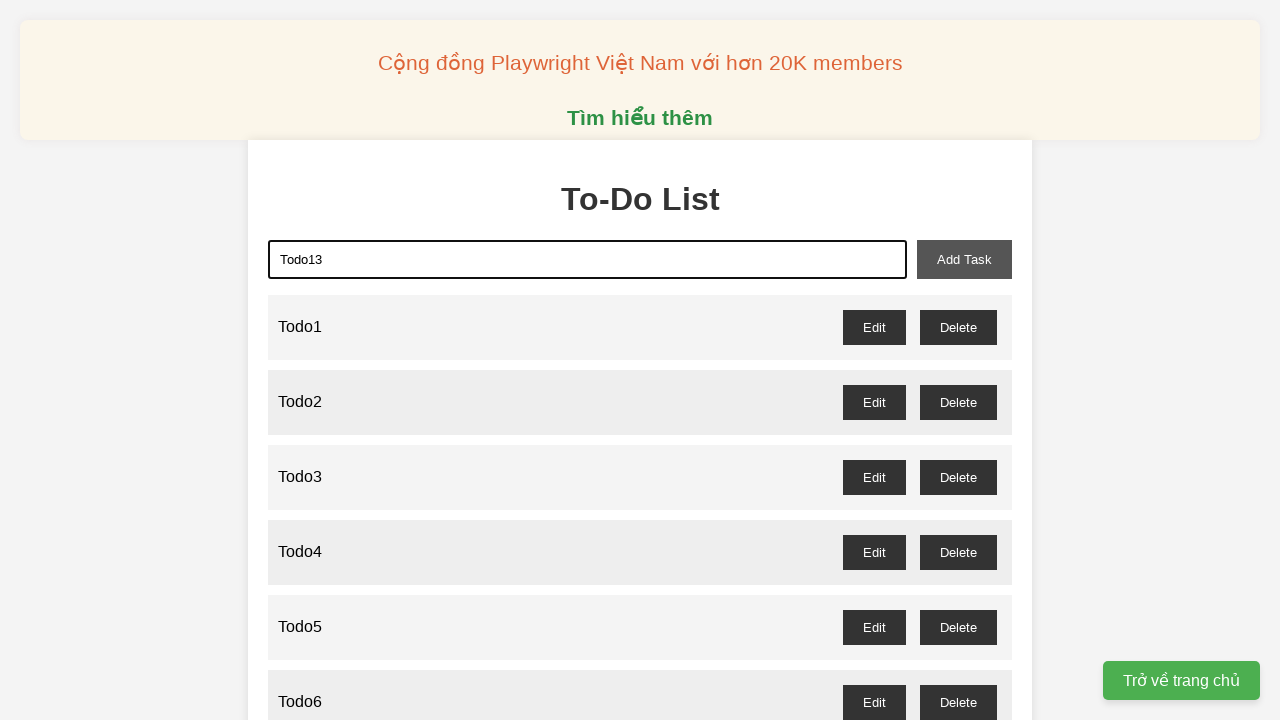

Clicked add-task button to add Todo13 at (964, 259) on xpath=//button[@id='add-task']
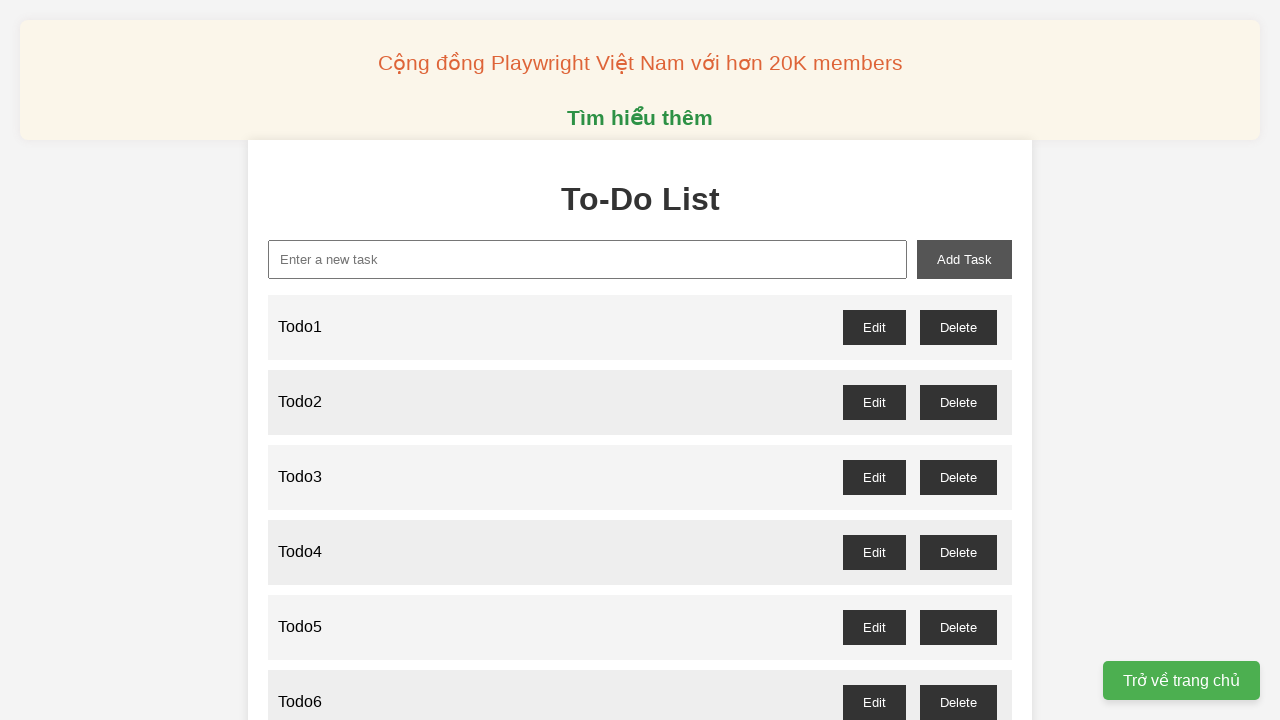

Filled new-task input with 'Todo14' on xpath=//input[@id='new-task']
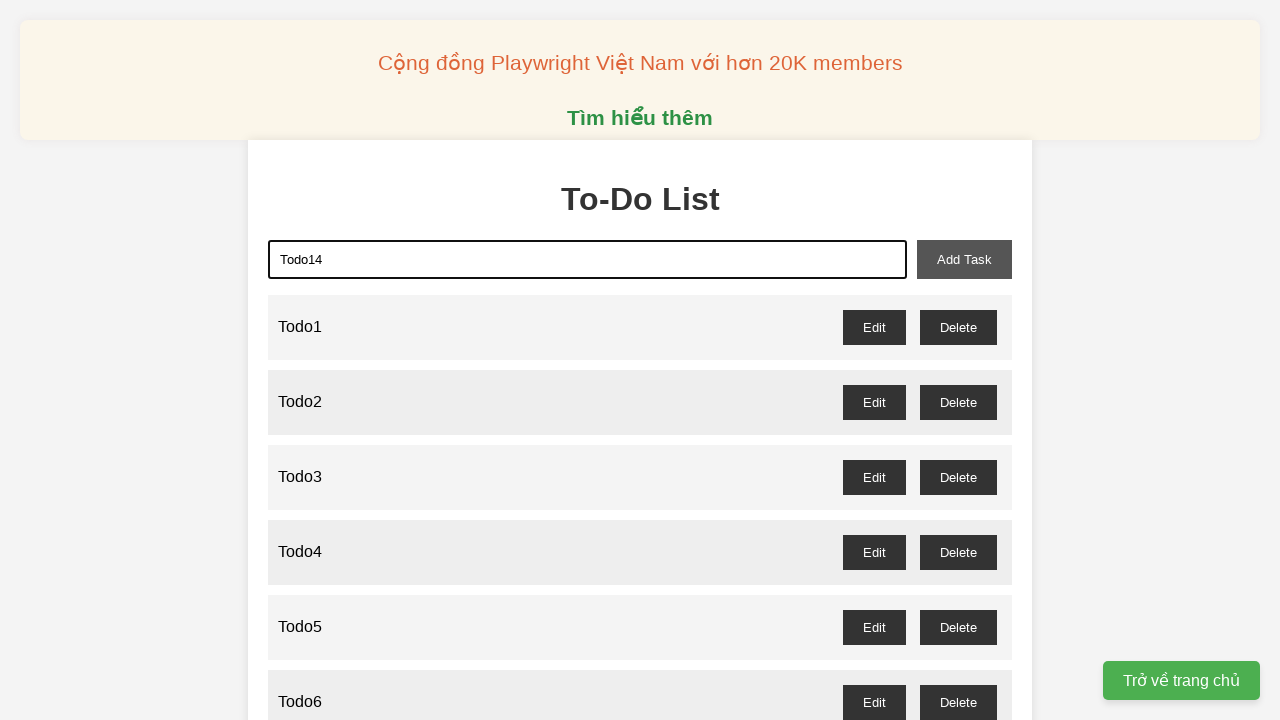

Clicked add-task button to add Todo14 at (964, 259) on xpath=//button[@id='add-task']
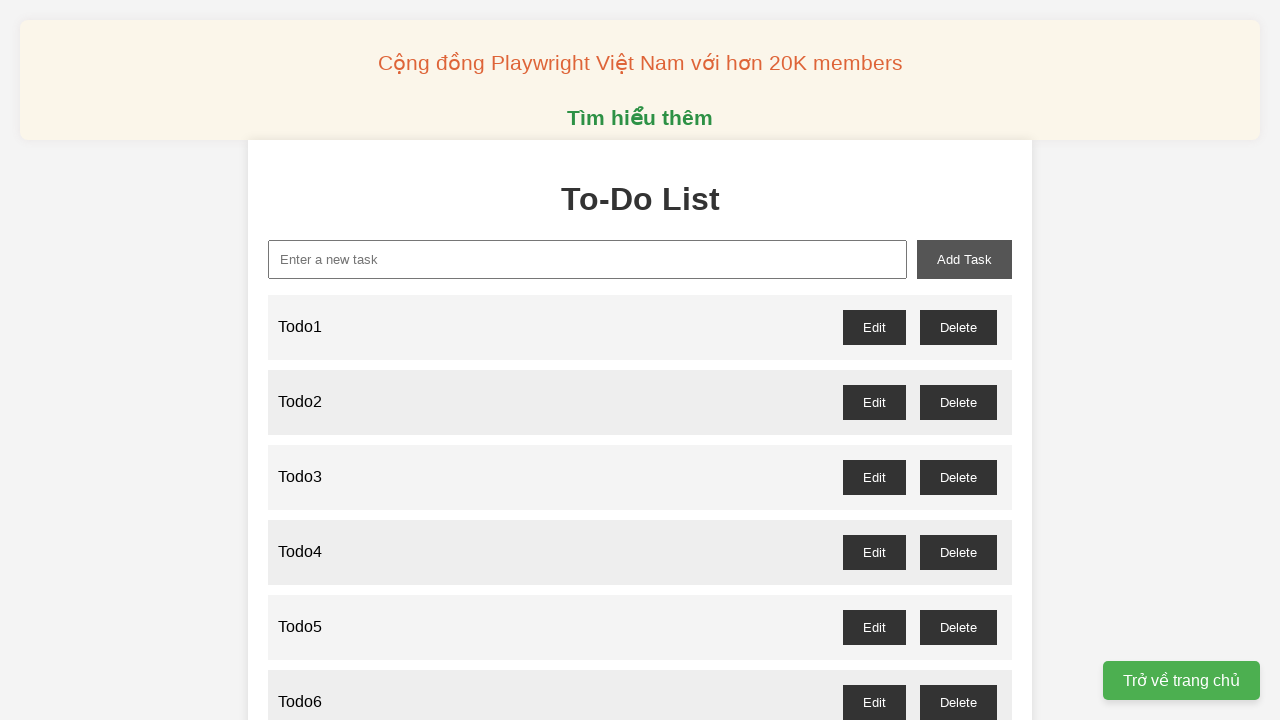

Filled new-task input with 'Todo15' on xpath=//input[@id='new-task']
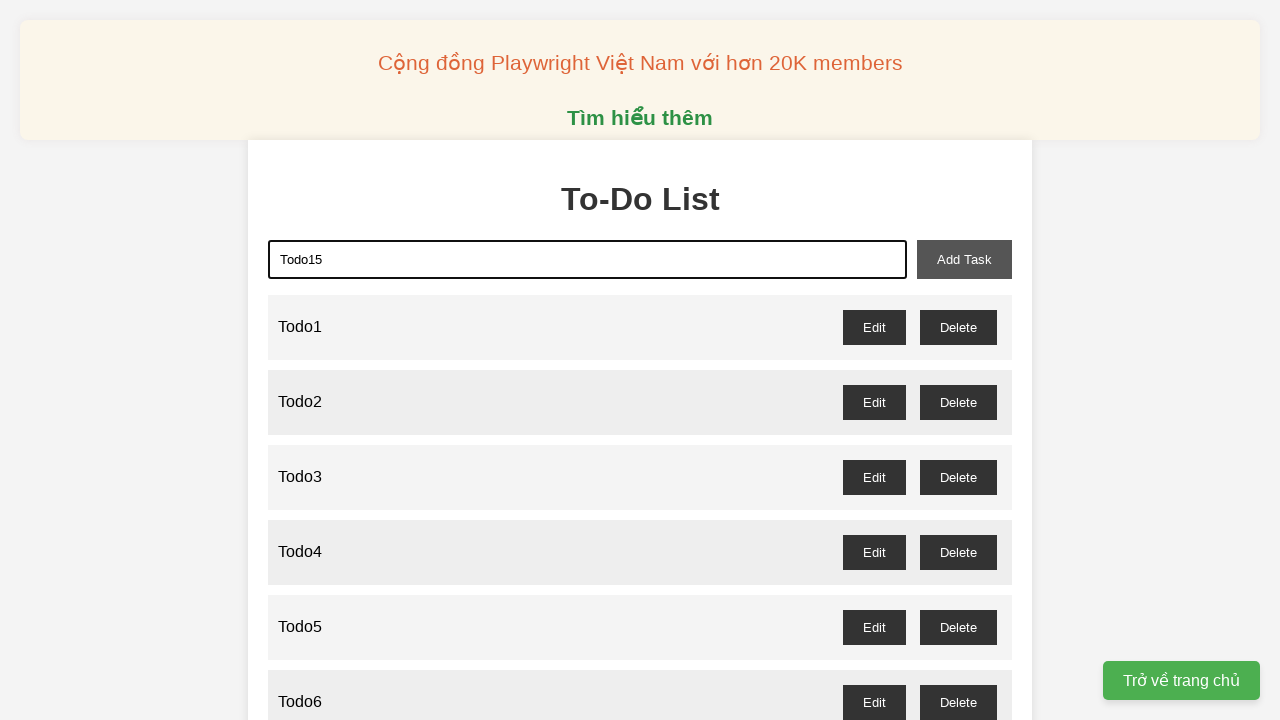

Clicked add-task button to add Todo15 at (964, 259) on xpath=//button[@id='add-task']
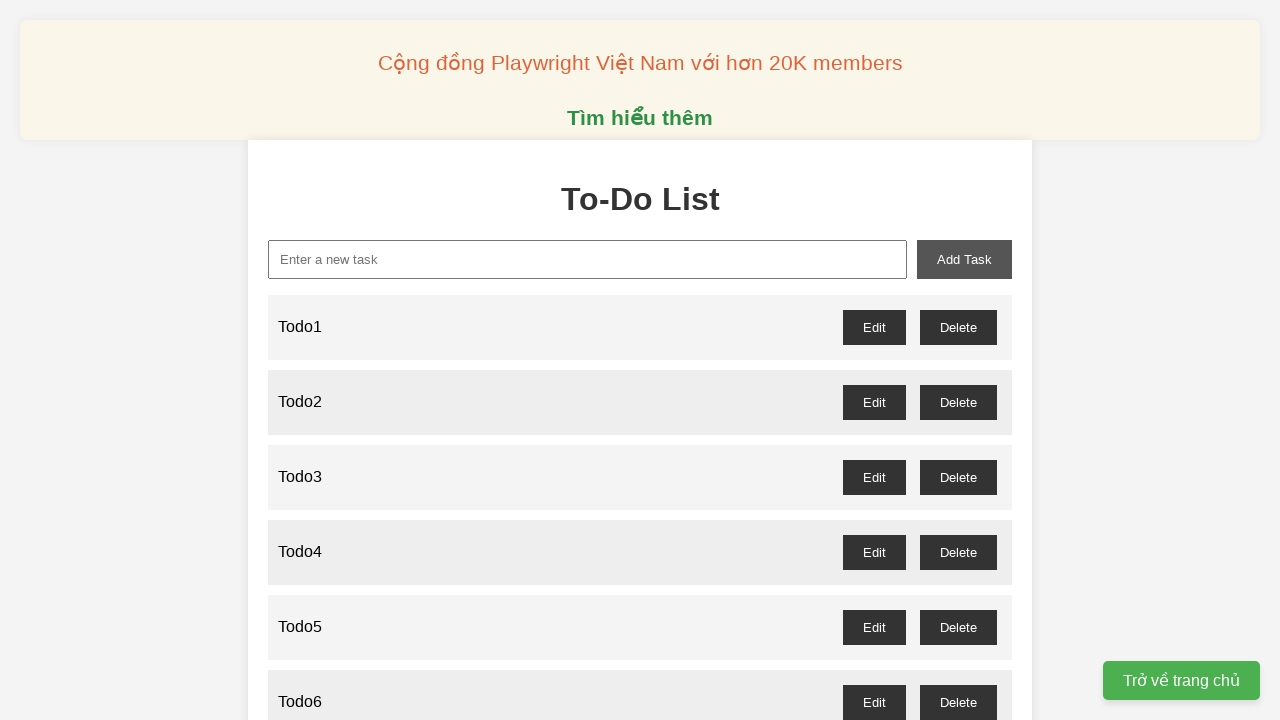

Filled new-task input with 'Todo16' on xpath=//input[@id='new-task']
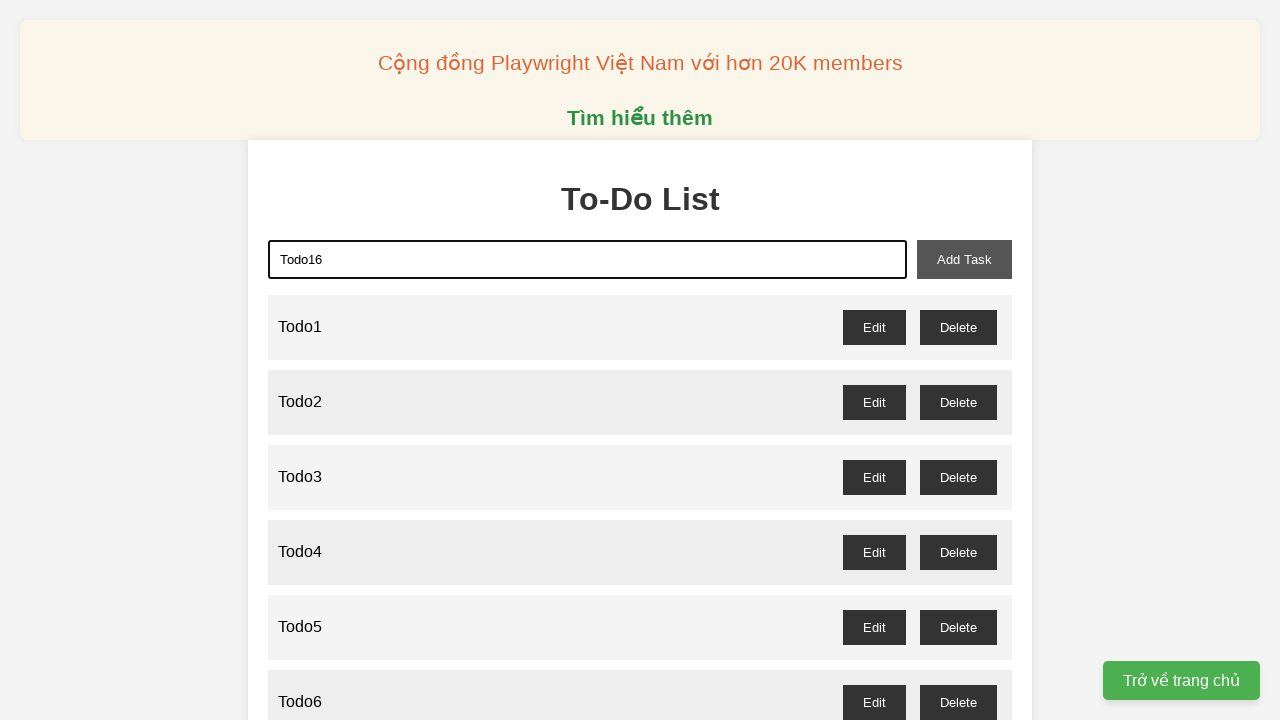

Clicked add-task button to add Todo16 at (964, 259) on xpath=//button[@id='add-task']
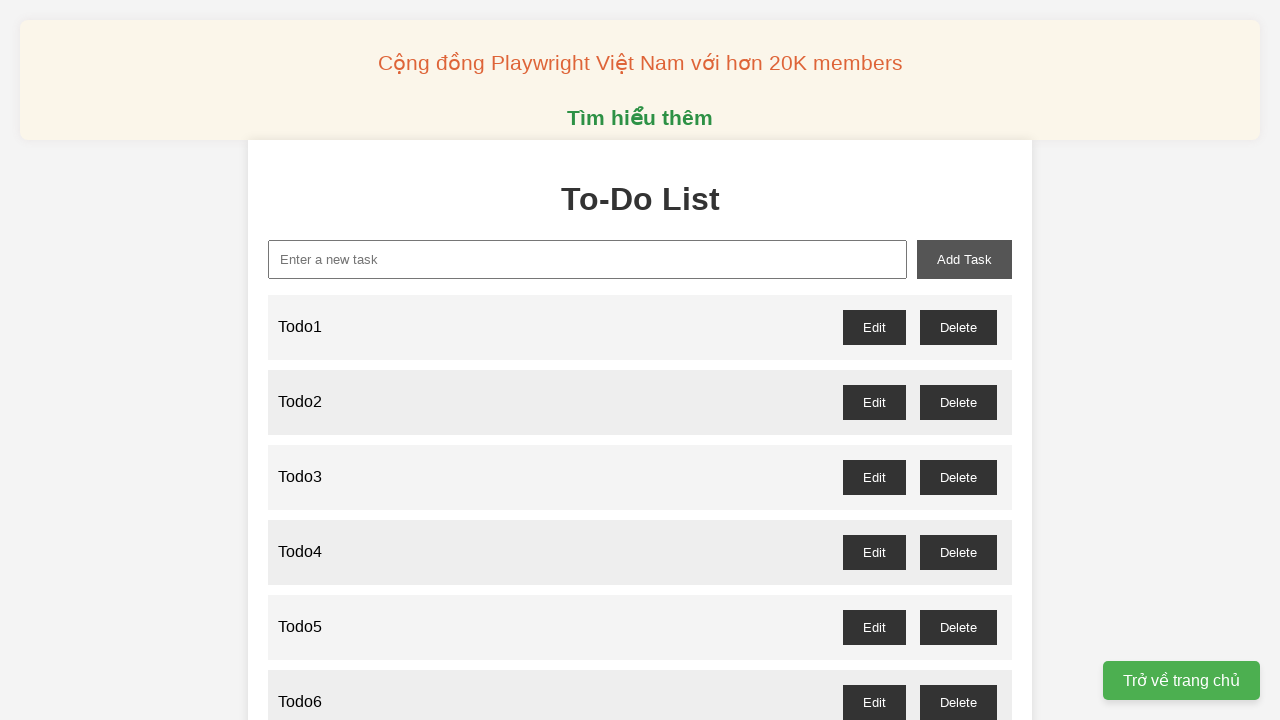

Filled new-task input with 'Todo17' on xpath=//input[@id='new-task']
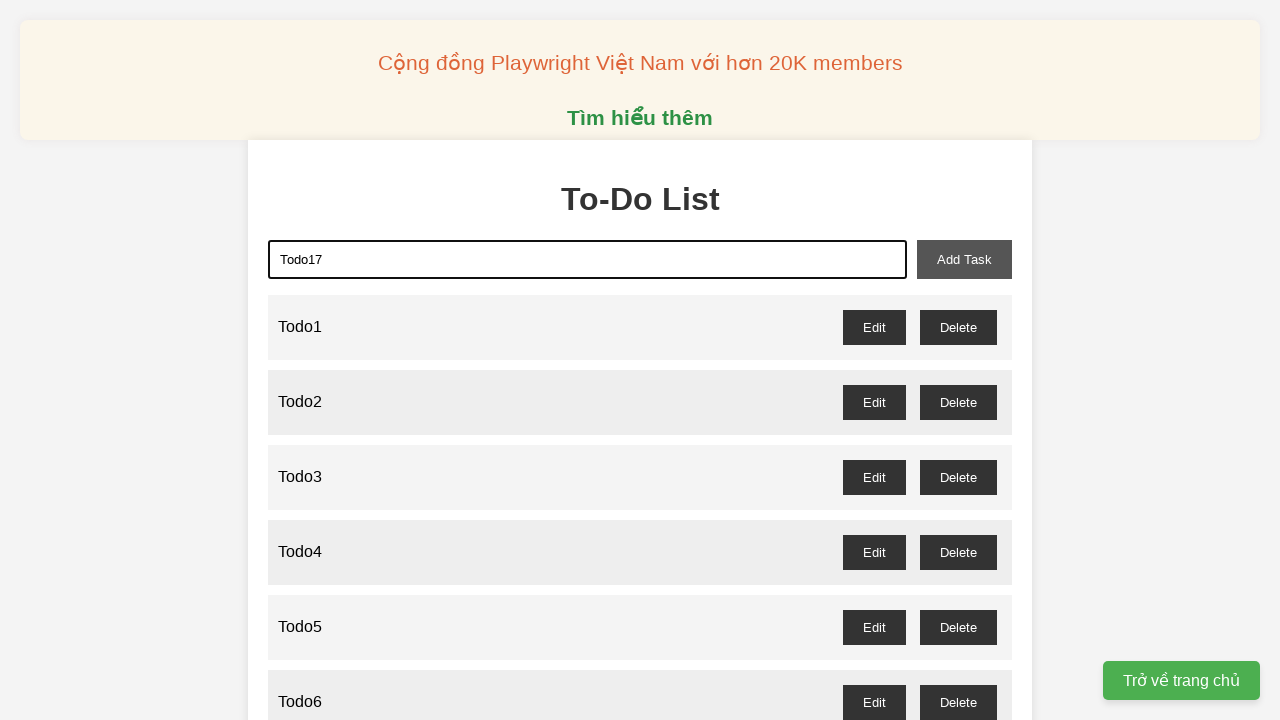

Clicked add-task button to add Todo17 at (964, 259) on xpath=//button[@id='add-task']
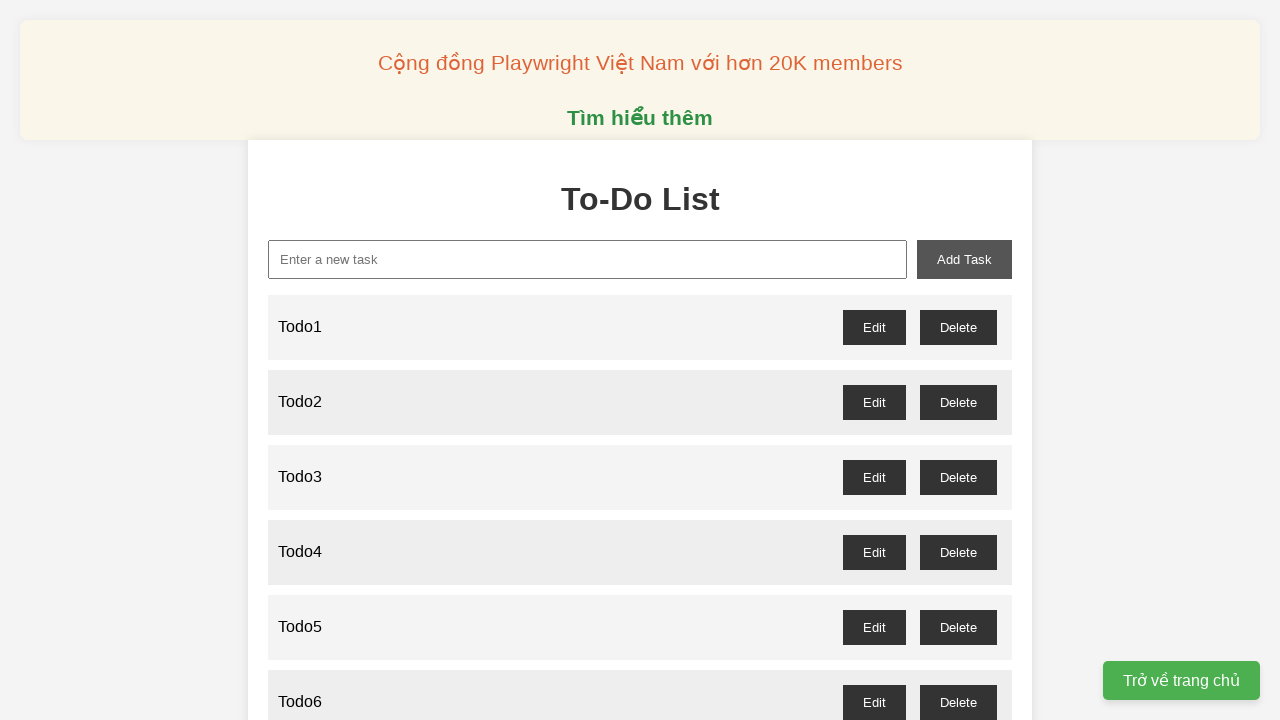

Filled new-task input with 'Todo18' on xpath=//input[@id='new-task']
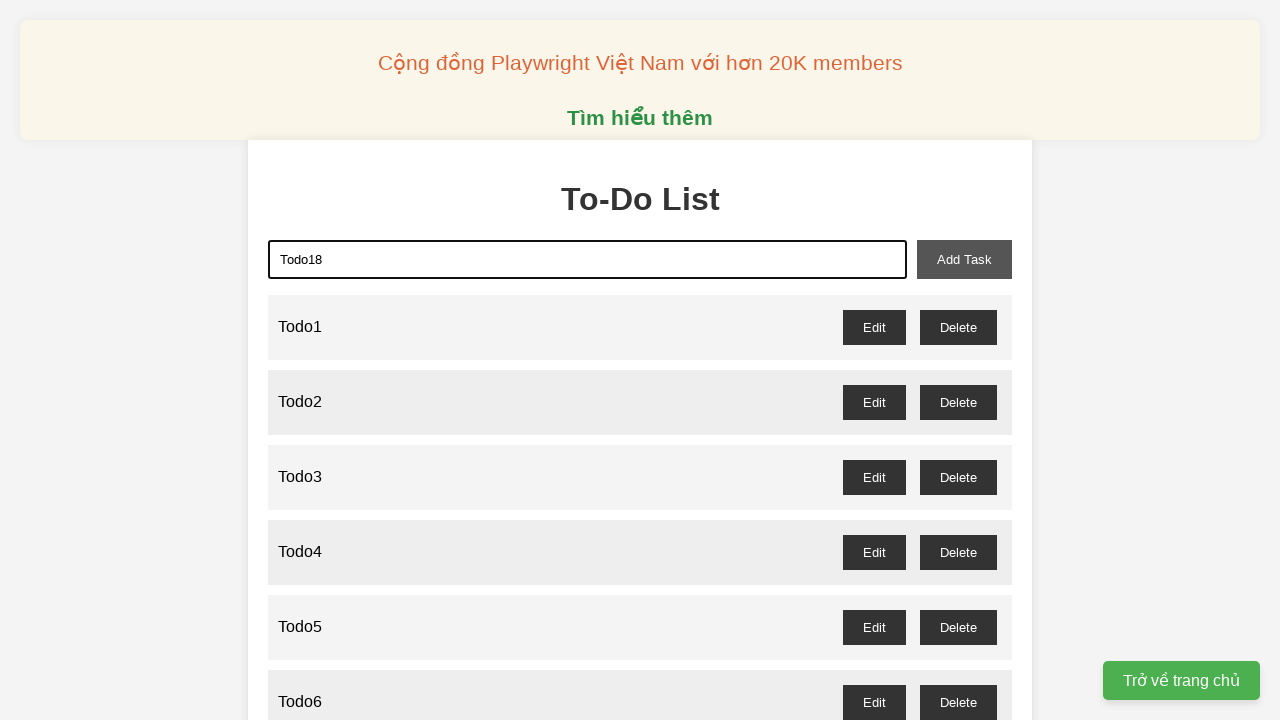

Clicked add-task button to add Todo18 at (964, 259) on xpath=//button[@id='add-task']
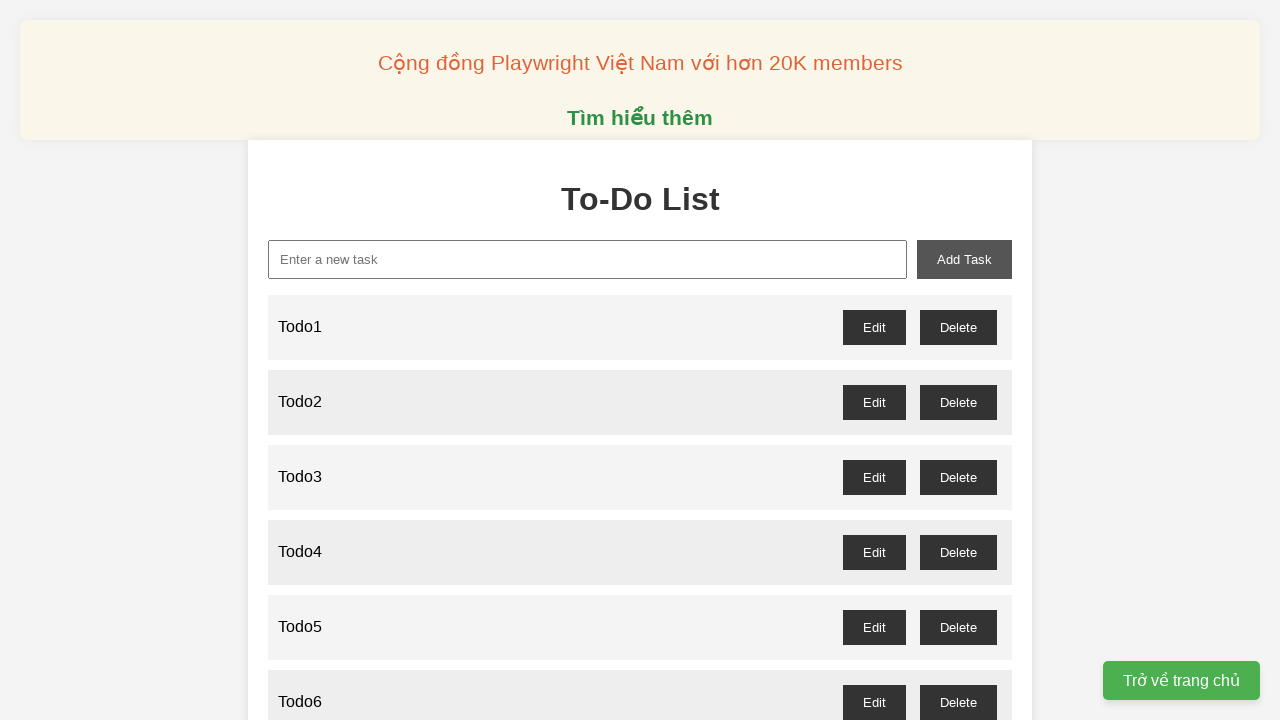

Filled new-task input with 'Todo19' on xpath=//input[@id='new-task']
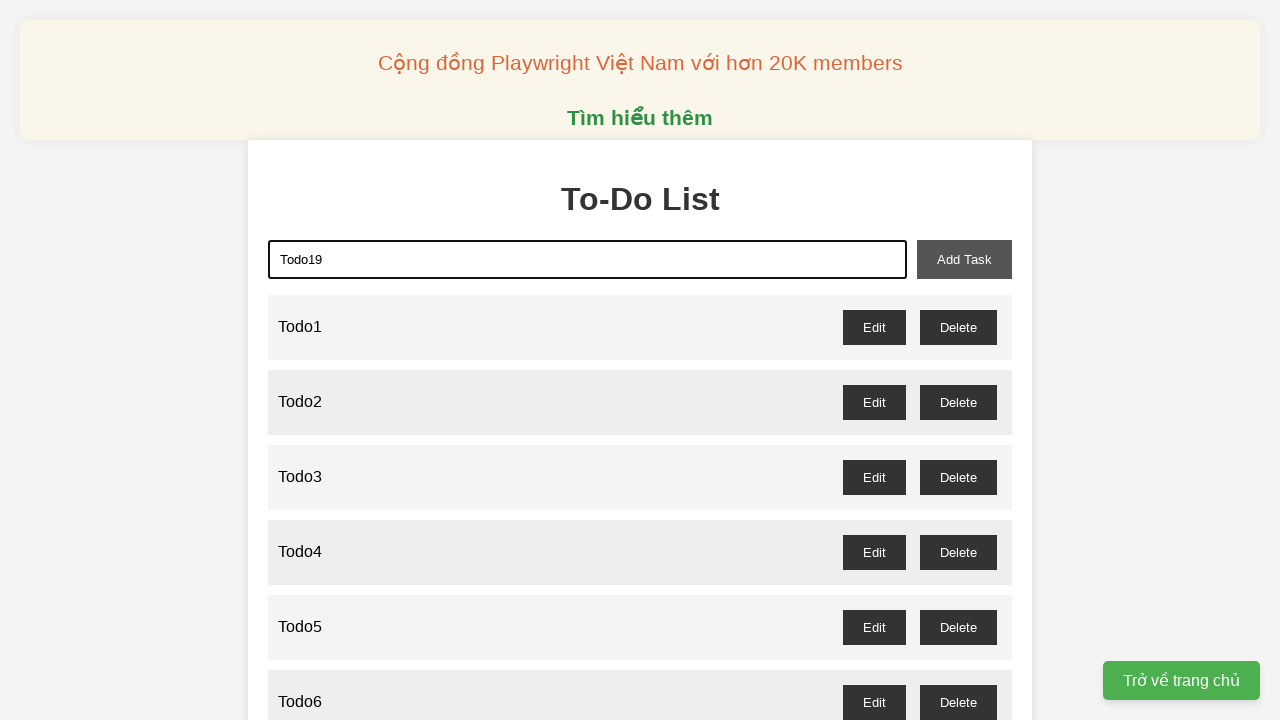

Clicked add-task button to add Todo19 at (964, 259) on xpath=//button[@id='add-task']
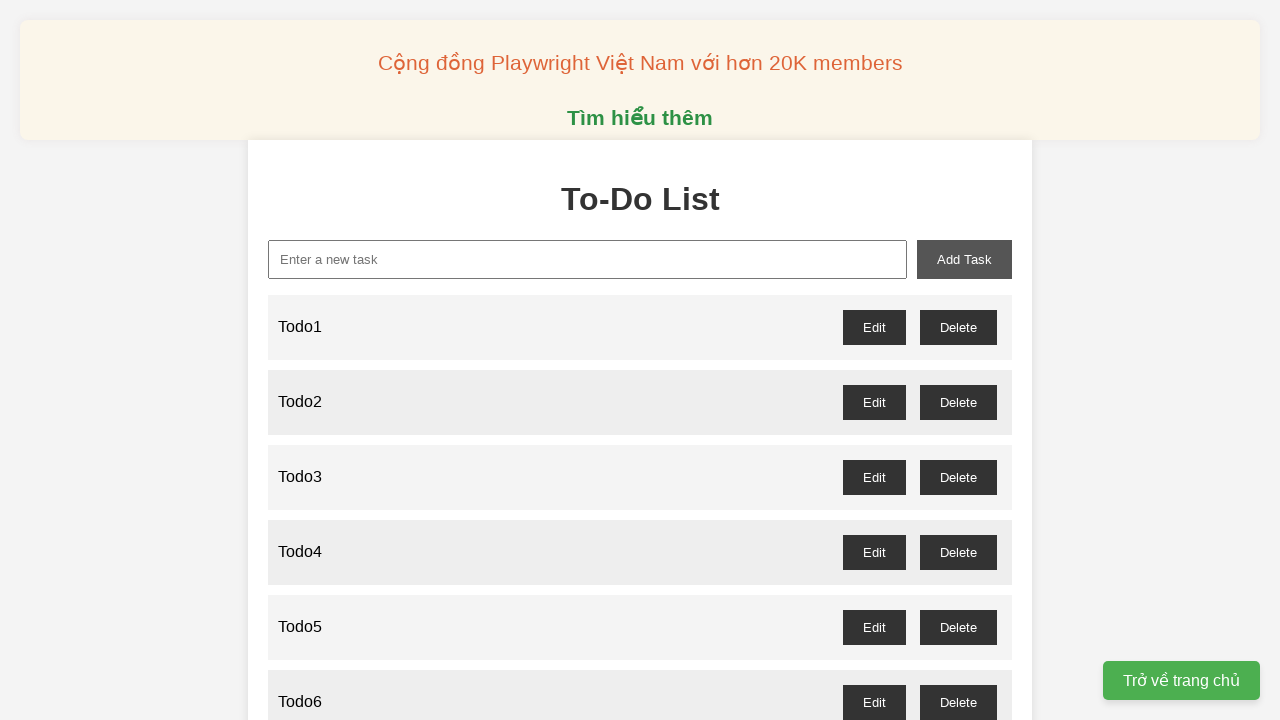

Filled new-task input with 'Todo20' on xpath=//input[@id='new-task']
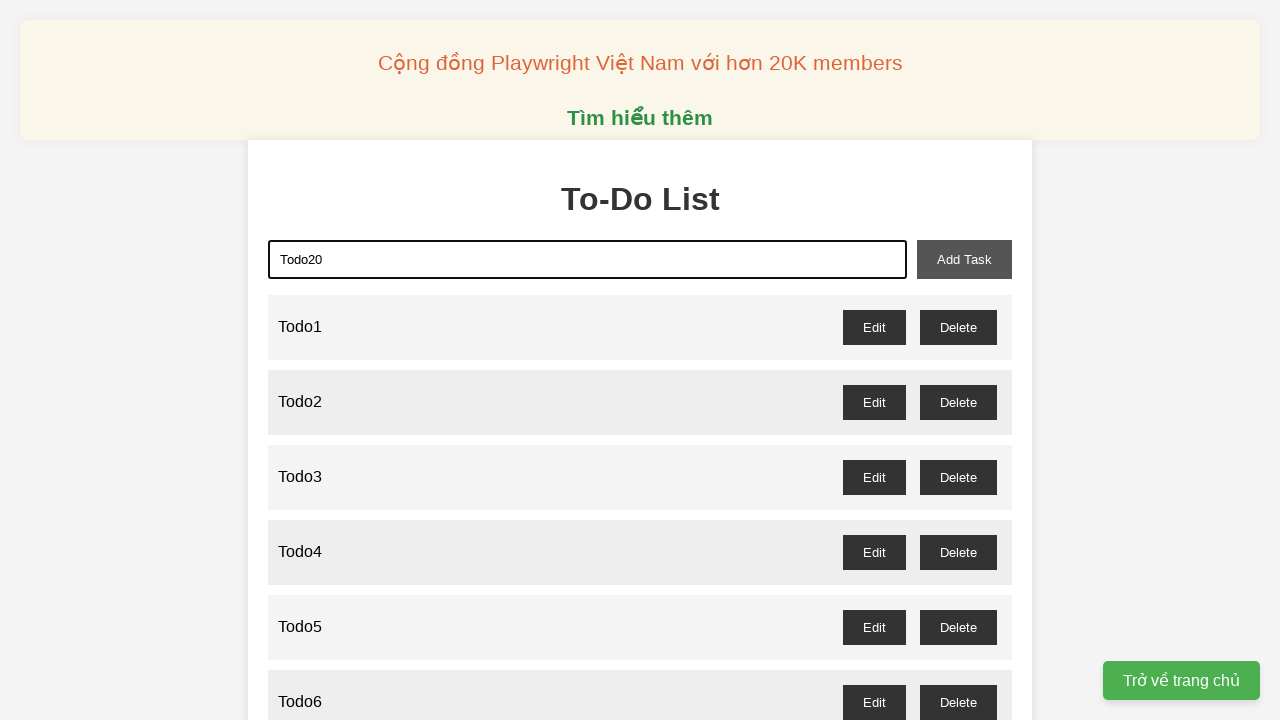

Clicked add-task button to add Todo20 at (964, 259) on xpath=//button[@id='add-task']
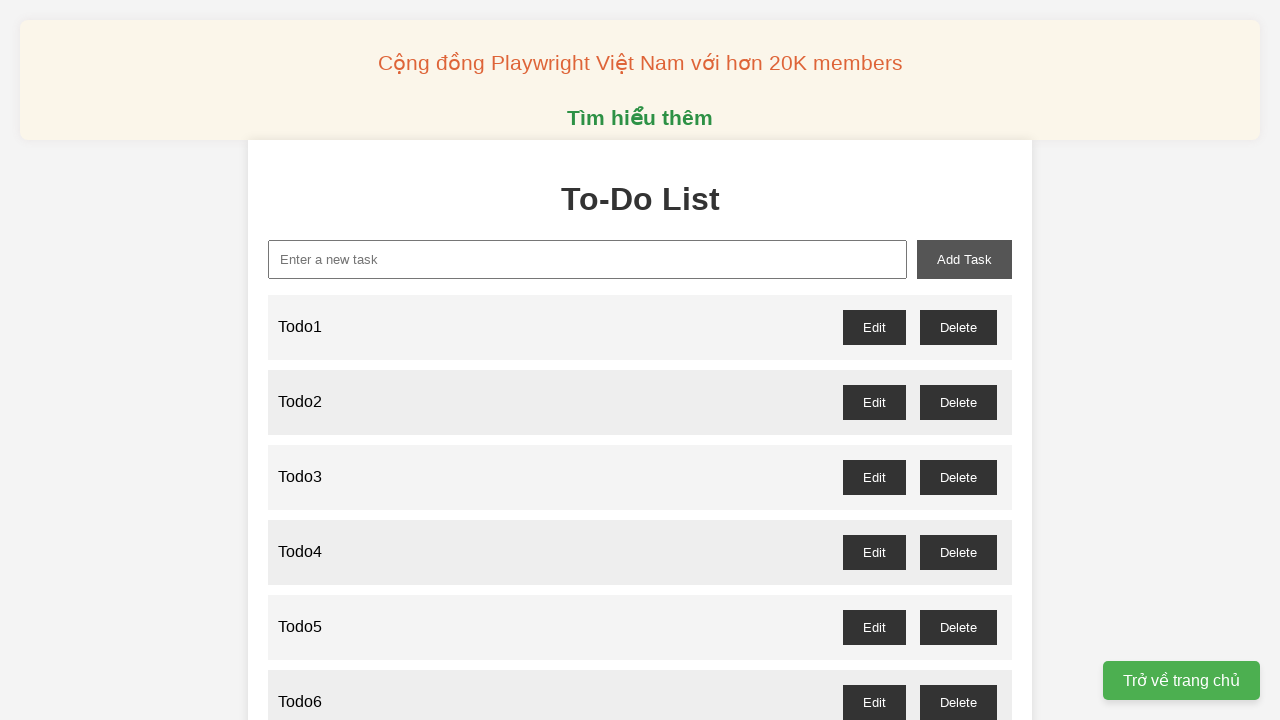

Filled new-task input with 'Todo21' on xpath=//input[@id='new-task']
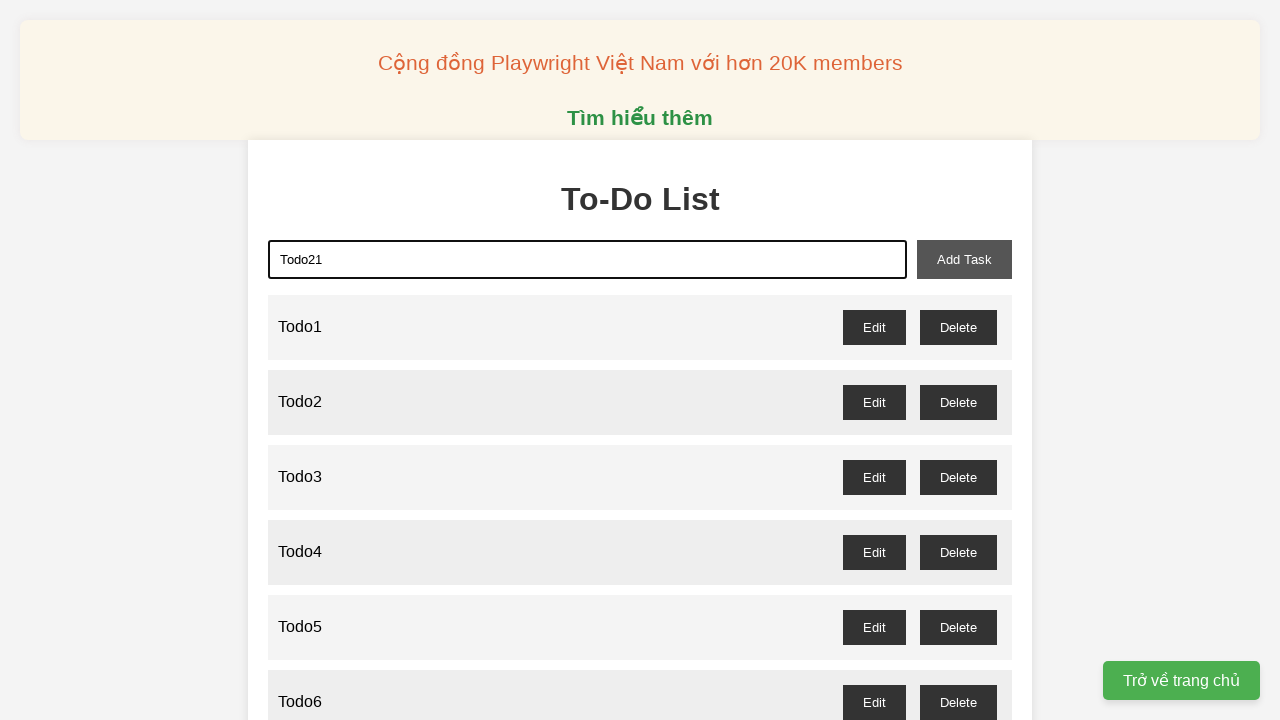

Clicked add-task button to add Todo21 at (964, 259) on xpath=//button[@id='add-task']
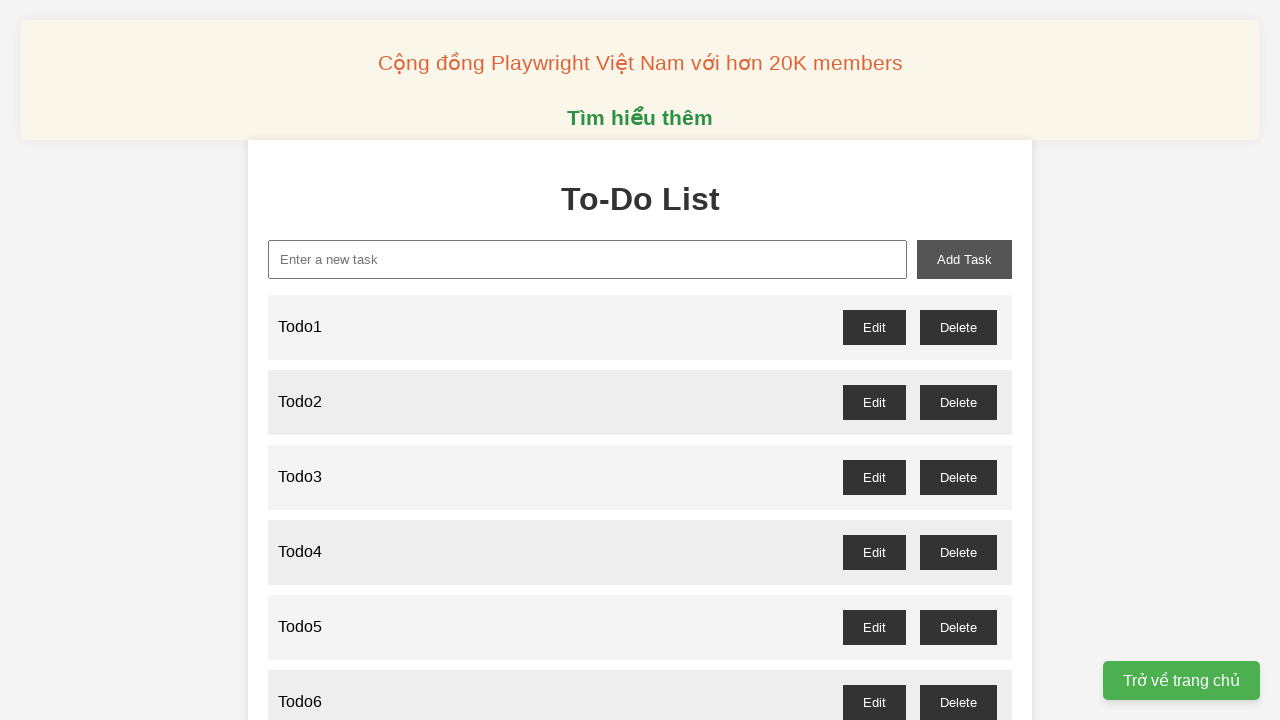

Filled new-task input with 'Todo22' on xpath=//input[@id='new-task']
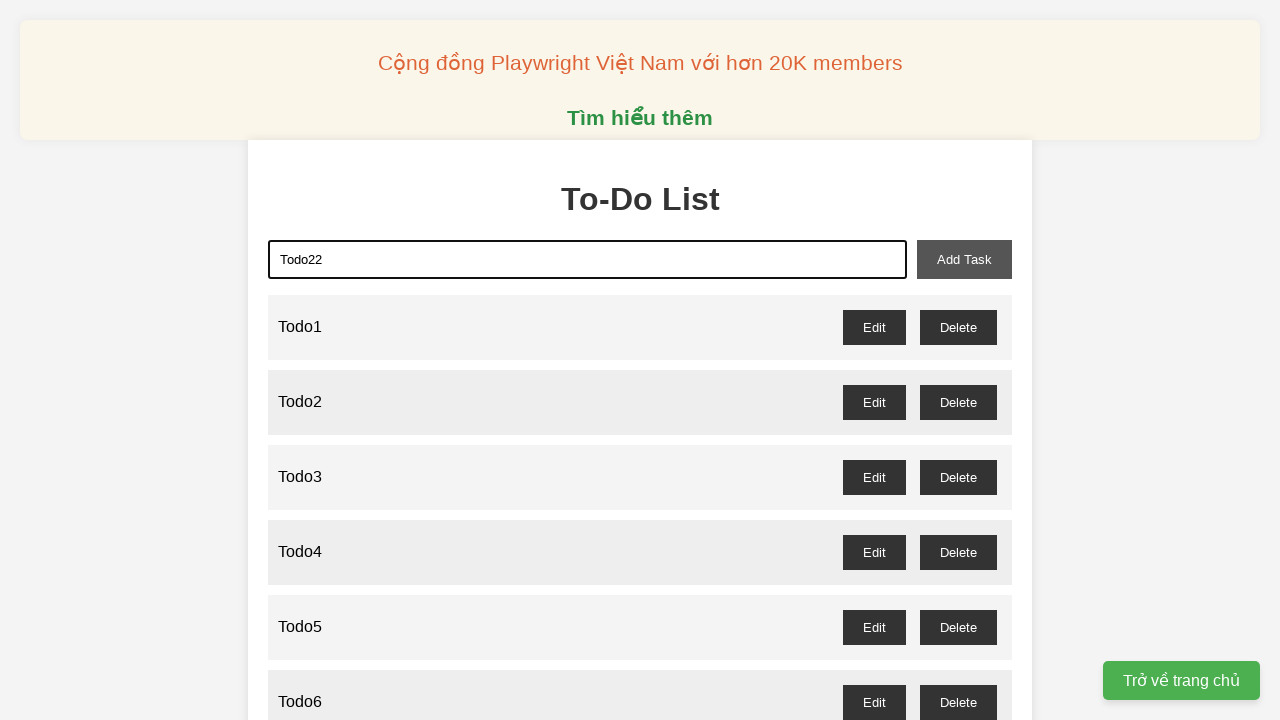

Clicked add-task button to add Todo22 at (964, 259) on xpath=//button[@id='add-task']
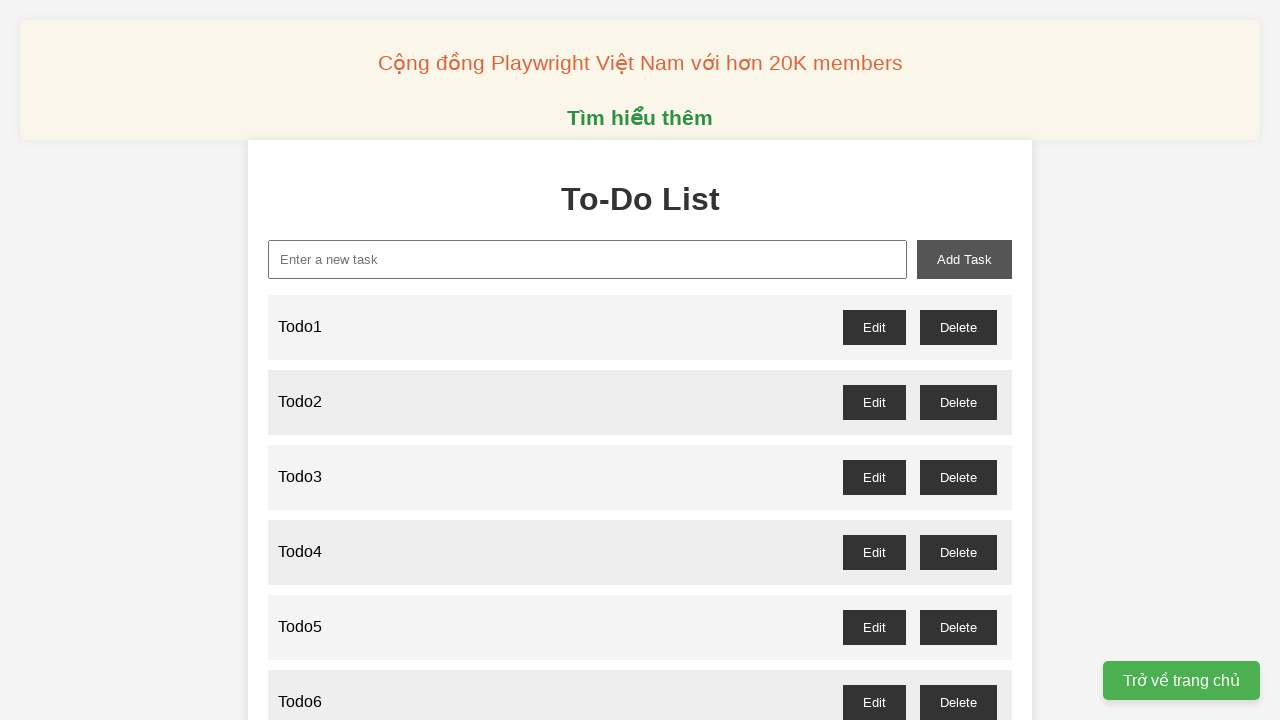

Filled new-task input with 'Todo23' on xpath=//input[@id='new-task']
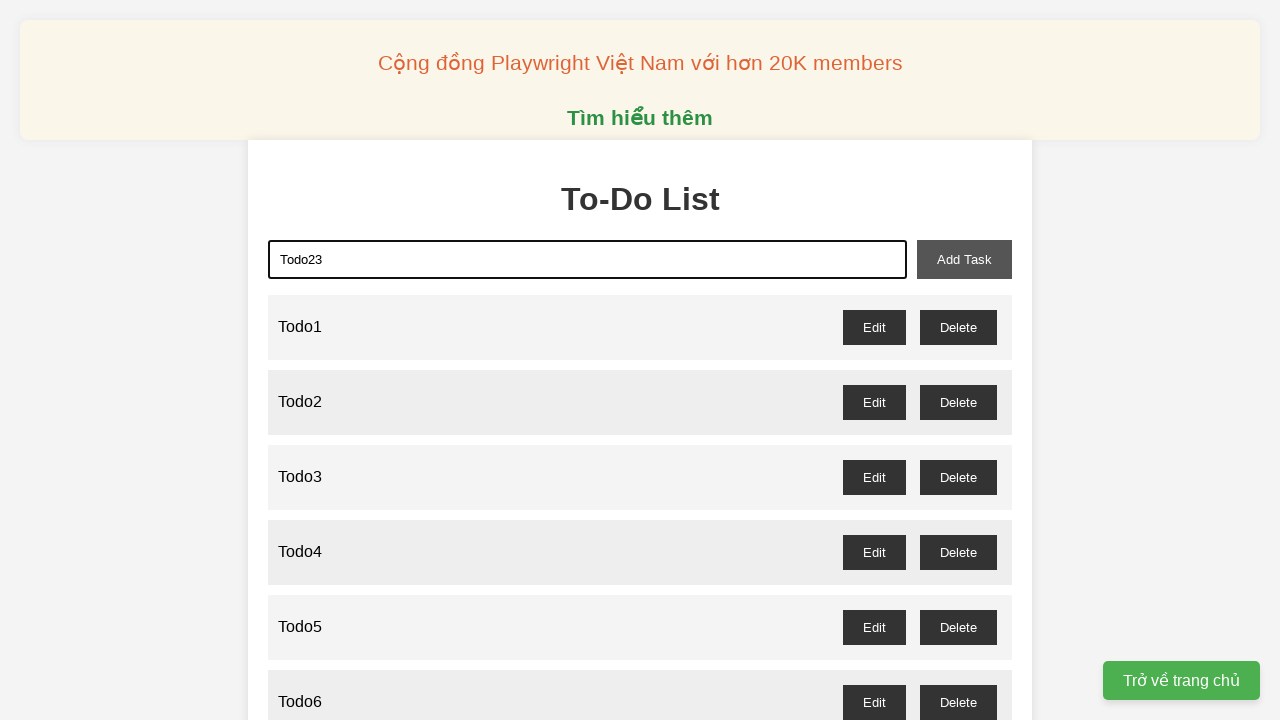

Clicked add-task button to add Todo23 at (964, 259) on xpath=//button[@id='add-task']
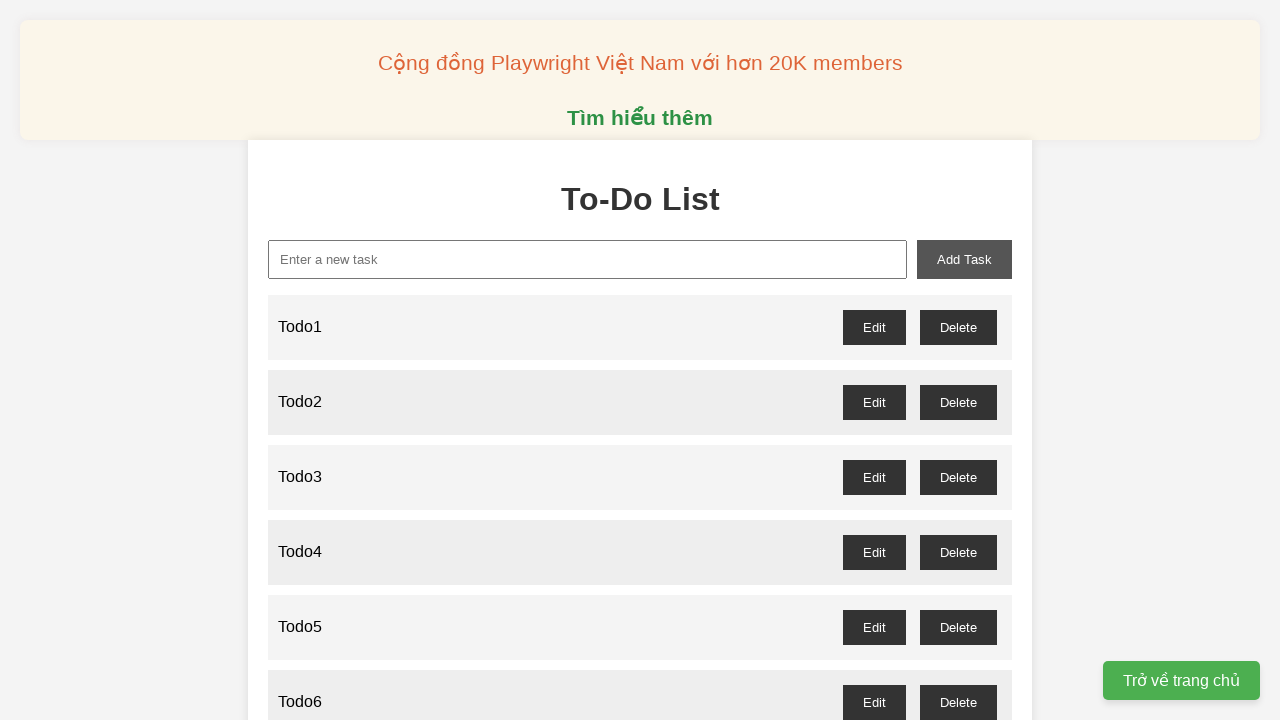

Filled new-task input with 'Todo24' on xpath=//input[@id='new-task']
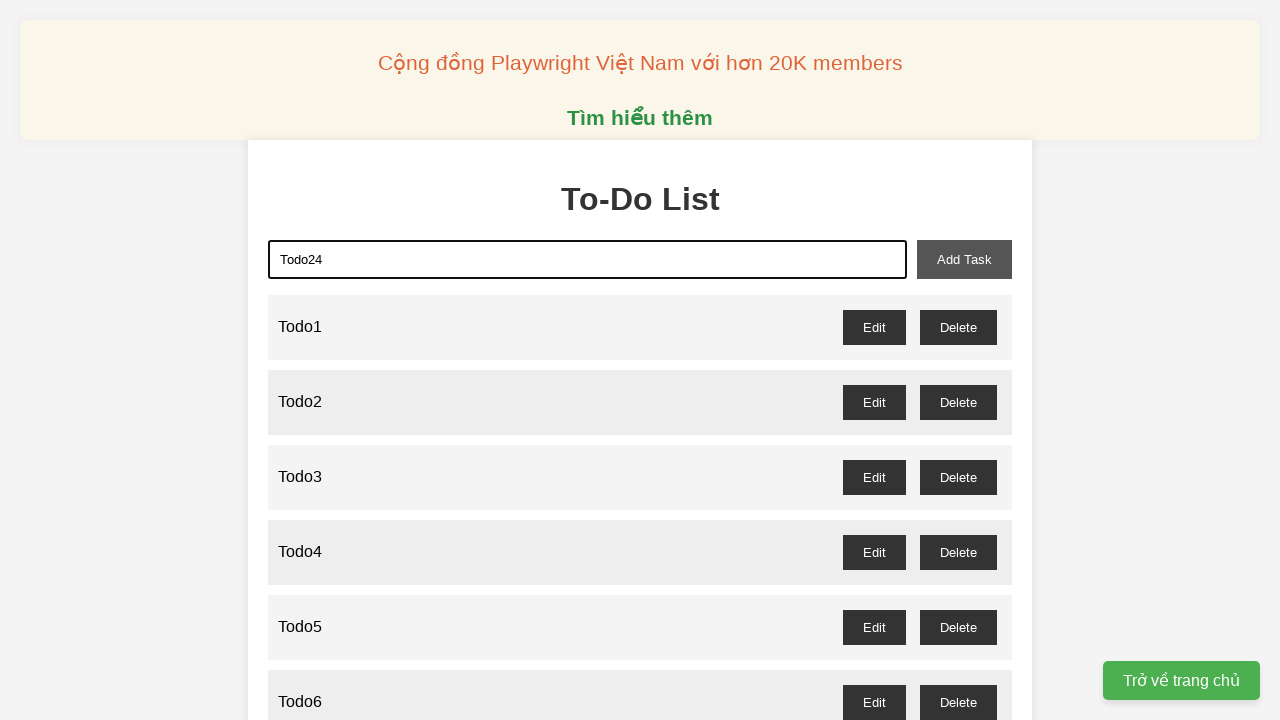

Clicked add-task button to add Todo24 at (964, 259) on xpath=//button[@id='add-task']
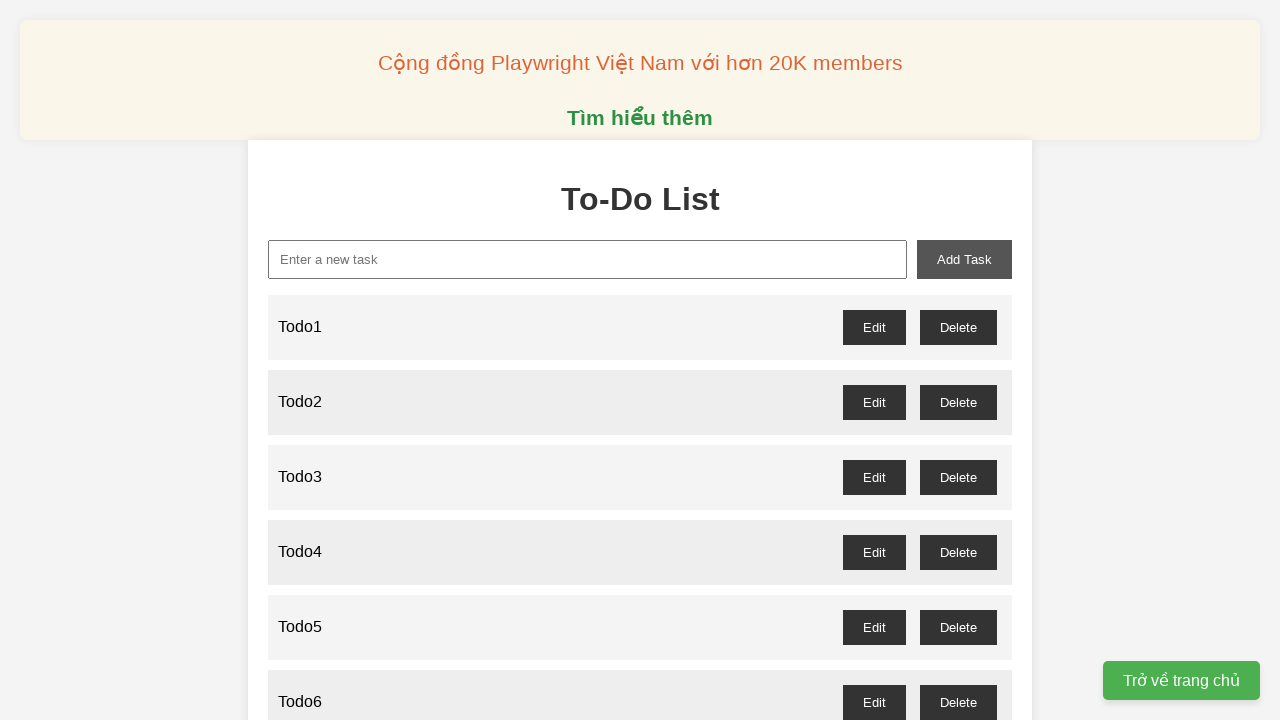

Filled new-task input with 'Todo25' on xpath=//input[@id='new-task']
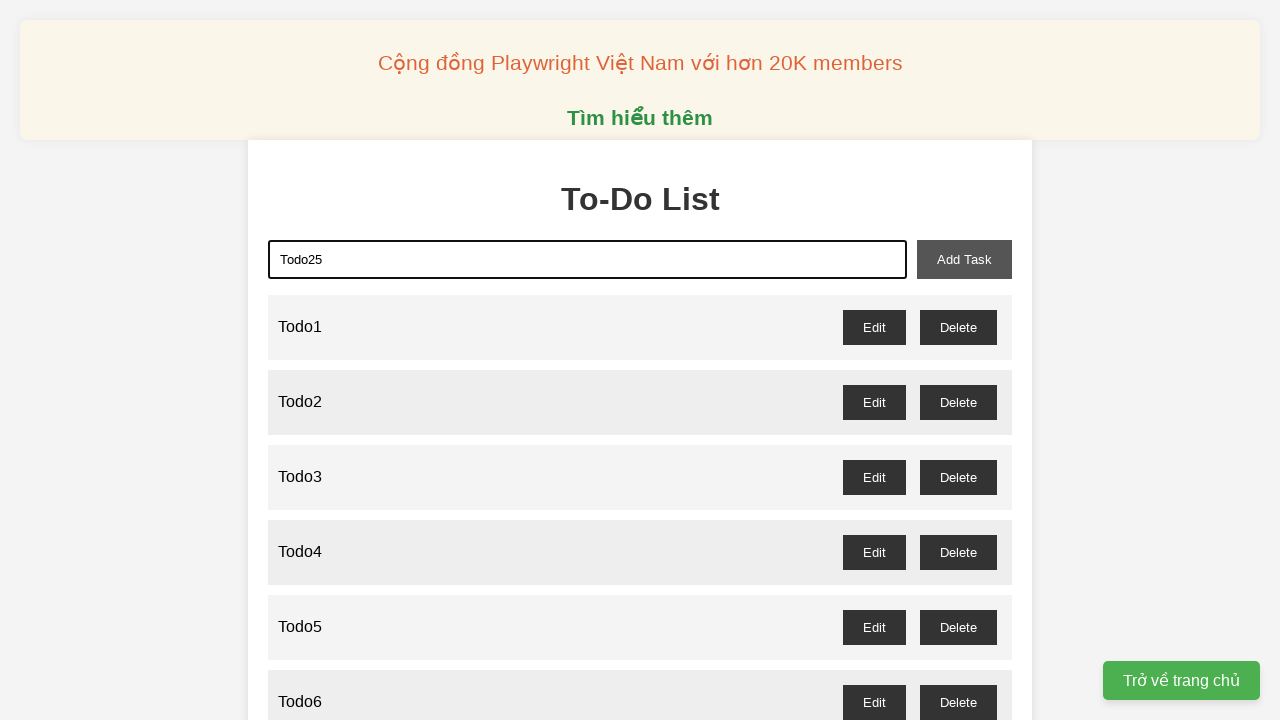

Clicked add-task button to add Todo25 at (964, 259) on xpath=//button[@id='add-task']
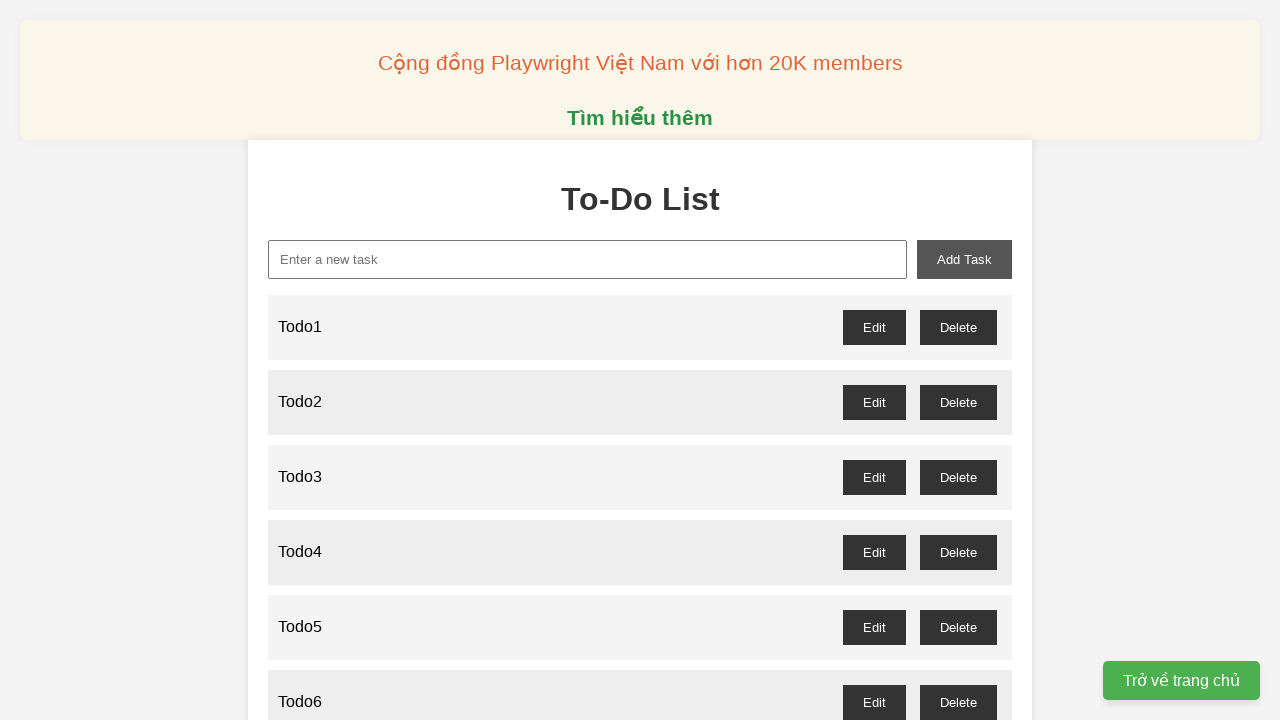

Filled new-task input with 'Todo26' on xpath=//input[@id='new-task']
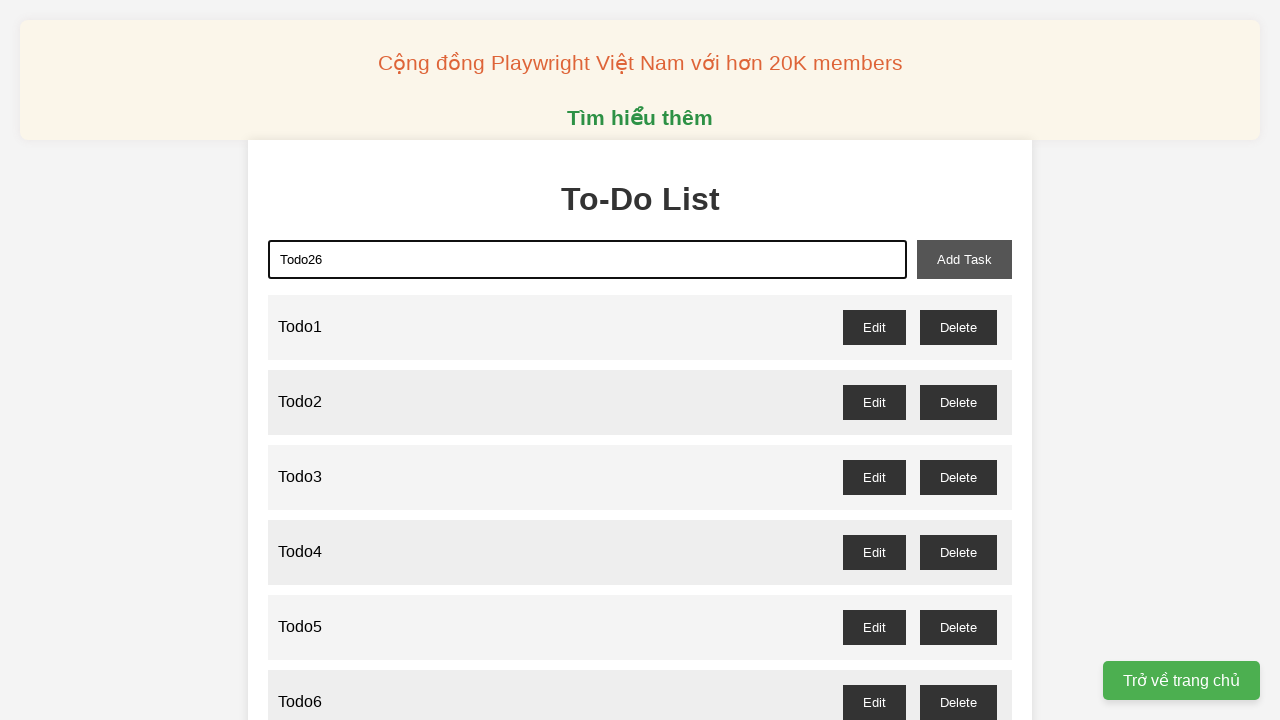

Clicked add-task button to add Todo26 at (964, 259) on xpath=//button[@id='add-task']
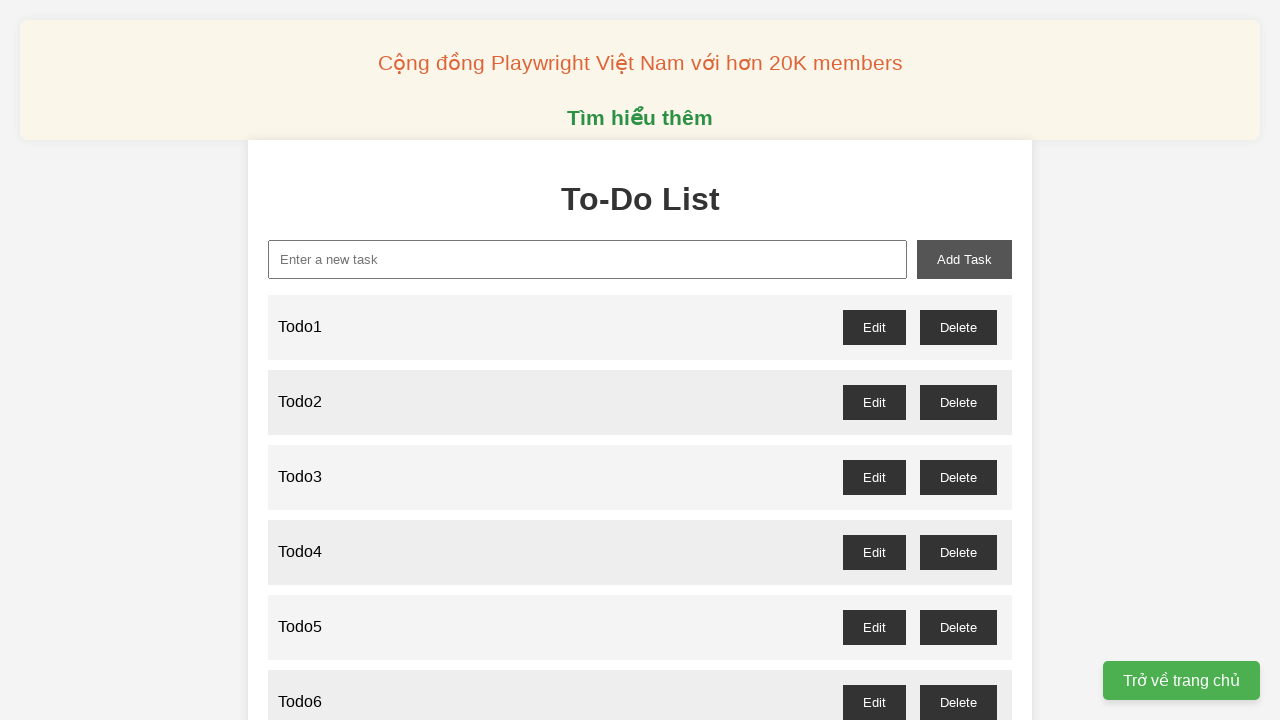

Filled new-task input with 'Todo27' on xpath=//input[@id='new-task']
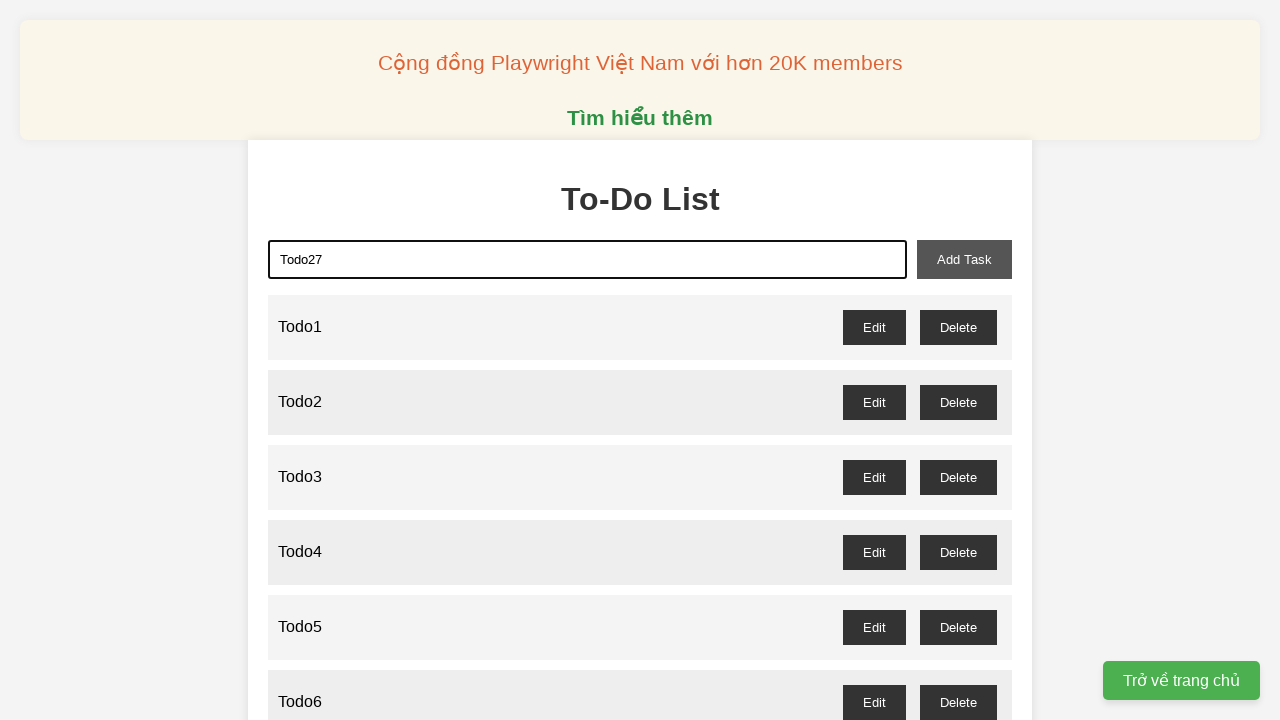

Clicked add-task button to add Todo27 at (964, 259) on xpath=//button[@id='add-task']
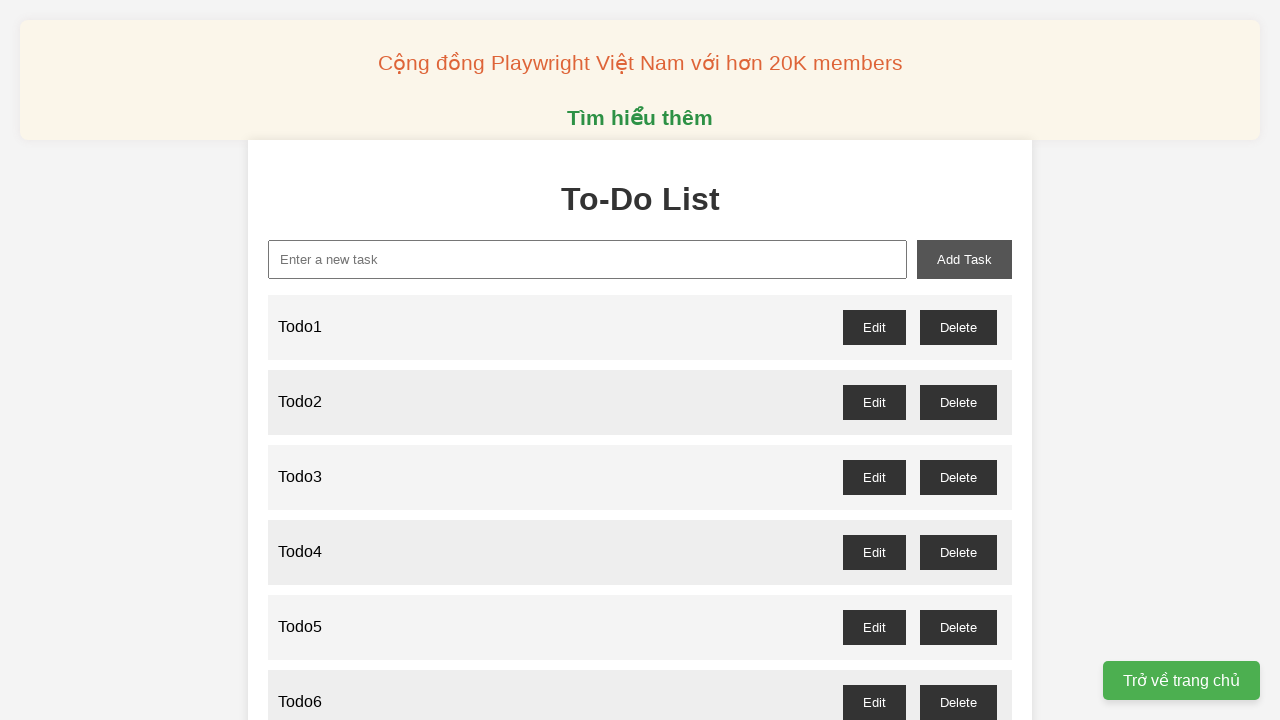

Filled new-task input with 'Todo28' on xpath=//input[@id='new-task']
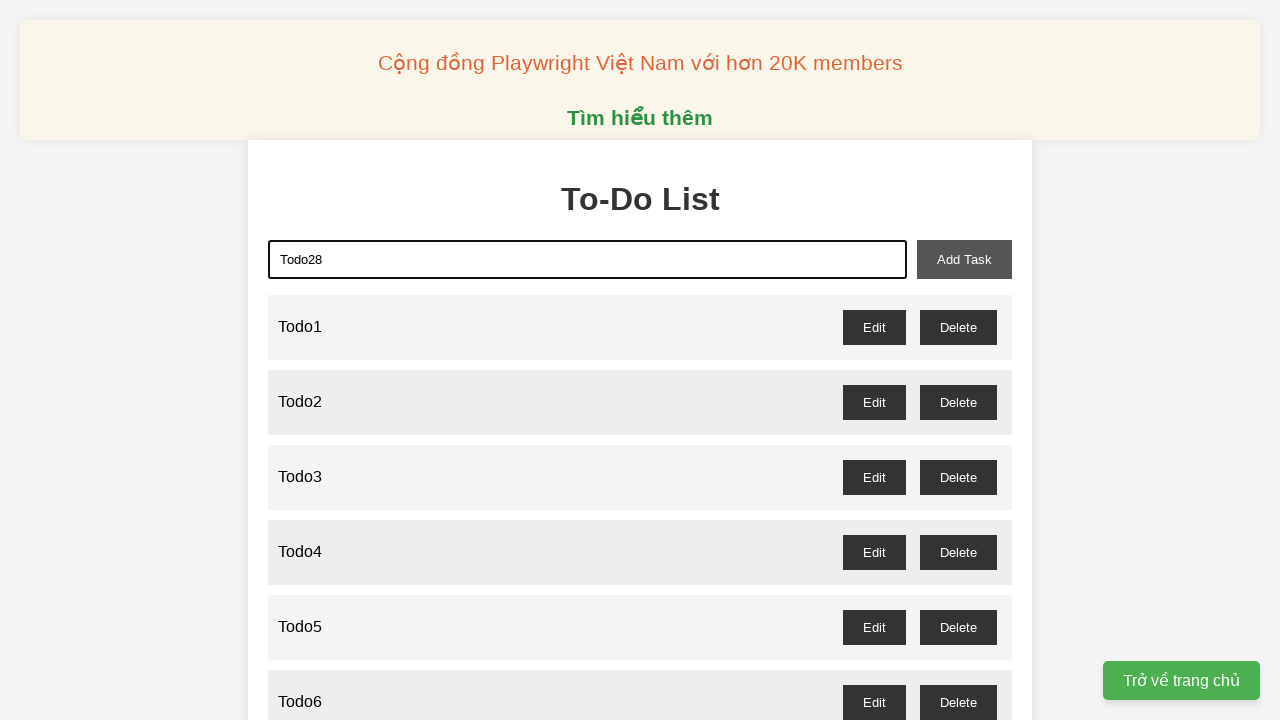

Clicked add-task button to add Todo28 at (964, 259) on xpath=//button[@id='add-task']
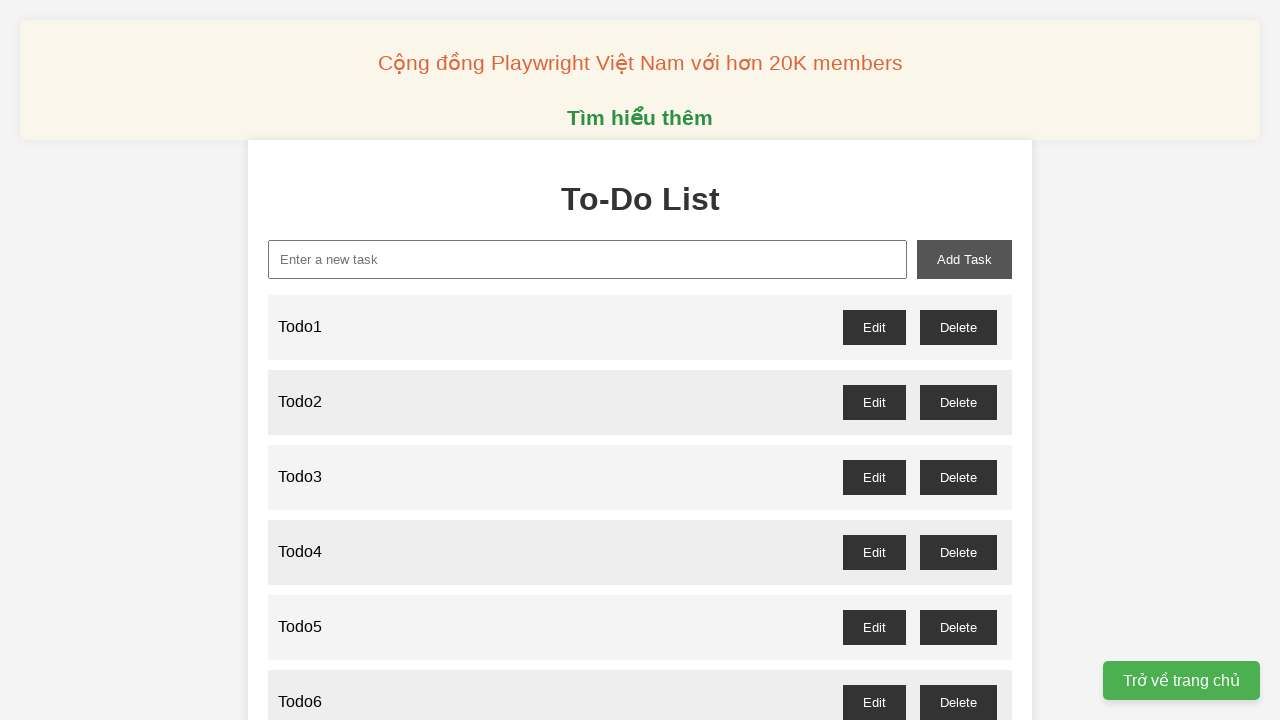

Filled new-task input with 'Todo29' on xpath=//input[@id='new-task']
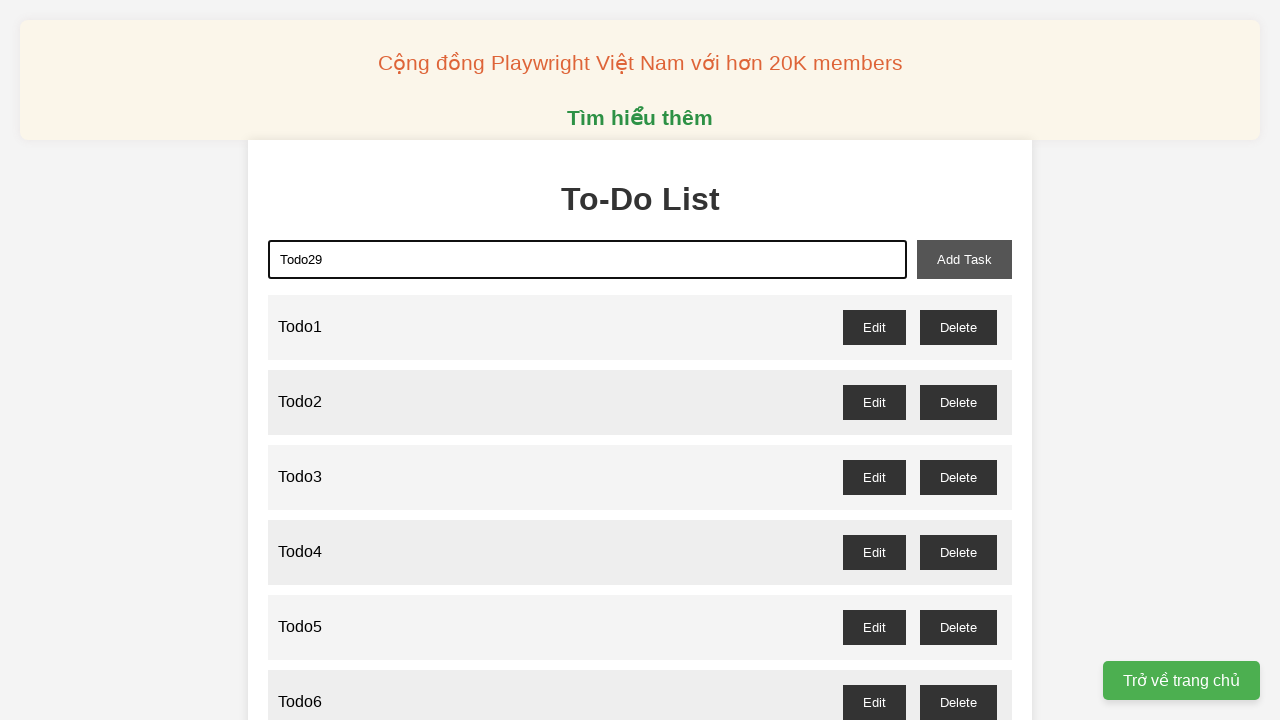

Clicked add-task button to add Todo29 at (964, 259) on xpath=//button[@id='add-task']
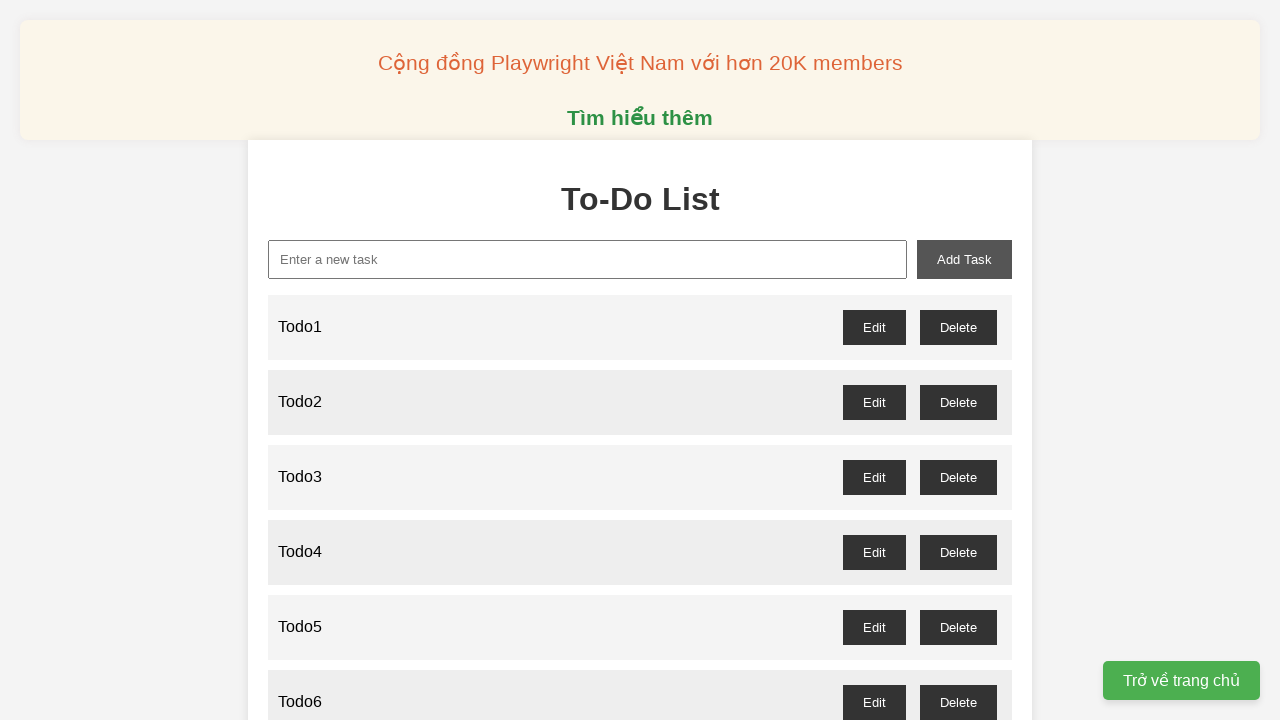

Filled new-task input with 'Todo30' on xpath=//input[@id='new-task']
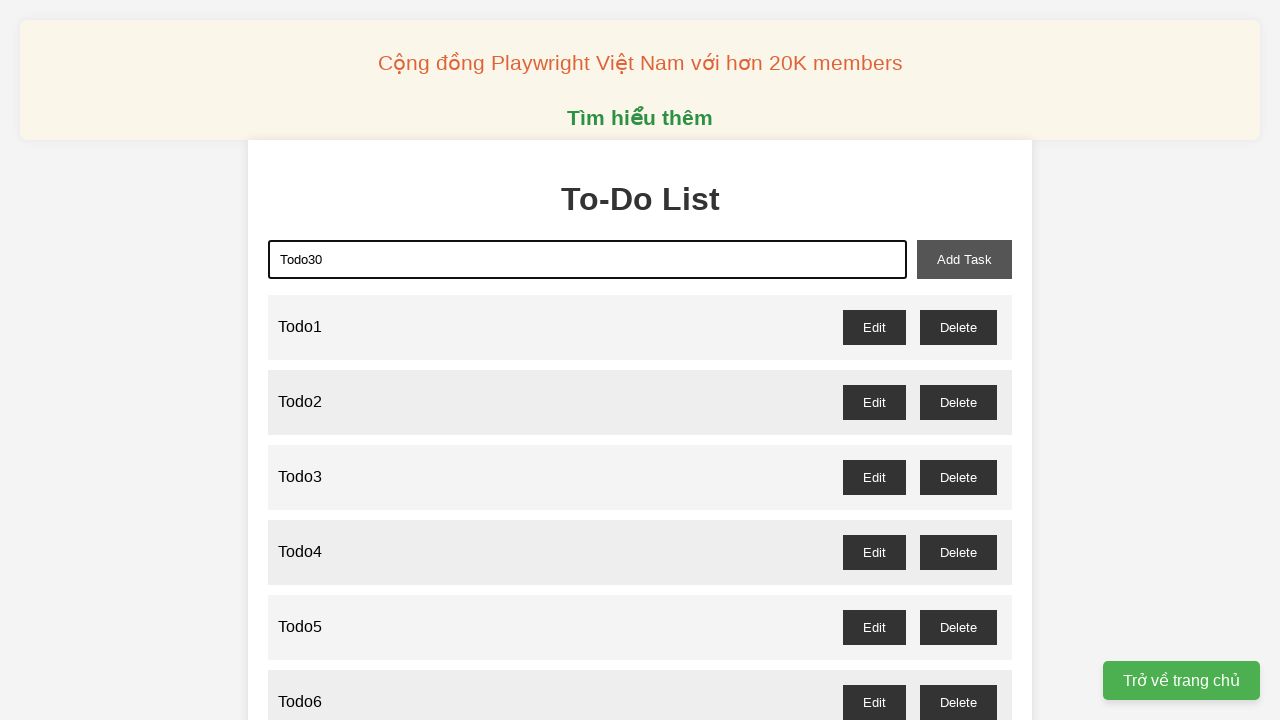

Clicked add-task button to add Todo30 at (964, 259) on xpath=//button[@id='add-task']
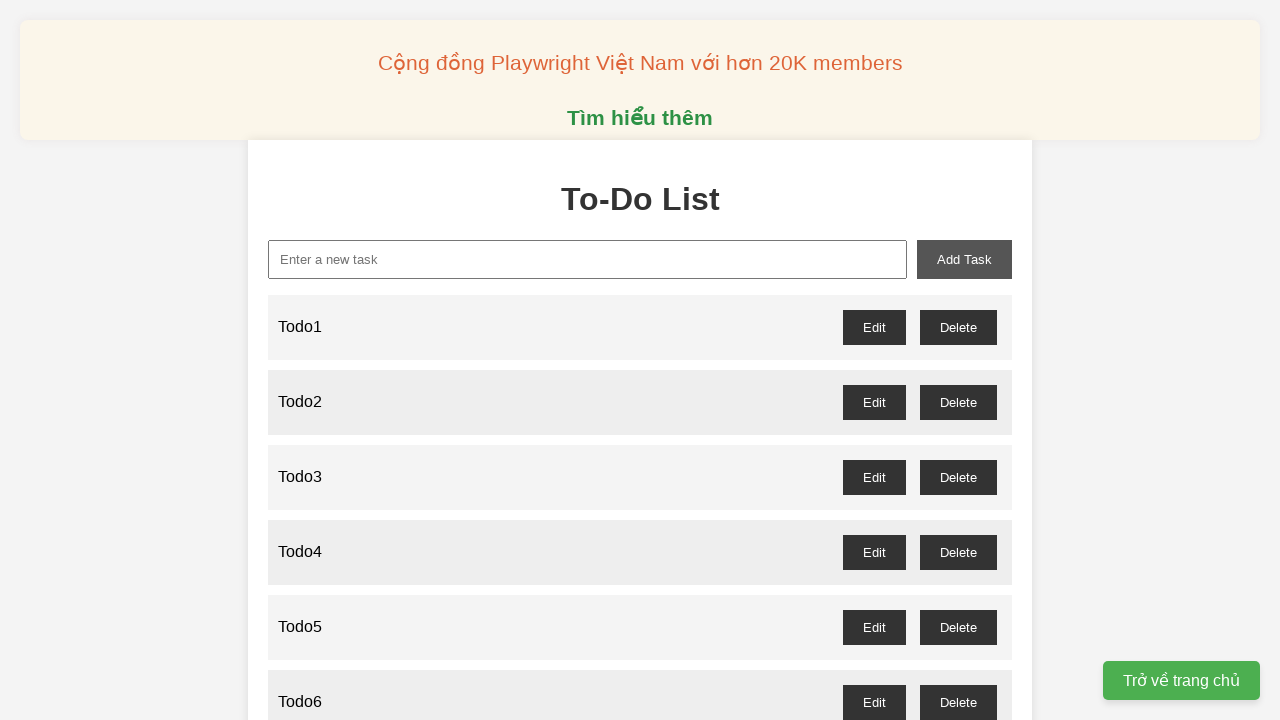

Filled new-task input with 'Todo31' on xpath=//input[@id='new-task']
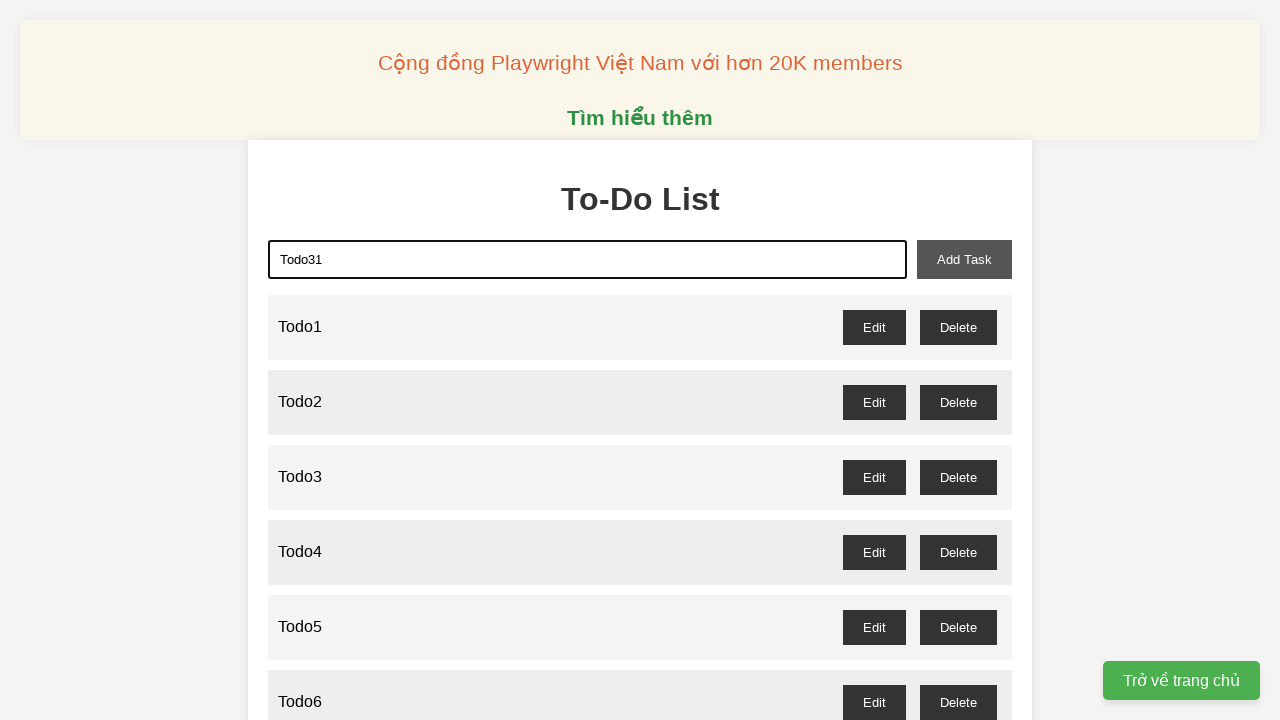

Clicked add-task button to add Todo31 at (964, 259) on xpath=//button[@id='add-task']
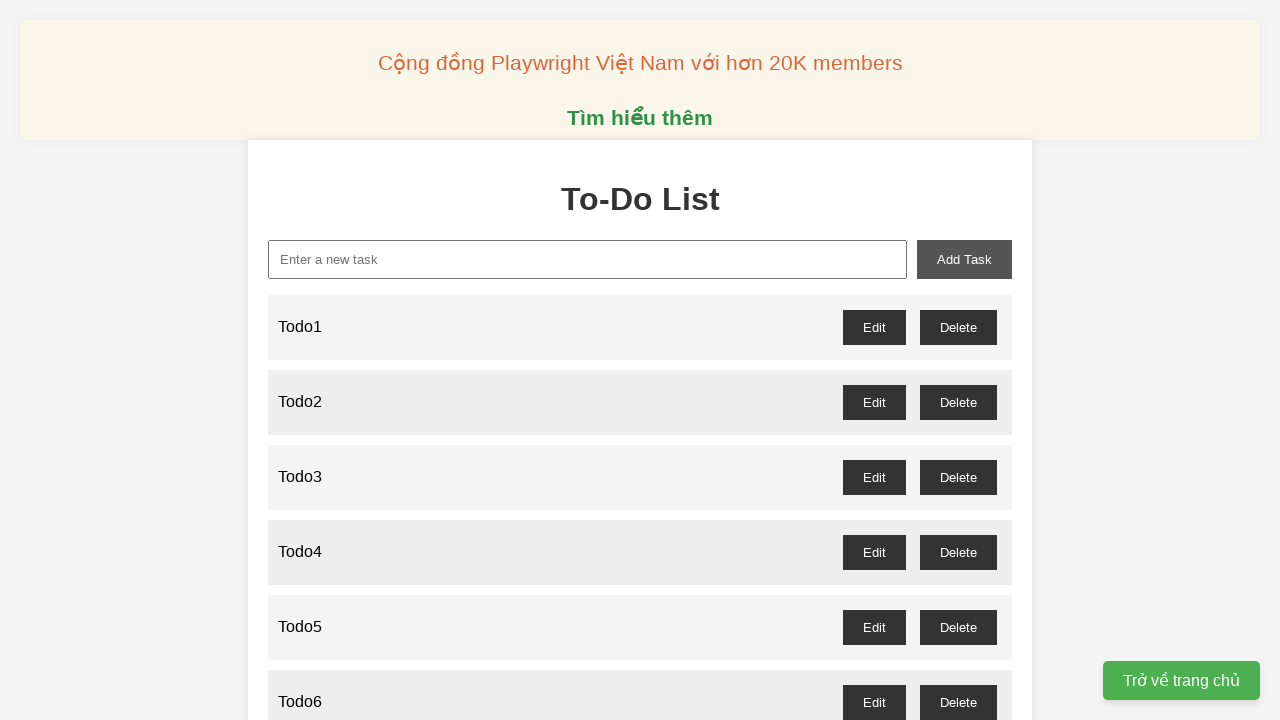

Filled new-task input with 'Todo32' on xpath=//input[@id='new-task']
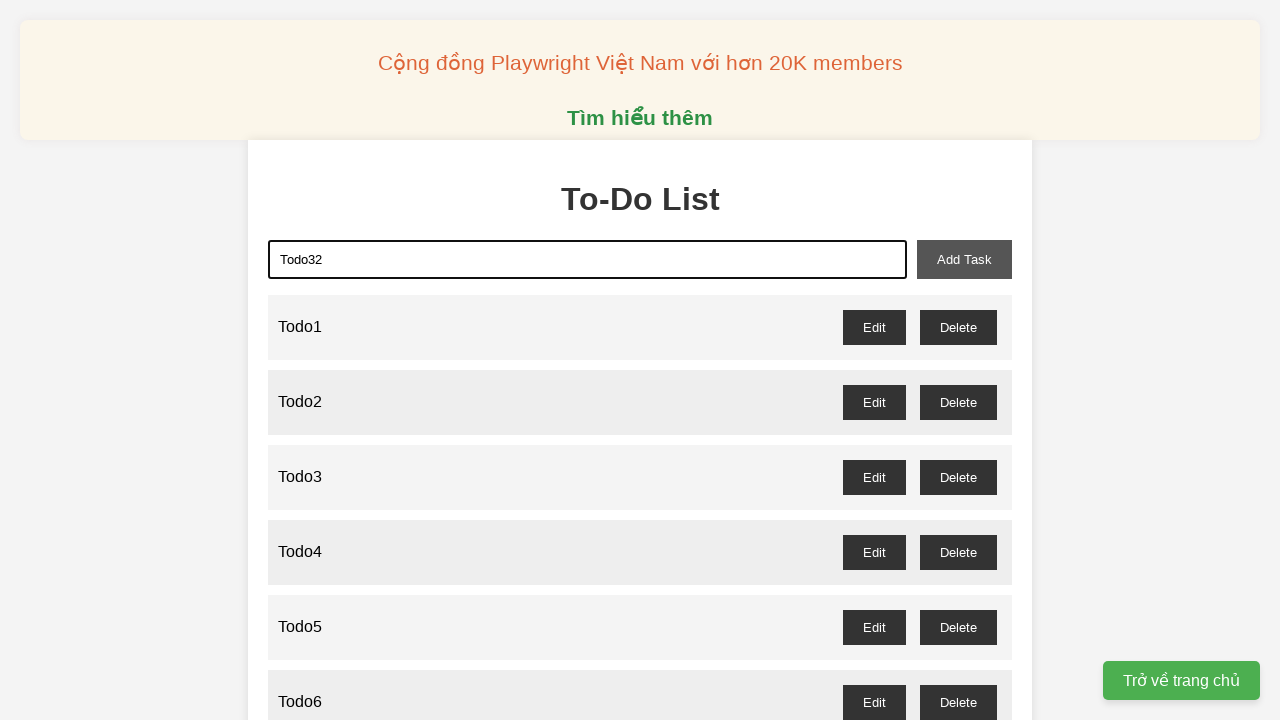

Clicked add-task button to add Todo32 at (964, 259) on xpath=//button[@id='add-task']
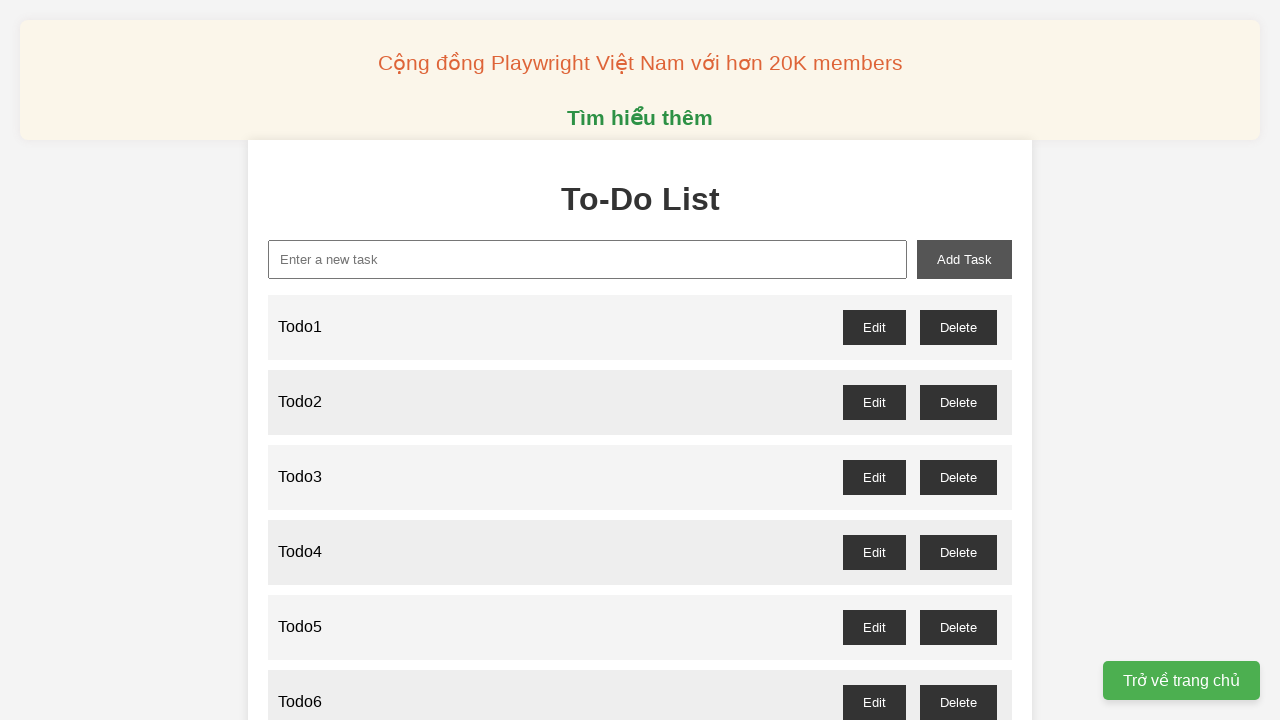

Filled new-task input with 'Todo33' on xpath=//input[@id='new-task']
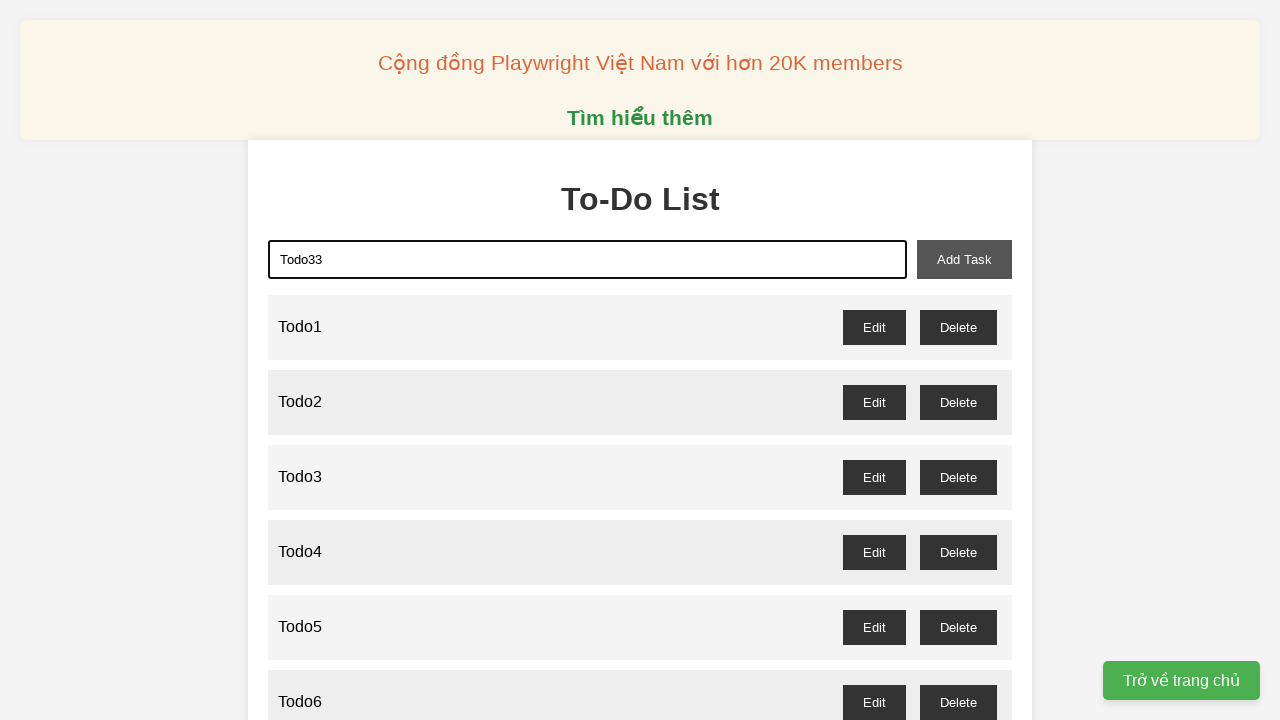

Clicked add-task button to add Todo33 at (964, 259) on xpath=//button[@id='add-task']
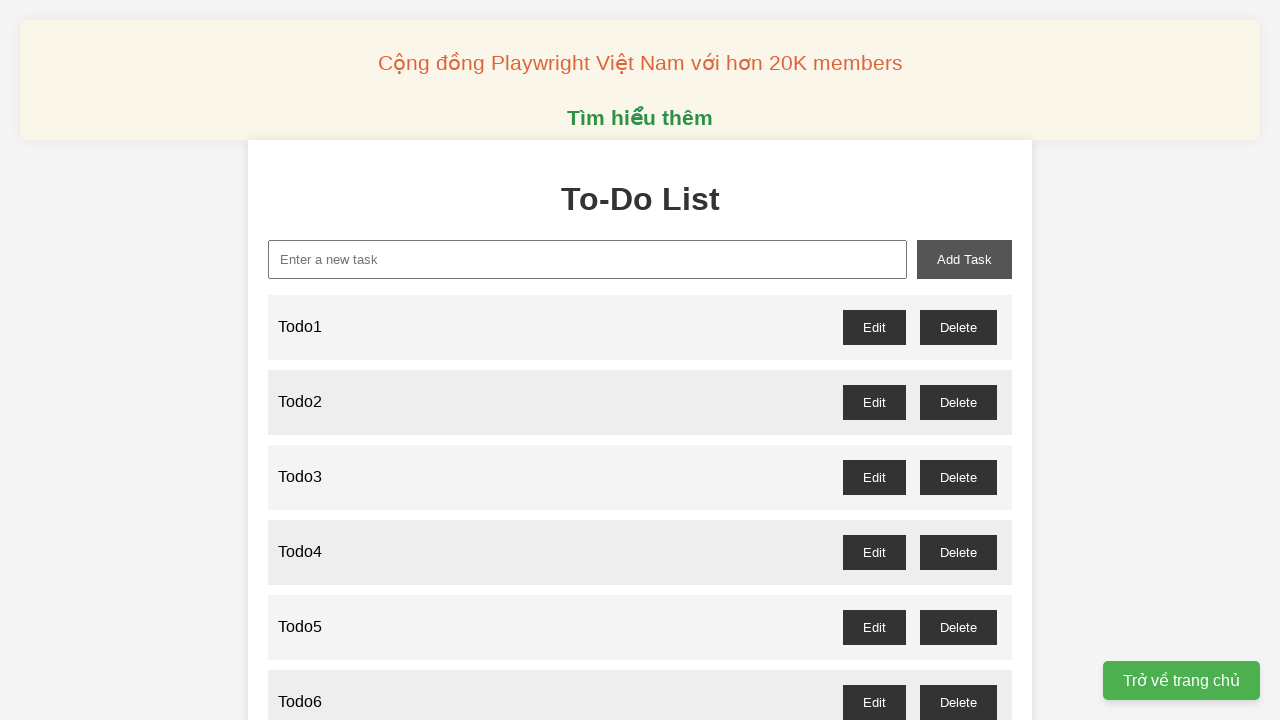

Filled new-task input with 'Todo34' on xpath=//input[@id='new-task']
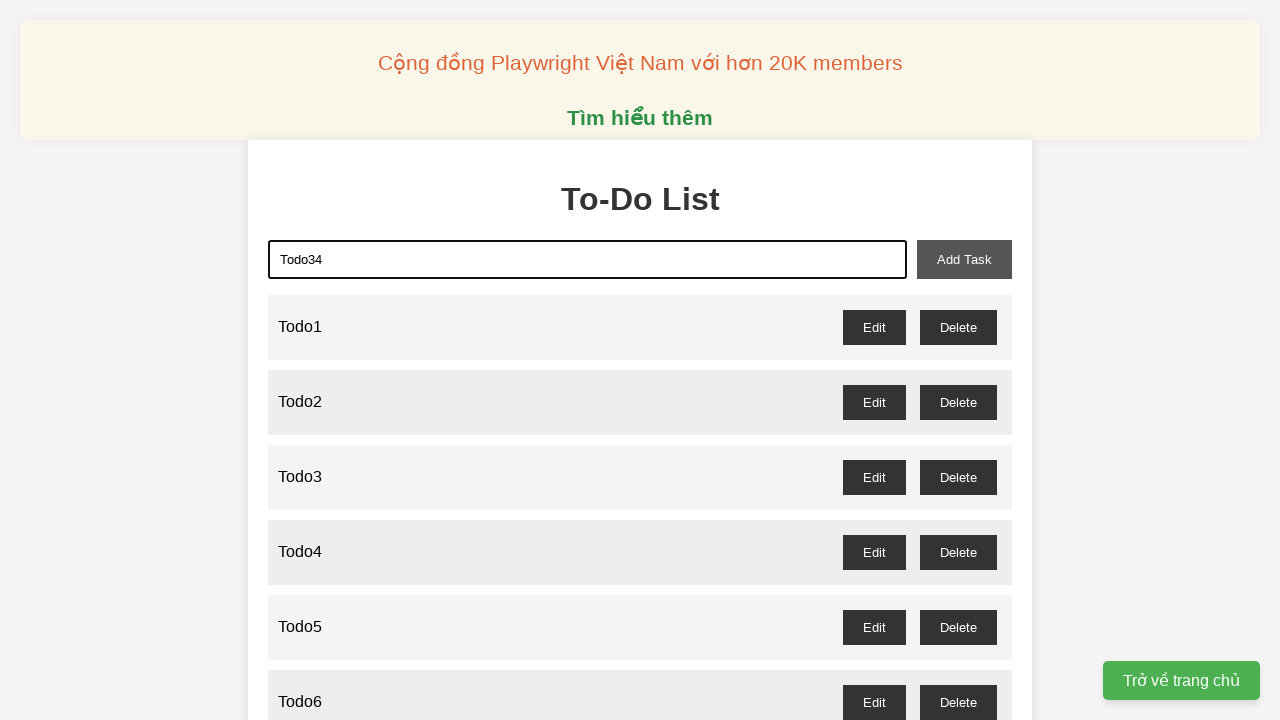

Clicked add-task button to add Todo34 at (964, 259) on xpath=//button[@id='add-task']
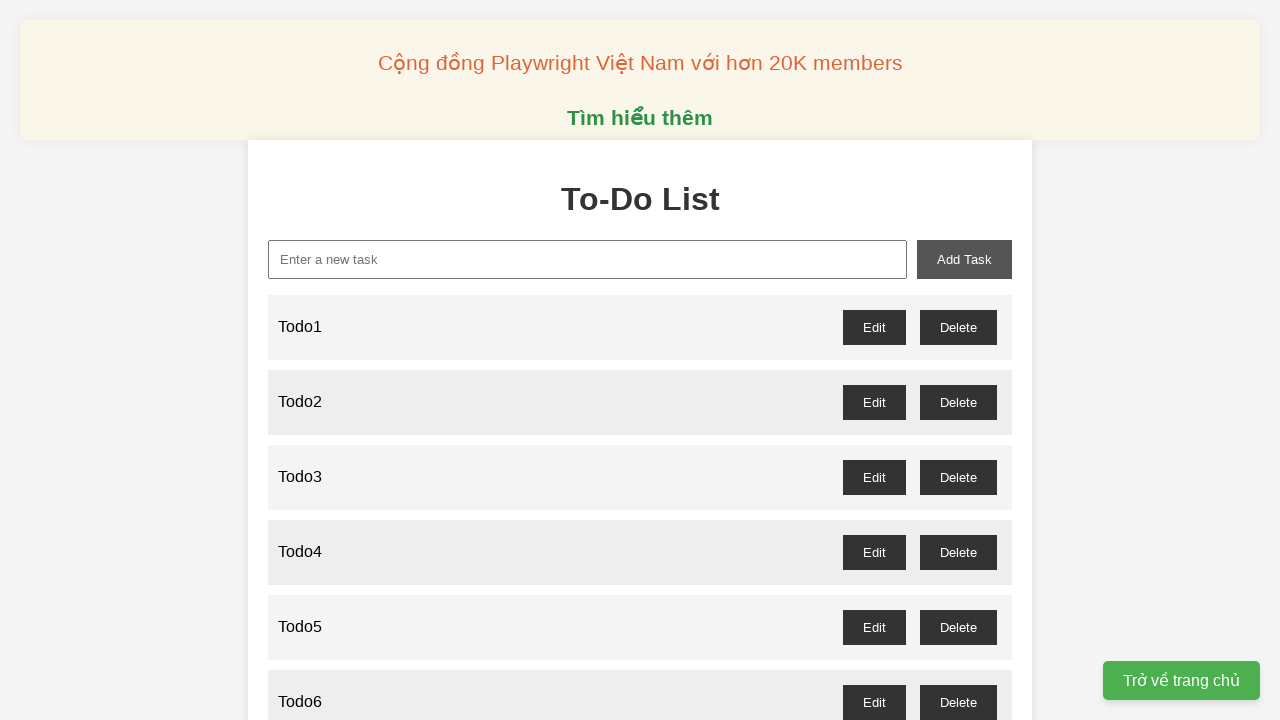

Filled new-task input with 'Todo35' on xpath=//input[@id='new-task']
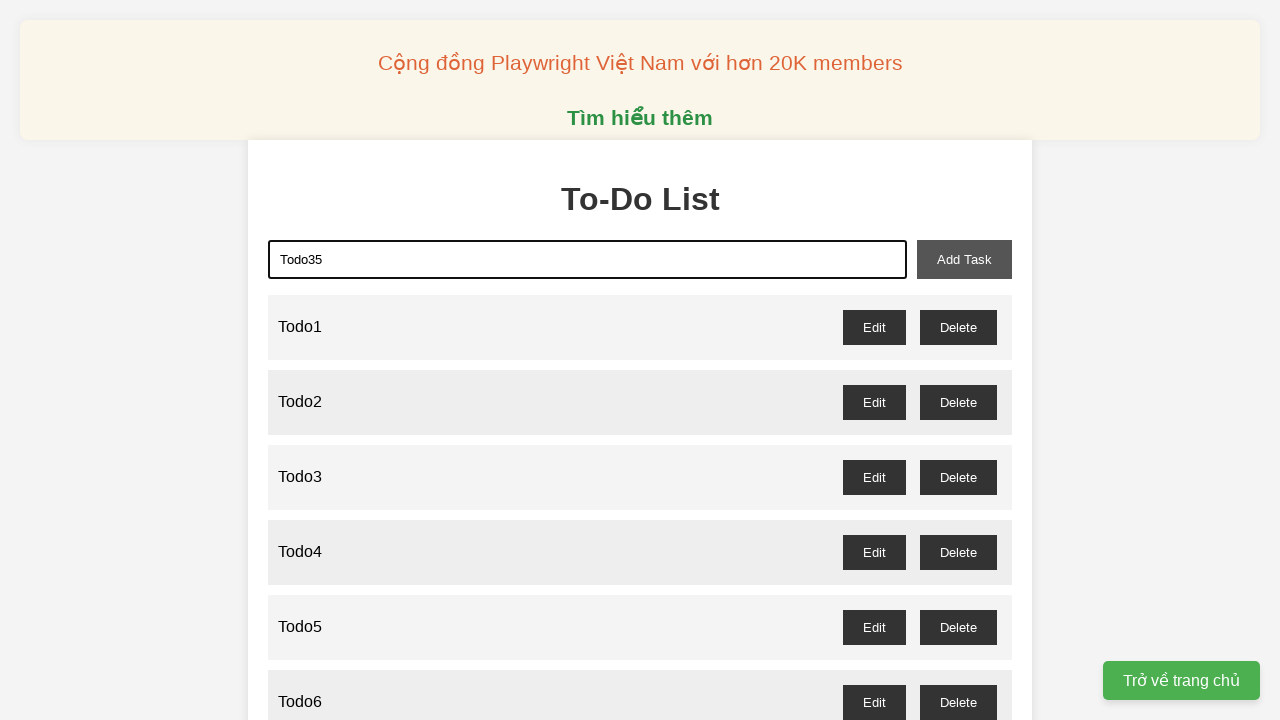

Clicked add-task button to add Todo35 at (964, 259) on xpath=//button[@id='add-task']
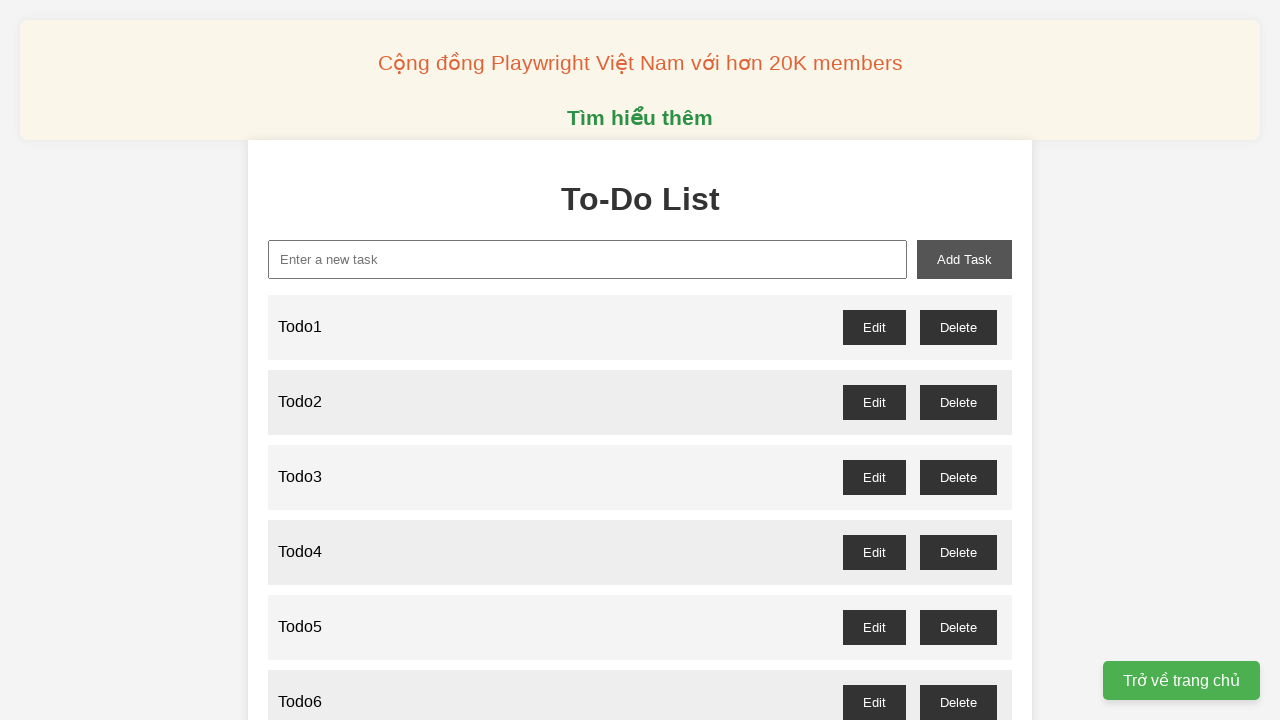

Filled new-task input with 'Todo36' on xpath=//input[@id='new-task']
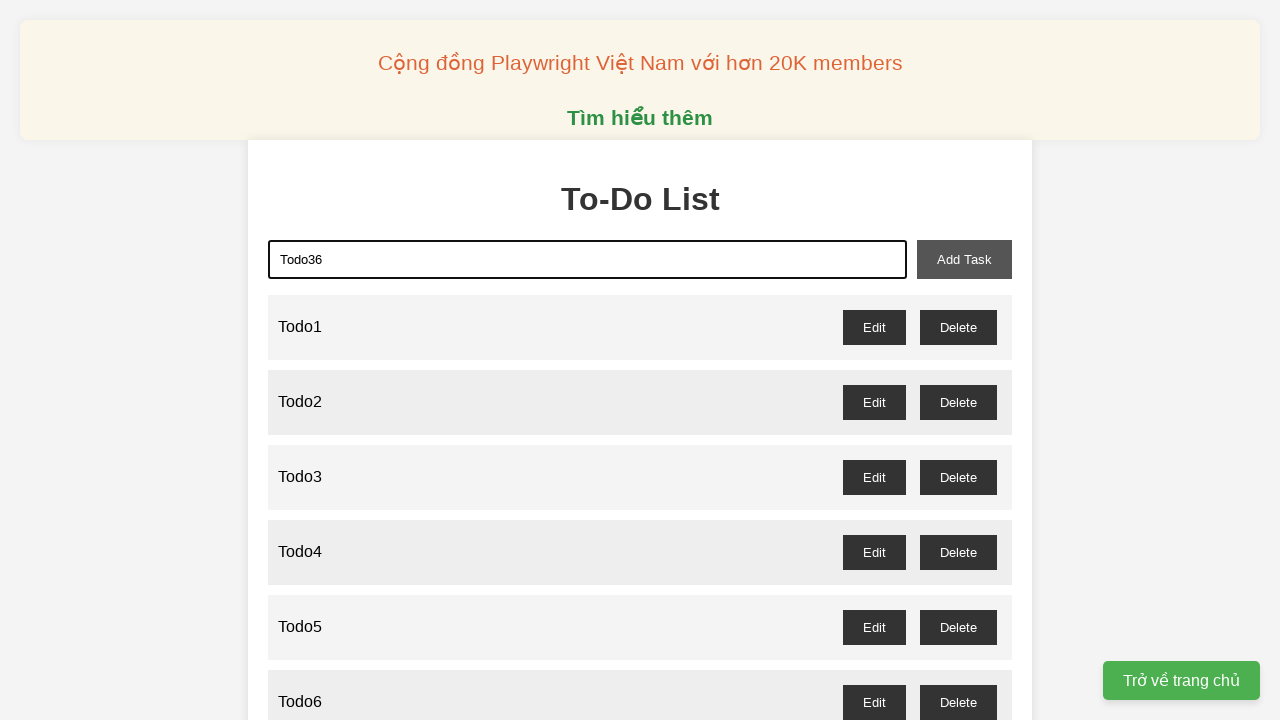

Clicked add-task button to add Todo36 at (964, 259) on xpath=//button[@id='add-task']
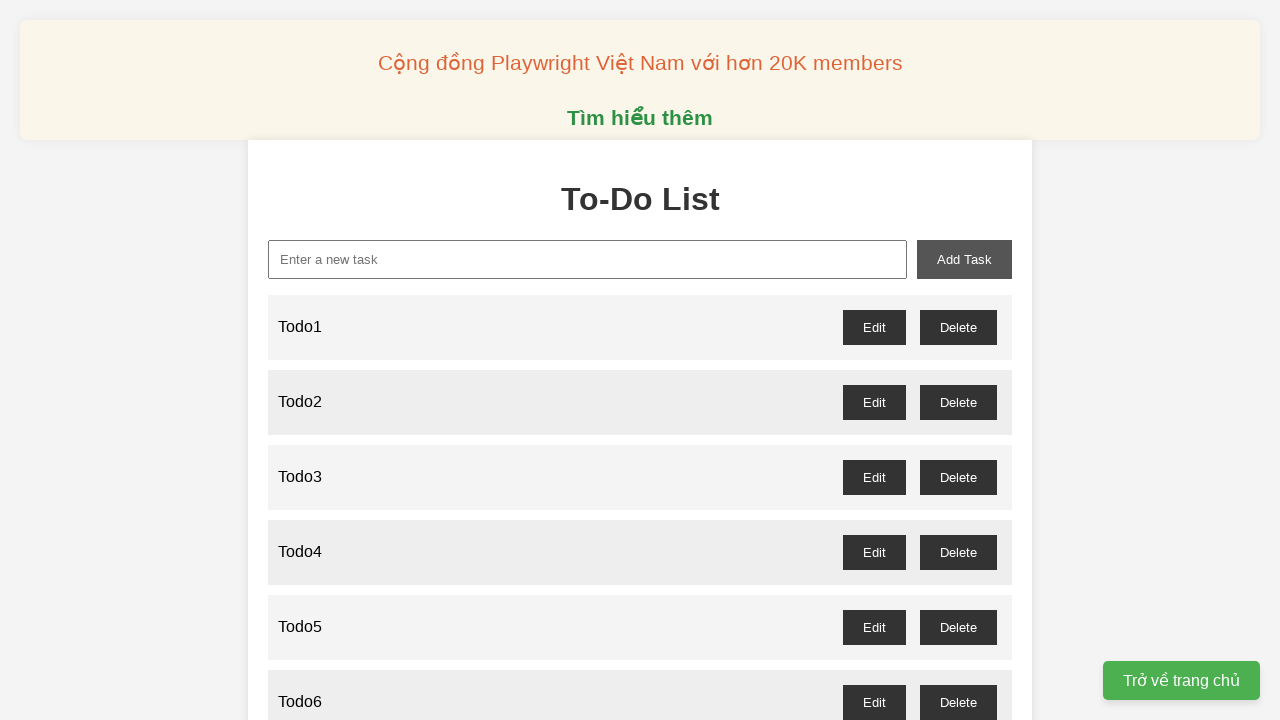

Filled new-task input with 'Todo37' on xpath=//input[@id='new-task']
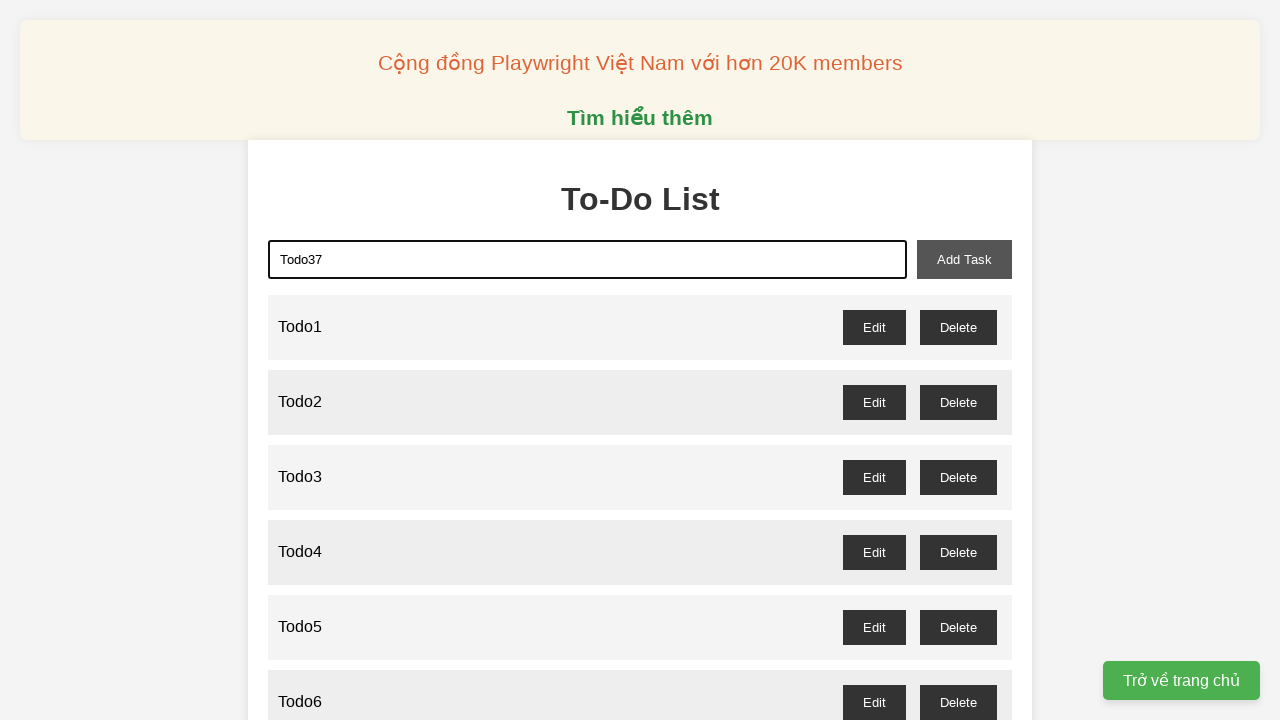

Clicked add-task button to add Todo37 at (964, 259) on xpath=//button[@id='add-task']
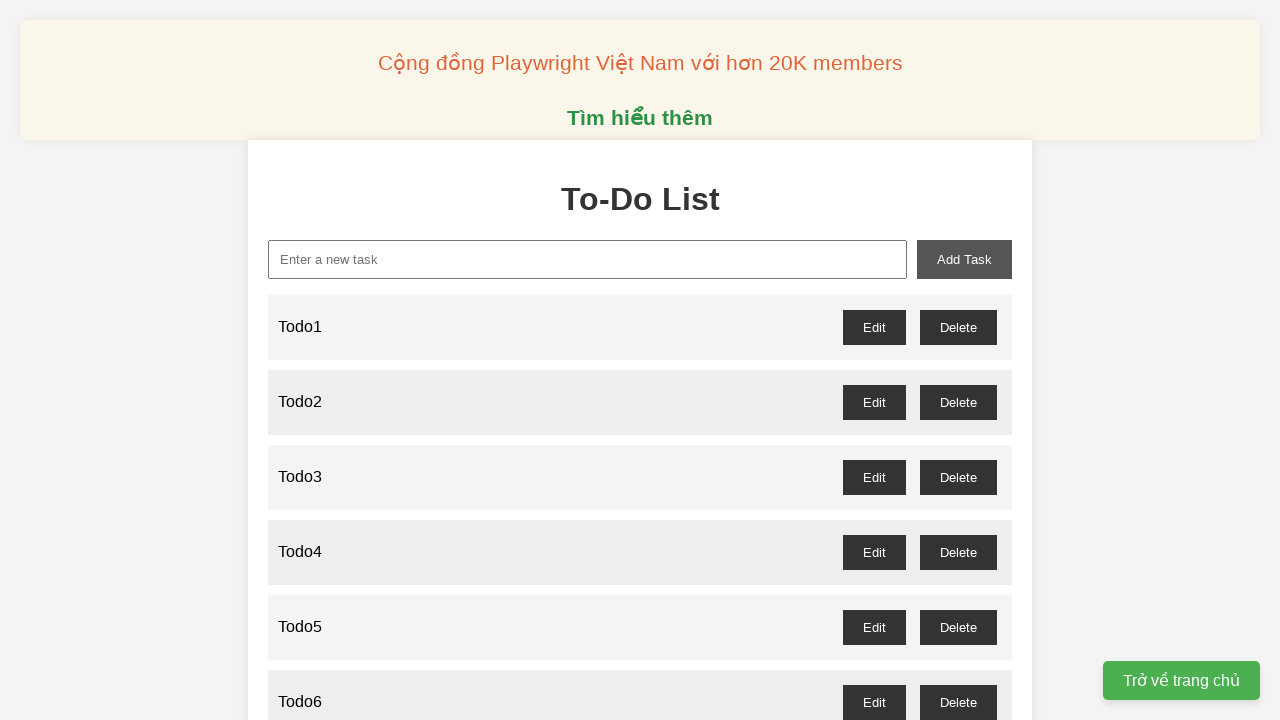

Filled new-task input with 'Todo38' on xpath=//input[@id='new-task']
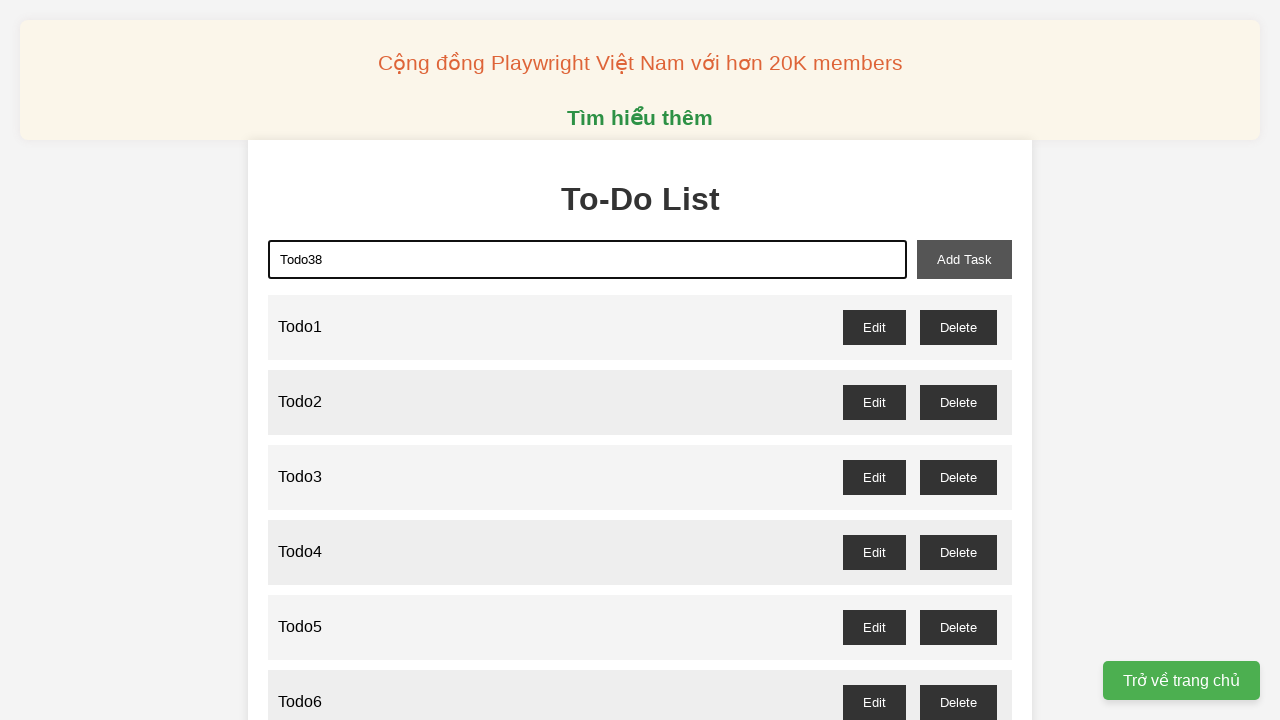

Clicked add-task button to add Todo38 at (964, 259) on xpath=//button[@id='add-task']
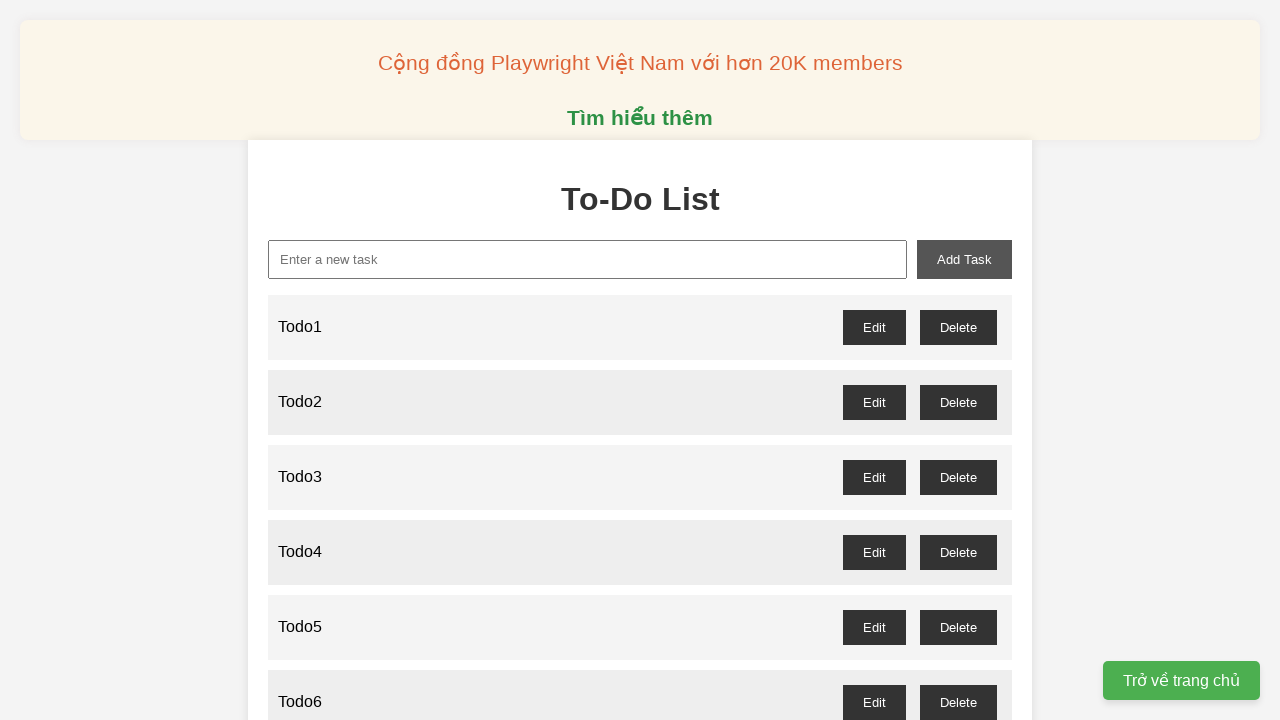

Filled new-task input with 'Todo39' on xpath=//input[@id='new-task']
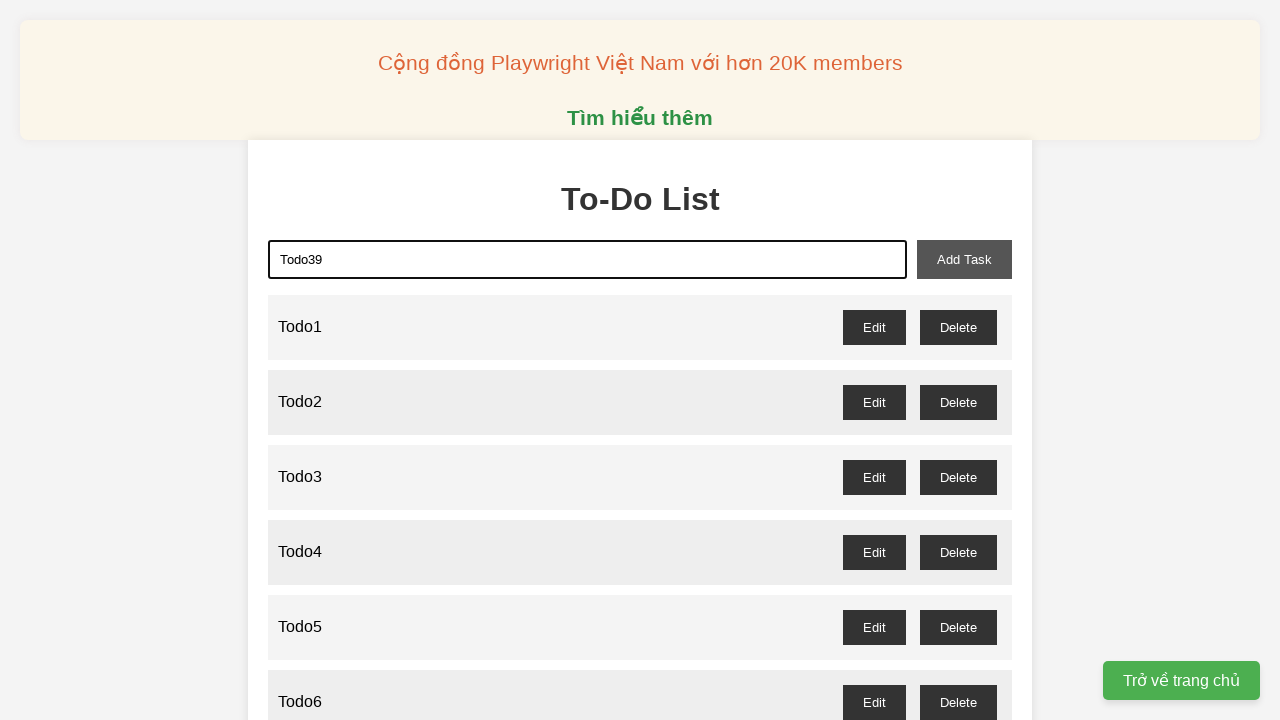

Clicked add-task button to add Todo39 at (964, 259) on xpath=//button[@id='add-task']
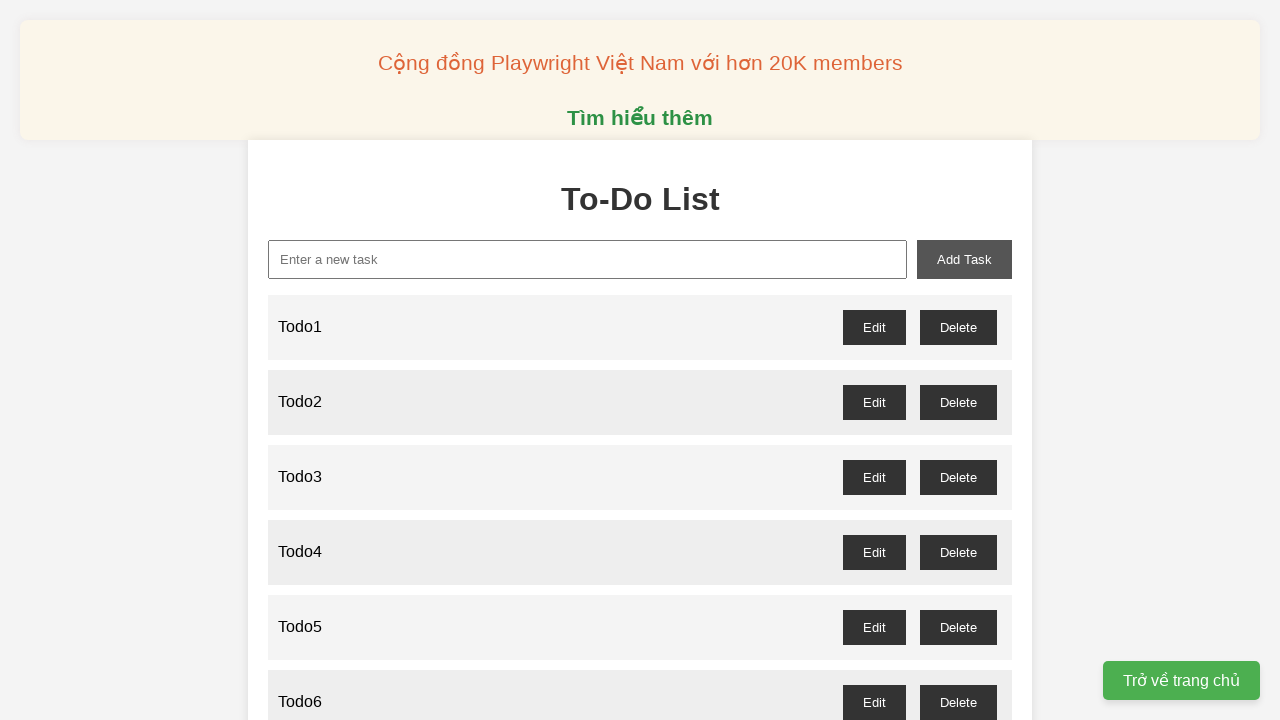

Filled new-task input with 'Todo40' on xpath=//input[@id='new-task']
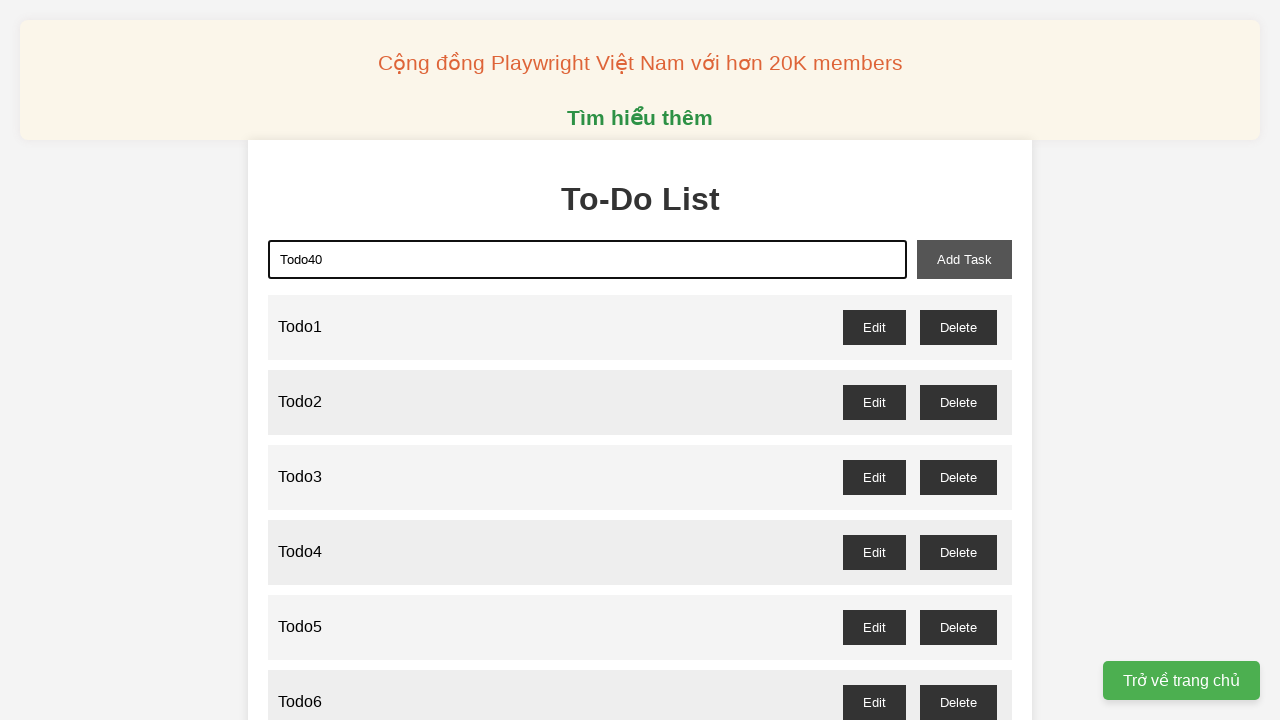

Clicked add-task button to add Todo40 at (964, 259) on xpath=//button[@id='add-task']
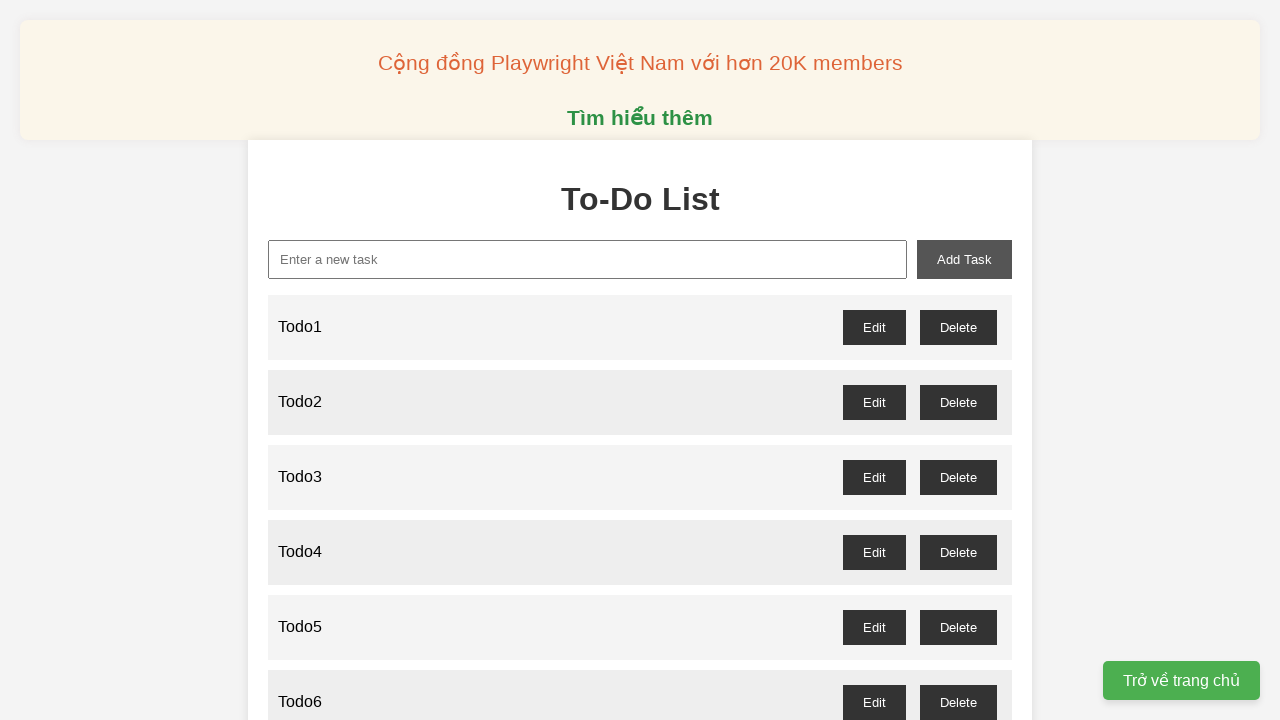

Filled new-task input with 'Todo41' on xpath=//input[@id='new-task']
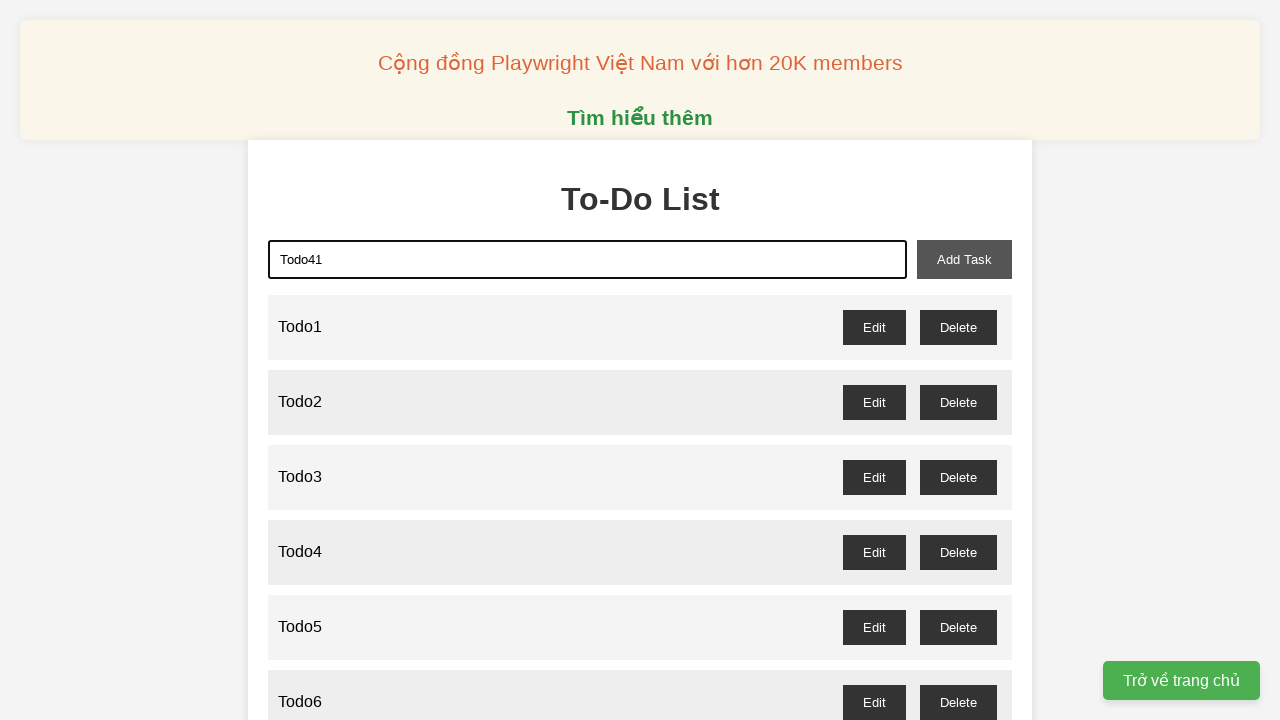

Clicked add-task button to add Todo41 at (964, 259) on xpath=//button[@id='add-task']
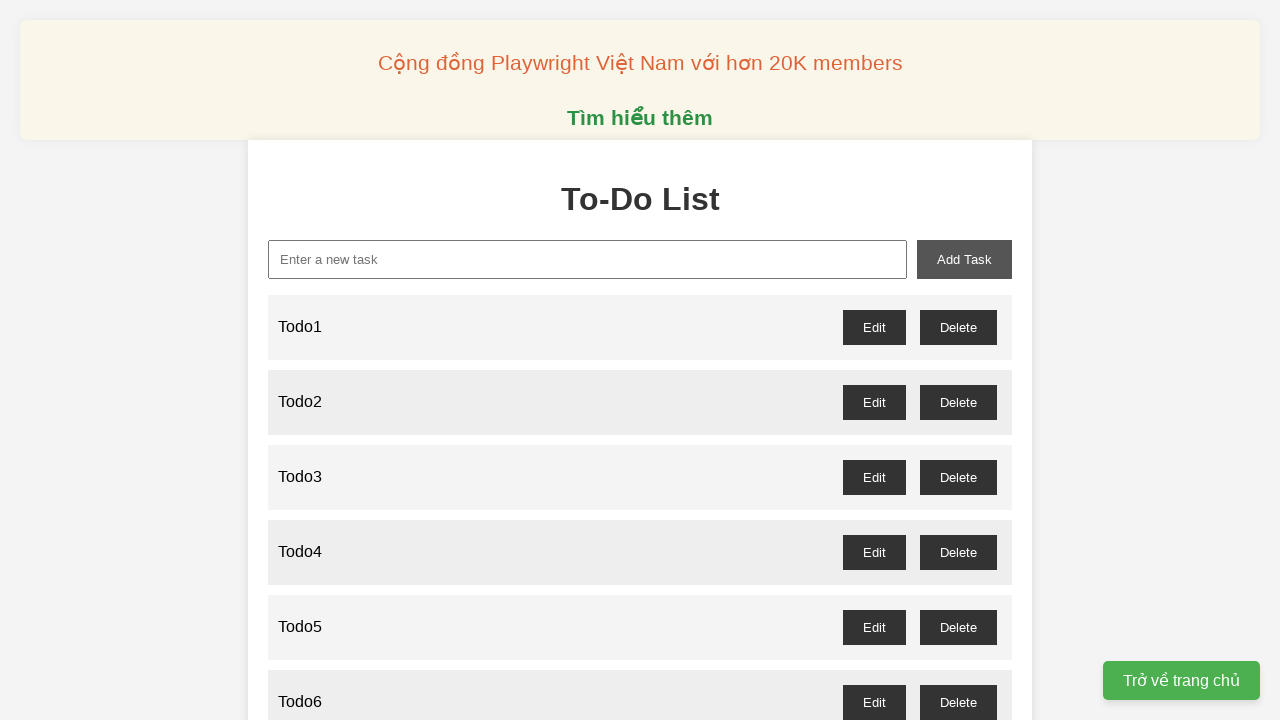

Filled new-task input with 'Todo42' on xpath=//input[@id='new-task']
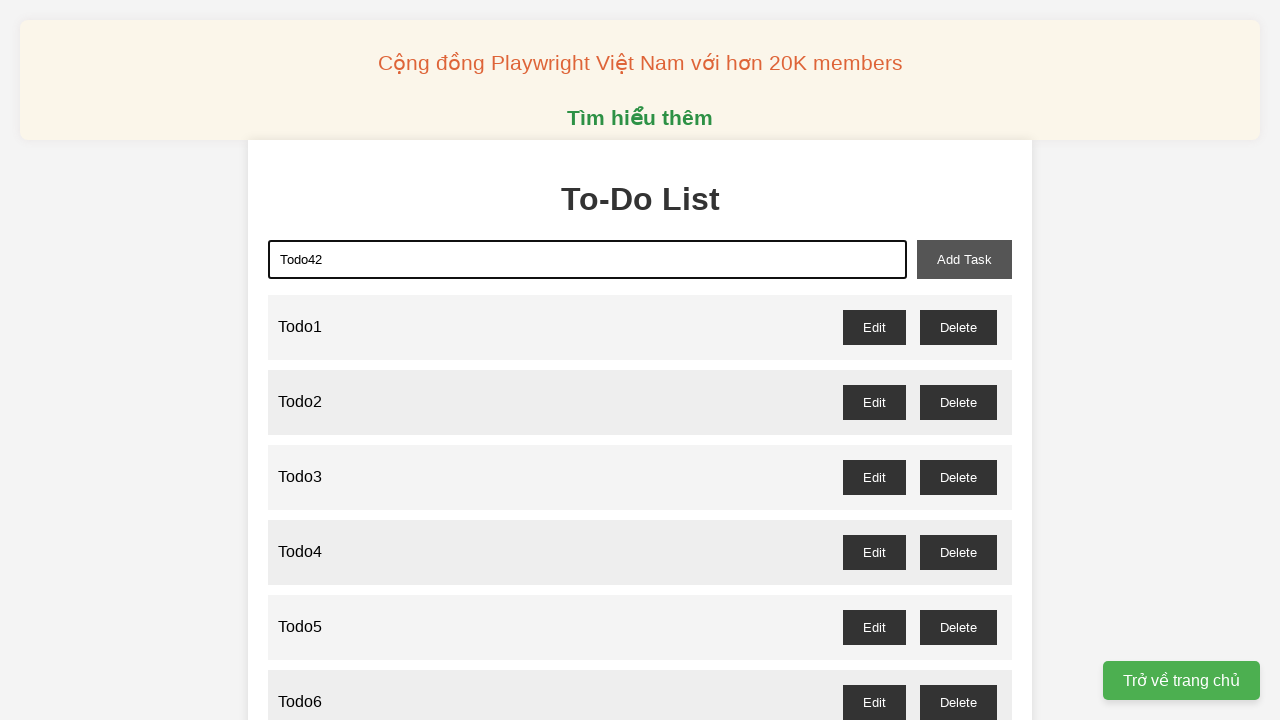

Clicked add-task button to add Todo42 at (964, 259) on xpath=//button[@id='add-task']
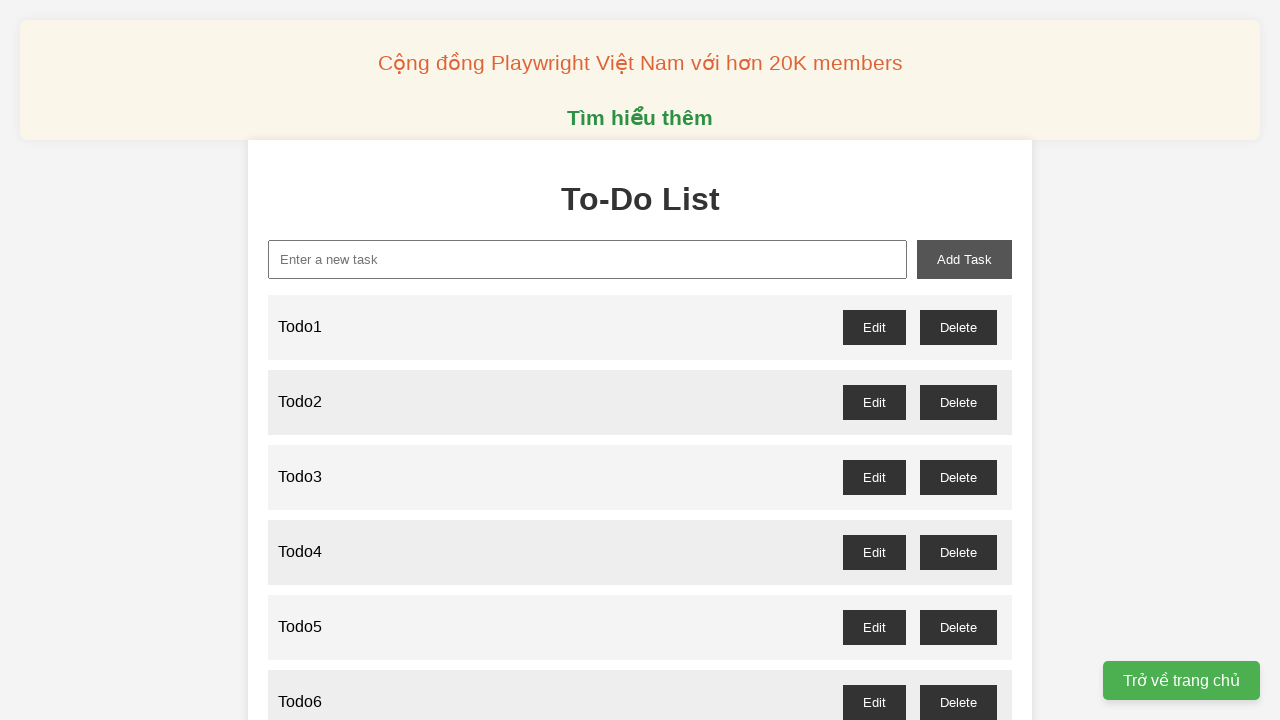

Filled new-task input with 'Todo43' on xpath=//input[@id='new-task']
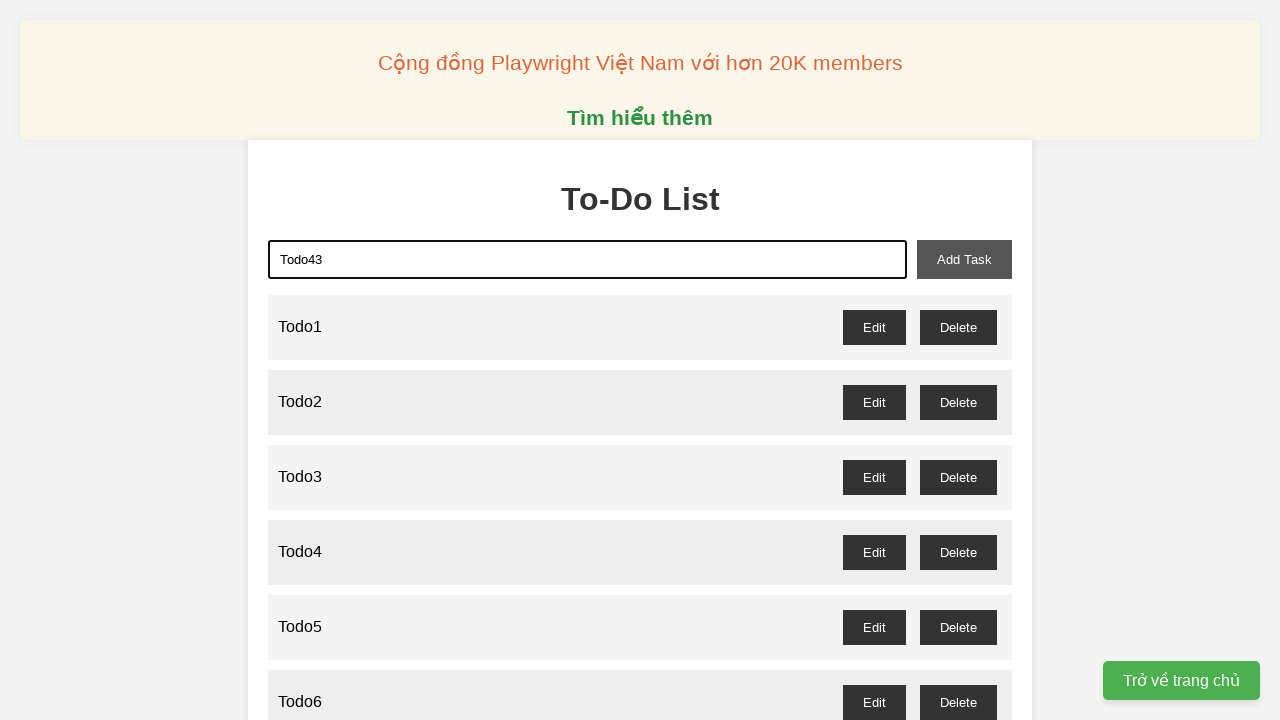

Clicked add-task button to add Todo43 at (964, 259) on xpath=//button[@id='add-task']
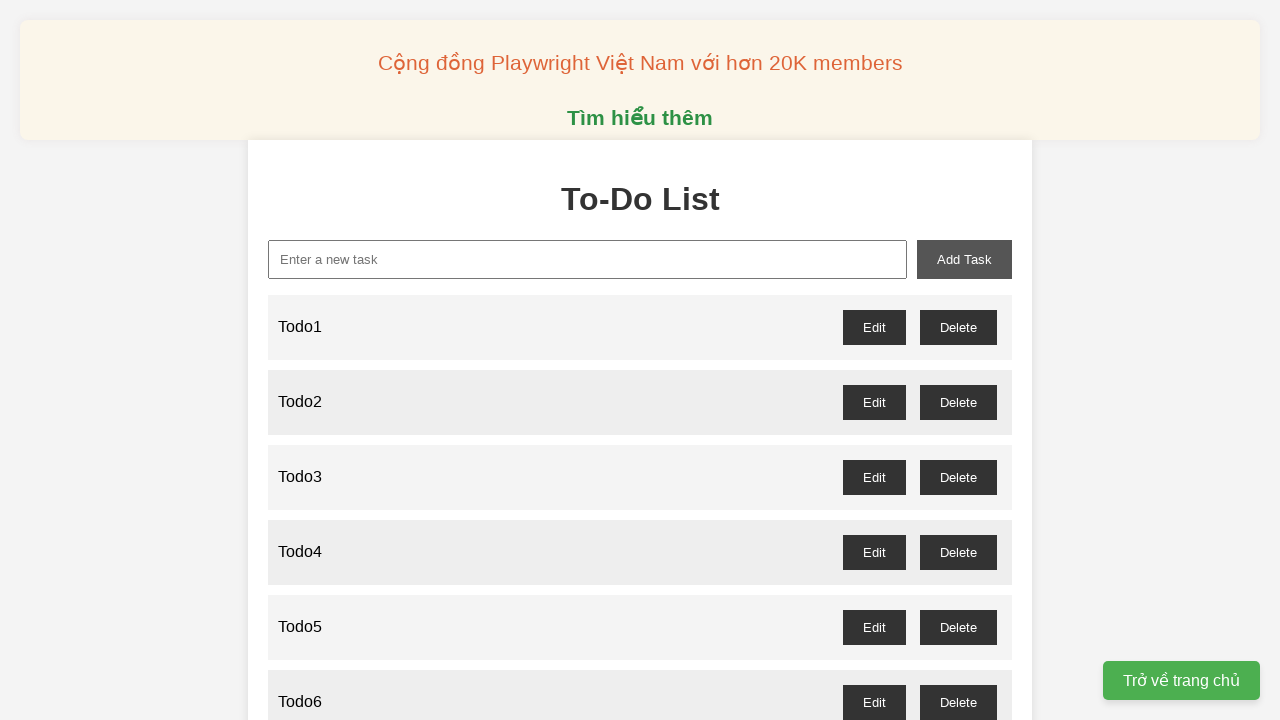

Filled new-task input with 'Todo44' on xpath=//input[@id='new-task']
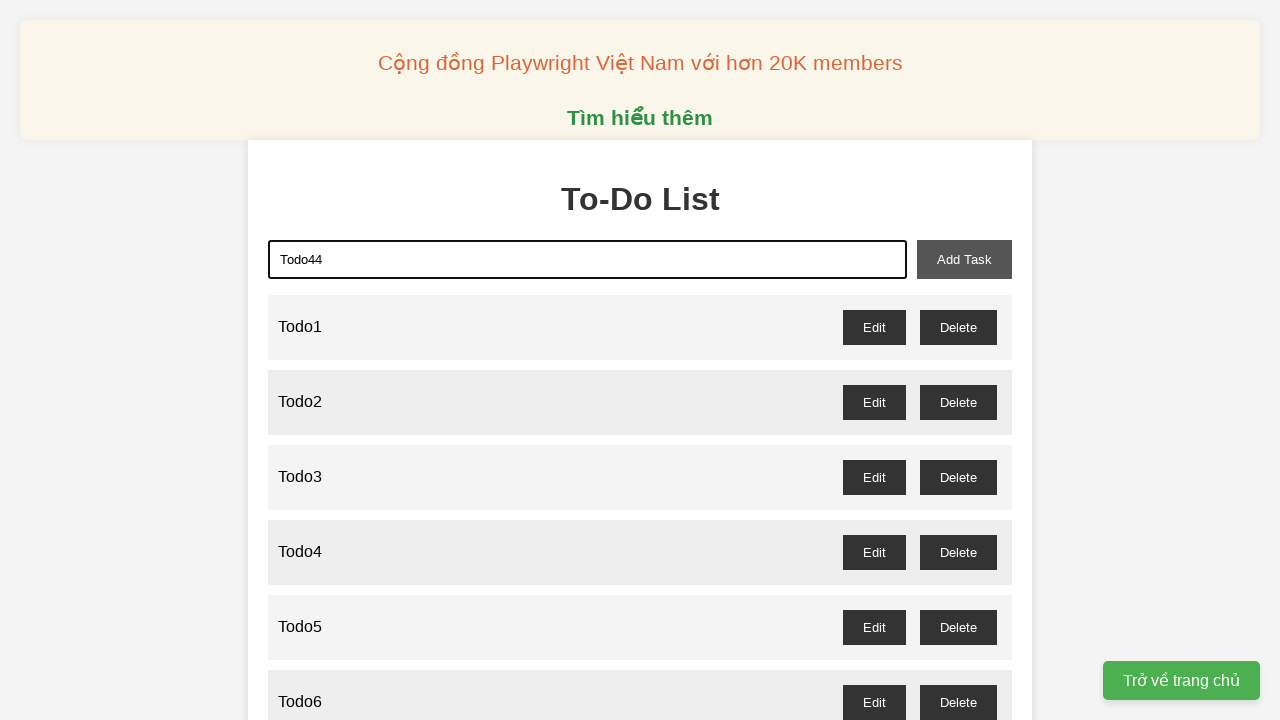

Clicked add-task button to add Todo44 at (964, 259) on xpath=//button[@id='add-task']
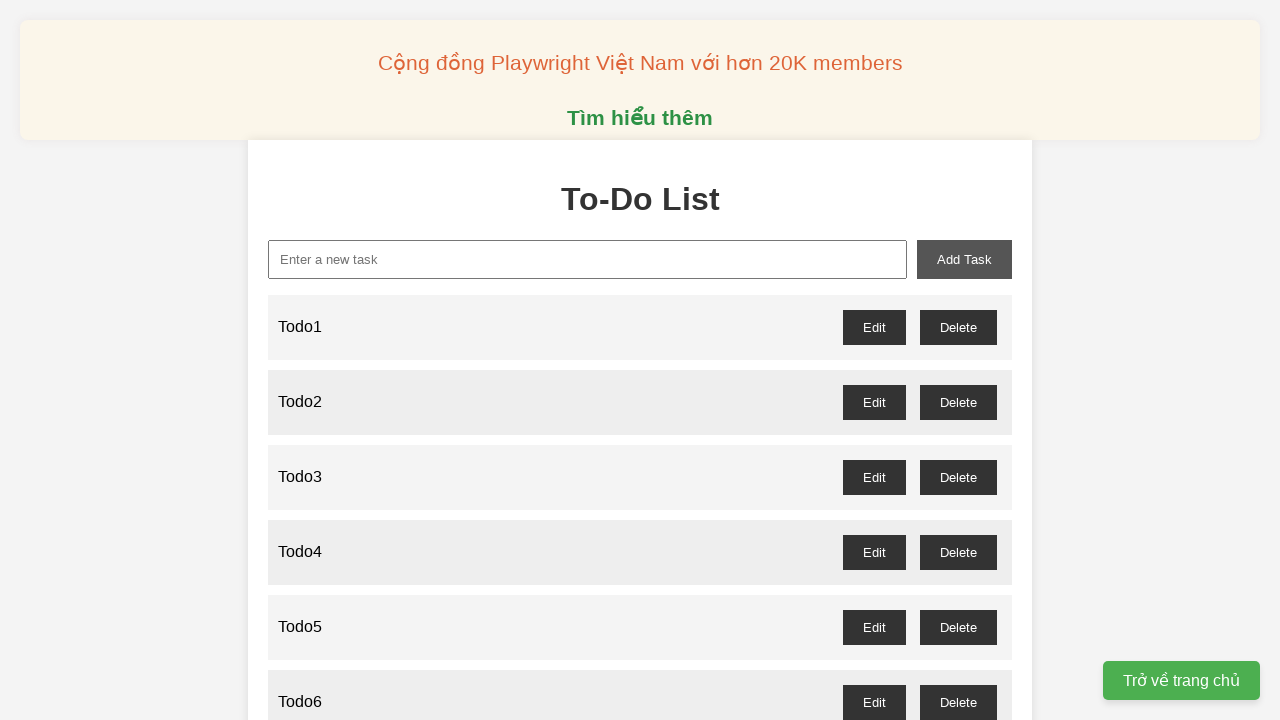

Filled new-task input with 'Todo45' on xpath=//input[@id='new-task']
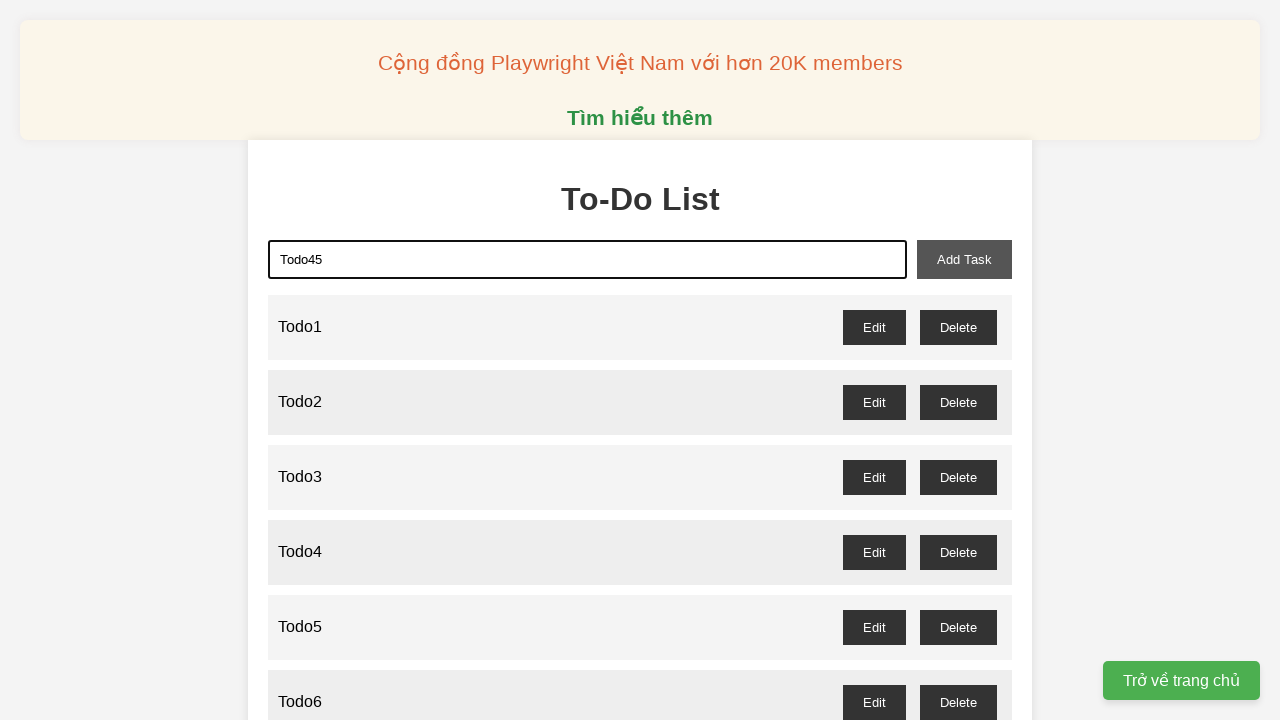

Clicked add-task button to add Todo45 at (964, 259) on xpath=//button[@id='add-task']
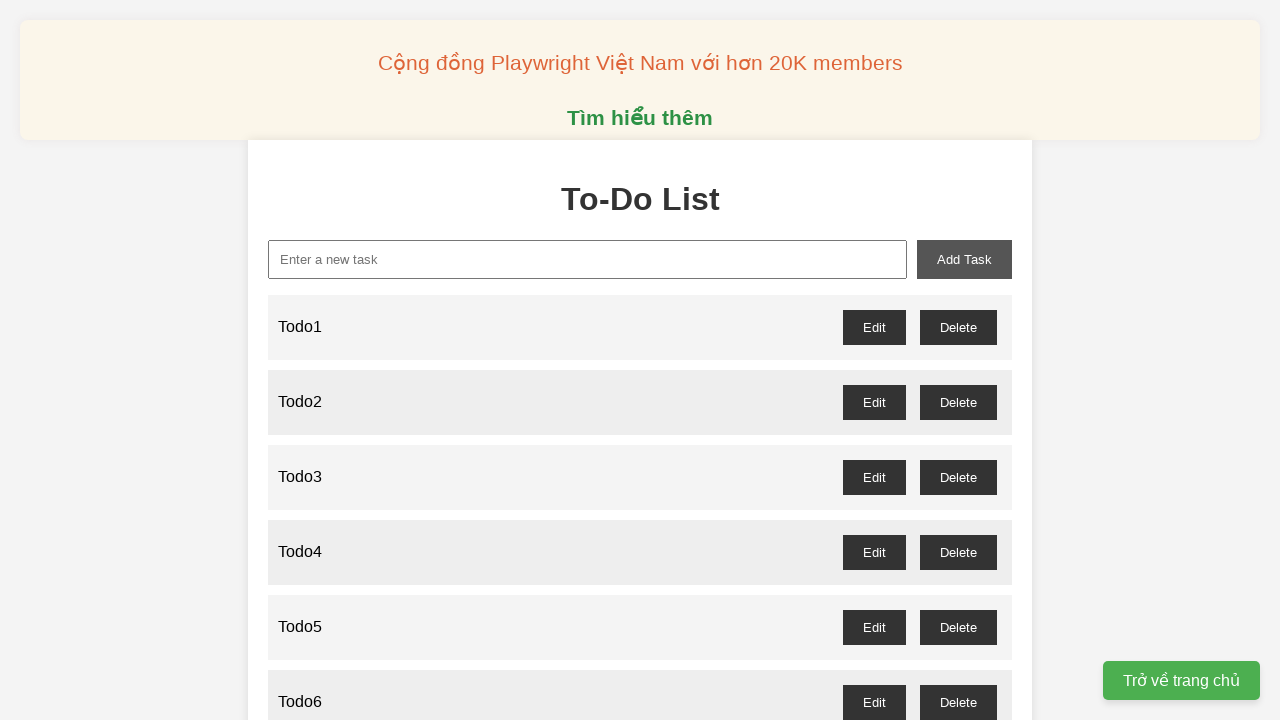

Filled new-task input with 'Todo46' on xpath=//input[@id='new-task']
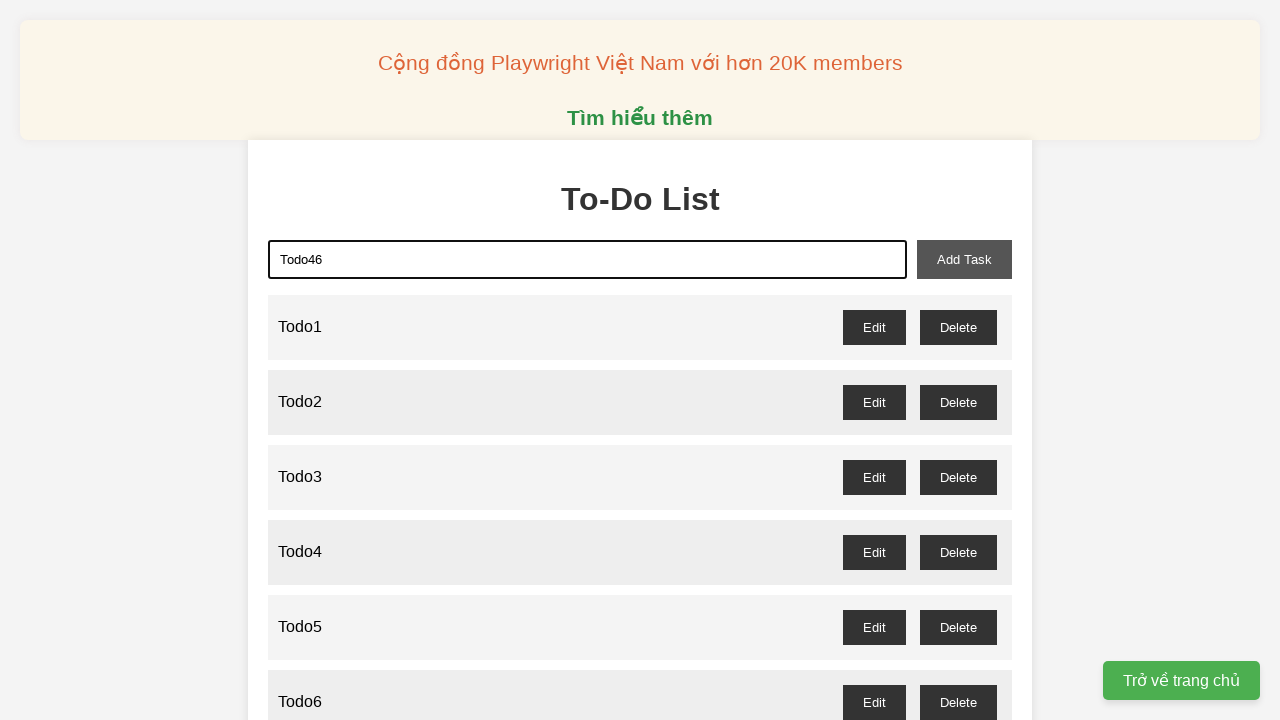

Clicked add-task button to add Todo46 at (964, 259) on xpath=//button[@id='add-task']
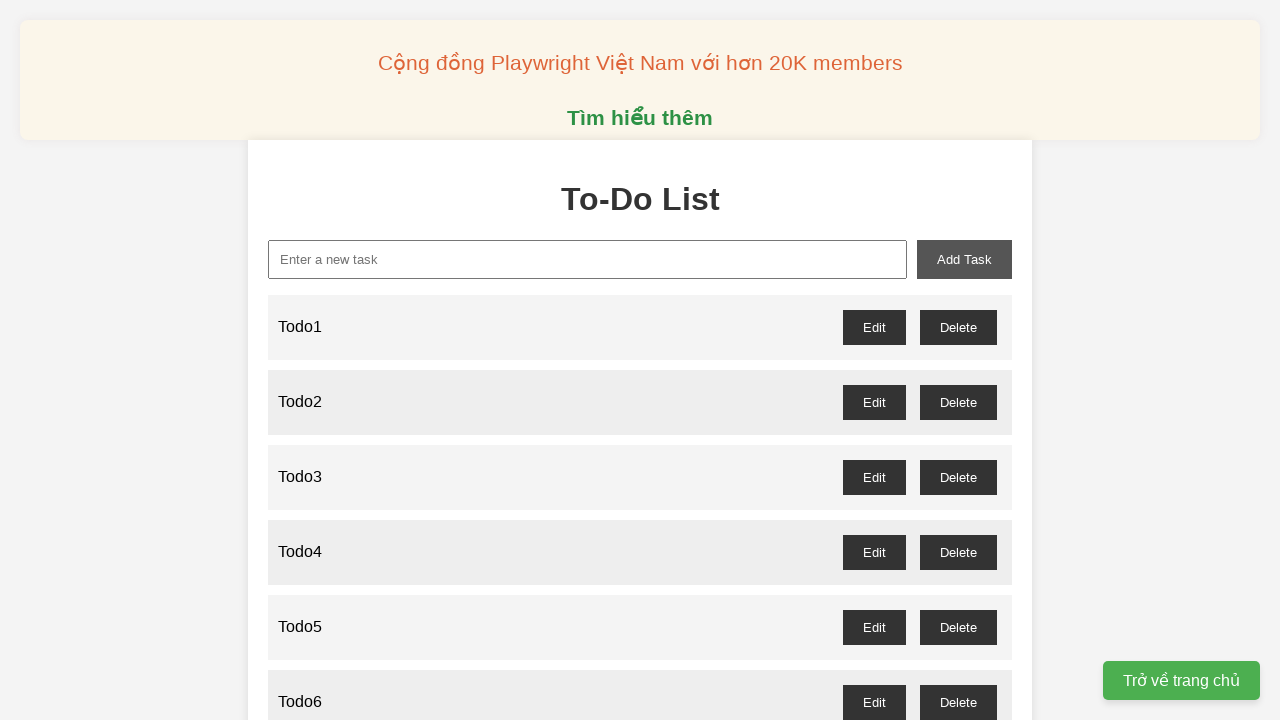

Filled new-task input with 'Todo47' on xpath=//input[@id='new-task']
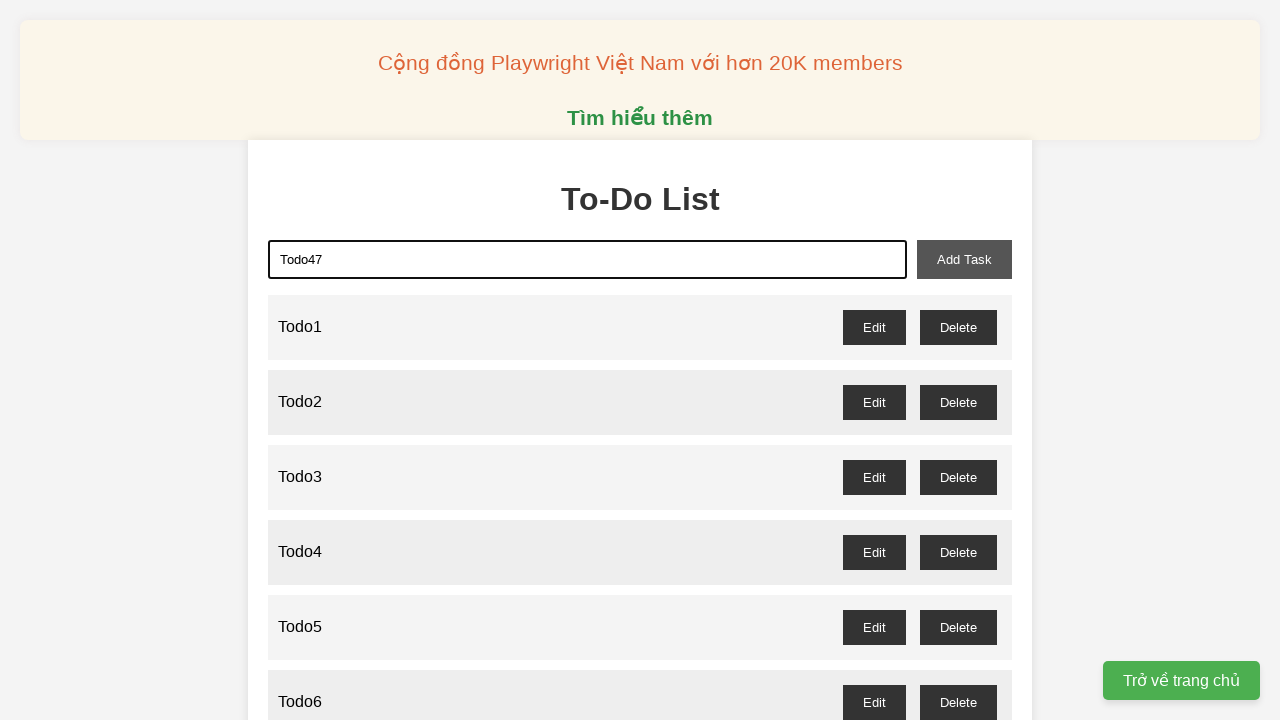

Clicked add-task button to add Todo47 at (964, 259) on xpath=//button[@id='add-task']
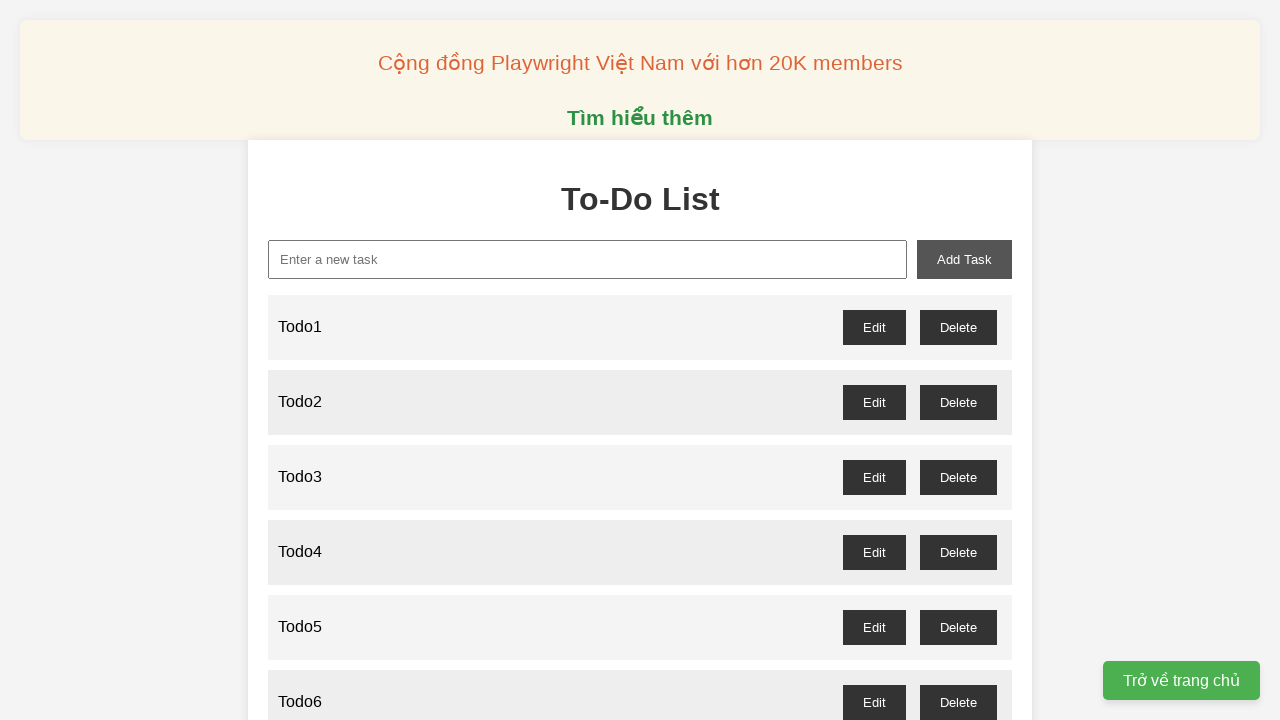

Filled new-task input with 'Todo48' on xpath=//input[@id='new-task']
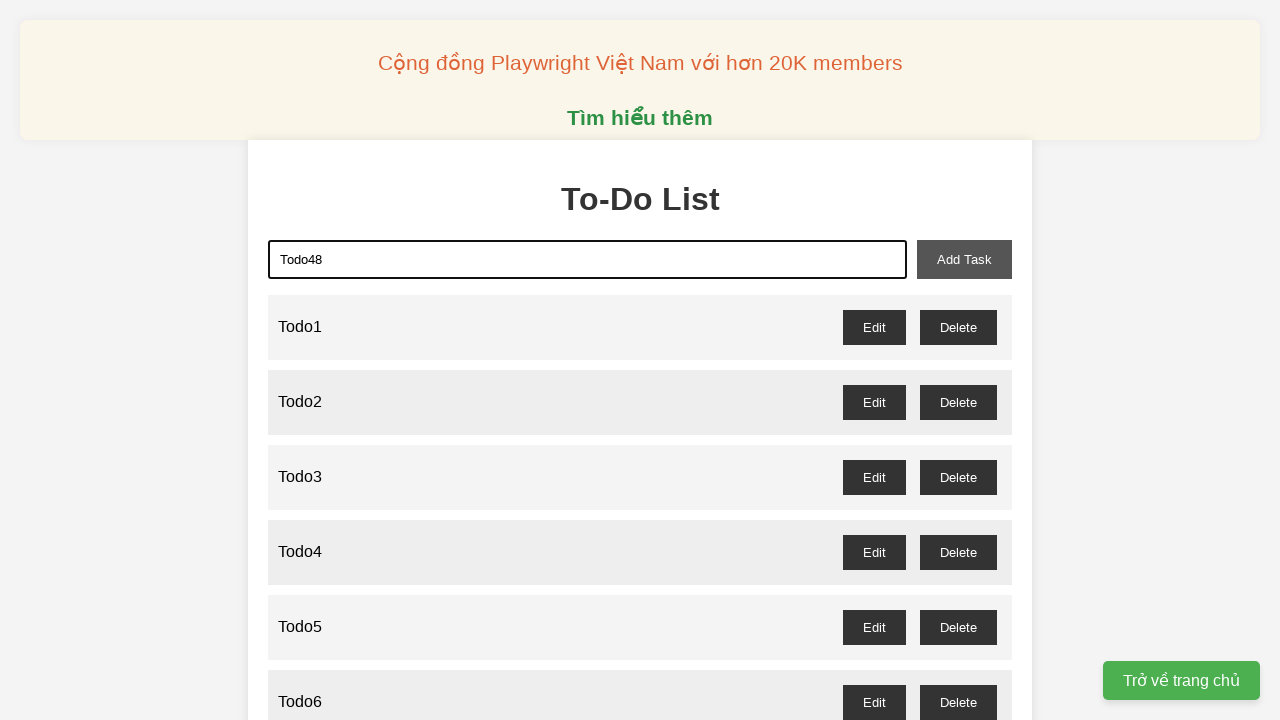

Clicked add-task button to add Todo48 at (964, 259) on xpath=//button[@id='add-task']
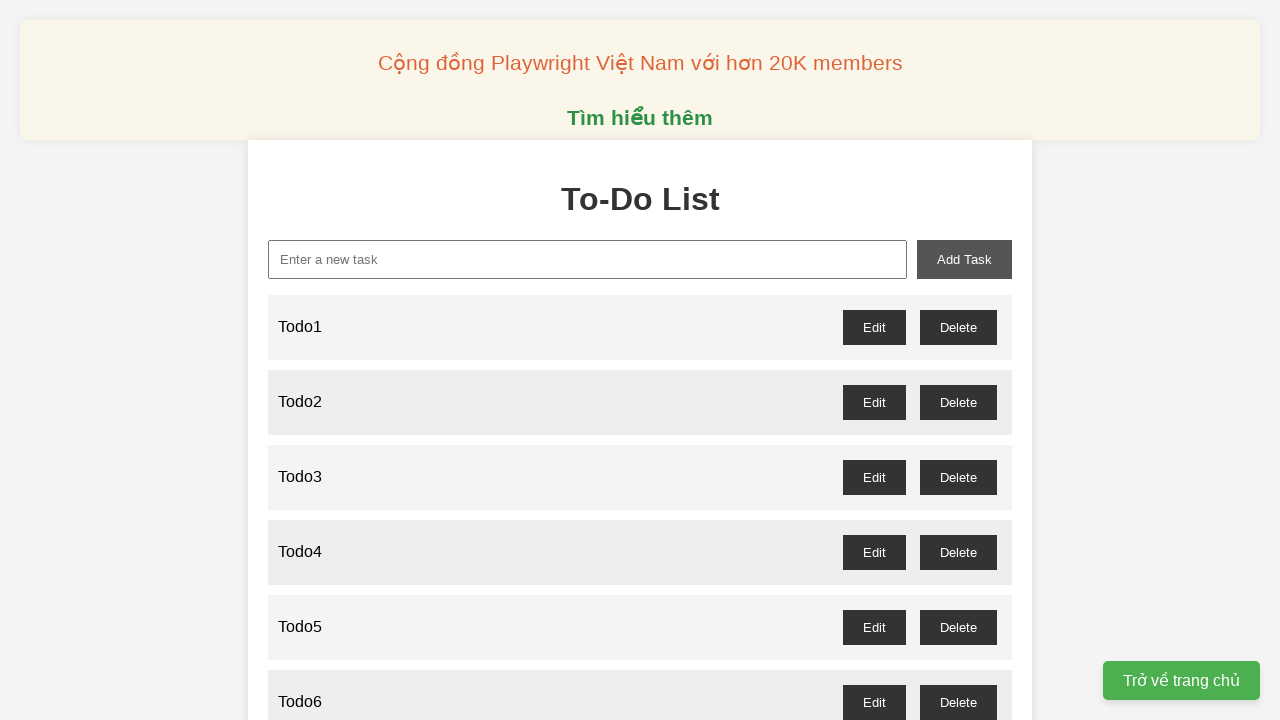

Filled new-task input with 'Todo49' on xpath=//input[@id='new-task']
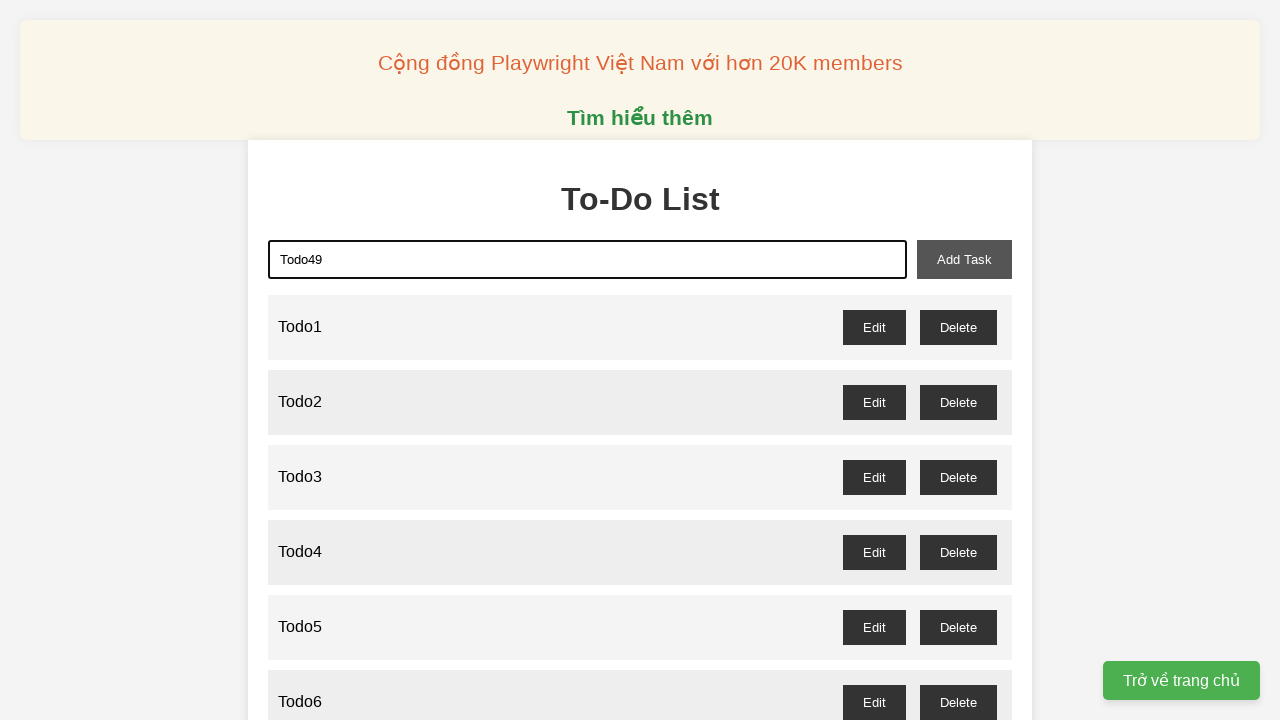

Clicked add-task button to add Todo49 at (964, 259) on xpath=//button[@id='add-task']
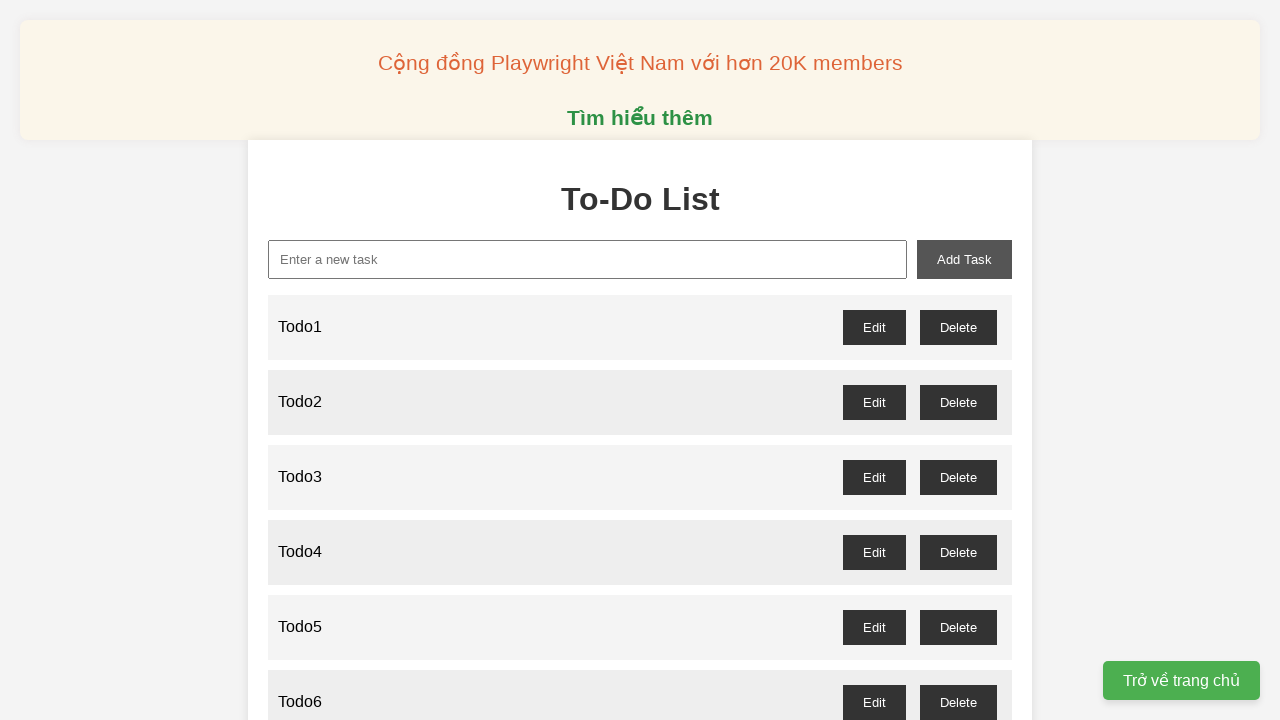

Filled new-task input with 'Todo50' on xpath=//input[@id='new-task']
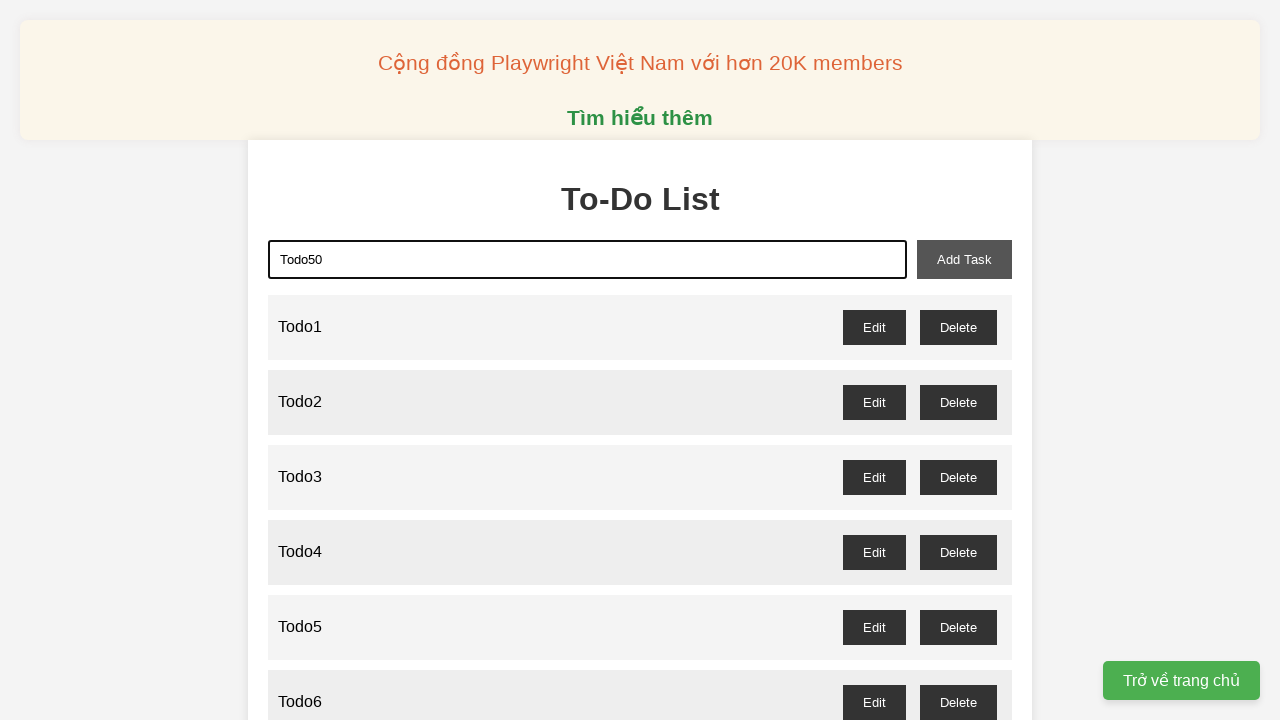

Clicked add-task button to add Todo50 at (964, 259) on xpath=//button[@id='add-task']
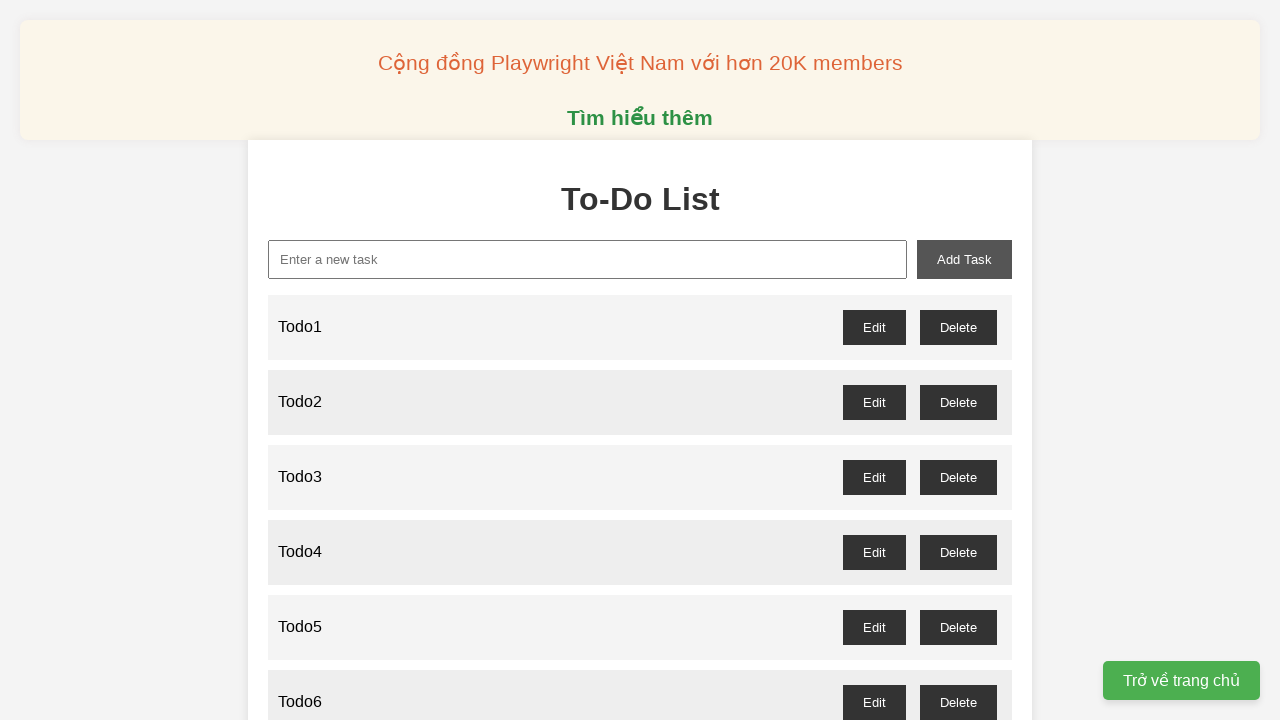

Filled new-task input with 'Todo51' on xpath=//input[@id='new-task']
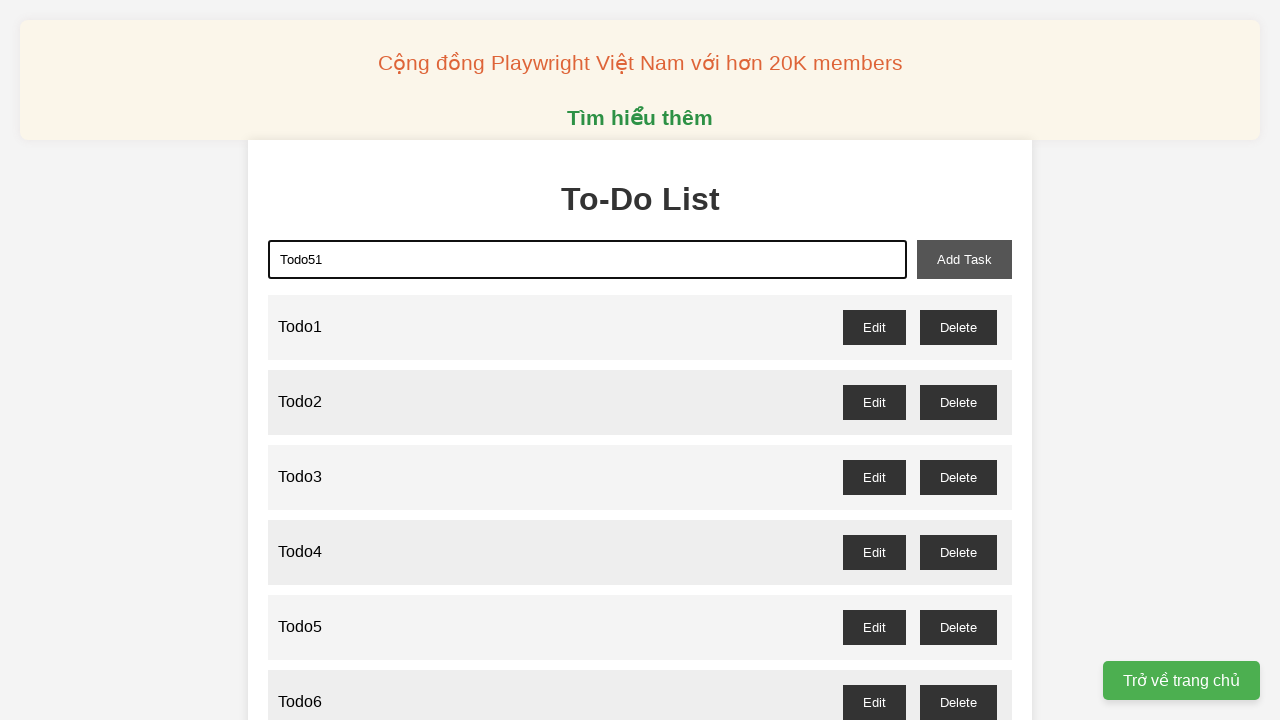

Clicked add-task button to add Todo51 at (964, 259) on xpath=//button[@id='add-task']
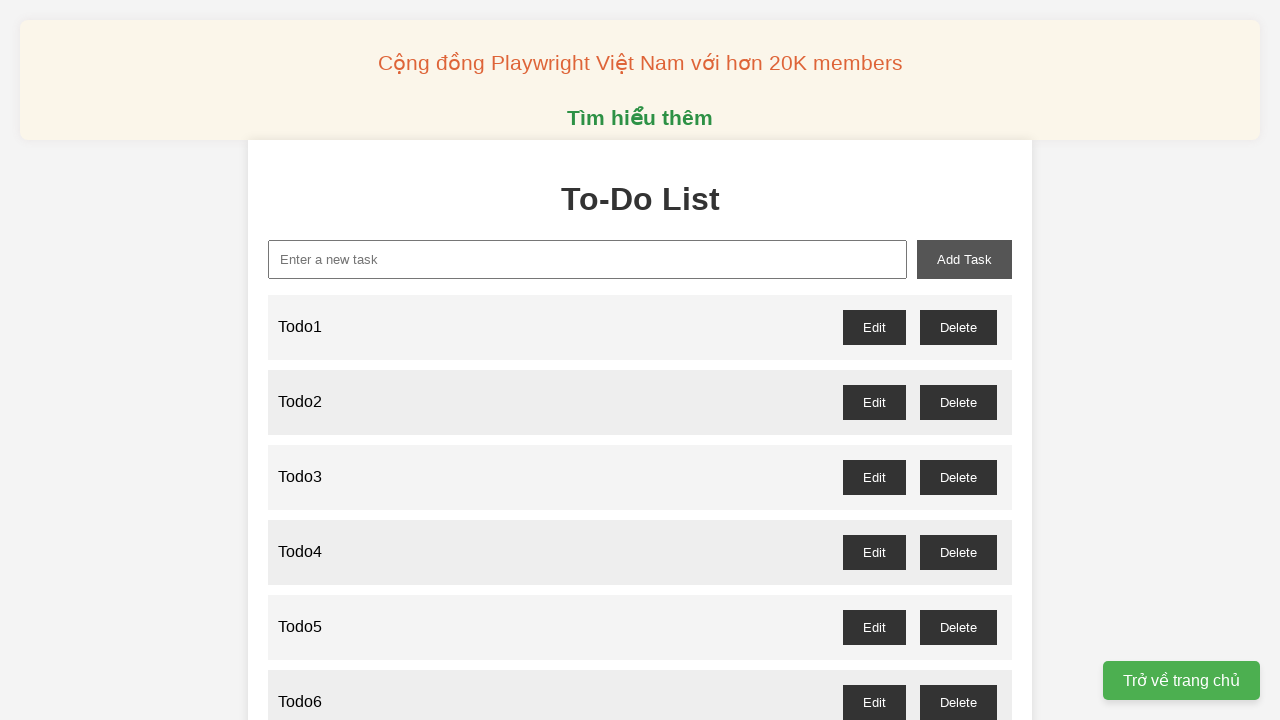

Filled new-task input with 'Todo52' on xpath=//input[@id='new-task']
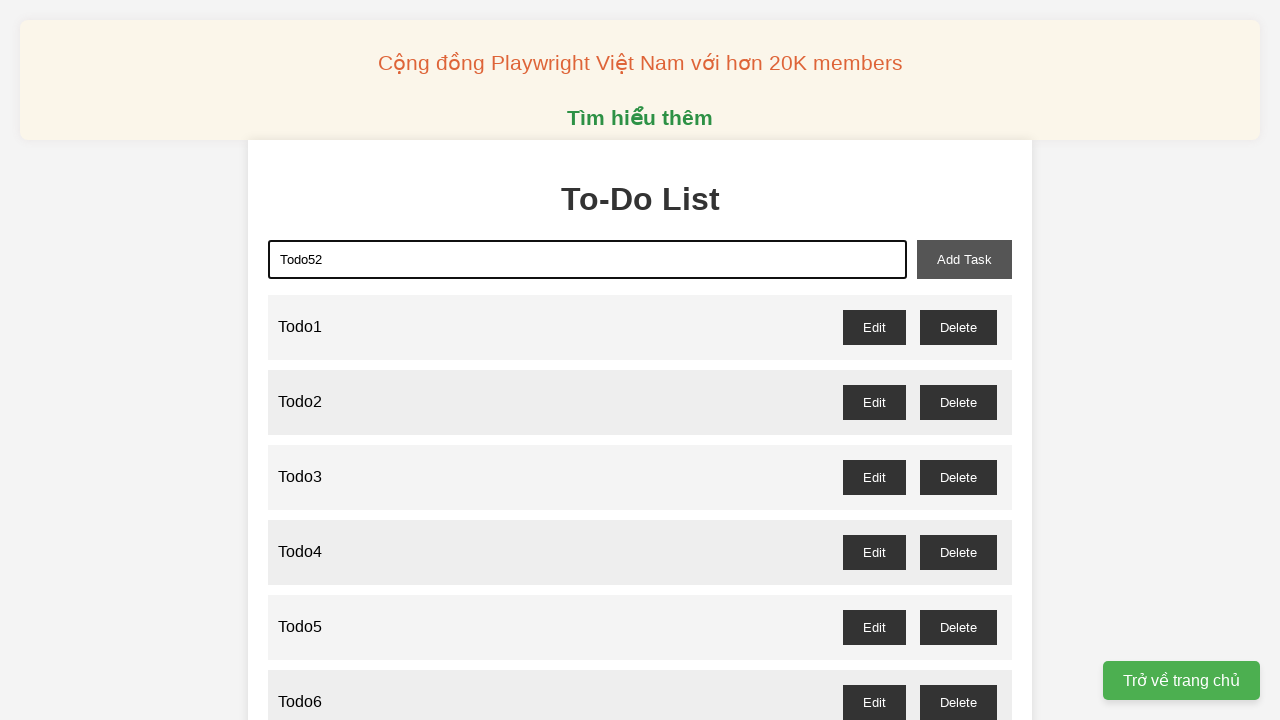

Clicked add-task button to add Todo52 at (964, 259) on xpath=//button[@id='add-task']
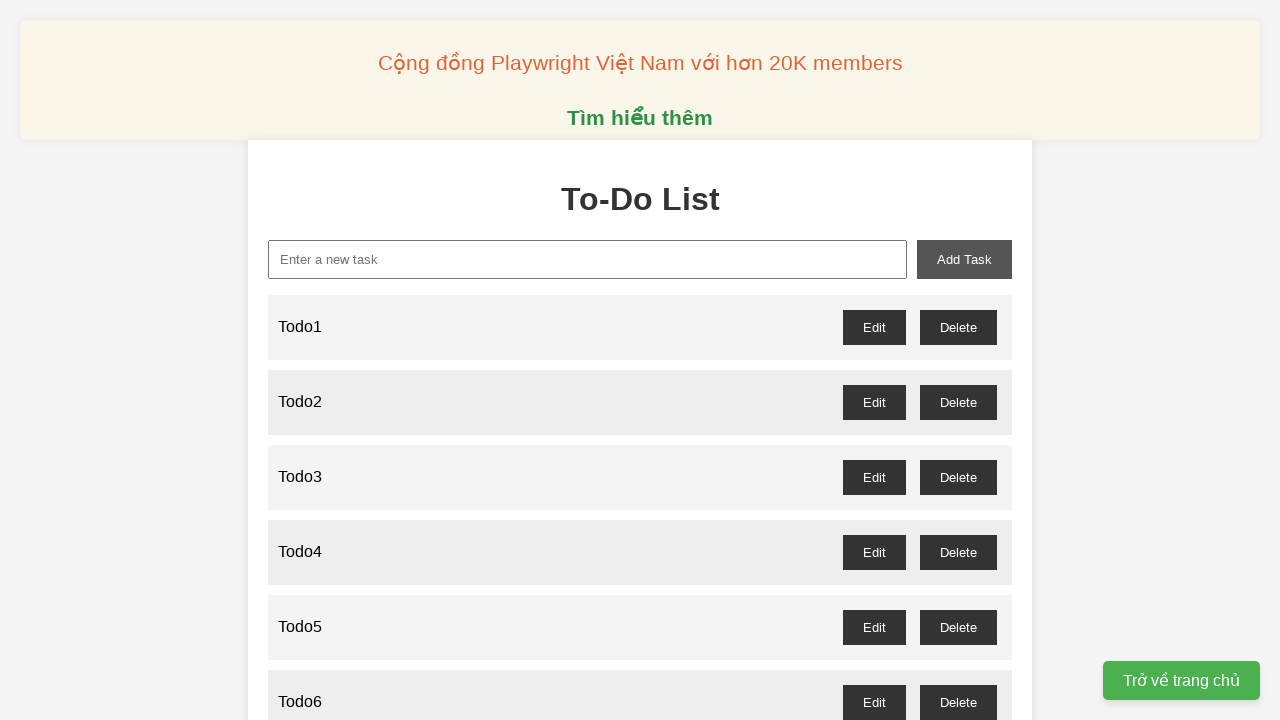

Filled new-task input with 'Todo53' on xpath=//input[@id='new-task']
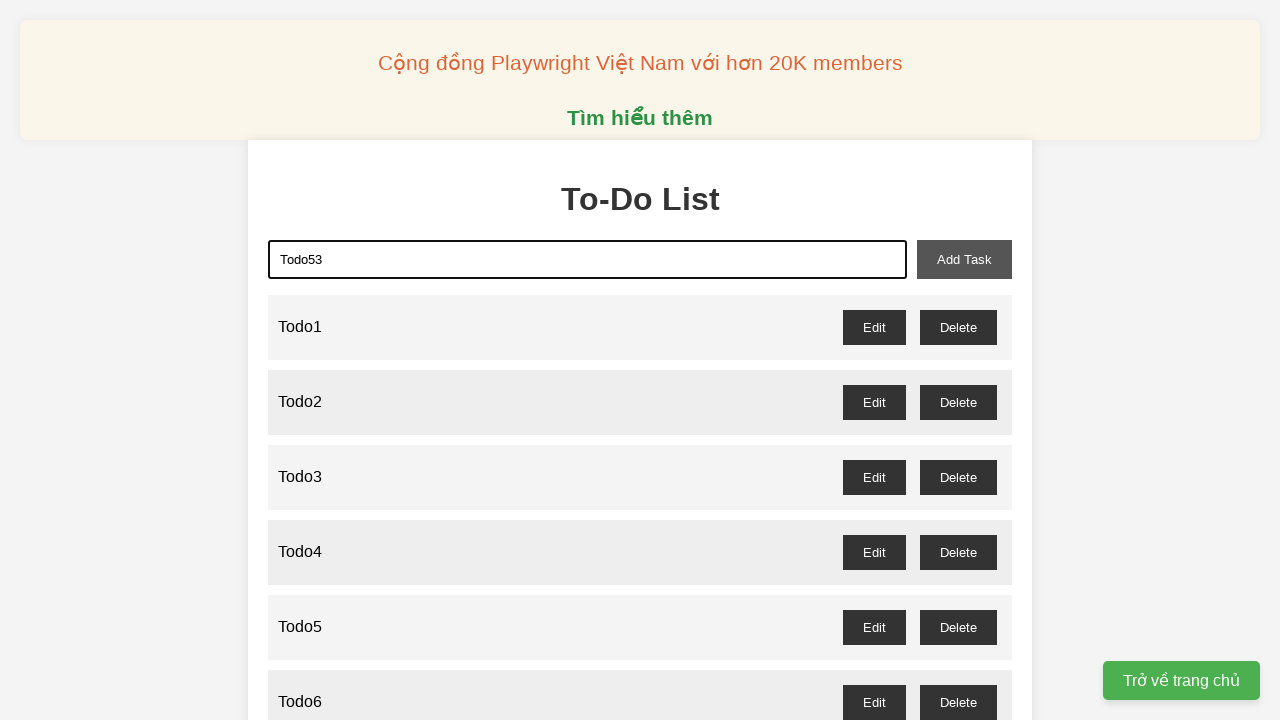

Clicked add-task button to add Todo53 at (964, 259) on xpath=//button[@id='add-task']
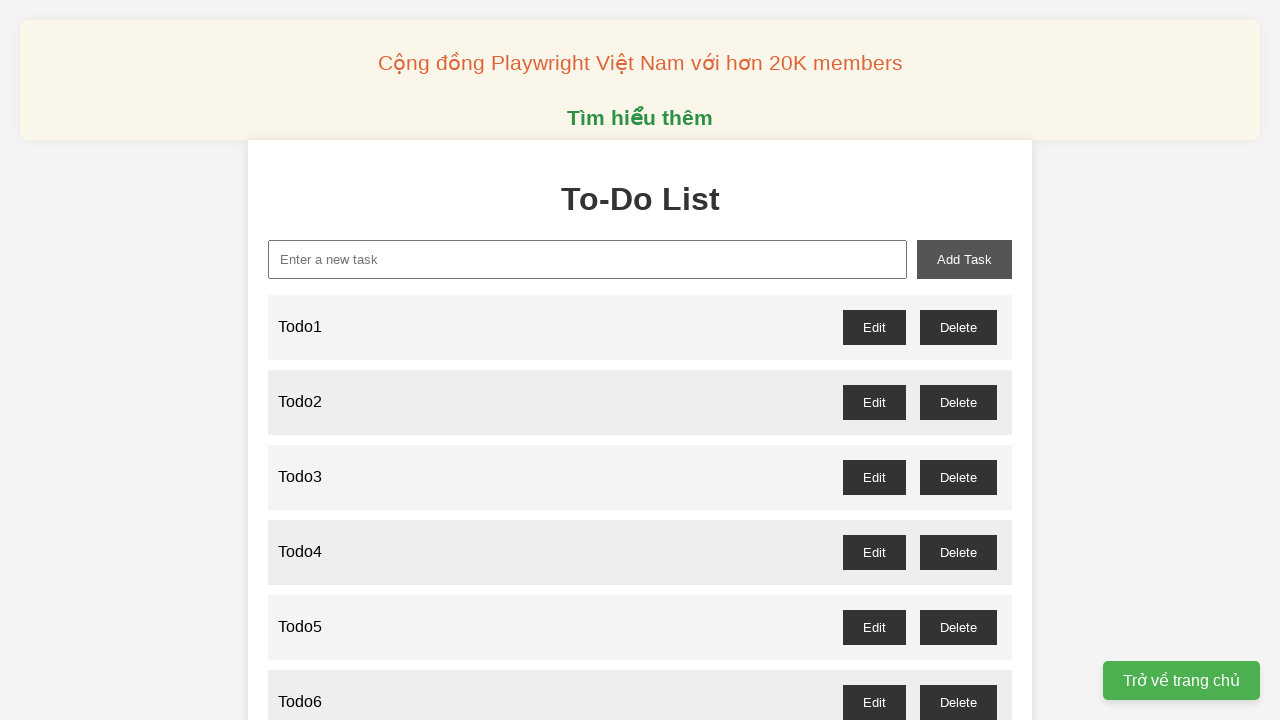

Filled new-task input with 'Todo54' on xpath=//input[@id='new-task']
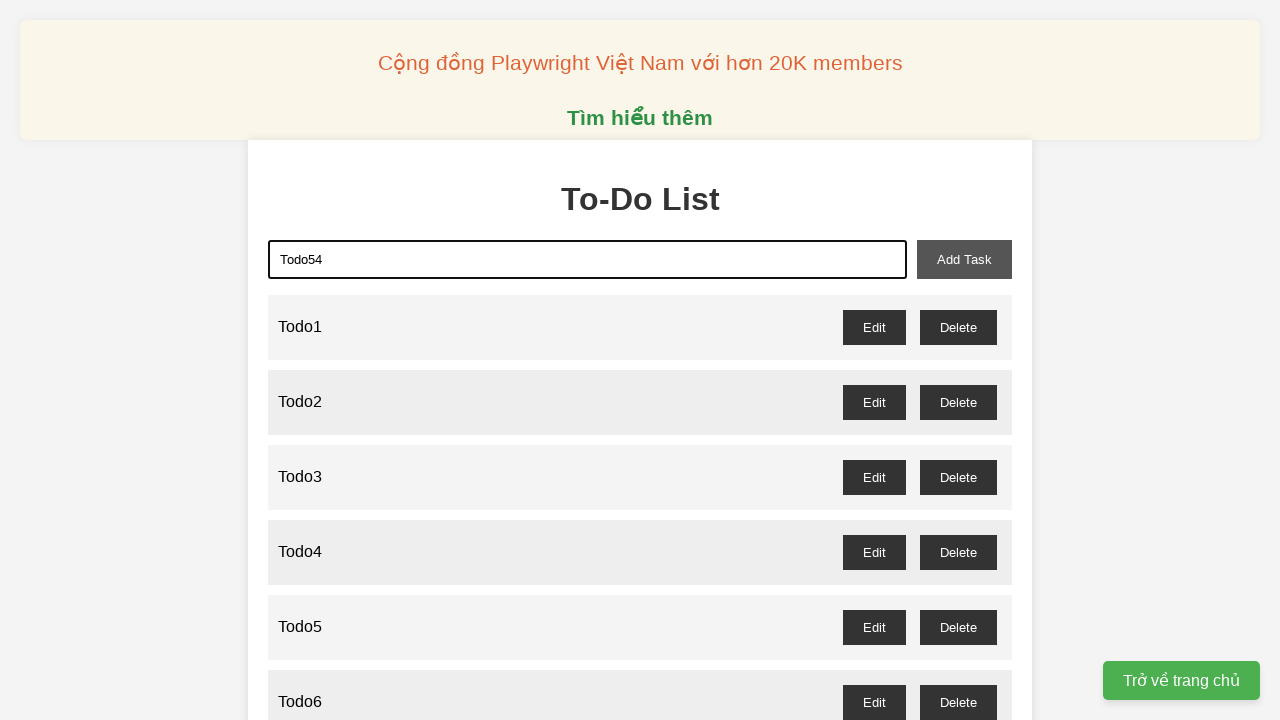

Clicked add-task button to add Todo54 at (964, 259) on xpath=//button[@id='add-task']
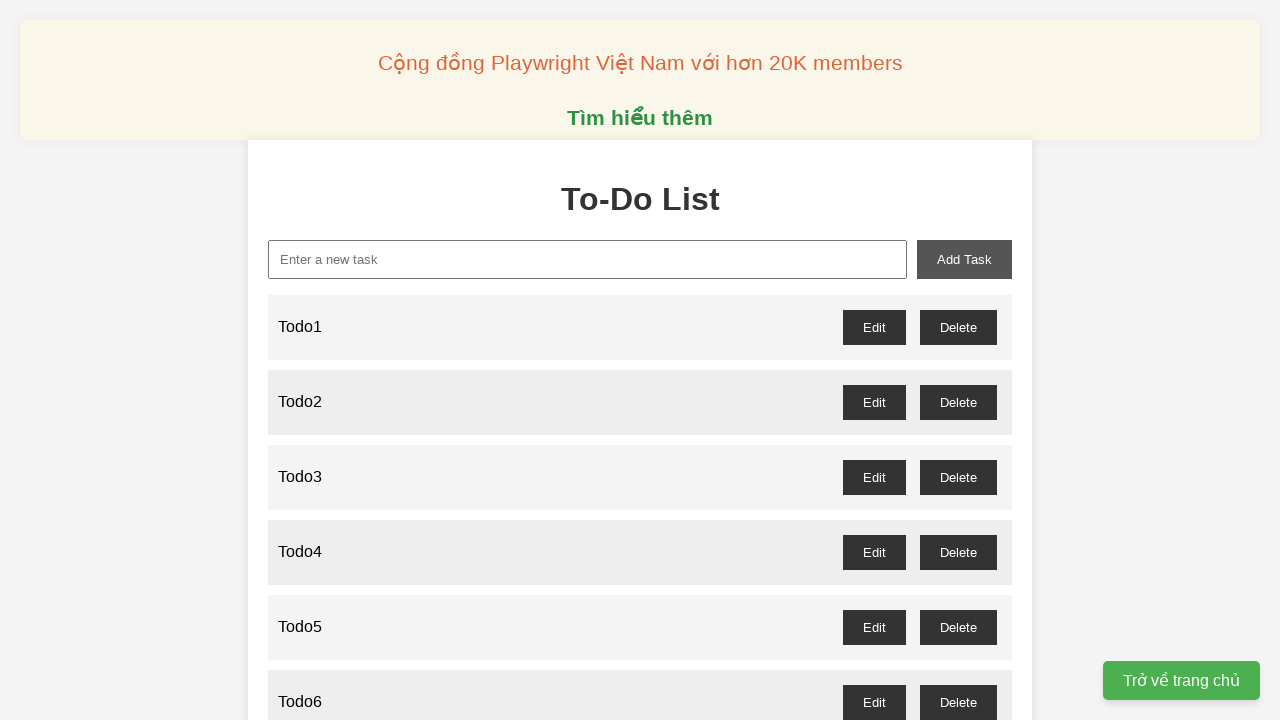

Filled new-task input with 'Todo55' on xpath=//input[@id='new-task']
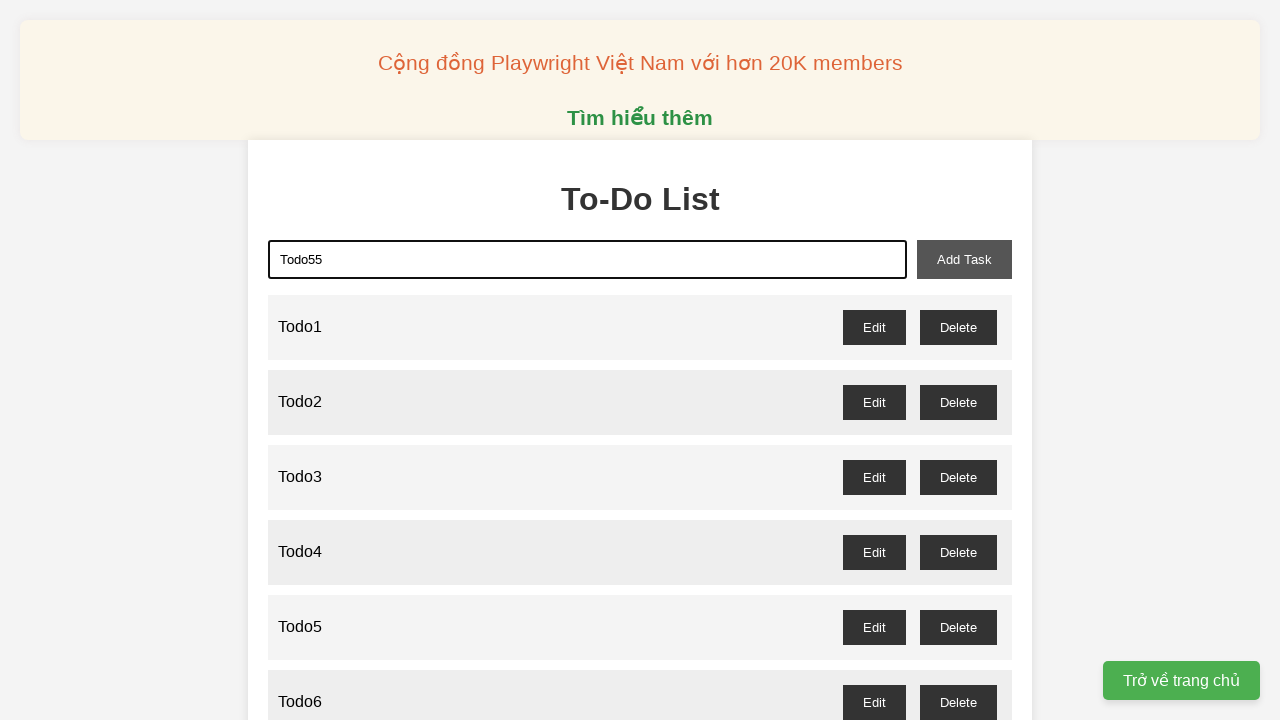

Clicked add-task button to add Todo55 at (964, 259) on xpath=//button[@id='add-task']
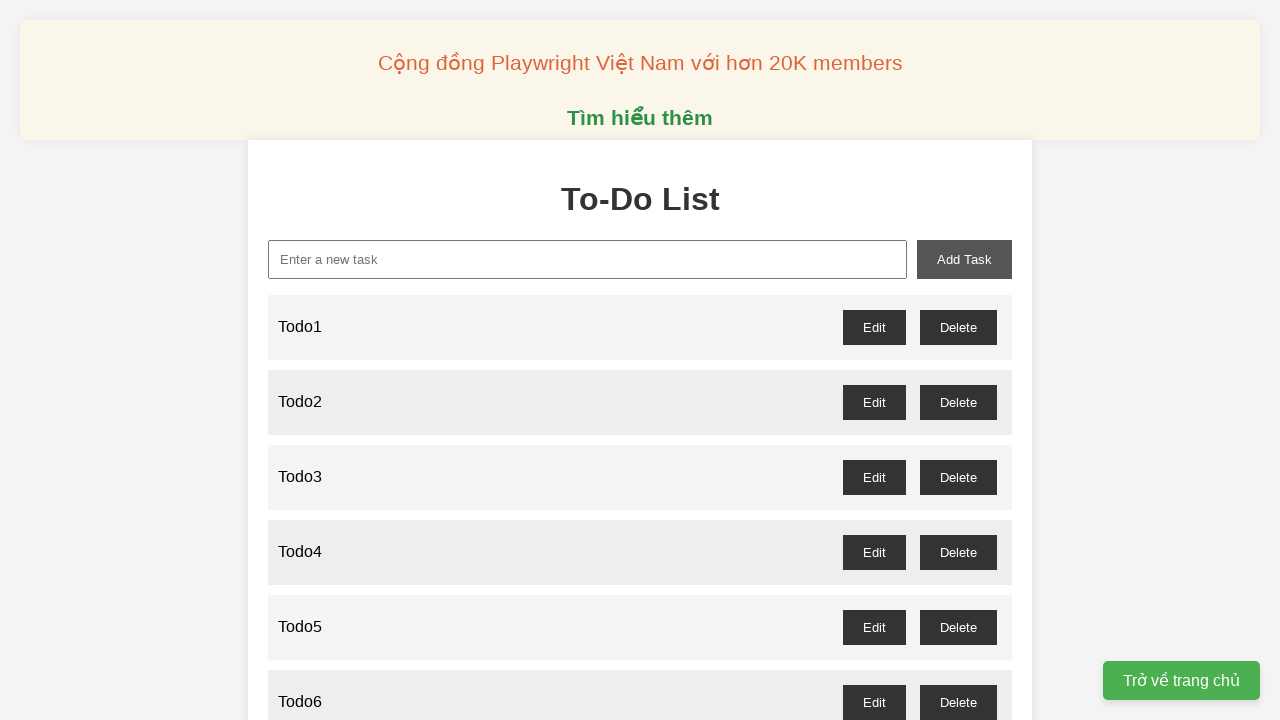

Filled new-task input with 'Todo56' on xpath=//input[@id='new-task']
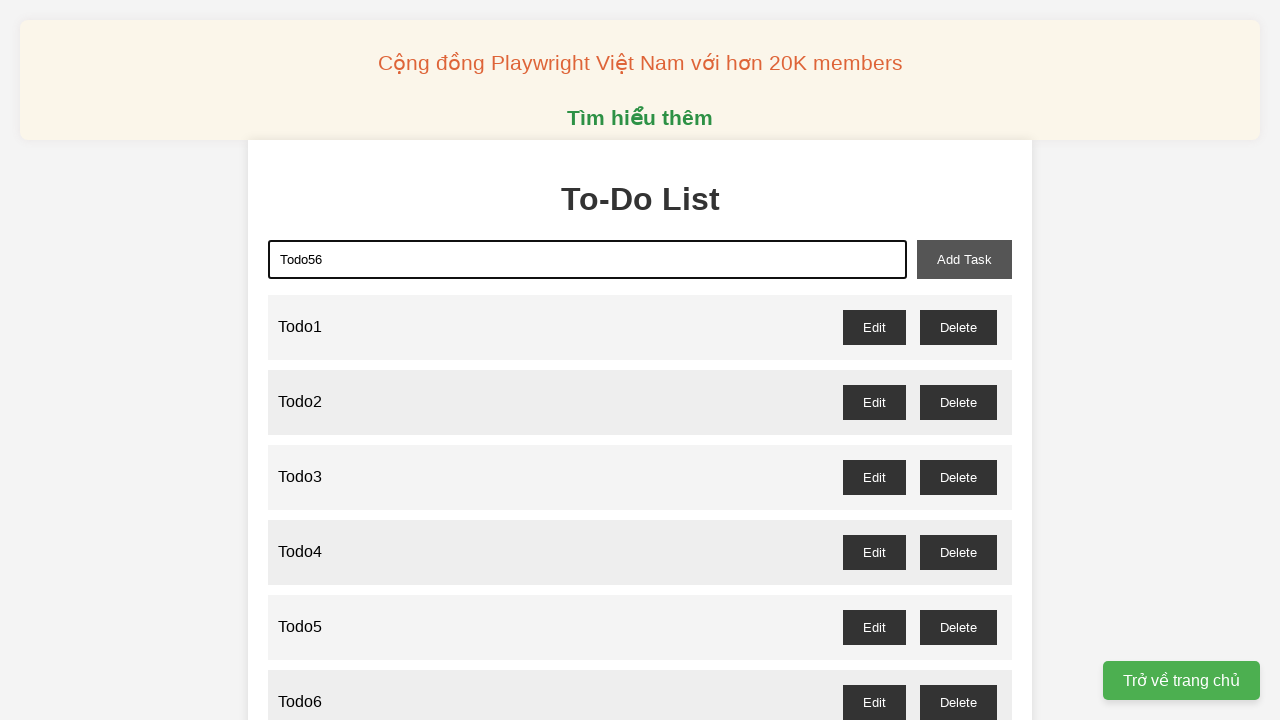

Clicked add-task button to add Todo56 at (964, 259) on xpath=//button[@id='add-task']
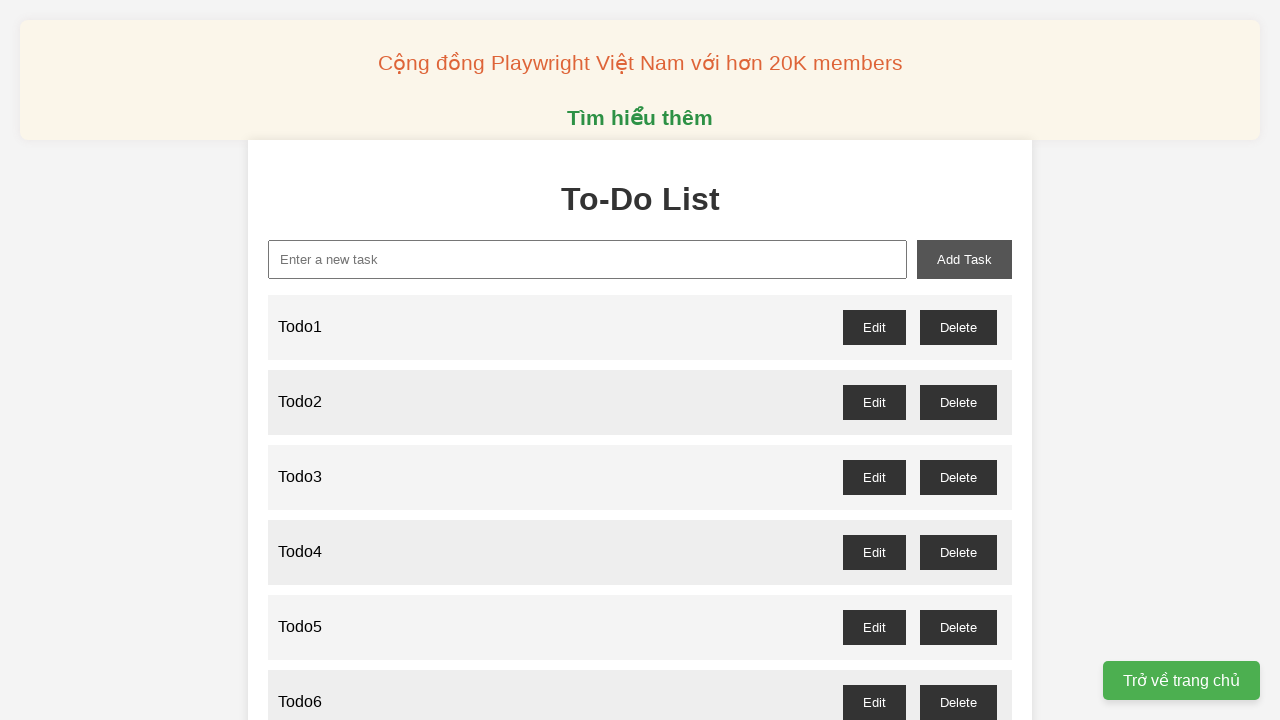

Filled new-task input with 'Todo57' on xpath=//input[@id='new-task']
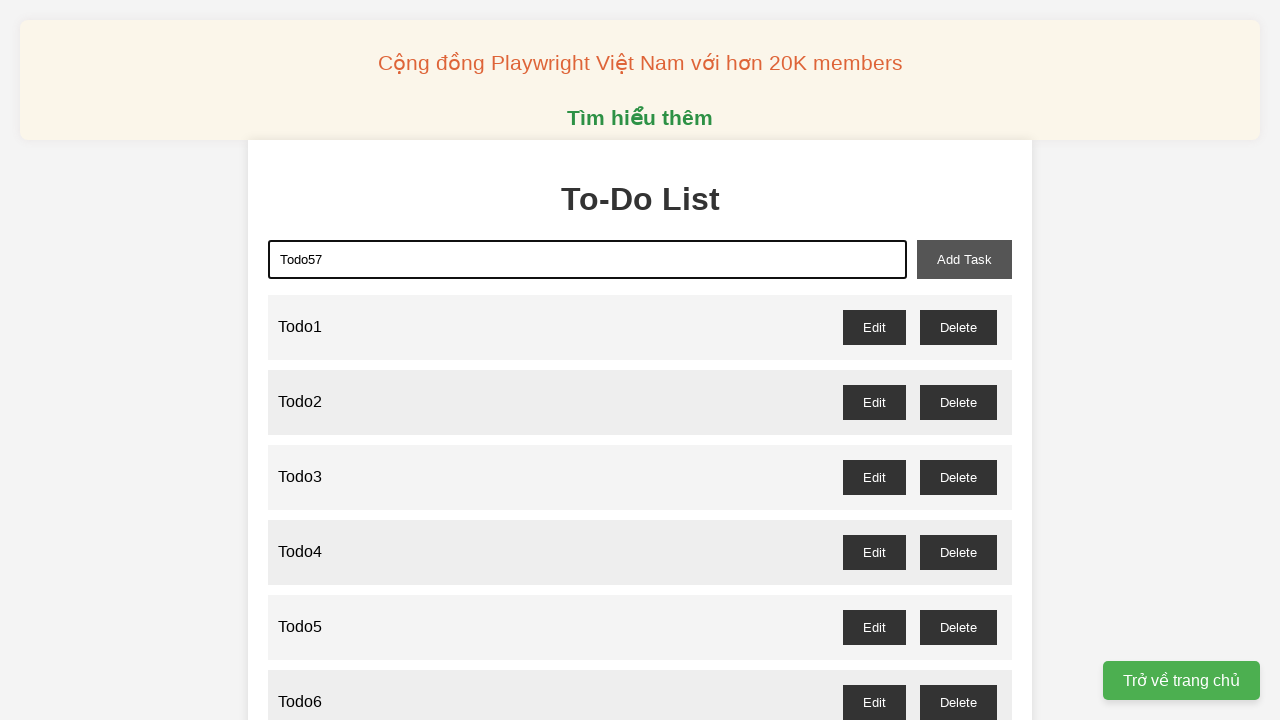

Clicked add-task button to add Todo57 at (964, 259) on xpath=//button[@id='add-task']
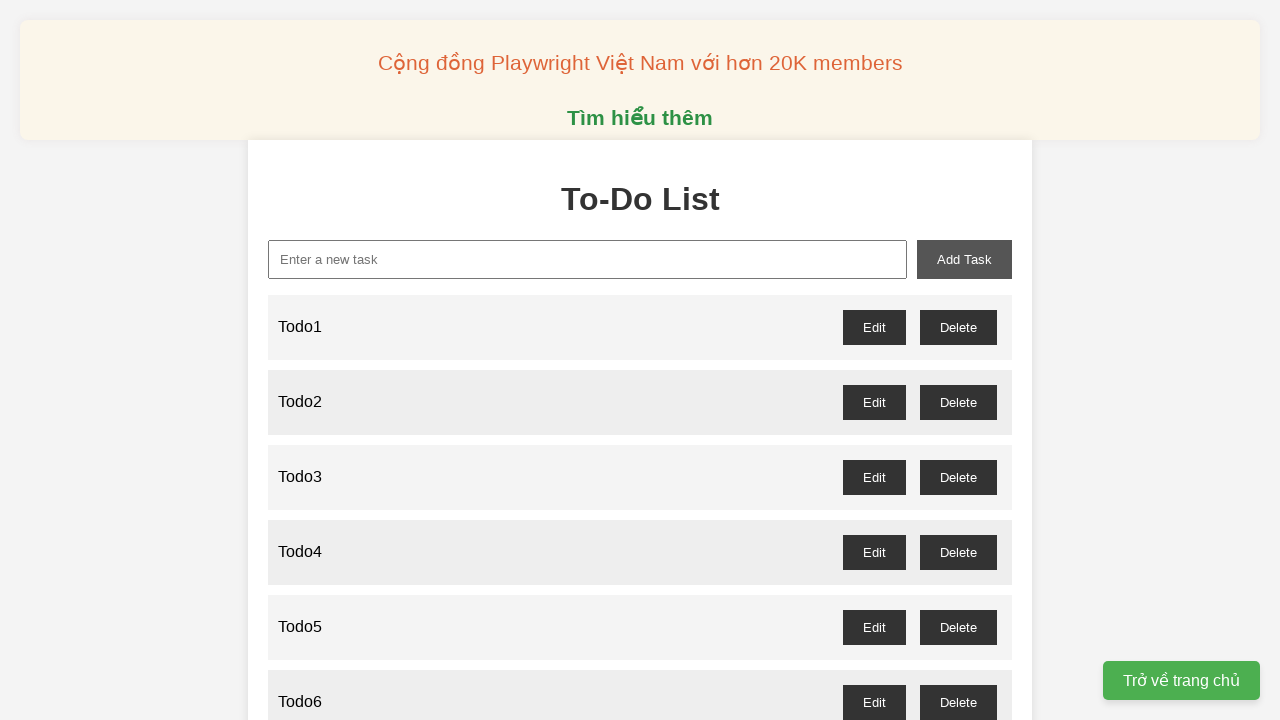

Filled new-task input with 'Todo58' on xpath=//input[@id='new-task']
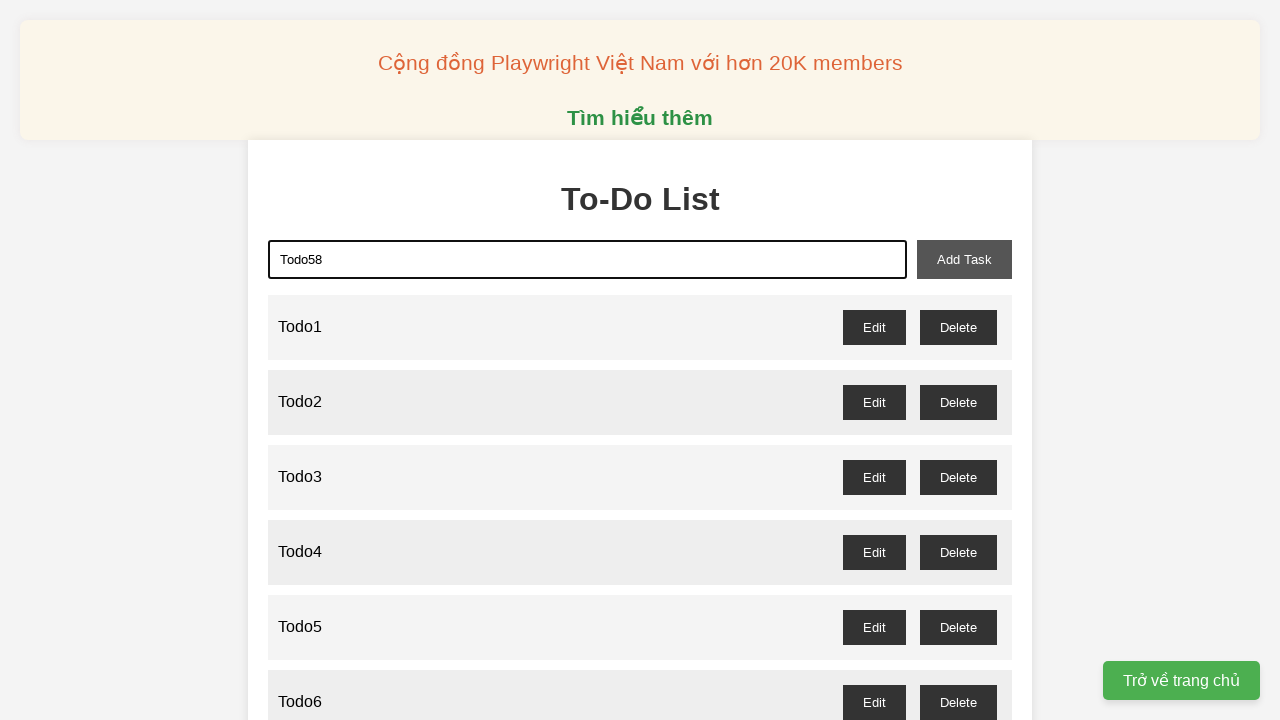

Clicked add-task button to add Todo58 at (964, 259) on xpath=//button[@id='add-task']
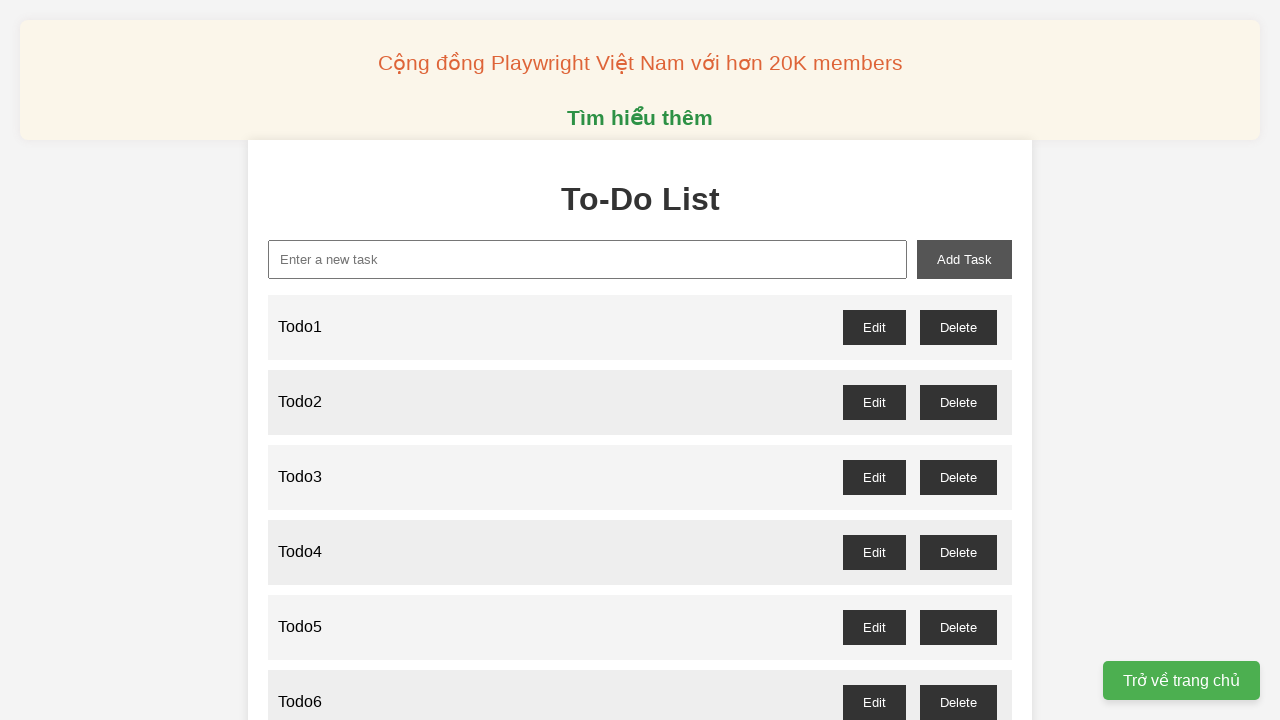

Filled new-task input with 'Todo59' on xpath=//input[@id='new-task']
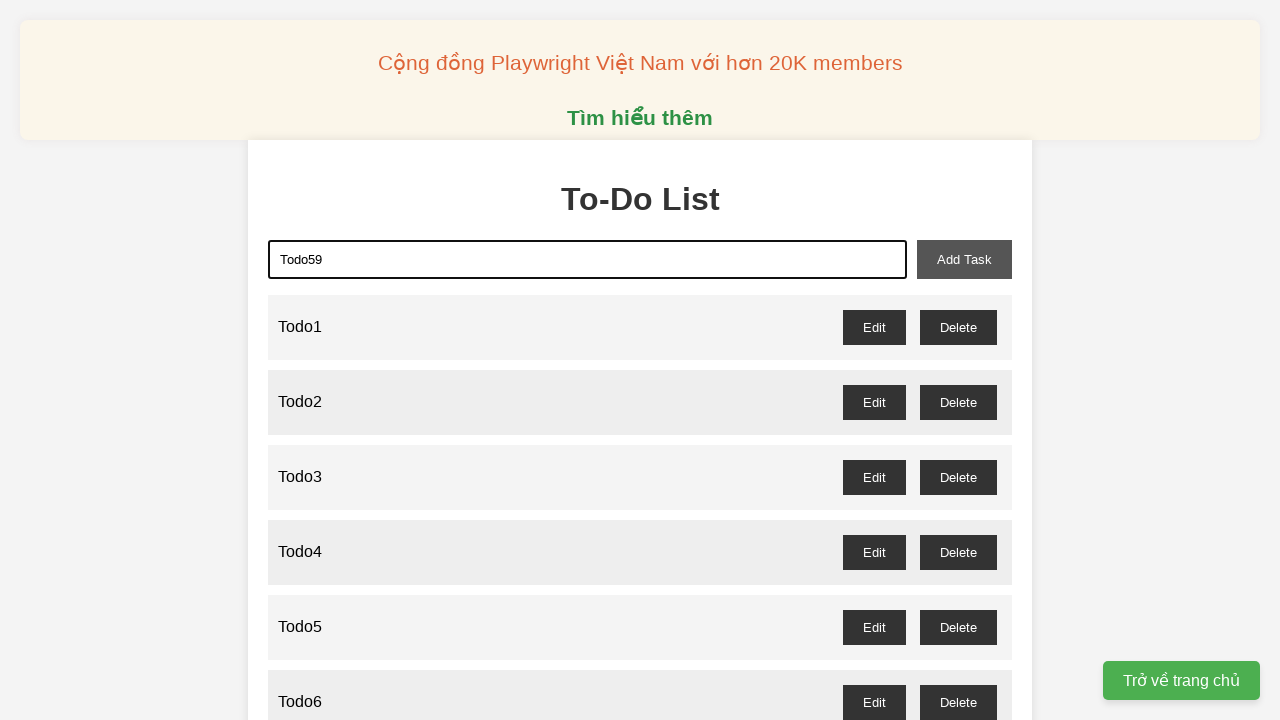

Clicked add-task button to add Todo59 at (964, 259) on xpath=//button[@id='add-task']
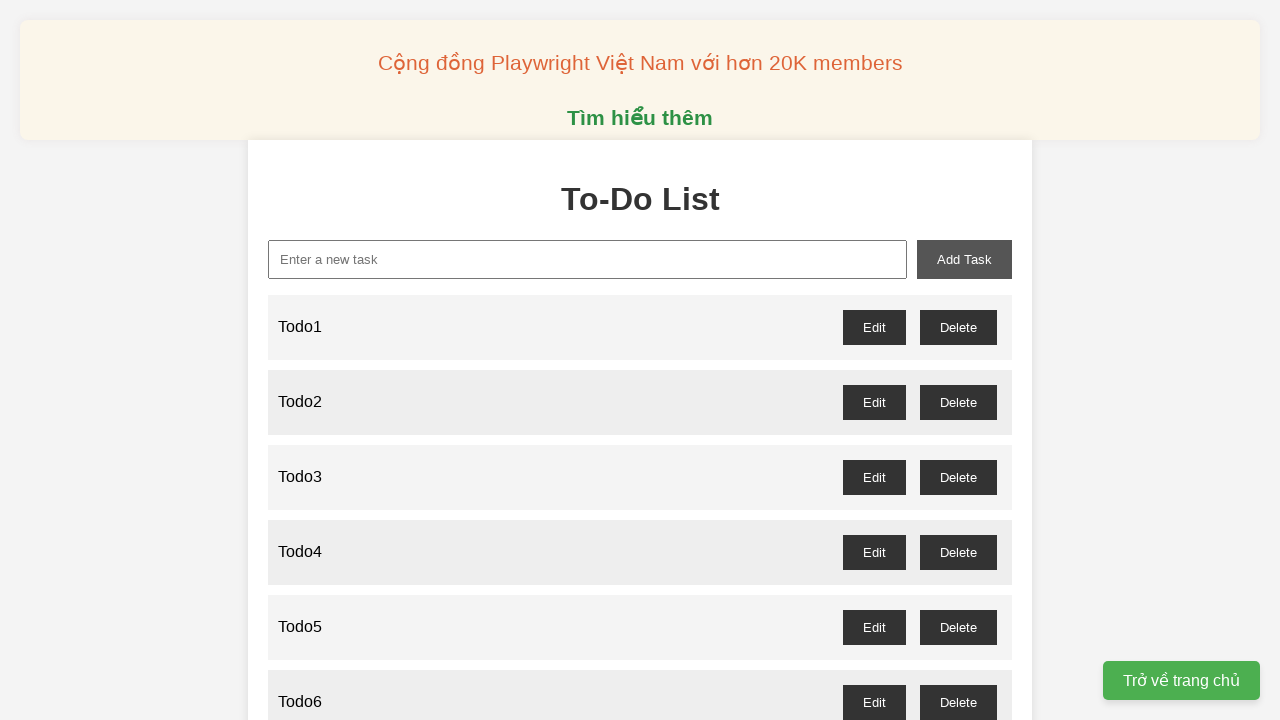

Filled new-task input with 'Todo60' on xpath=//input[@id='new-task']
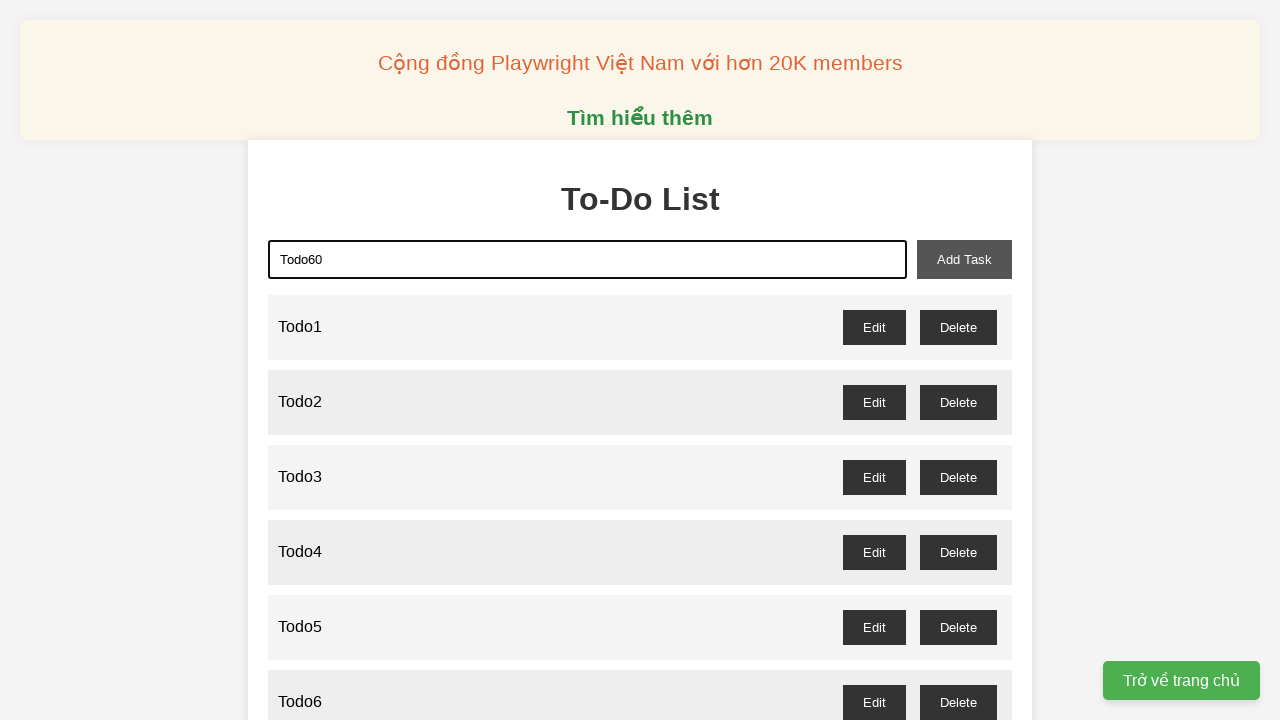

Clicked add-task button to add Todo60 at (964, 259) on xpath=//button[@id='add-task']
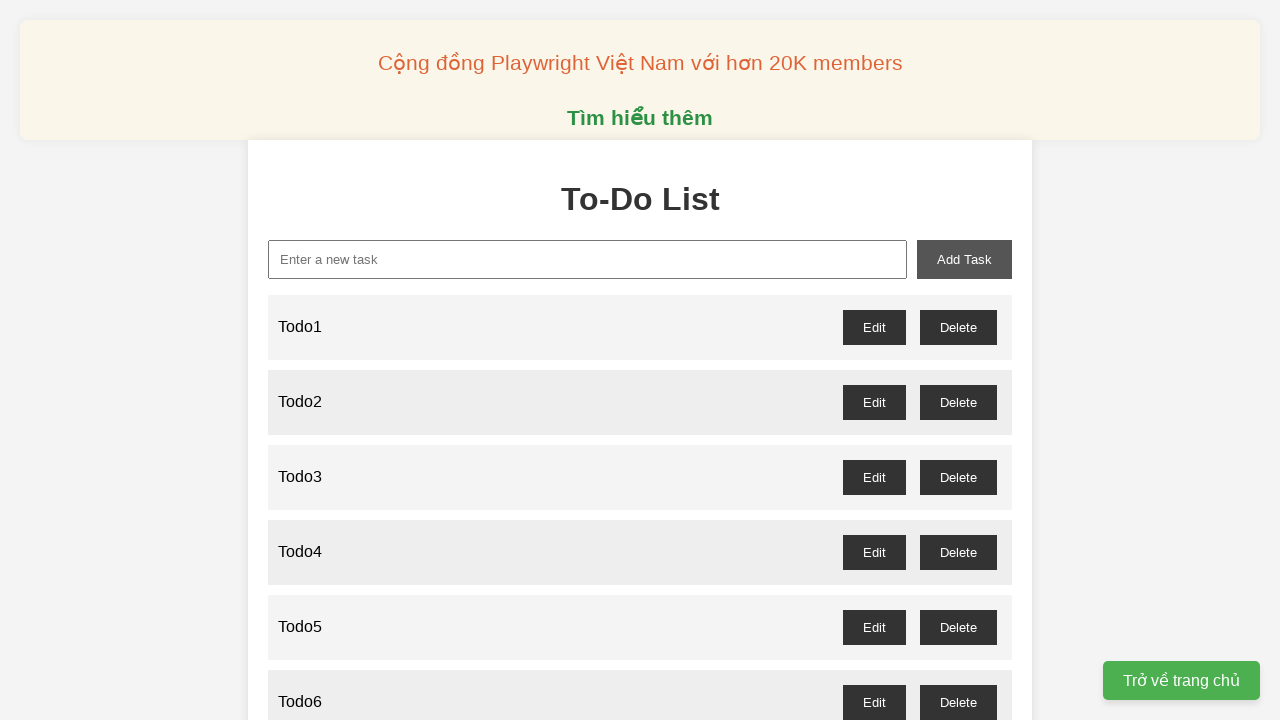

Filled new-task input with 'Todo61' on xpath=//input[@id='new-task']
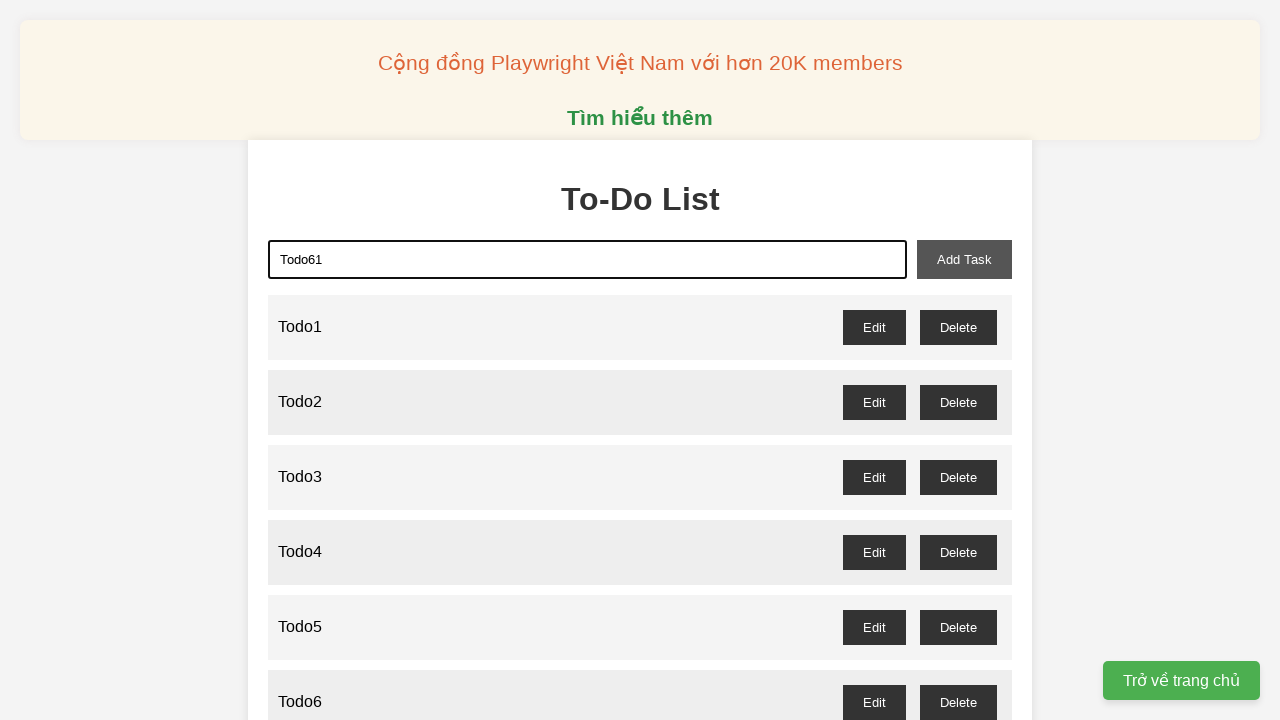

Clicked add-task button to add Todo61 at (964, 259) on xpath=//button[@id='add-task']
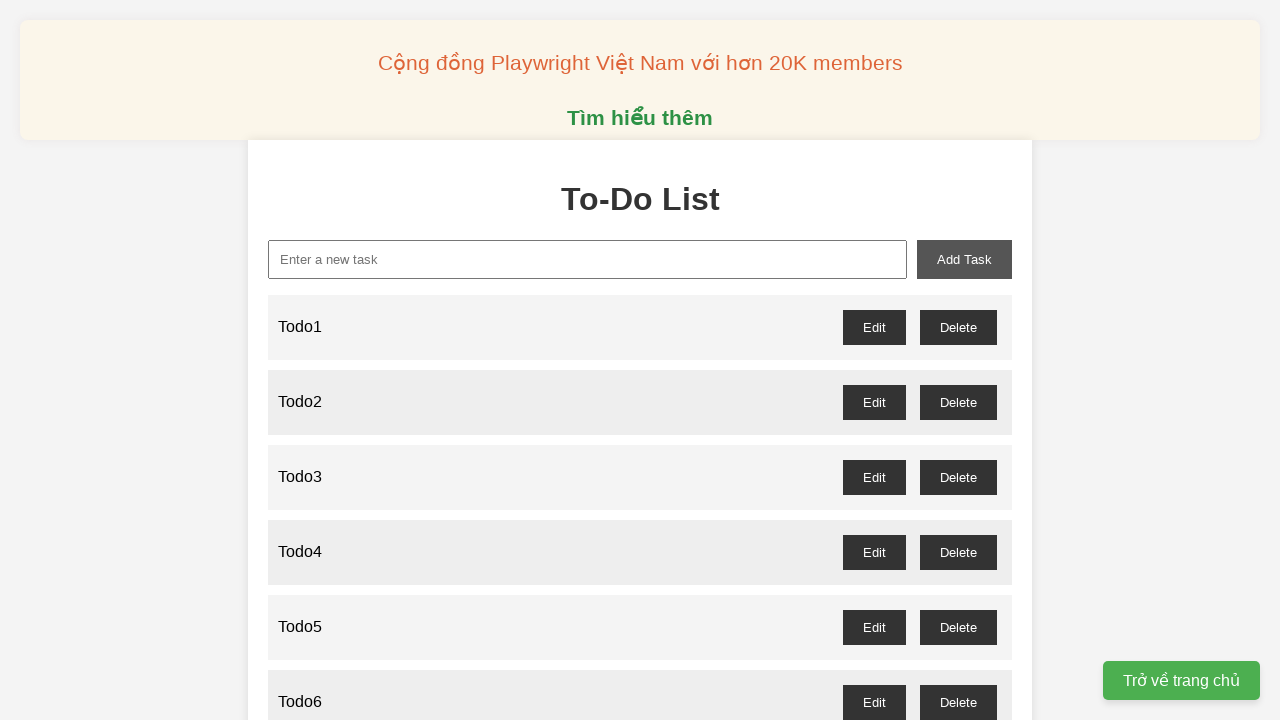

Filled new-task input with 'Todo62' on xpath=//input[@id='new-task']
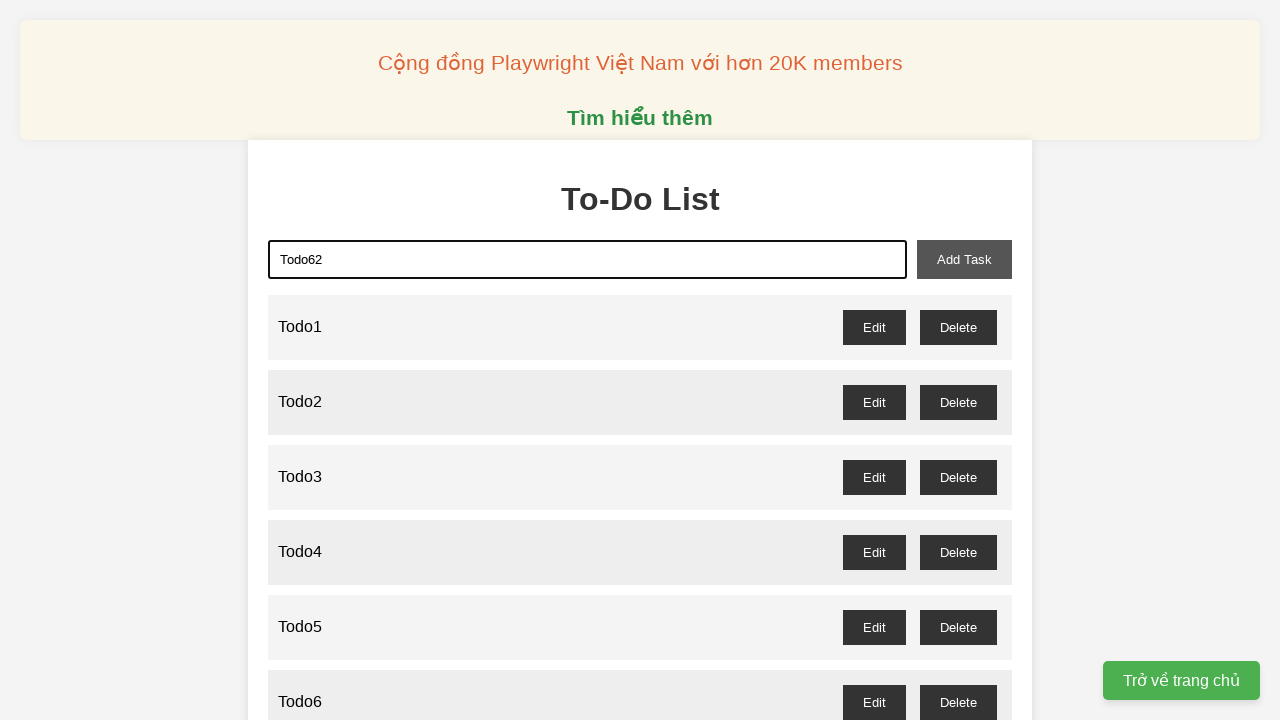

Clicked add-task button to add Todo62 at (964, 259) on xpath=//button[@id='add-task']
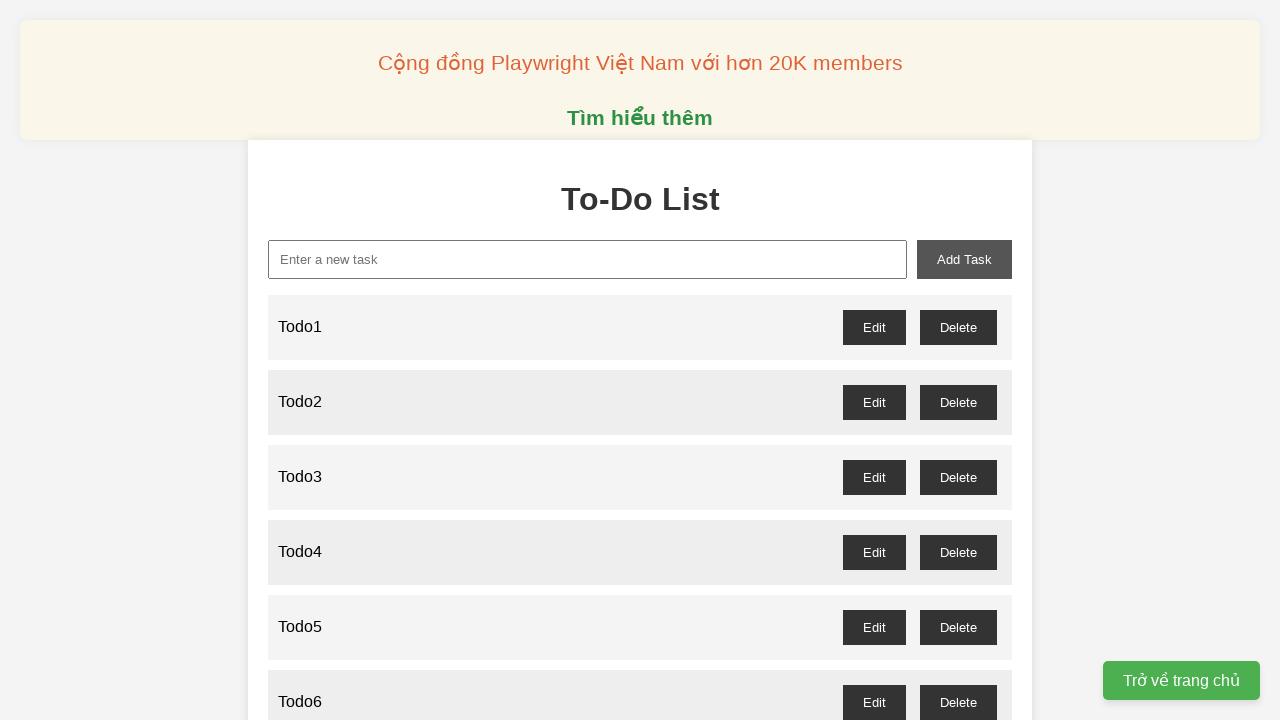

Filled new-task input with 'Todo63' on xpath=//input[@id='new-task']
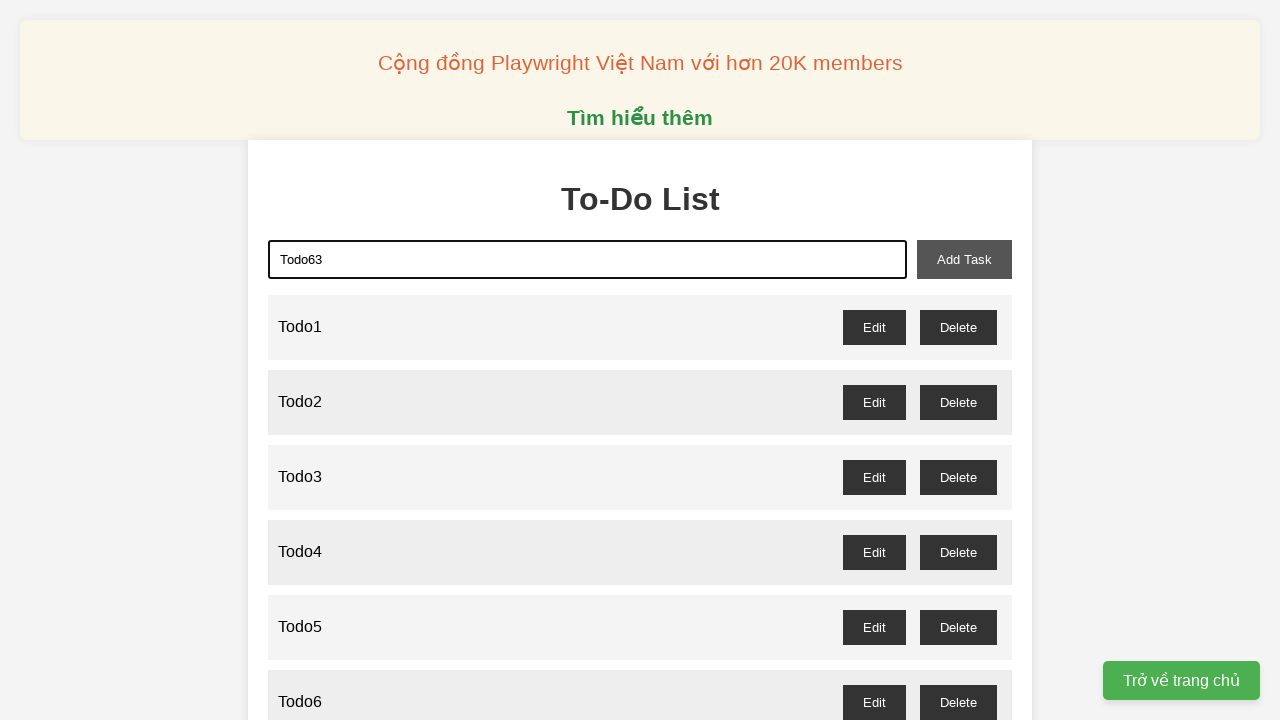

Clicked add-task button to add Todo63 at (964, 259) on xpath=//button[@id='add-task']
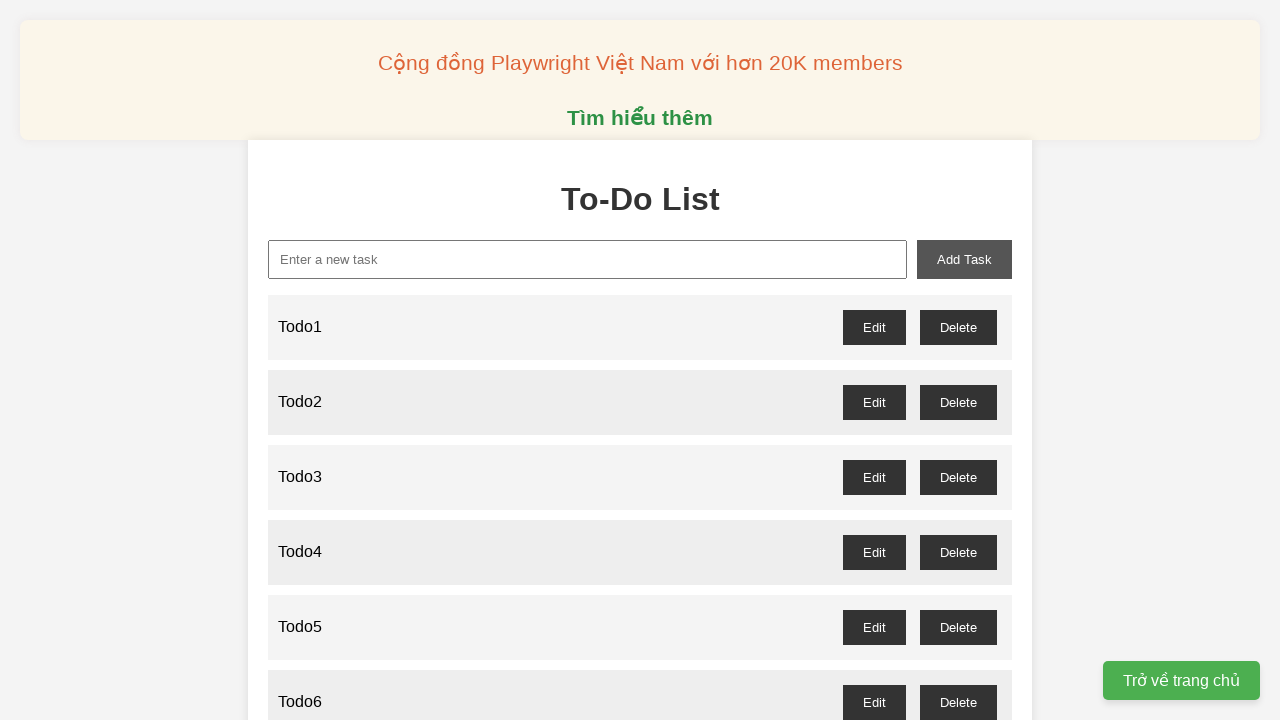

Filled new-task input with 'Todo64' on xpath=//input[@id='new-task']
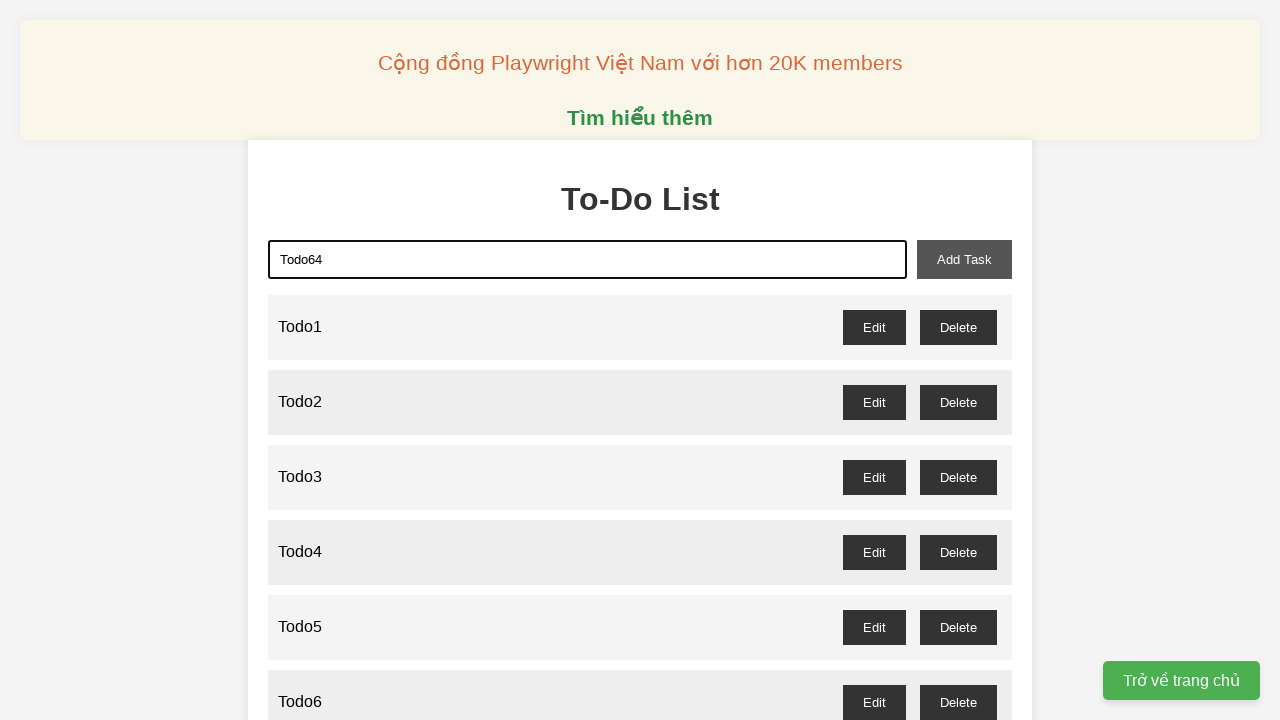

Clicked add-task button to add Todo64 at (964, 259) on xpath=//button[@id='add-task']
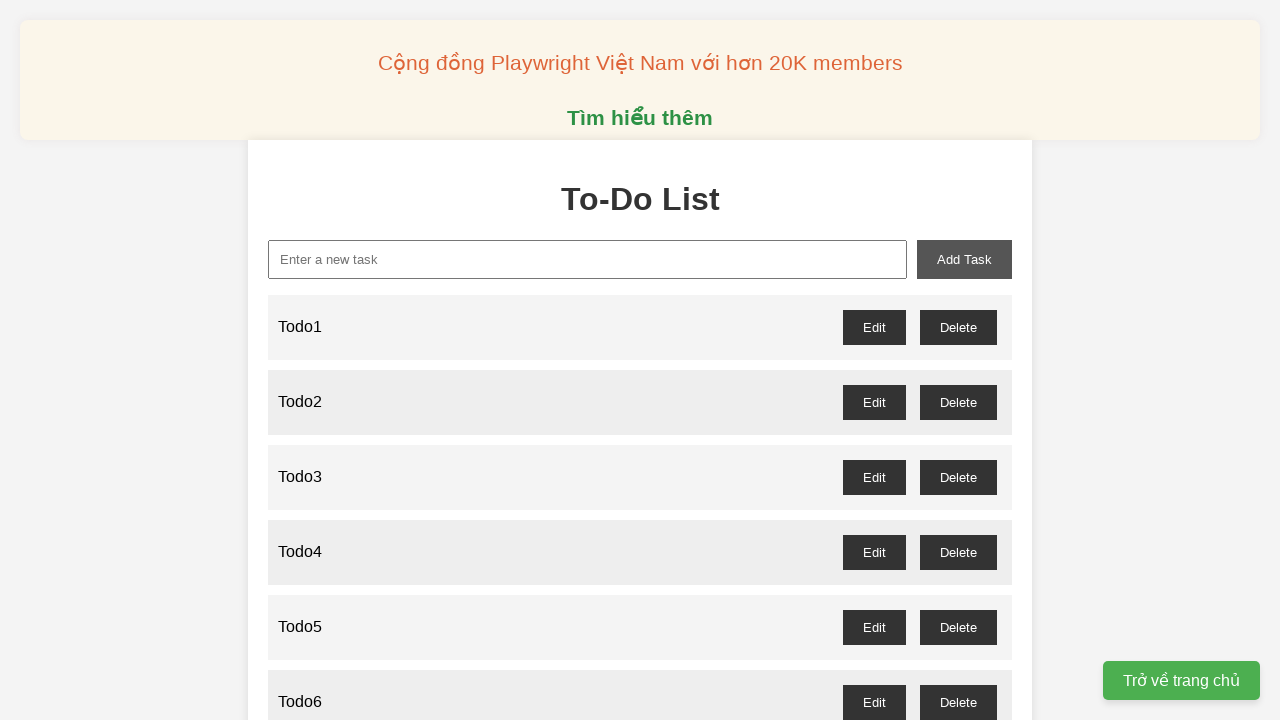

Filled new-task input with 'Todo65' on xpath=//input[@id='new-task']
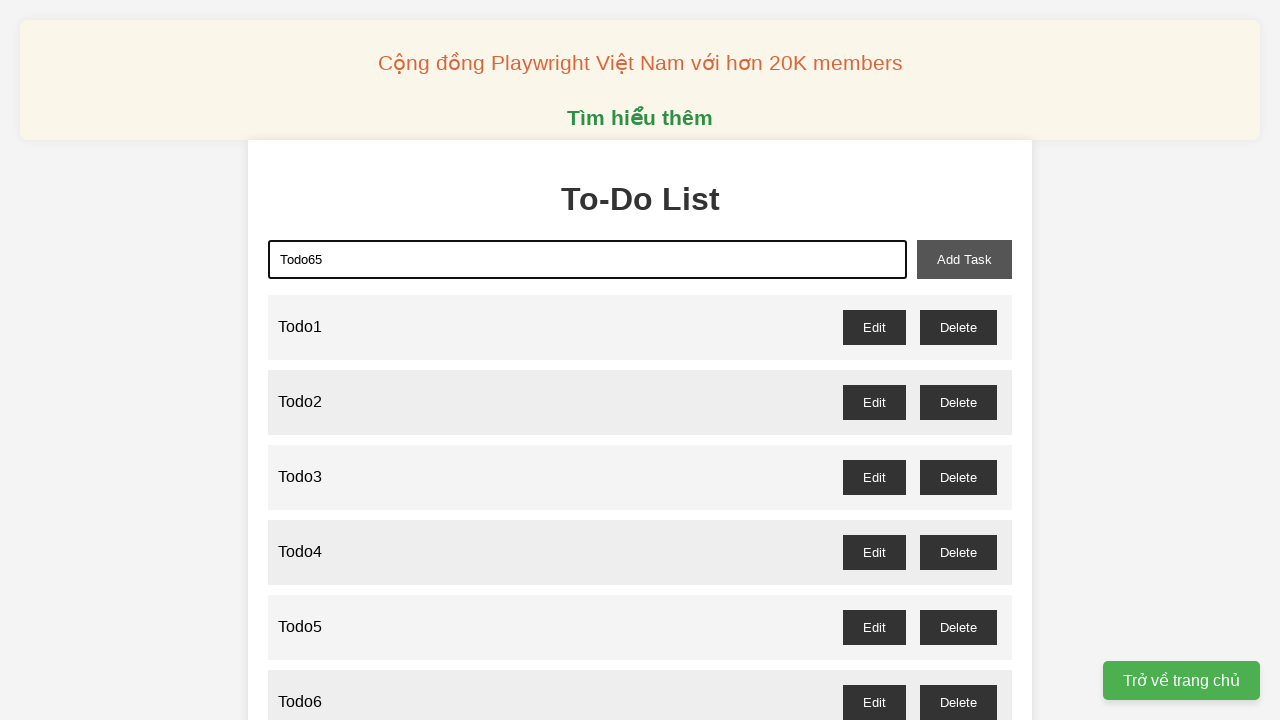

Clicked add-task button to add Todo65 at (964, 259) on xpath=//button[@id='add-task']
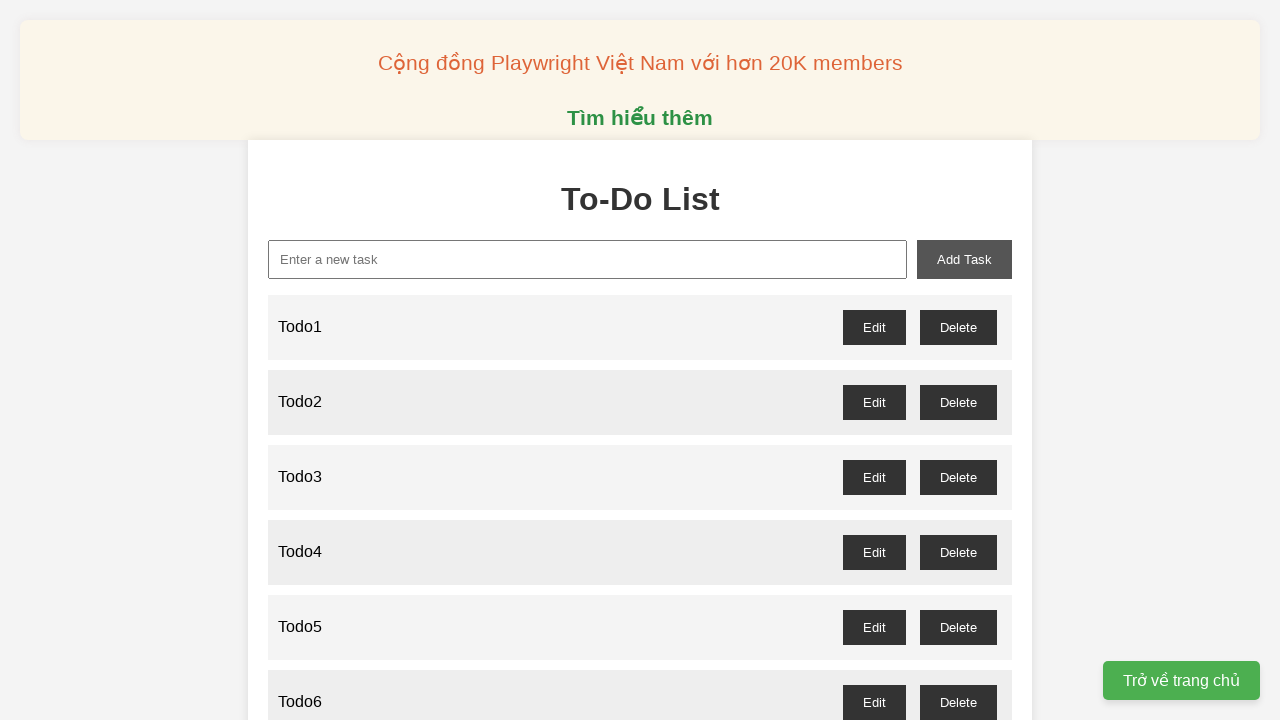

Filled new-task input with 'Todo66' on xpath=//input[@id='new-task']
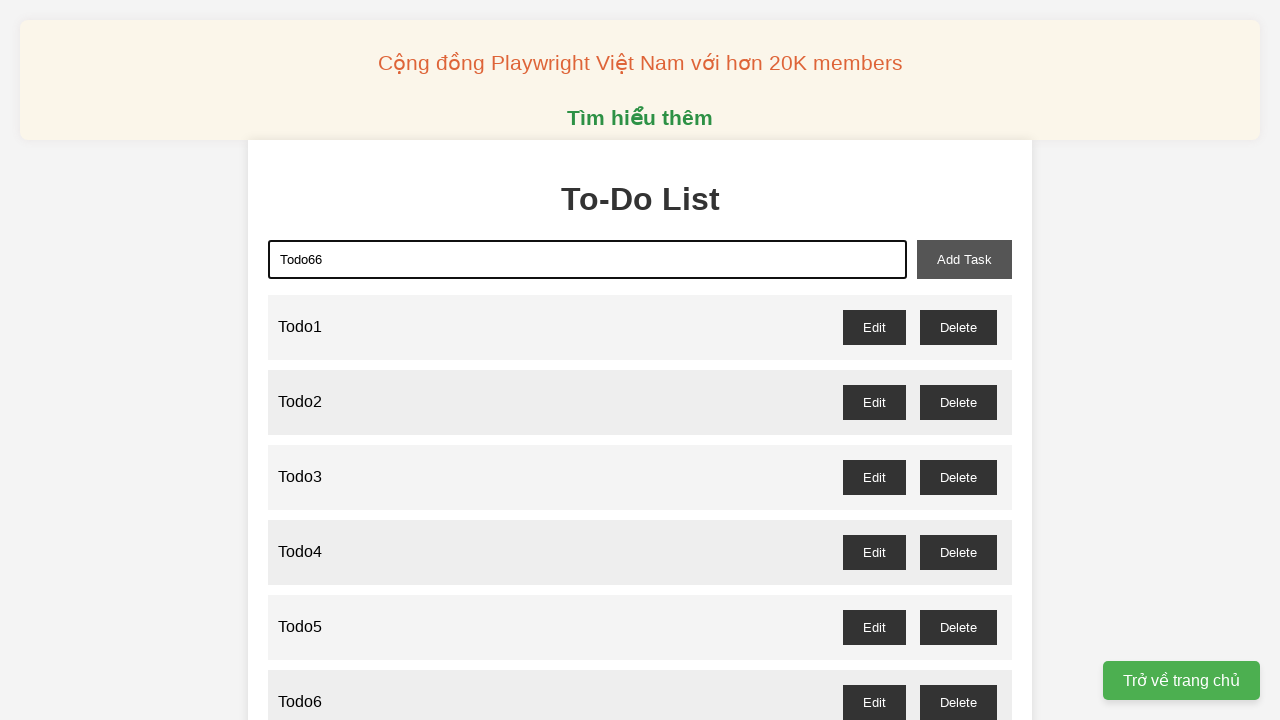

Clicked add-task button to add Todo66 at (964, 259) on xpath=//button[@id='add-task']
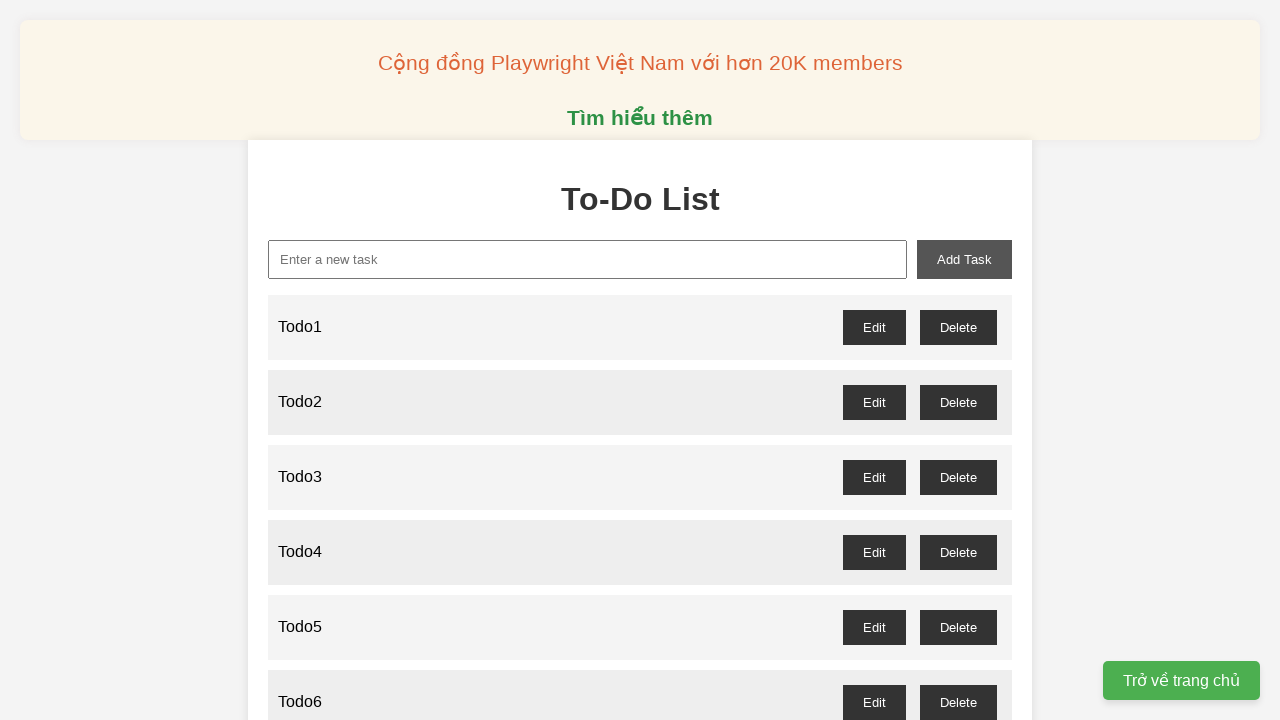

Filled new-task input with 'Todo67' on xpath=//input[@id='new-task']
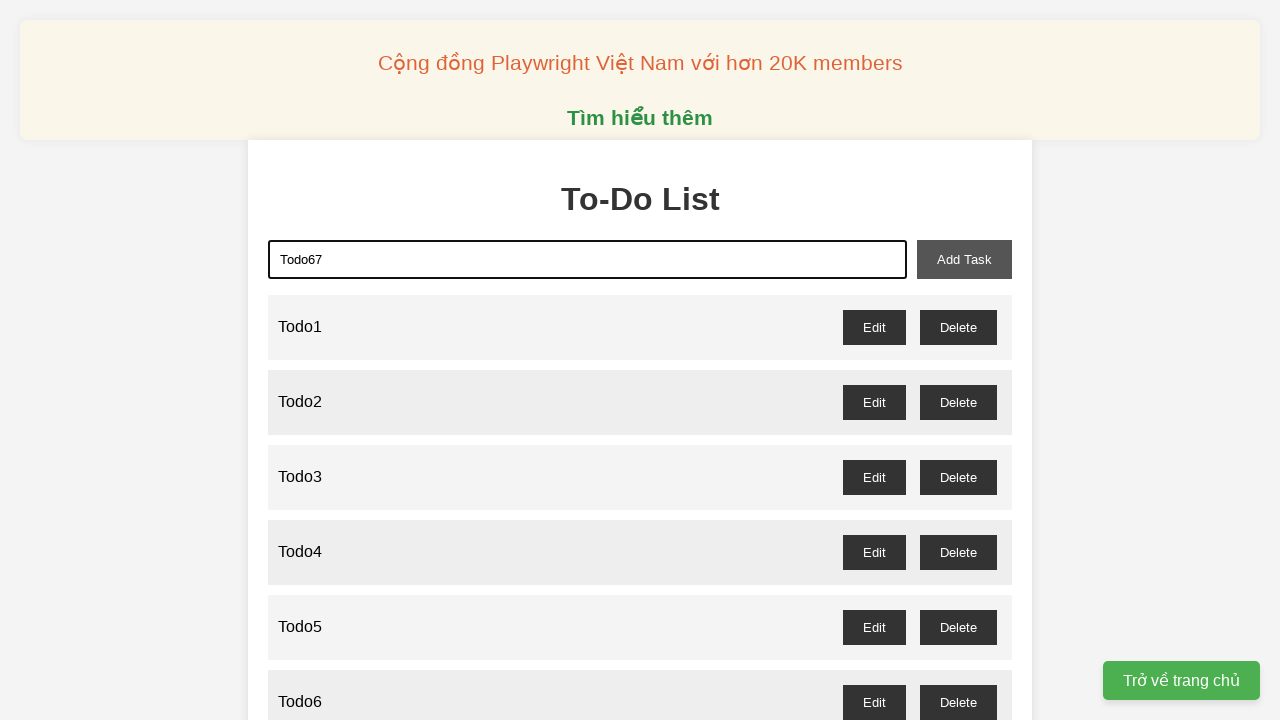

Clicked add-task button to add Todo67 at (964, 259) on xpath=//button[@id='add-task']
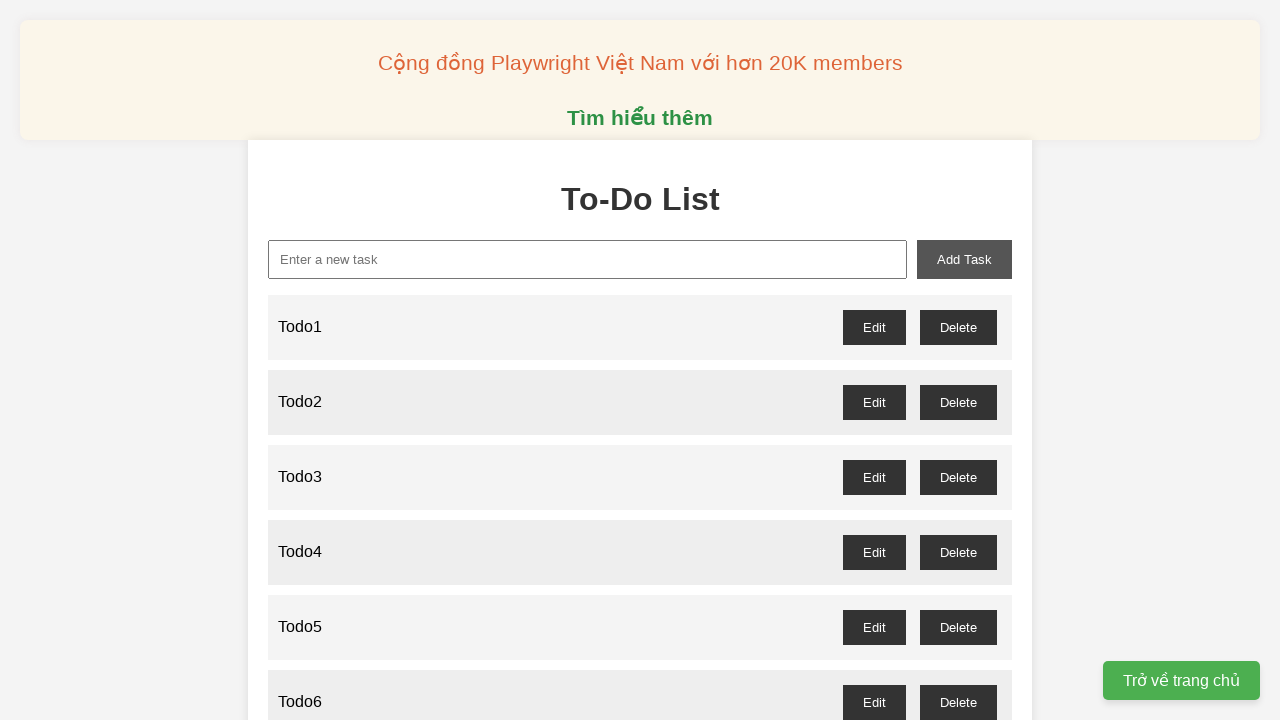

Filled new-task input with 'Todo68' on xpath=//input[@id='new-task']
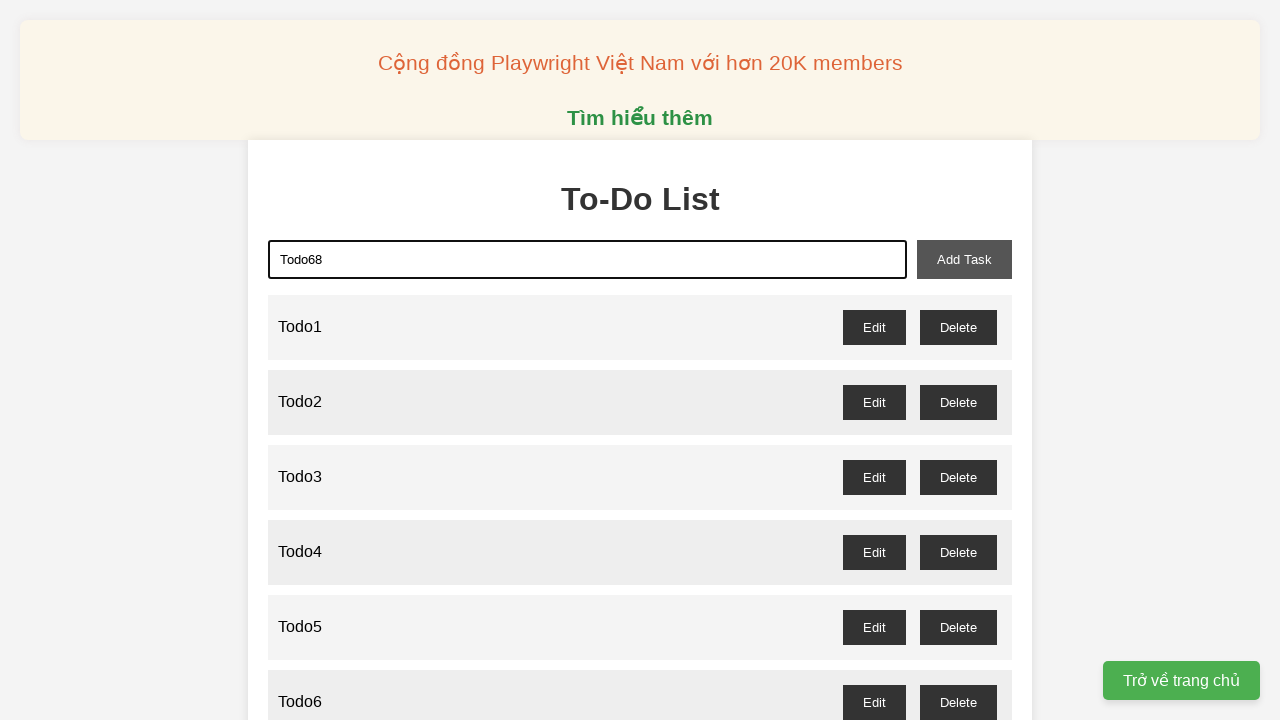

Clicked add-task button to add Todo68 at (964, 259) on xpath=//button[@id='add-task']
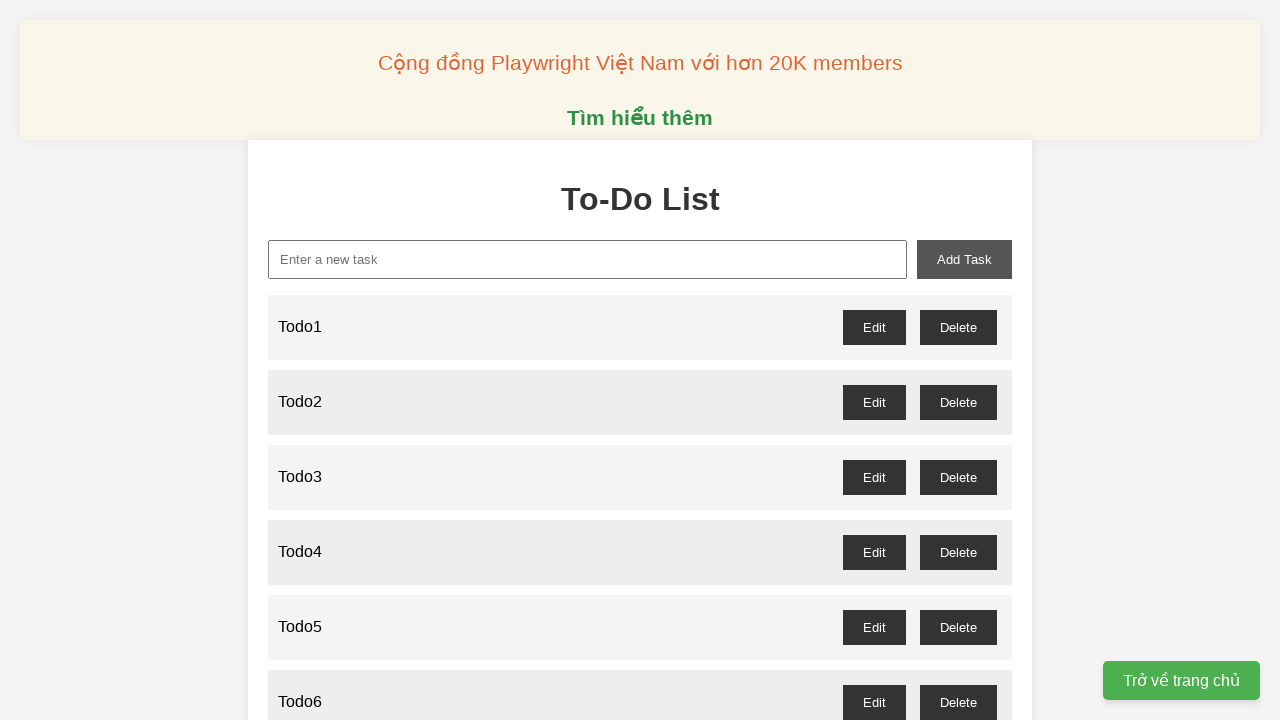

Filled new-task input with 'Todo69' on xpath=//input[@id='new-task']
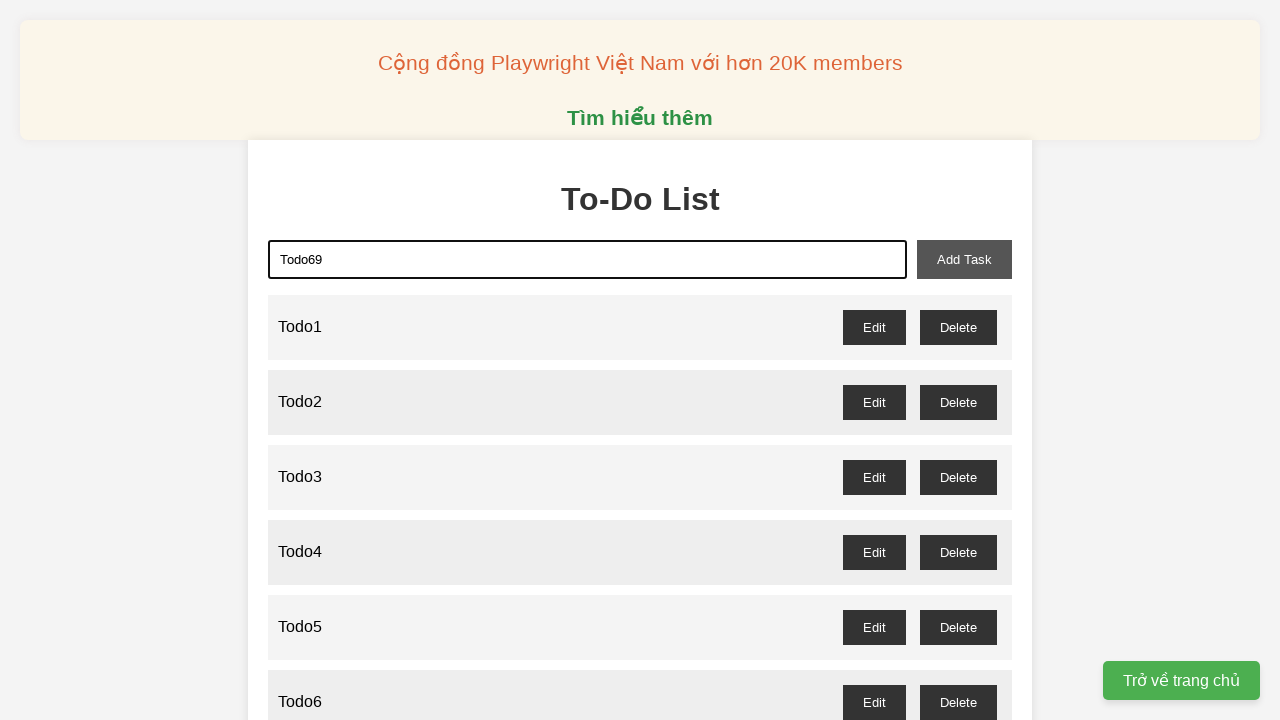

Clicked add-task button to add Todo69 at (964, 259) on xpath=//button[@id='add-task']
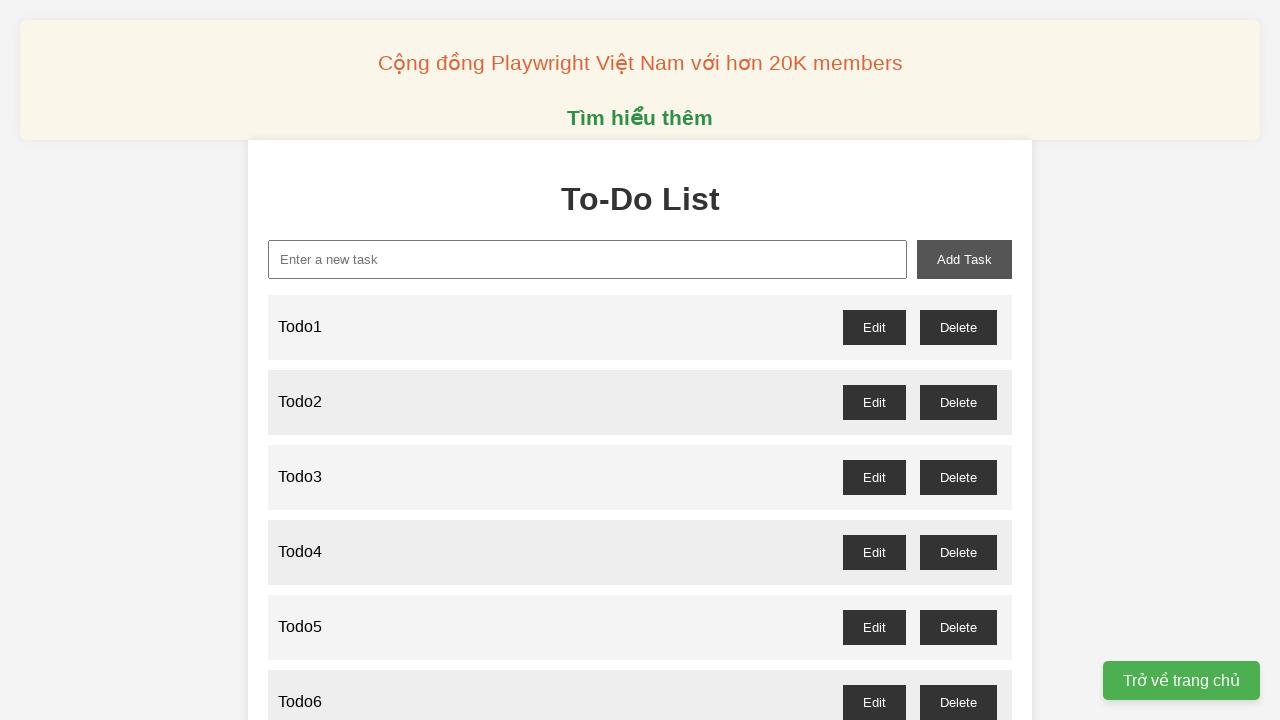

Filled new-task input with 'Todo70' on xpath=//input[@id='new-task']
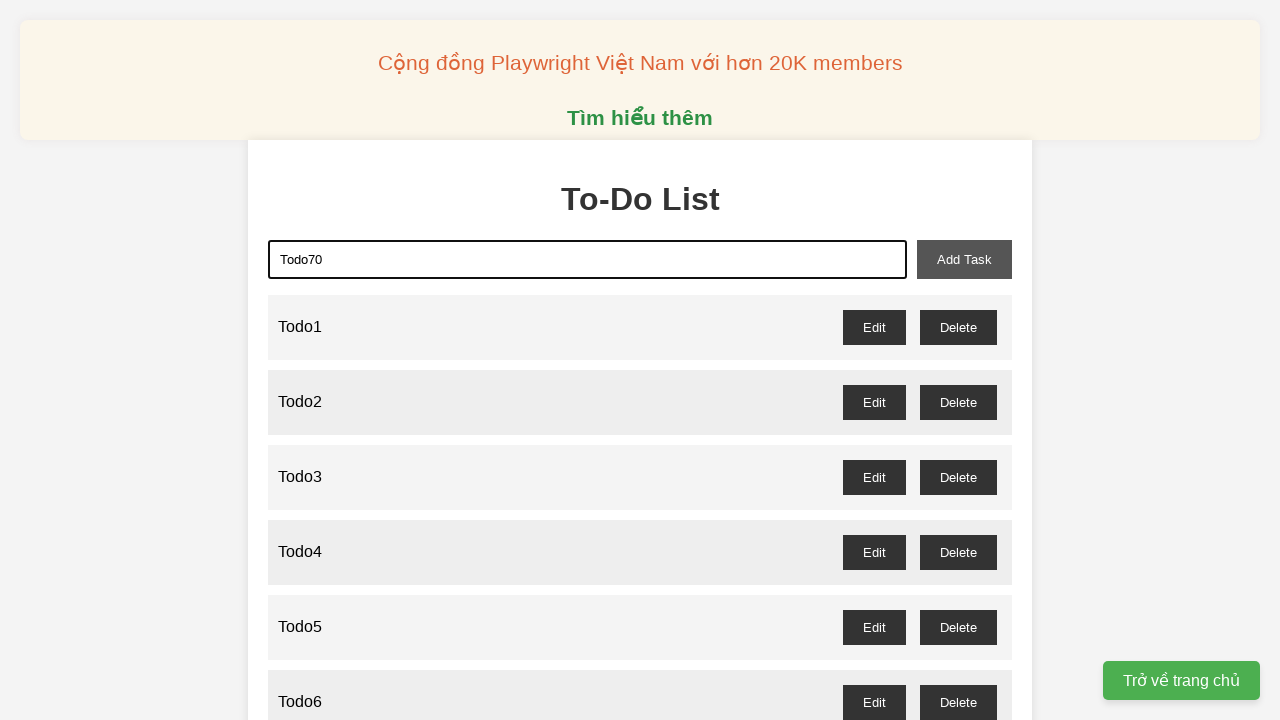

Clicked add-task button to add Todo70 at (964, 259) on xpath=//button[@id='add-task']
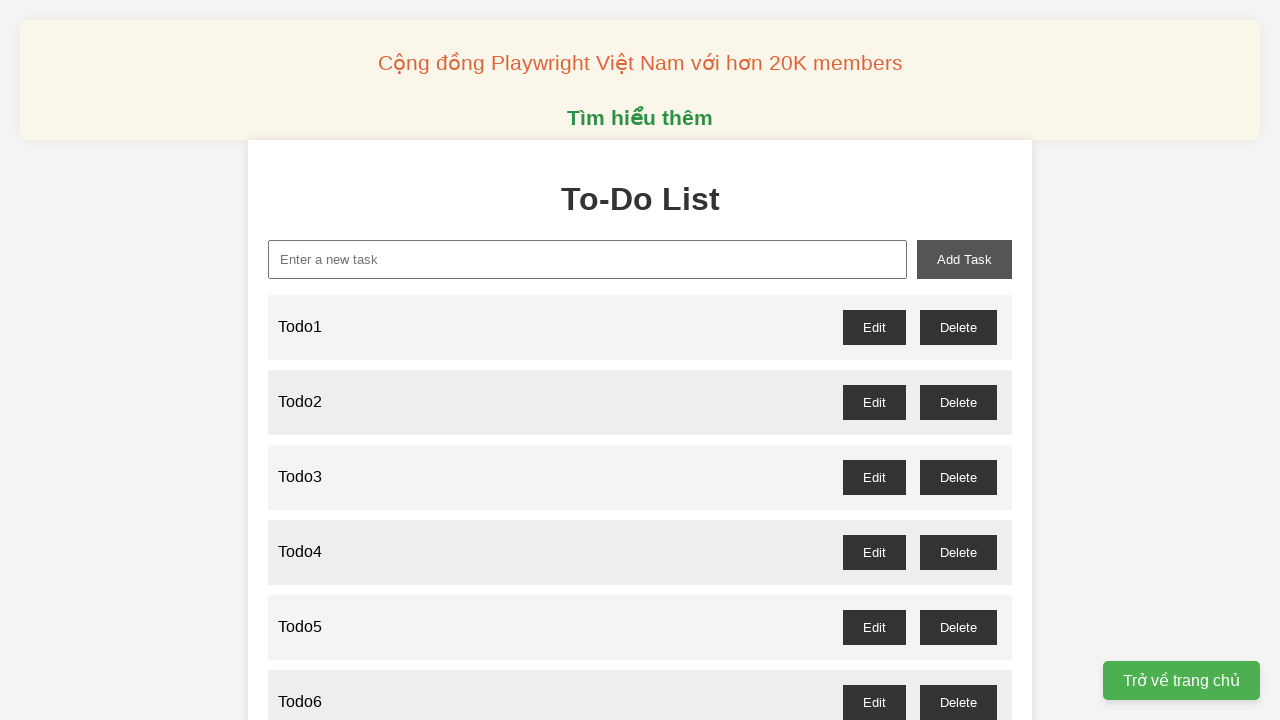

Filled new-task input with 'Todo71' on xpath=//input[@id='new-task']
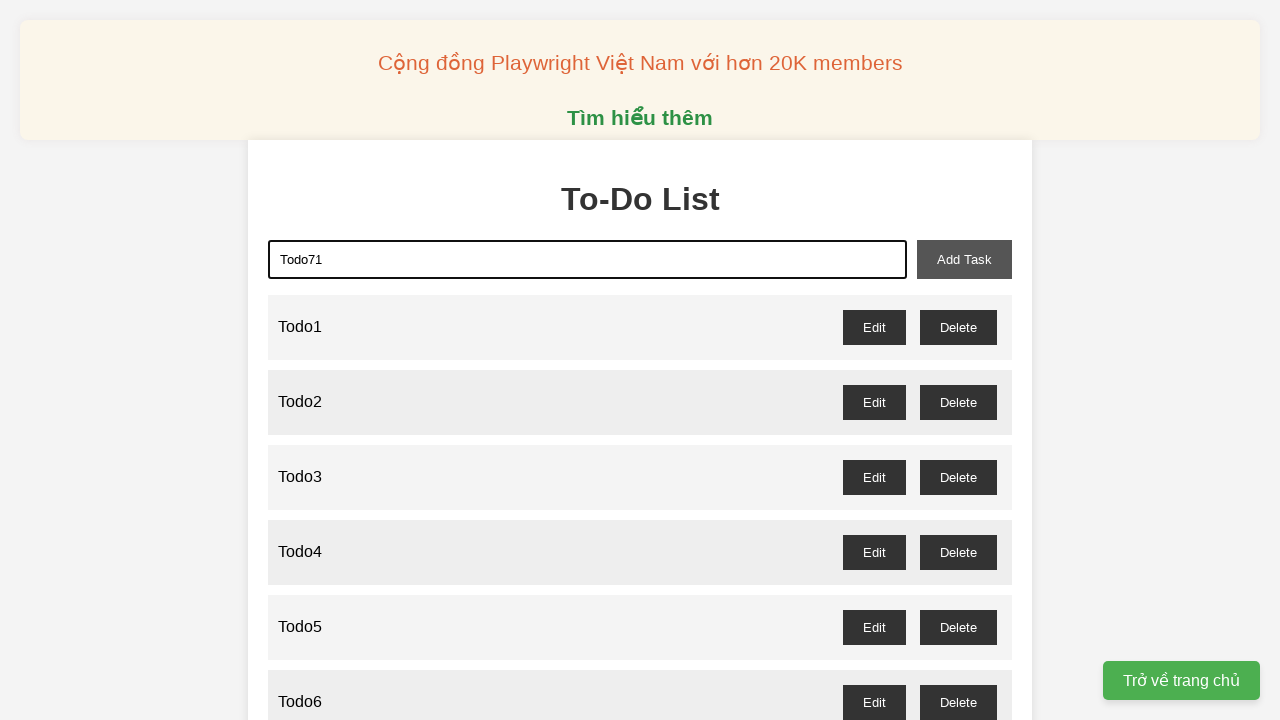

Clicked add-task button to add Todo71 at (964, 259) on xpath=//button[@id='add-task']
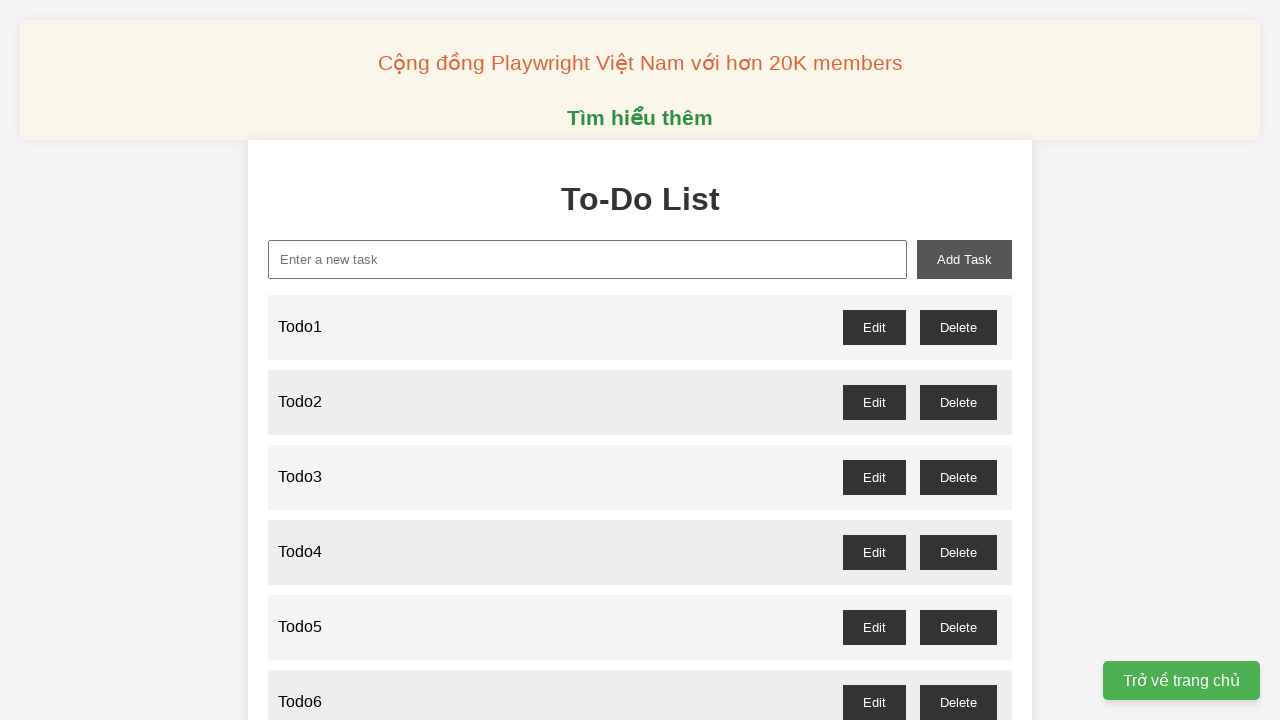

Filled new-task input with 'Todo72' on xpath=//input[@id='new-task']
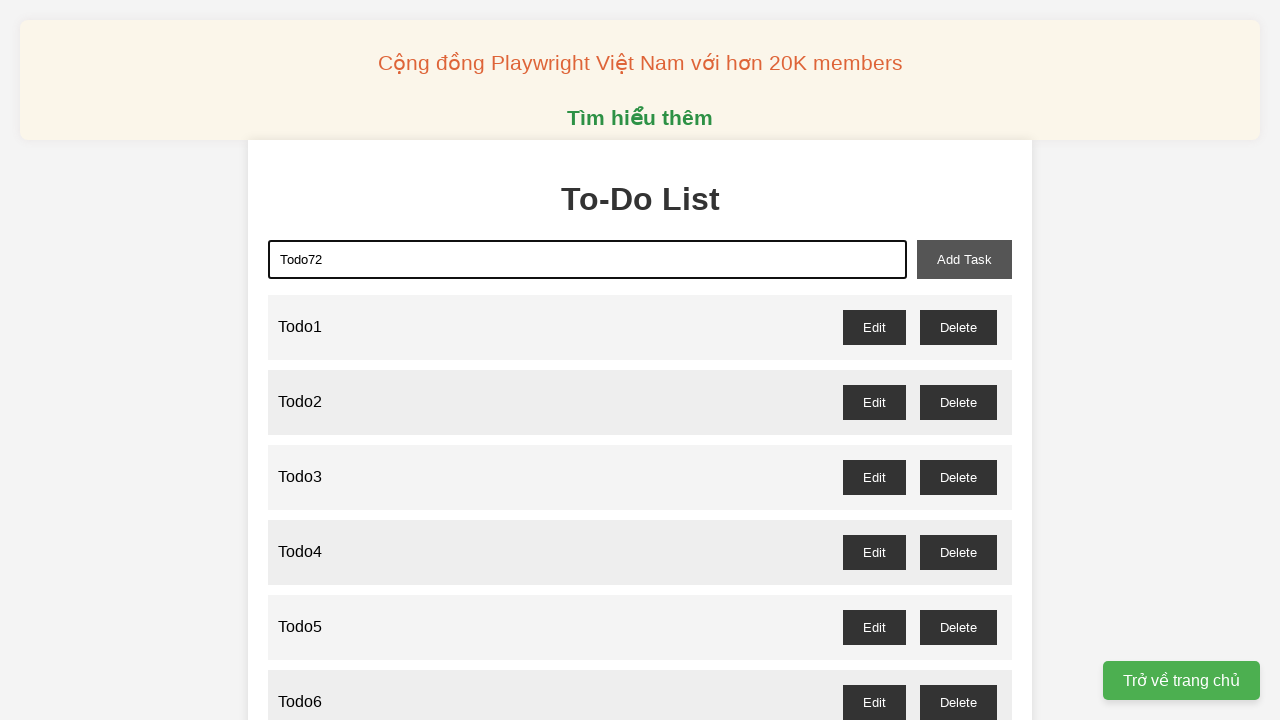

Clicked add-task button to add Todo72 at (964, 259) on xpath=//button[@id='add-task']
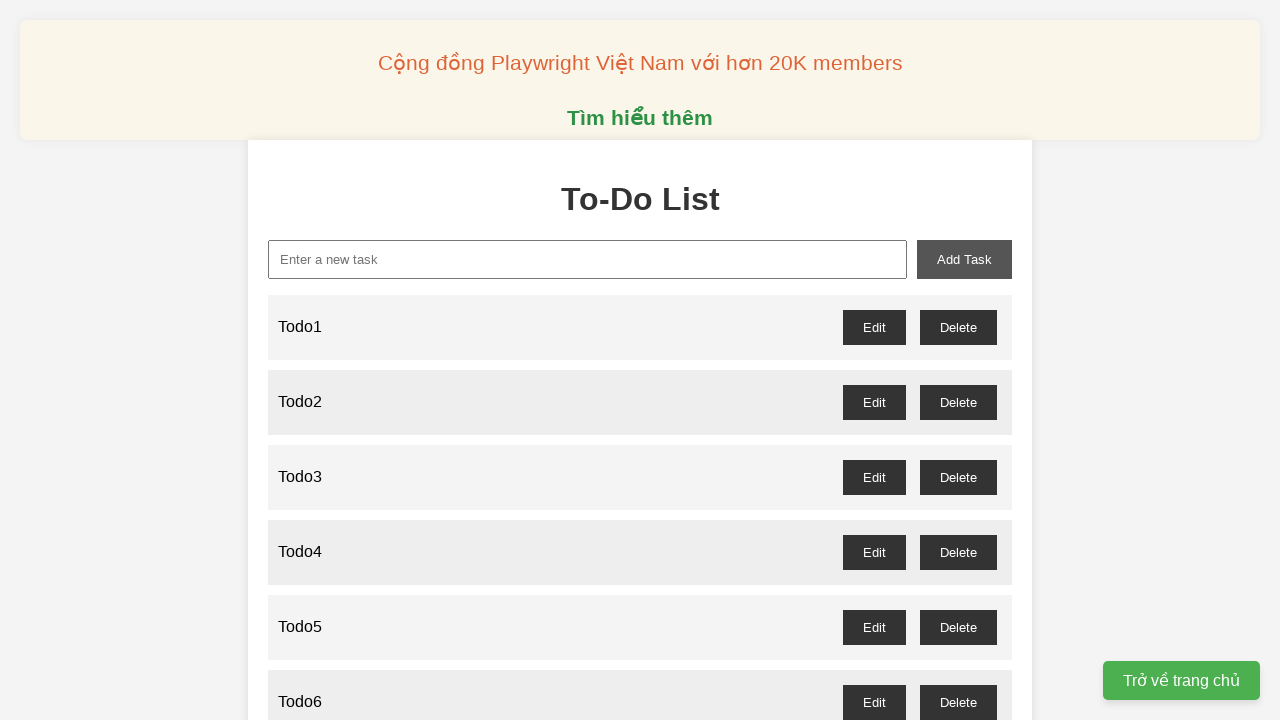

Filled new-task input with 'Todo73' on xpath=//input[@id='new-task']
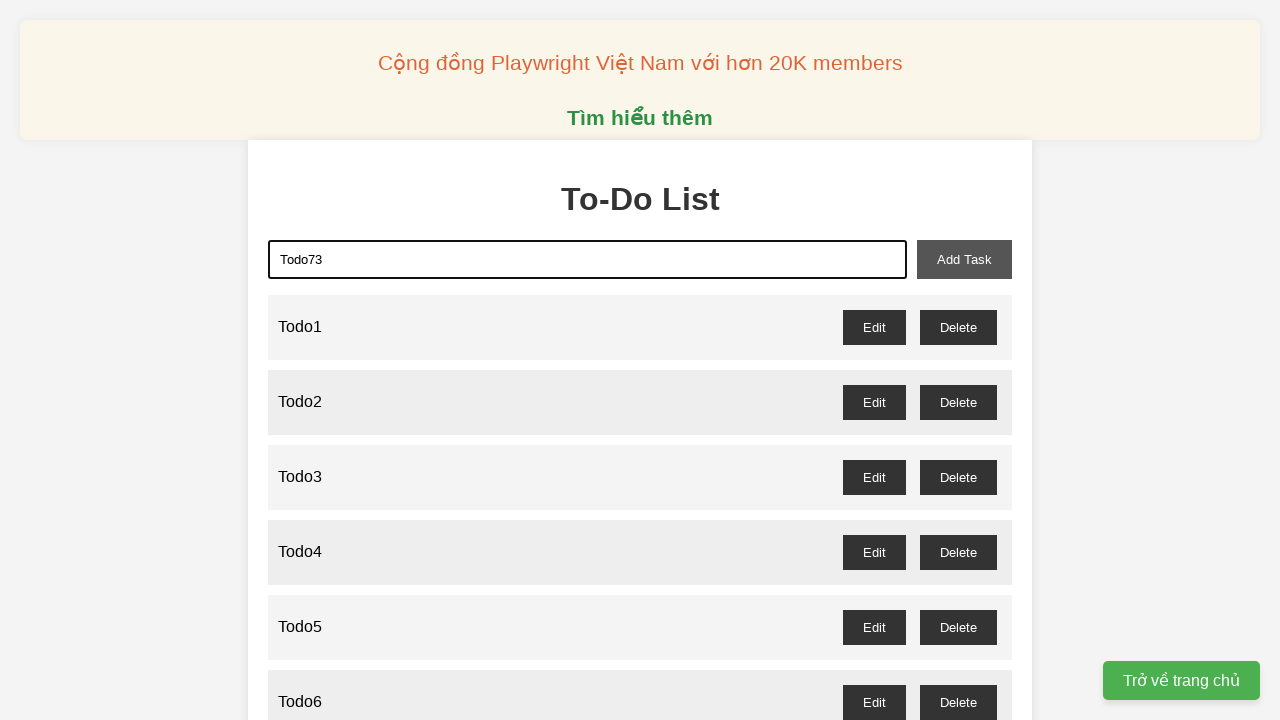

Clicked add-task button to add Todo73 at (964, 259) on xpath=//button[@id='add-task']
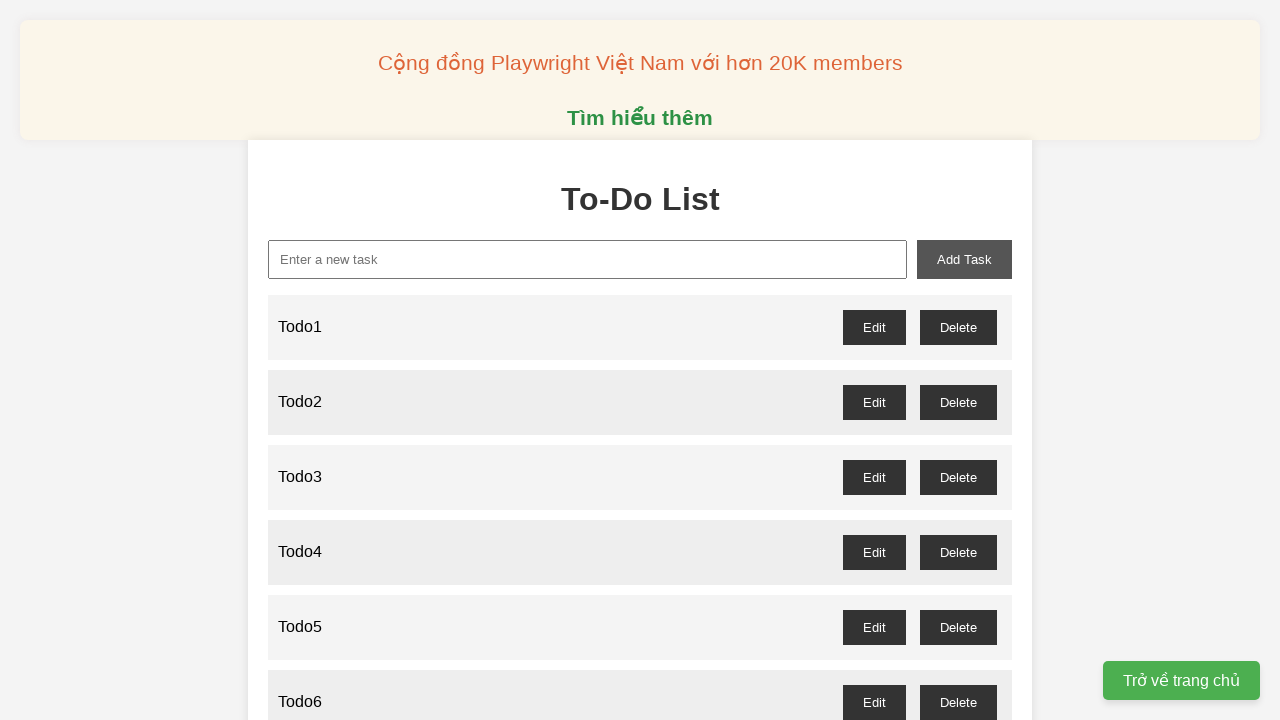

Filled new-task input with 'Todo74' on xpath=//input[@id='new-task']
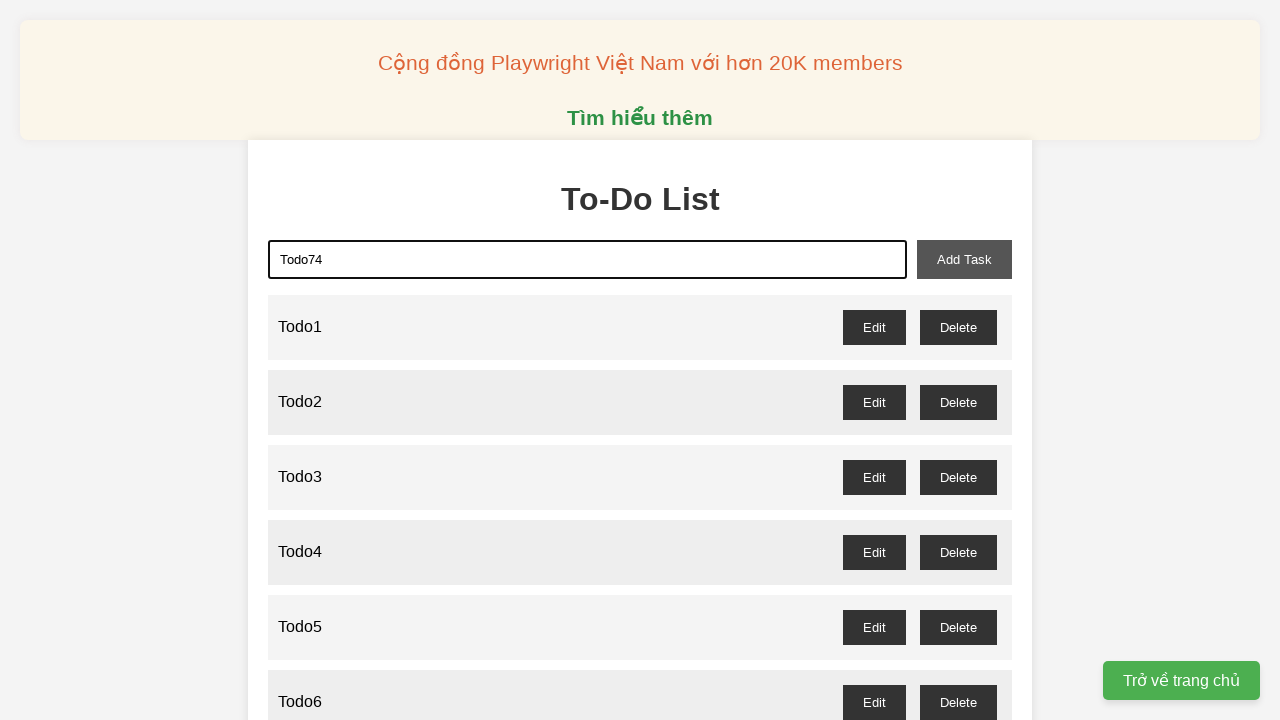

Clicked add-task button to add Todo74 at (964, 259) on xpath=//button[@id='add-task']
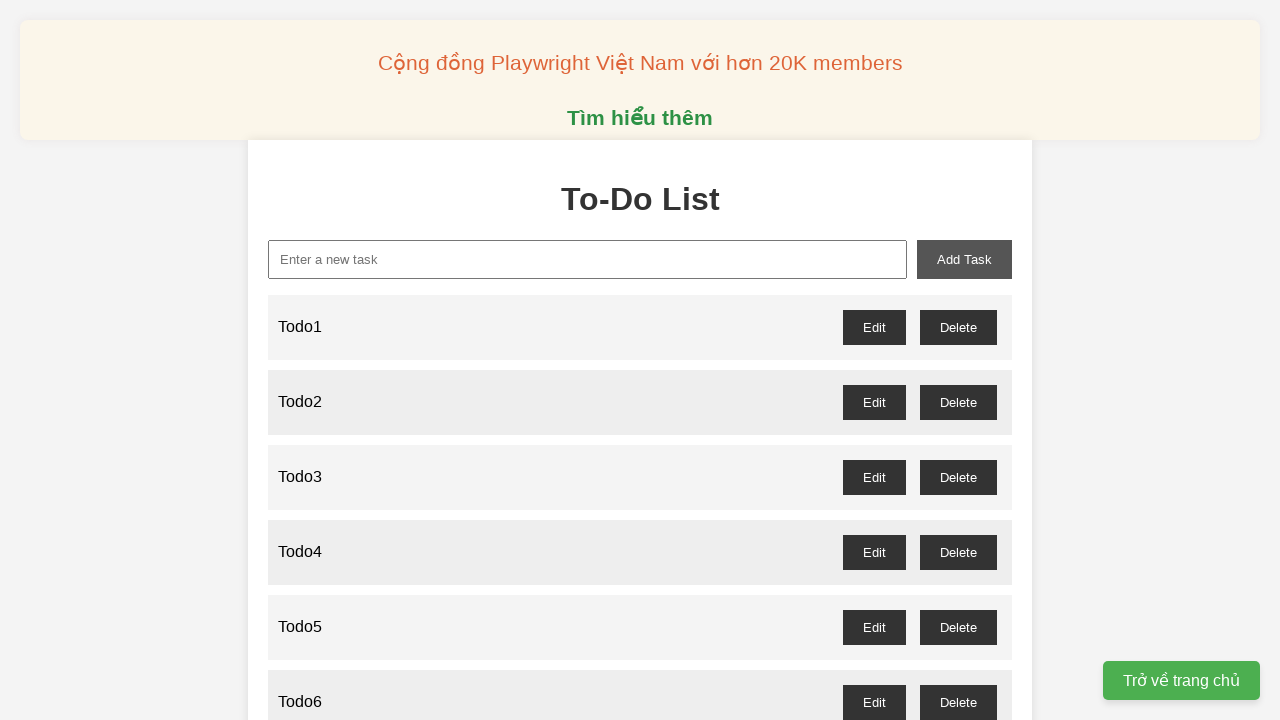

Filled new-task input with 'Todo75' on xpath=//input[@id='new-task']
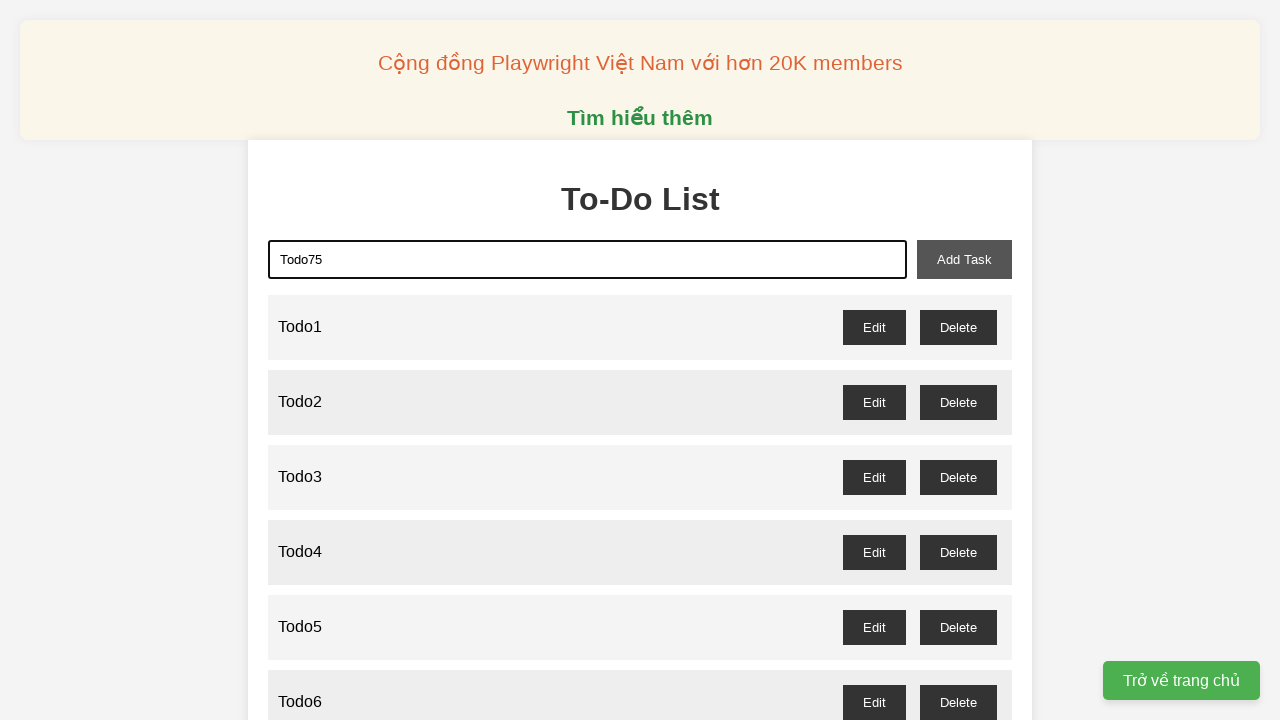

Clicked add-task button to add Todo75 at (964, 259) on xpath=//button[@id='add-task']
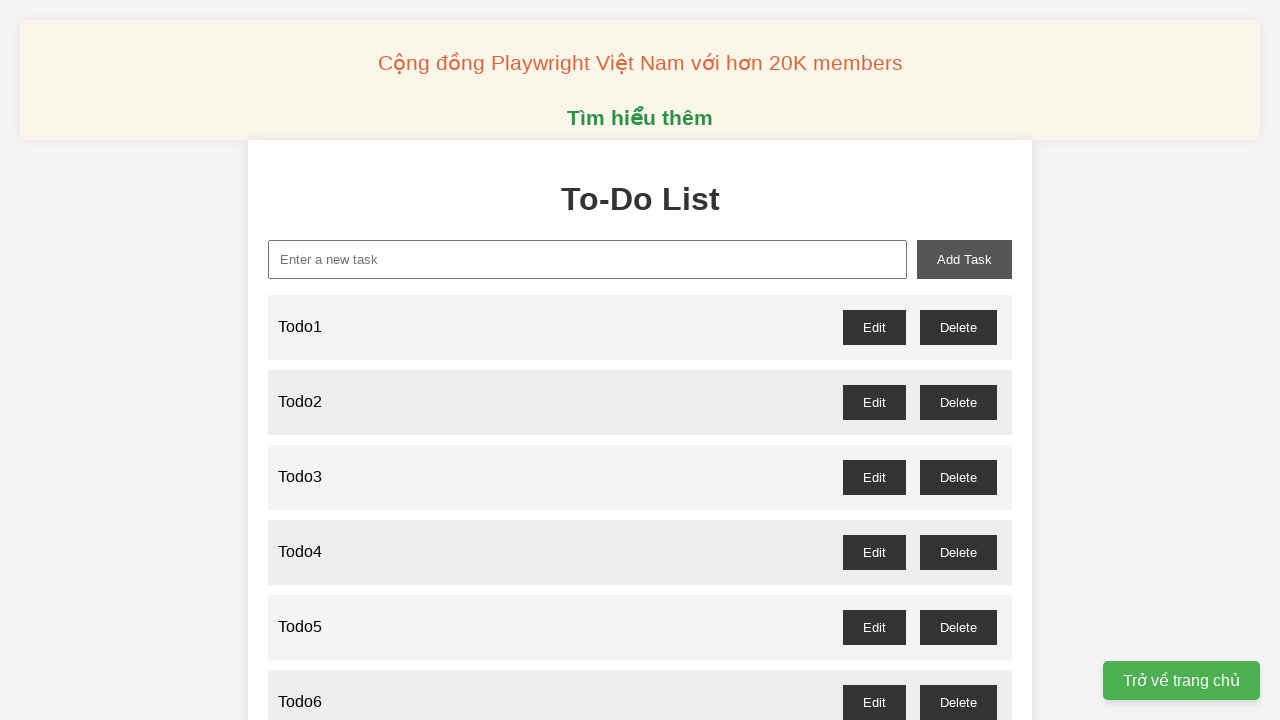

Filled new-task input with 'Todo76' on xpath=//input[@id='new-task']
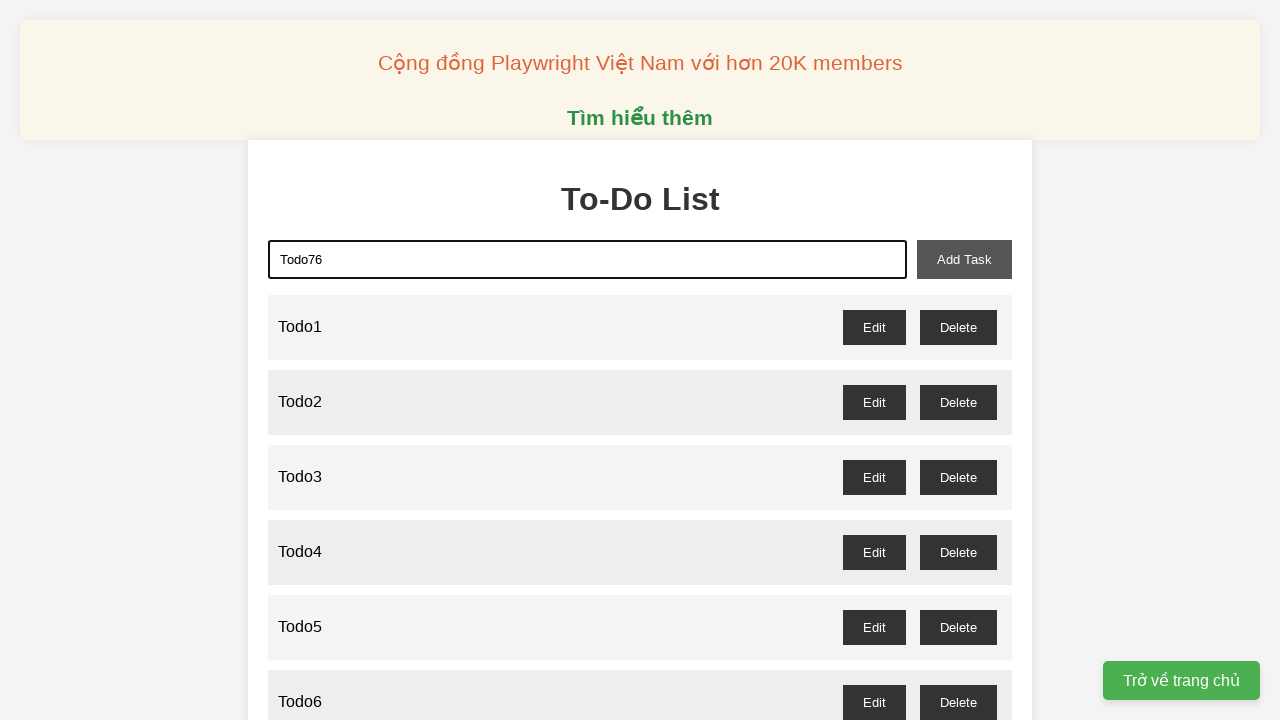

Clicked add-task button to add Todo76 at (964, 259) on xpath=//button[@id='add-task']
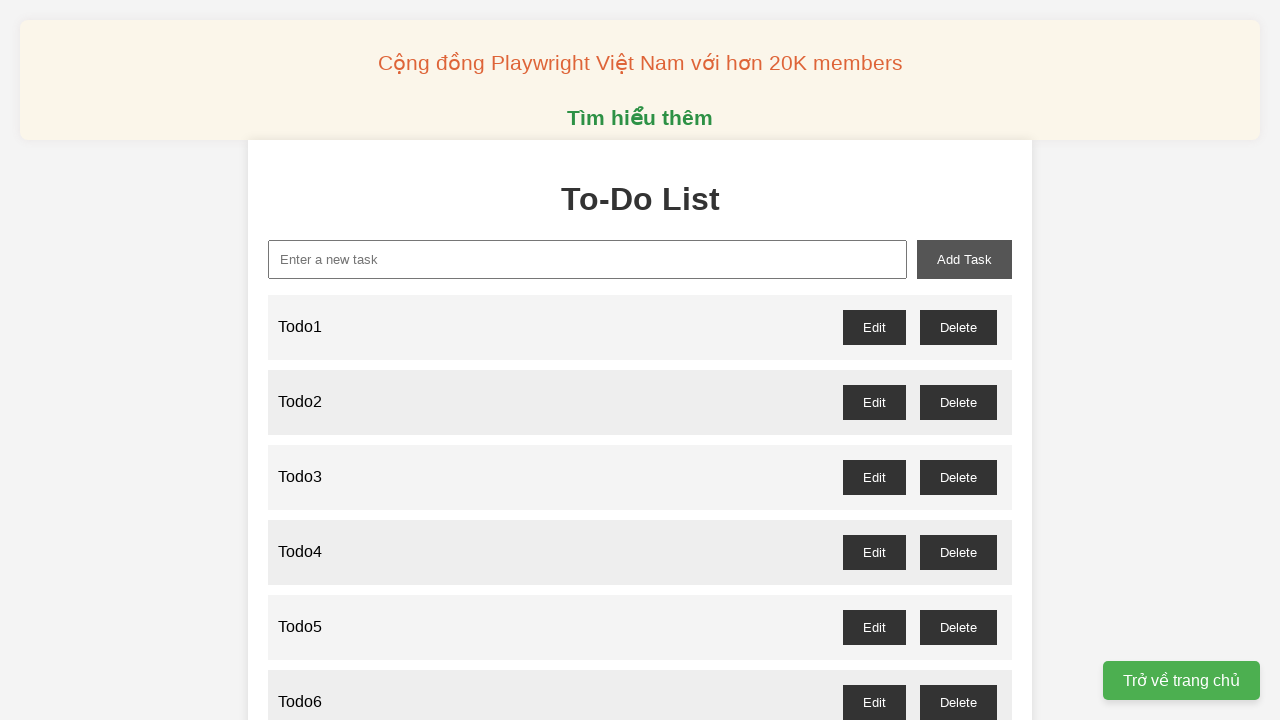

Filled new-task input with 'Todo77' on xpath=//input[@id='new-task']
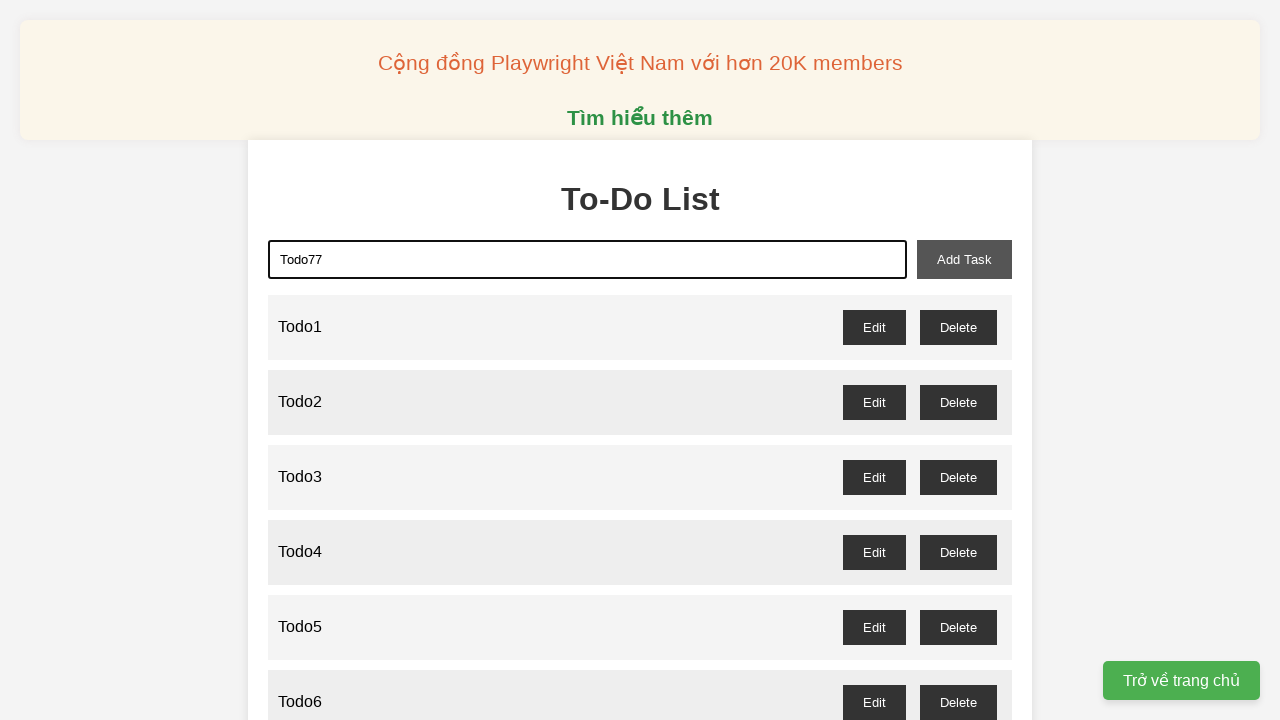

Clicked add-task button to add Todo77 at (964, 259) on xpath=//button[@id='add-task']
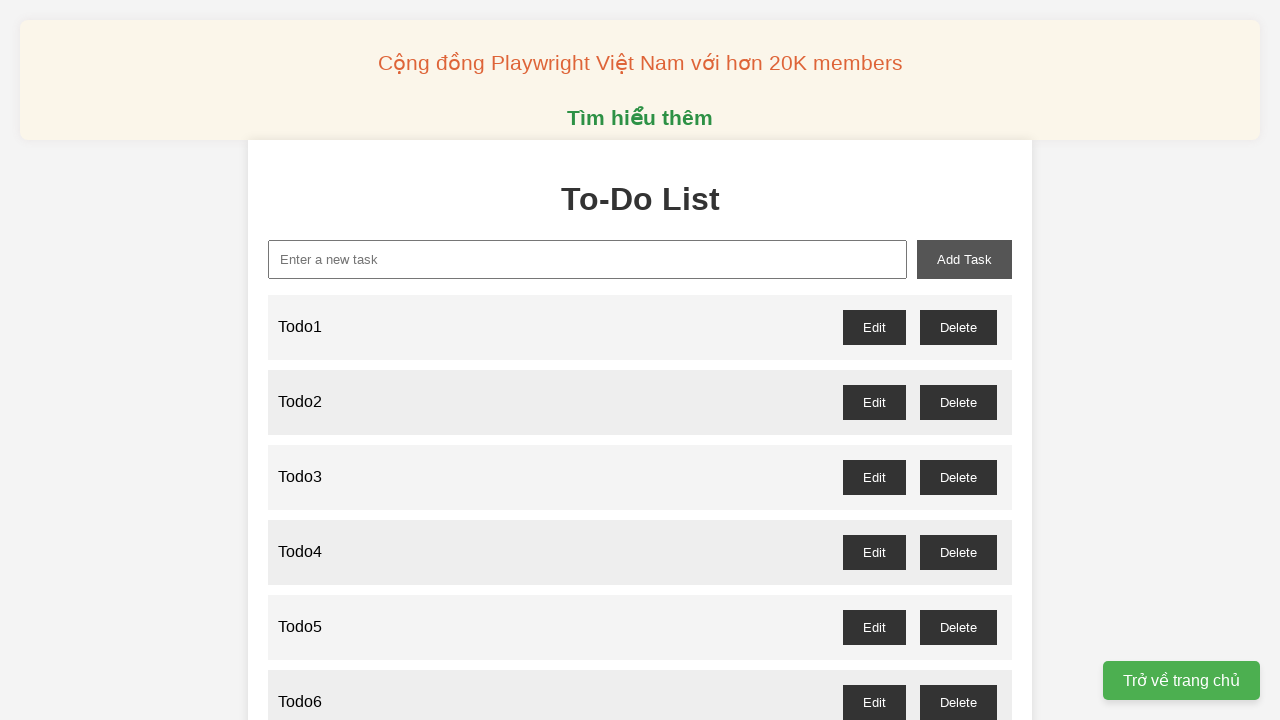

Filled new-task input with 'Todo78' on xpath=//input[@id='new-task']
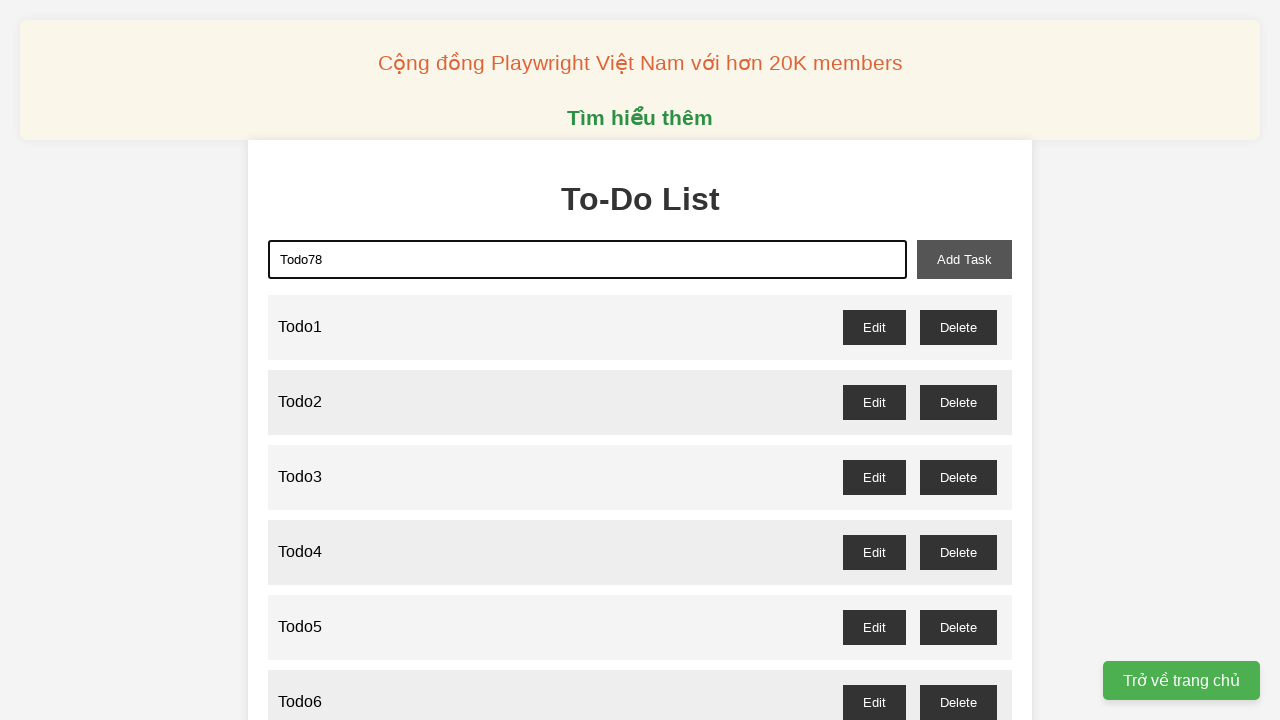

Clicked add-task button to add Todo78 at (964, 259) on xpath=//button[@id='add-task']
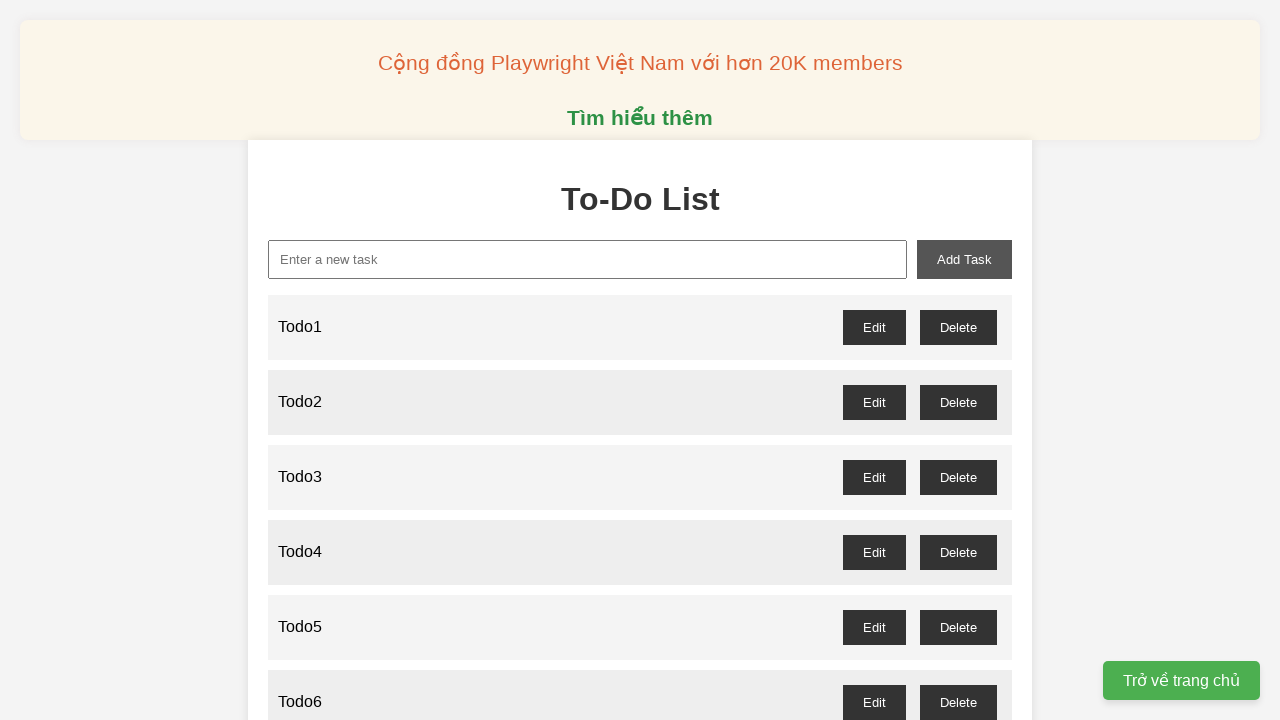

Filled new-task input with 'Todo79' on xpath=//input[@id='new-task']
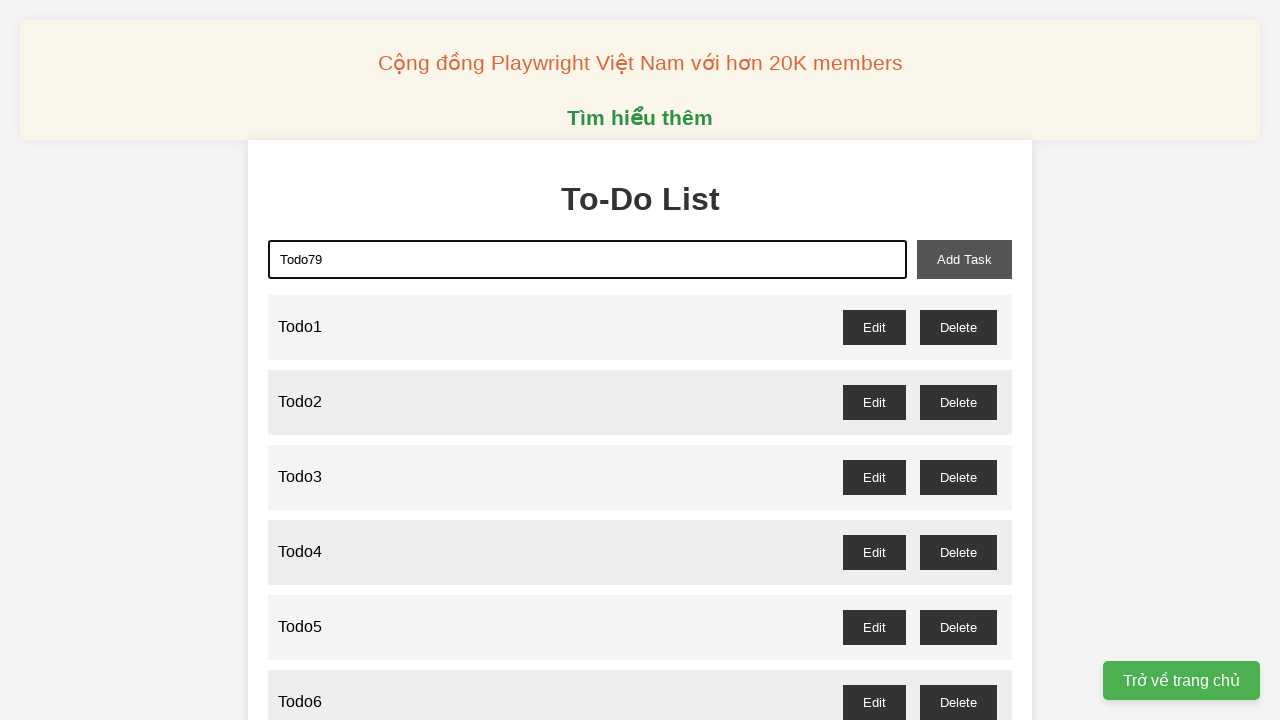

Clicked add-task button to add Todo79 at (964, 259) on xpath=//button[@id='add-task']
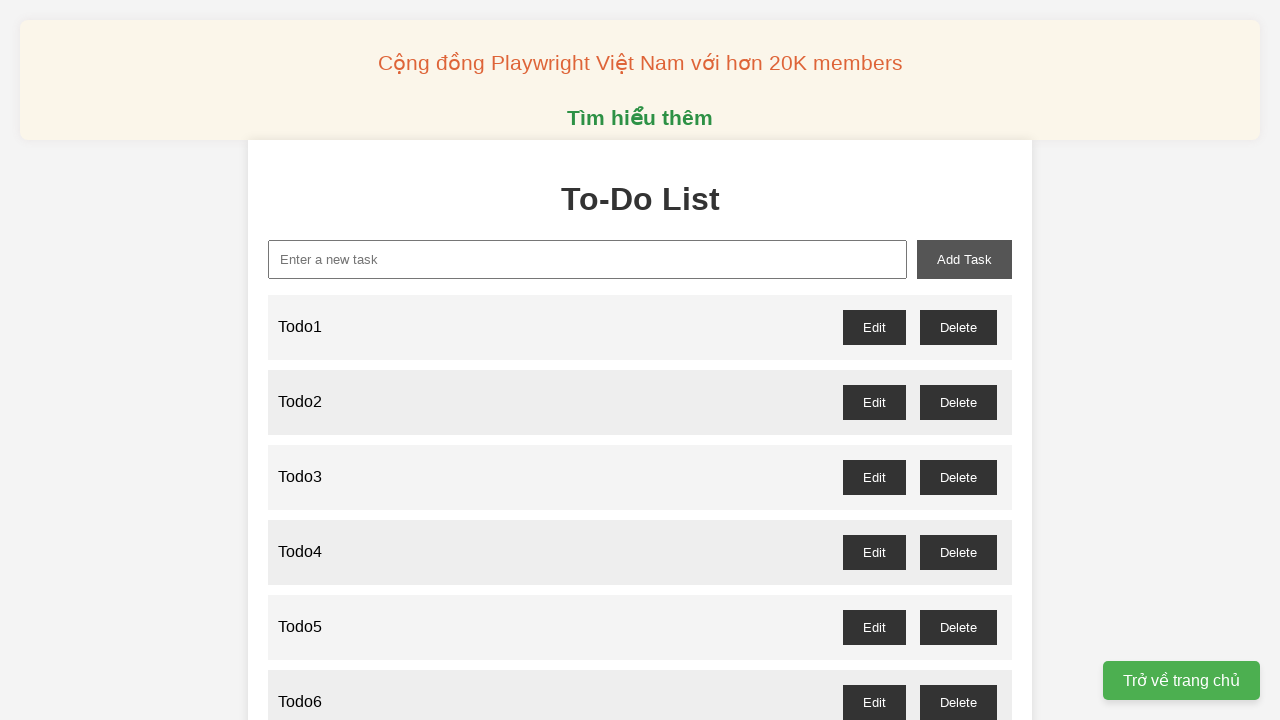

Filled new-task input with 'Todo80' on xpath=//input[@id='new-task']
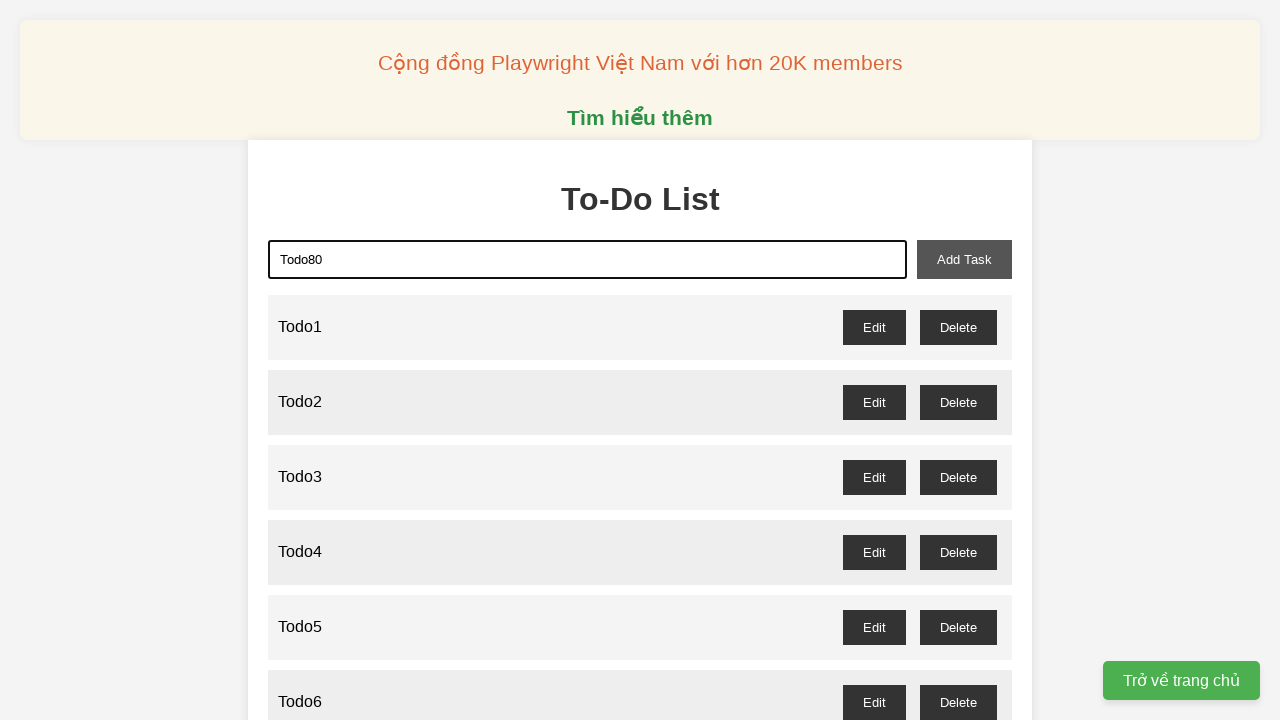

Clicked add-task button to add Todo80 at (964, 259) on xpath=//button[@id='add-task']
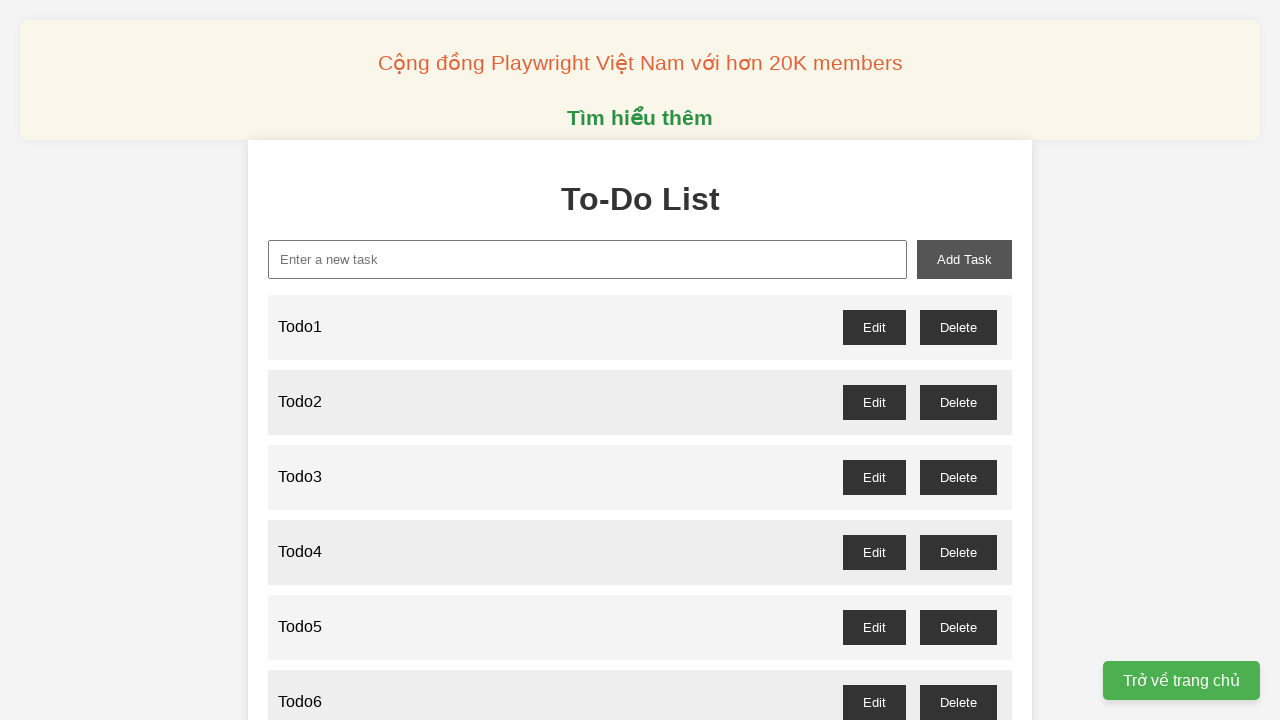

Filled new-task input with 'Todo81' on xpath=//input[@id='new-task']
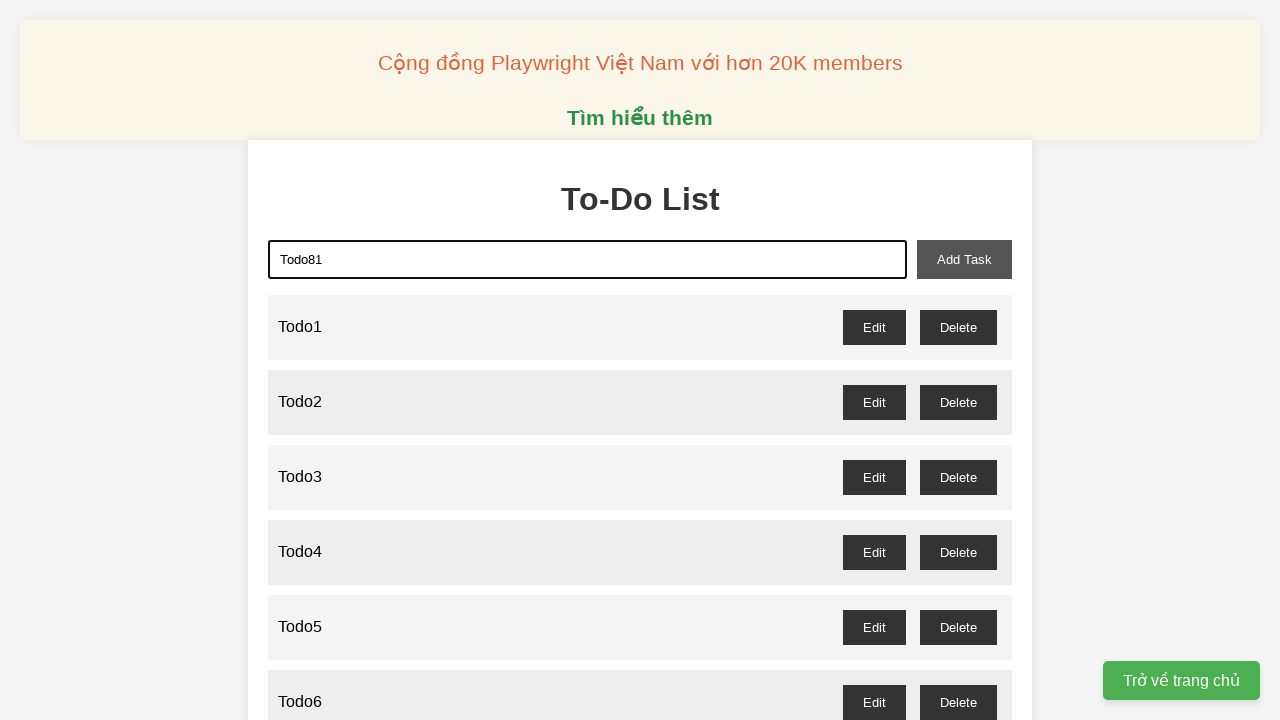

Clicked add-task button to add Todo81 at (964, 259) on xpath=//button[@id='add-task']
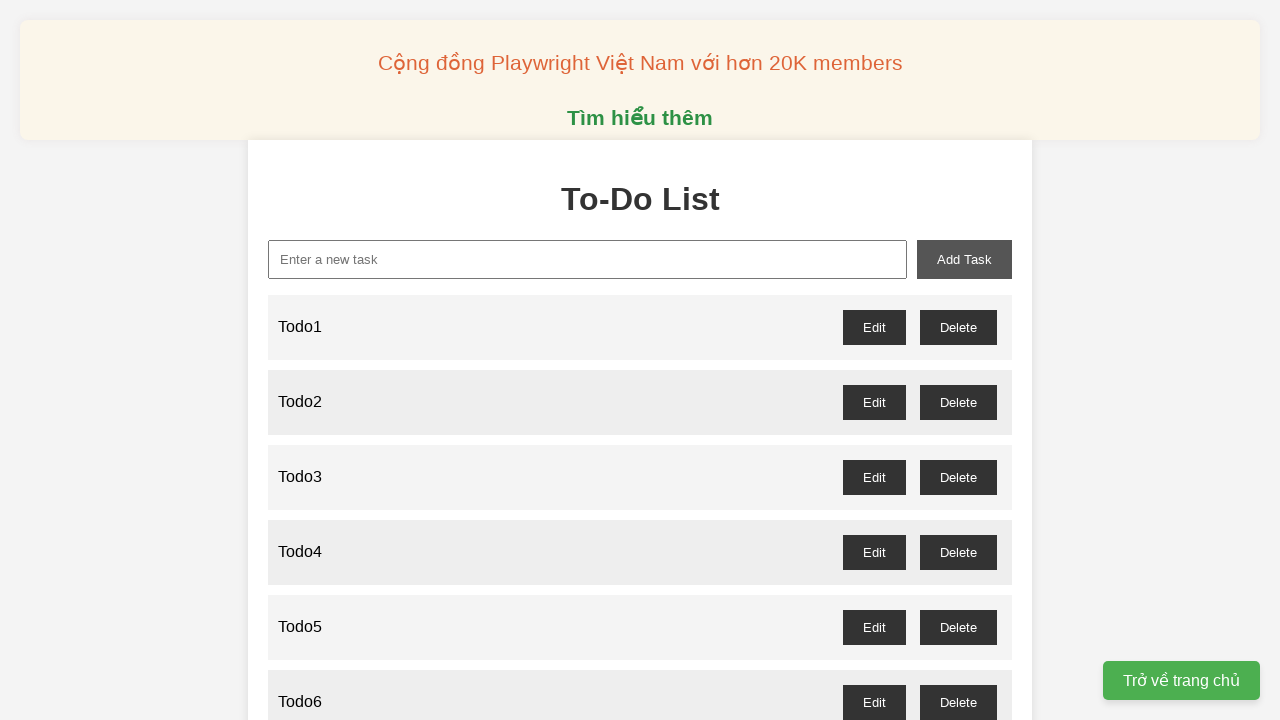

Filled new-task input with 'Todo82' on xpath=//input[@id='new-task']
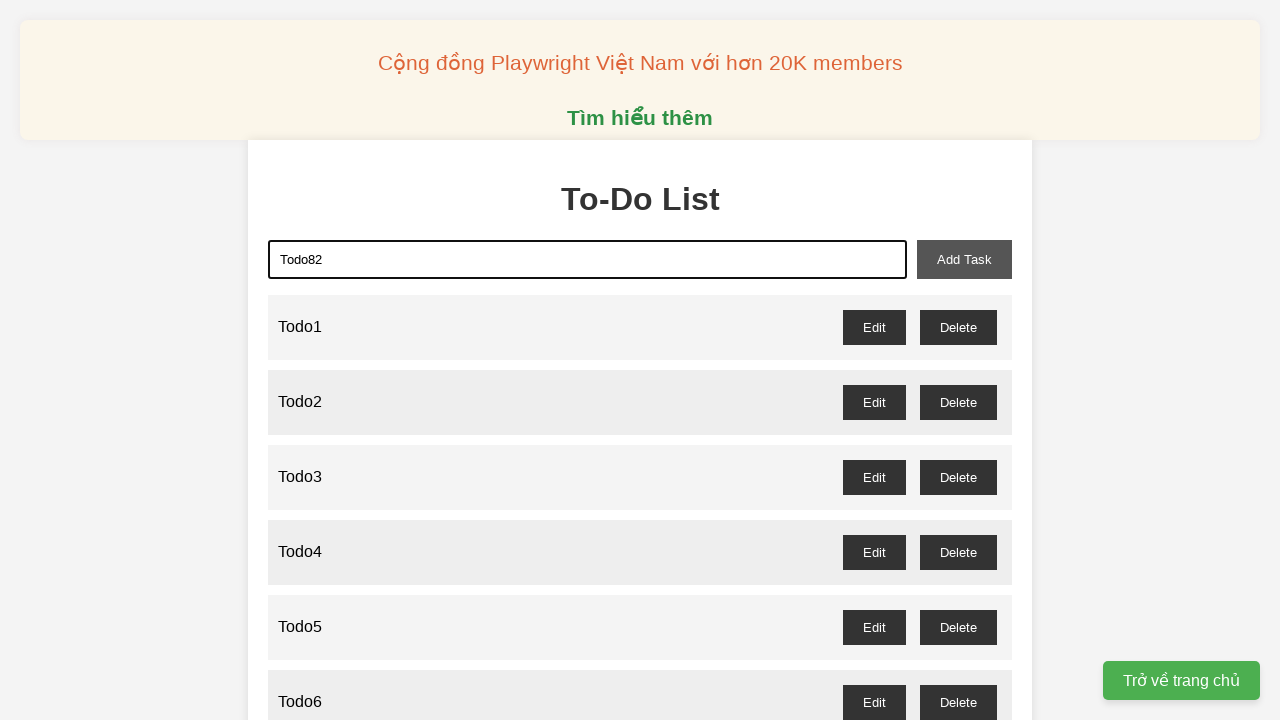

Clicked add-task button to add Todo82 at (964, 259) on xpath=//button[@id='add-task']
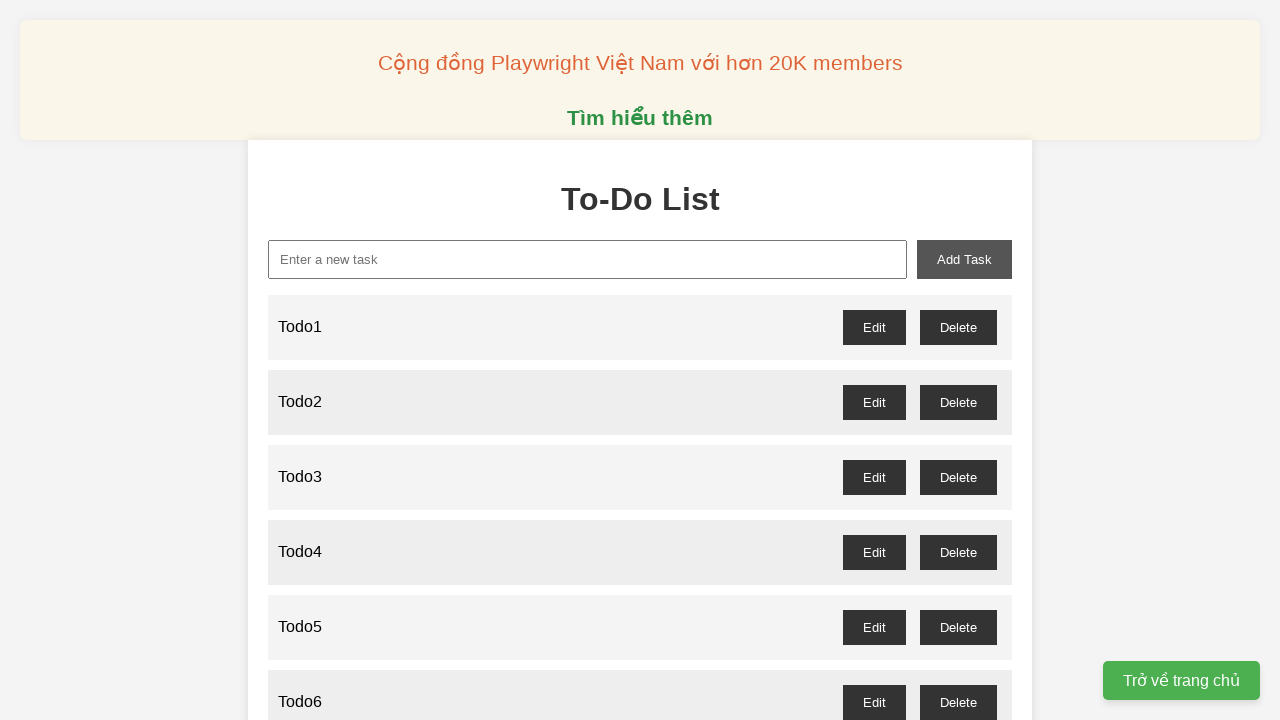

Filled new-task input with 'Todo83' on xpath=//input[@id='new-task']
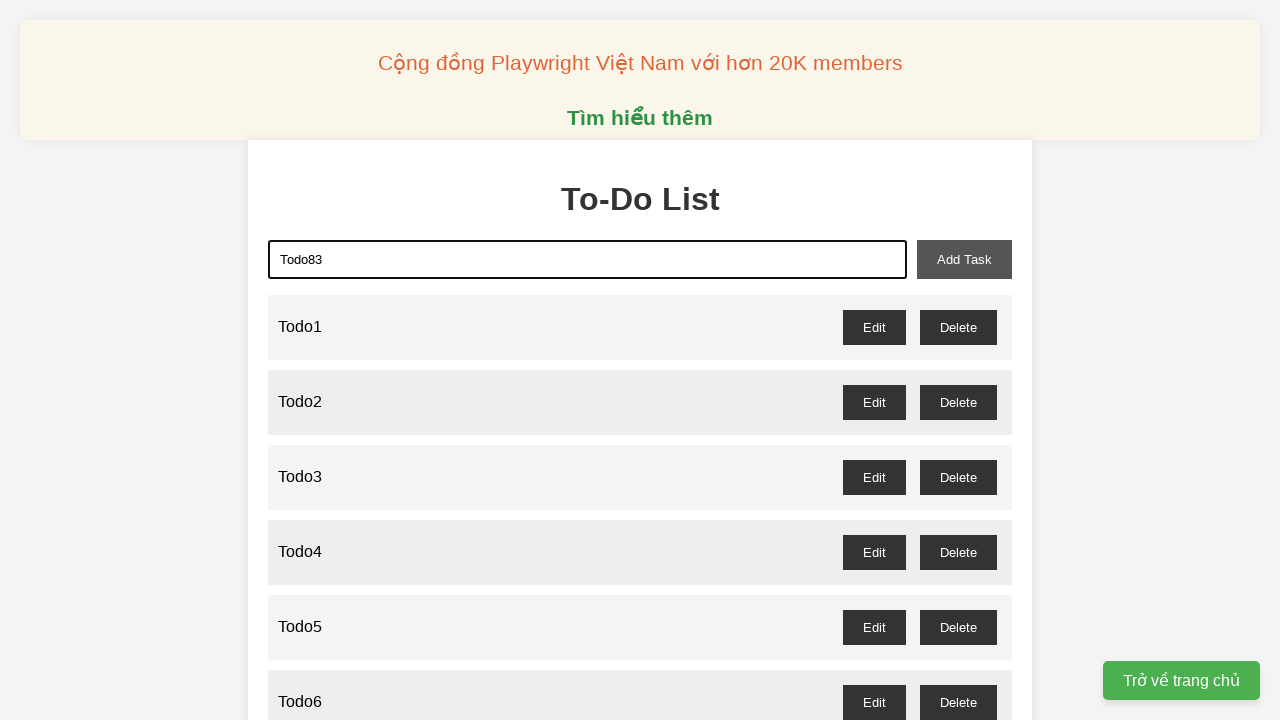

Clicked add-task button to add Todo83 at (964, 259) on xpath=//button[@id='add-task']
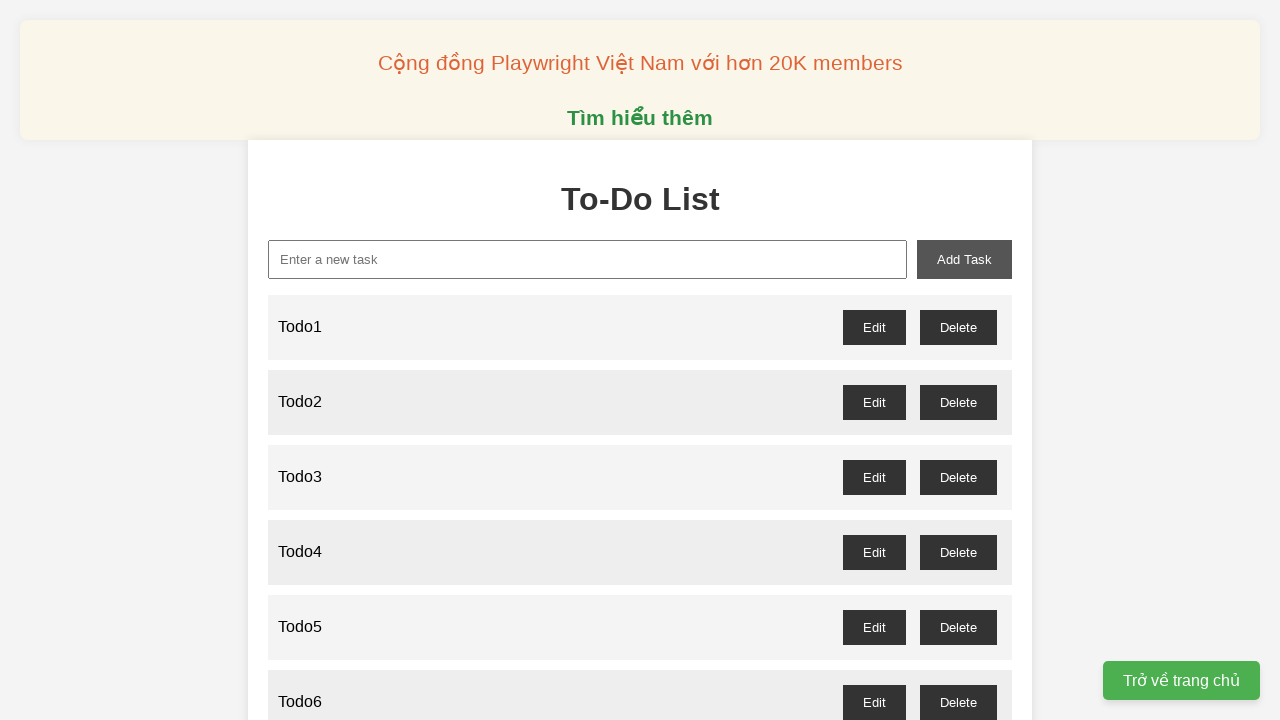

Filled new-task input with 'Todo84' on xpath=//input[@id='new-task']
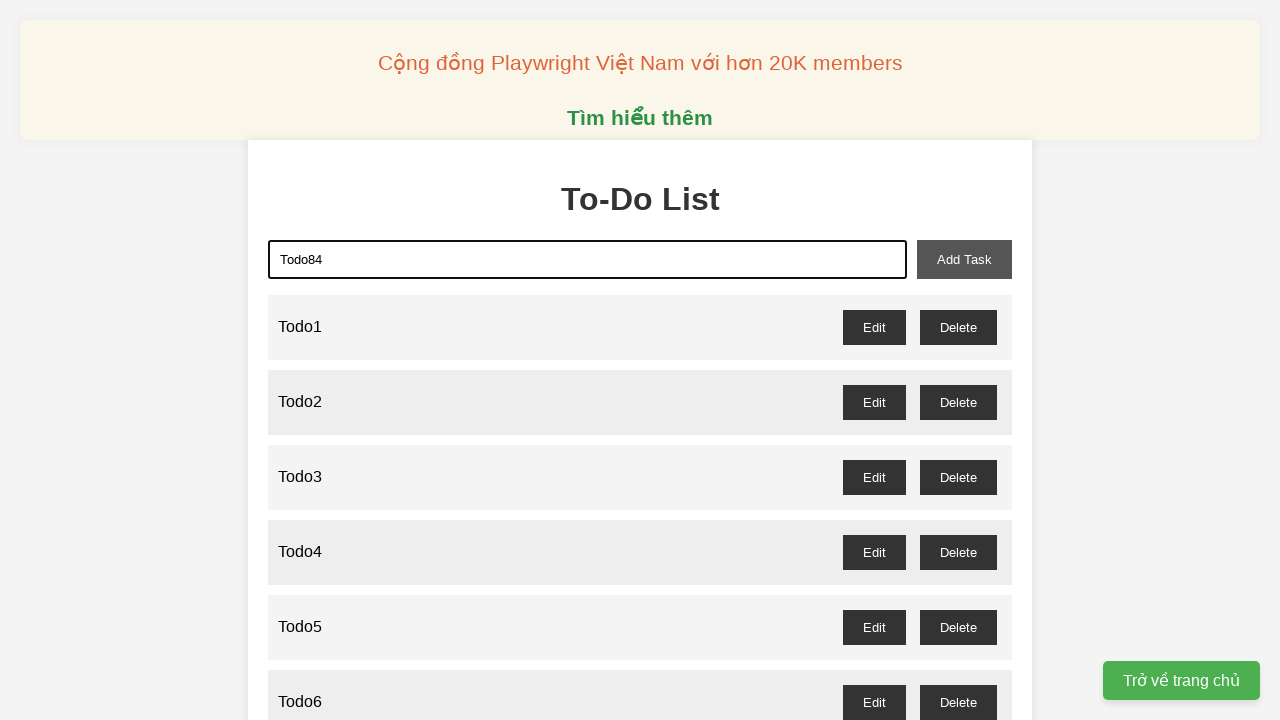

Clicked add-task button to add Todo84 at (964, 259) on xpath=//button[@id='add-task']
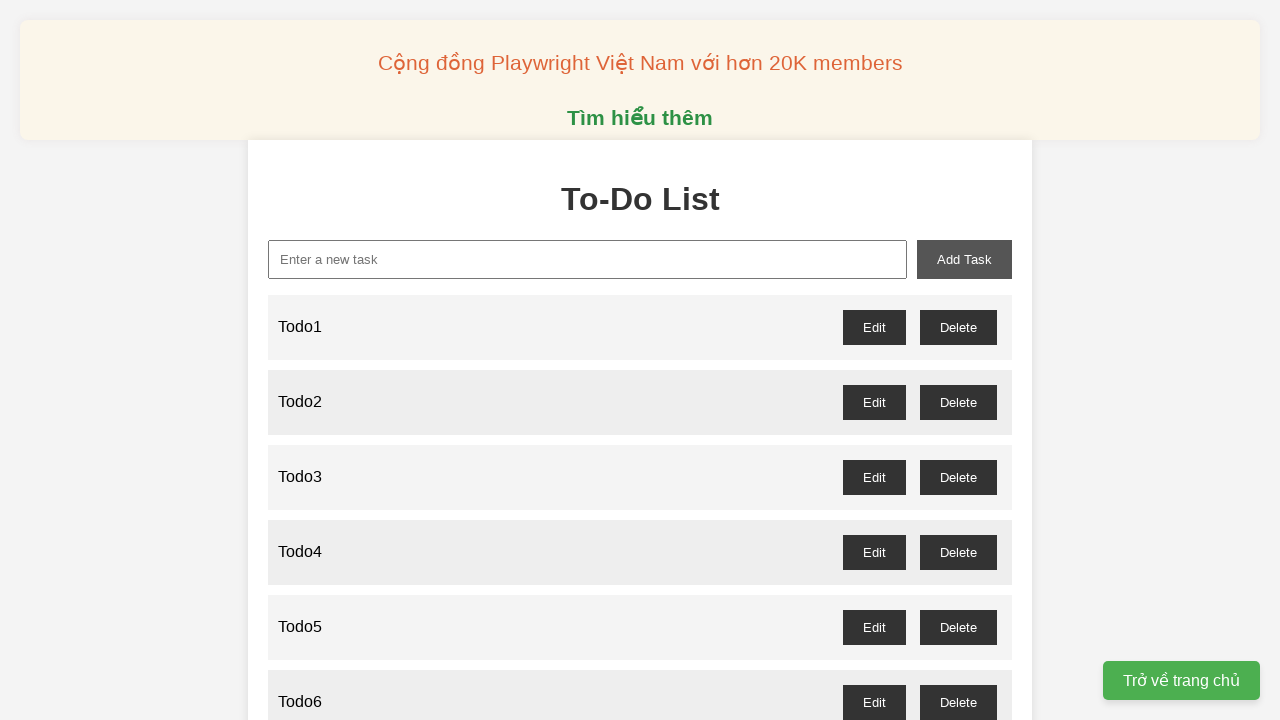

Filled new-task input with 'Todo85' on xpath=//input[@id='new-task']
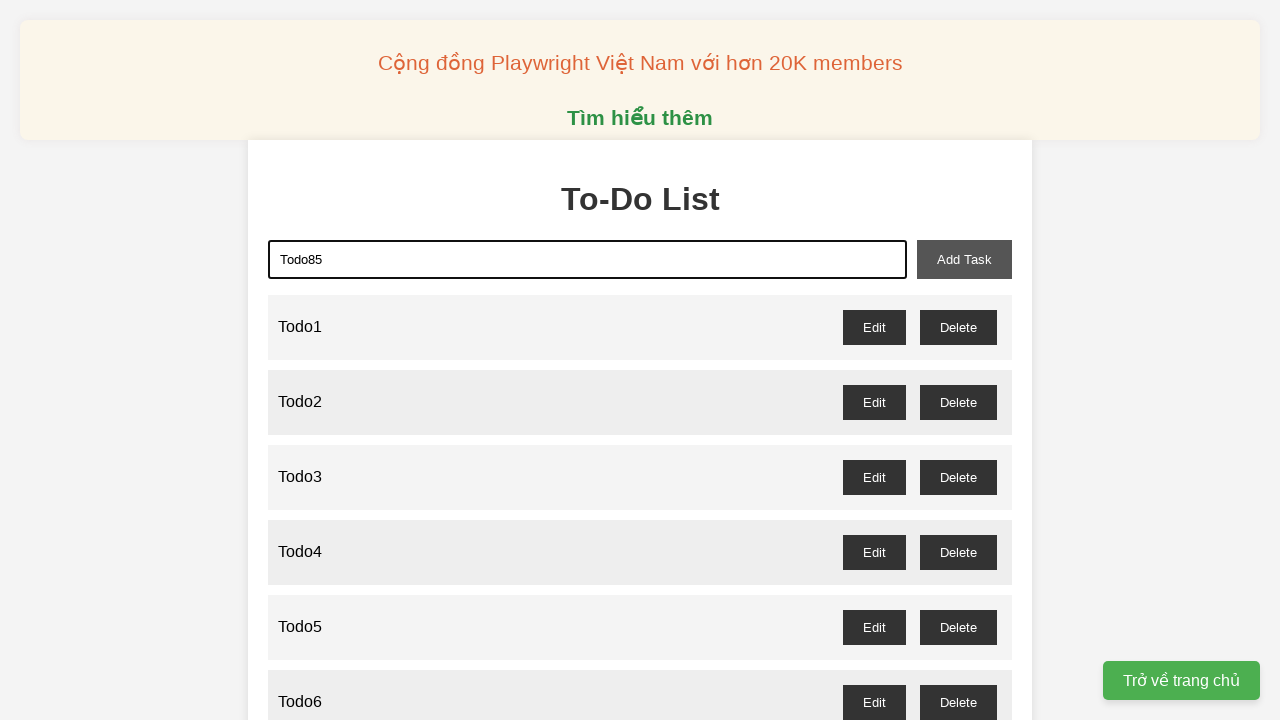

Clicked add-task button to add Todo85 at (964, 259) on xpath=//button[@id='add-task']
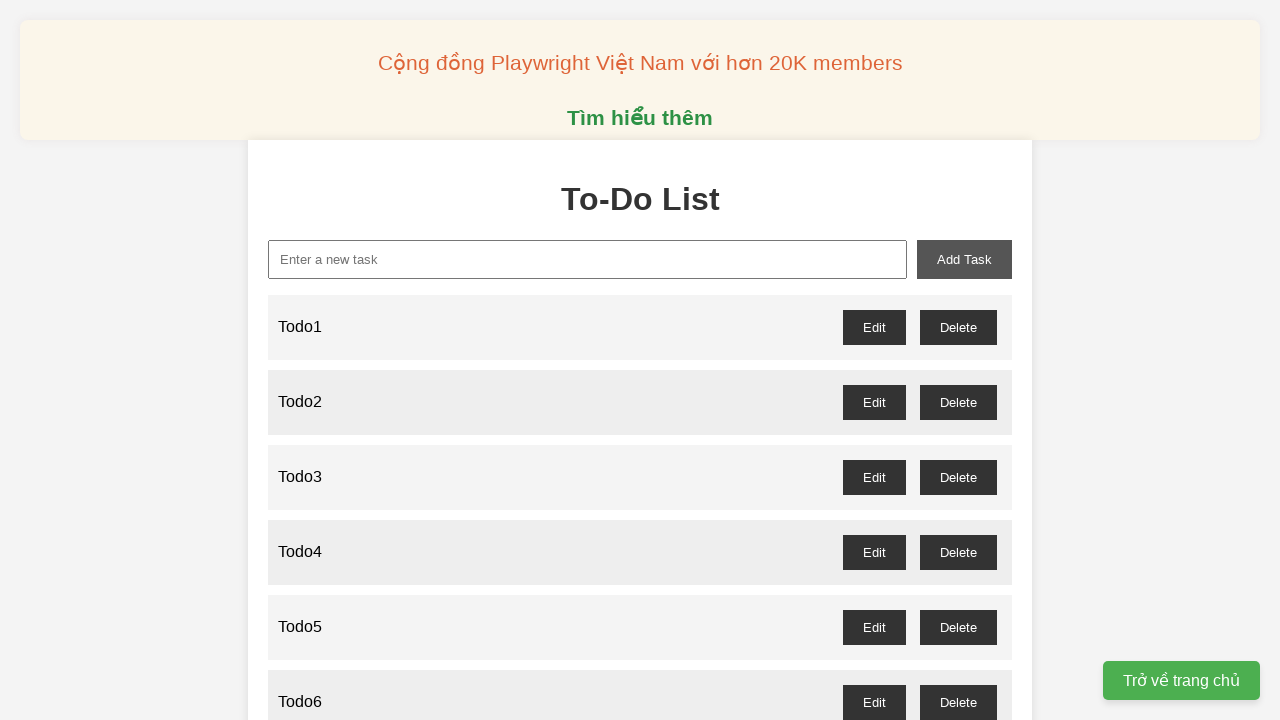

Filled new-task input with 'Todo86' on xpath=//input[@id='new-task']
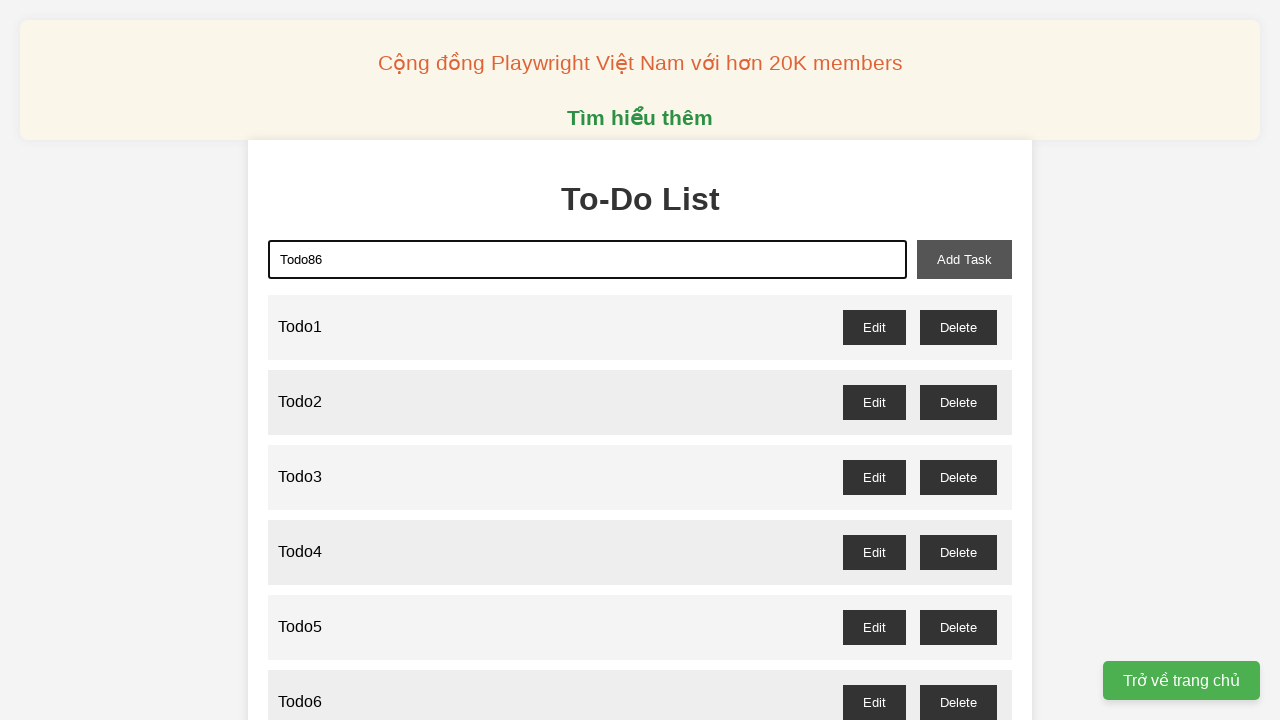

Clicked add-task button to add Todo86 at (964, 259) on xpath=//button[@id='add-task']
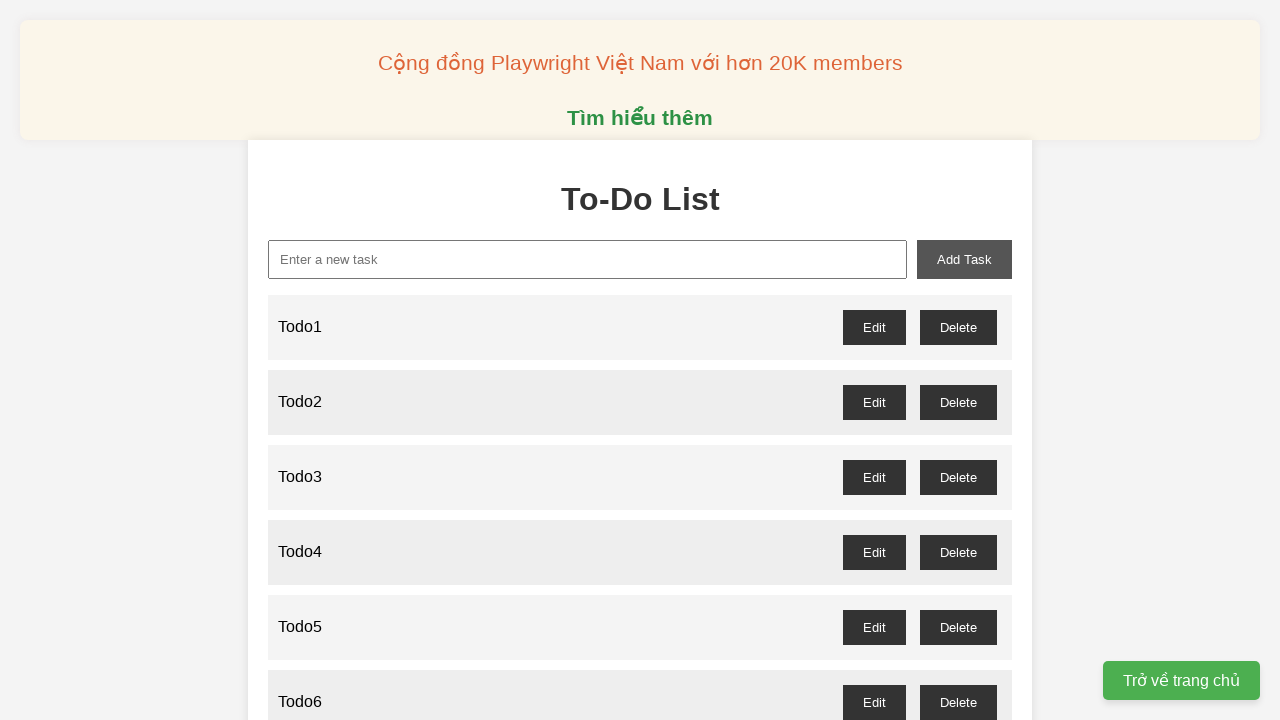

Filled new-task input with 'Todo87' on xpath=//input[@id='new-task']
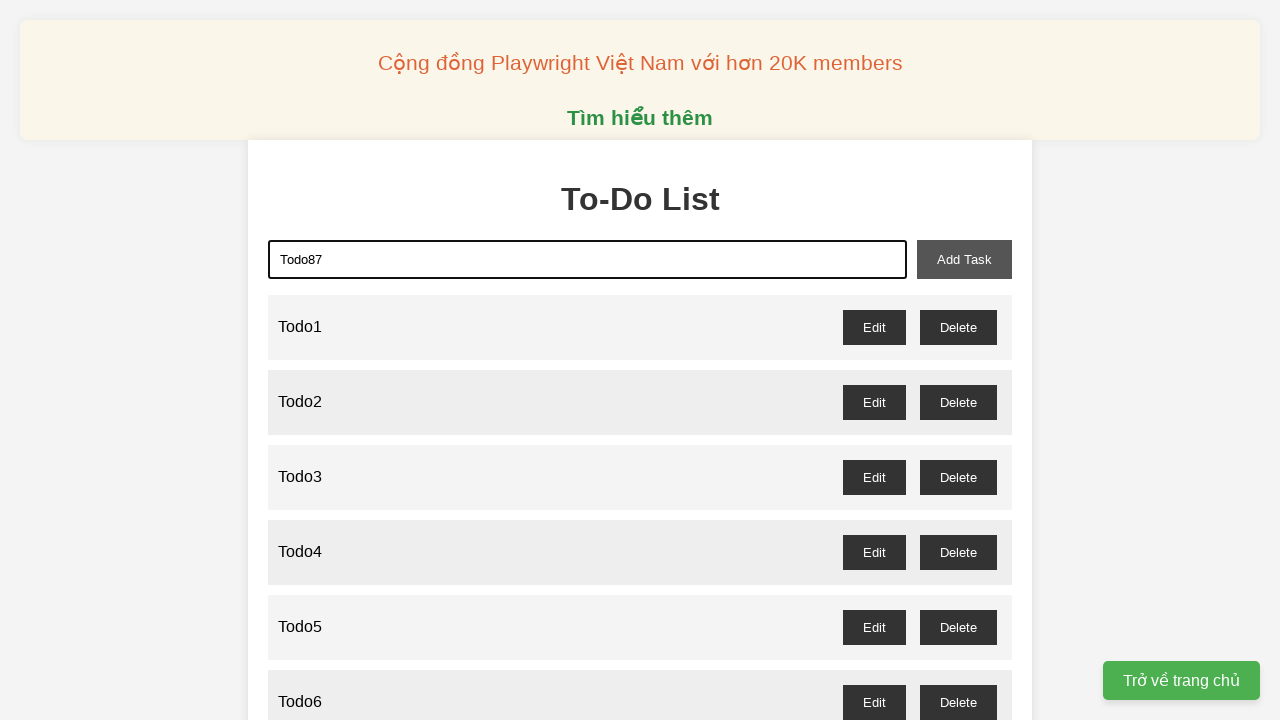

Clicked add-task button to add Todo87 at (964, 259) on xpath=//button[@id='add-task']
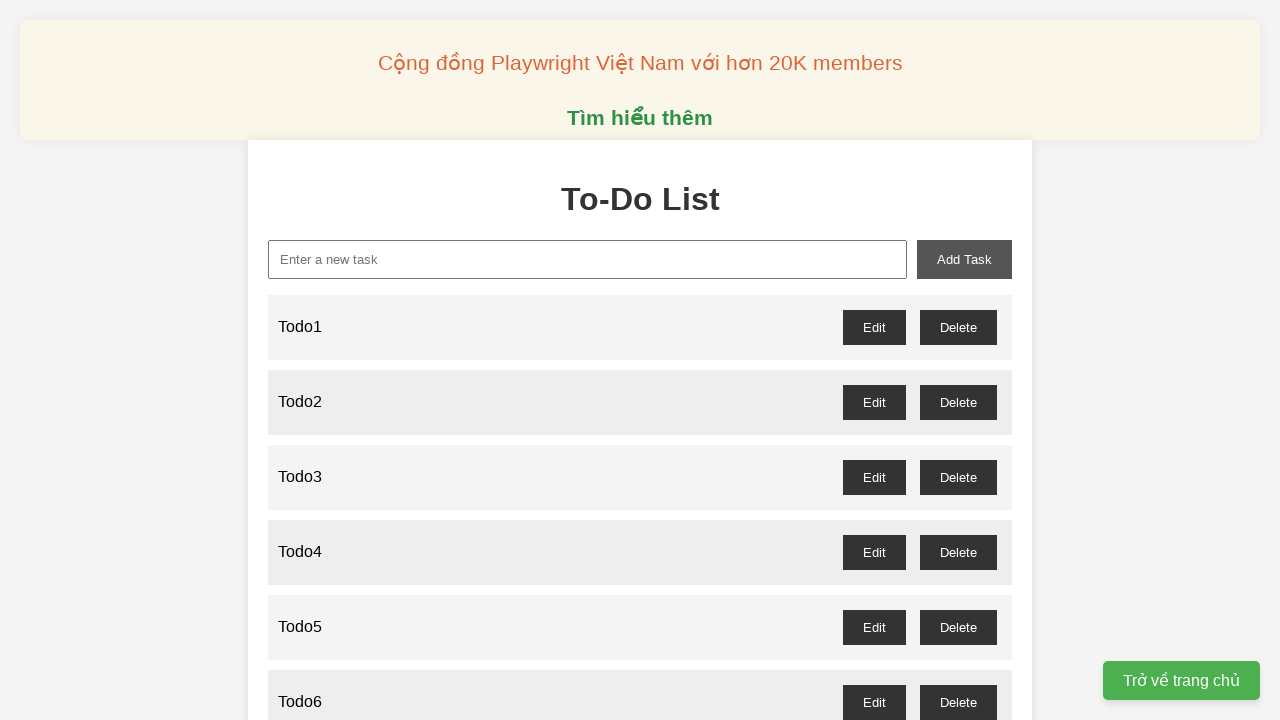

Filled new-task input with 'Todo88' on xpath=//input[@id='new-task']
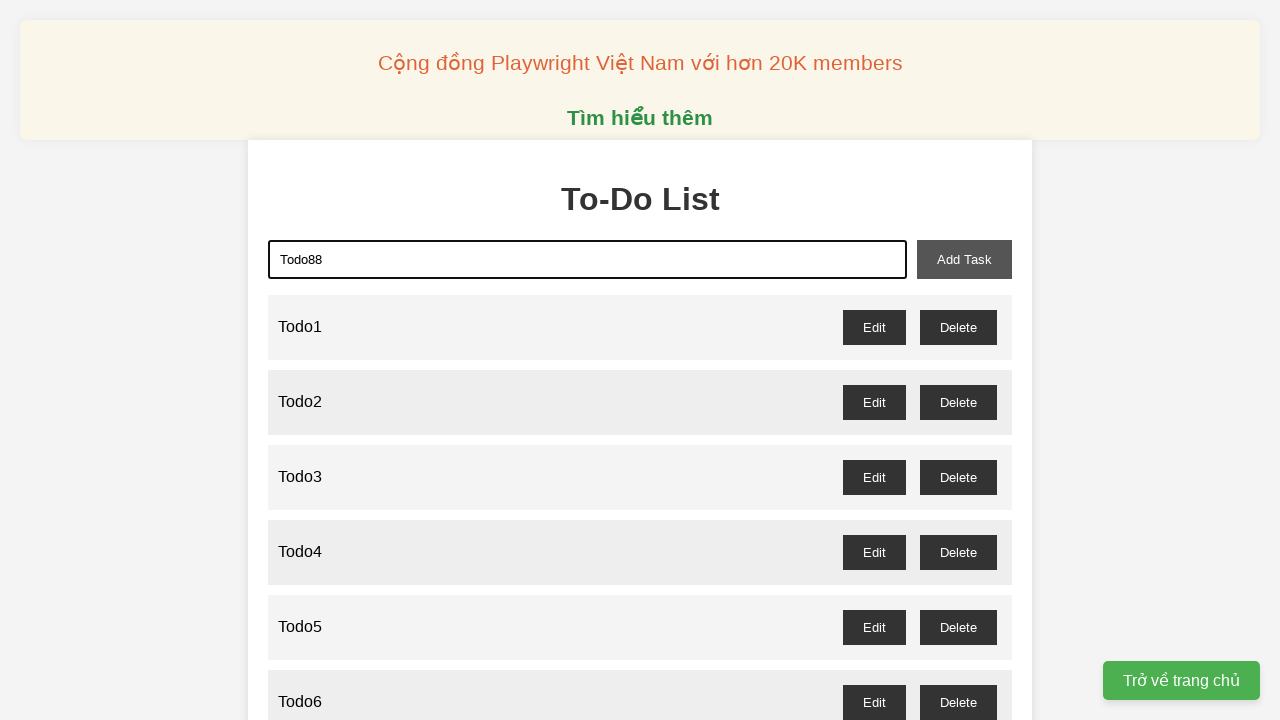

Clicked add-task button to add Todo88 at (964, 259) on xpath=//button[@id='add-task']
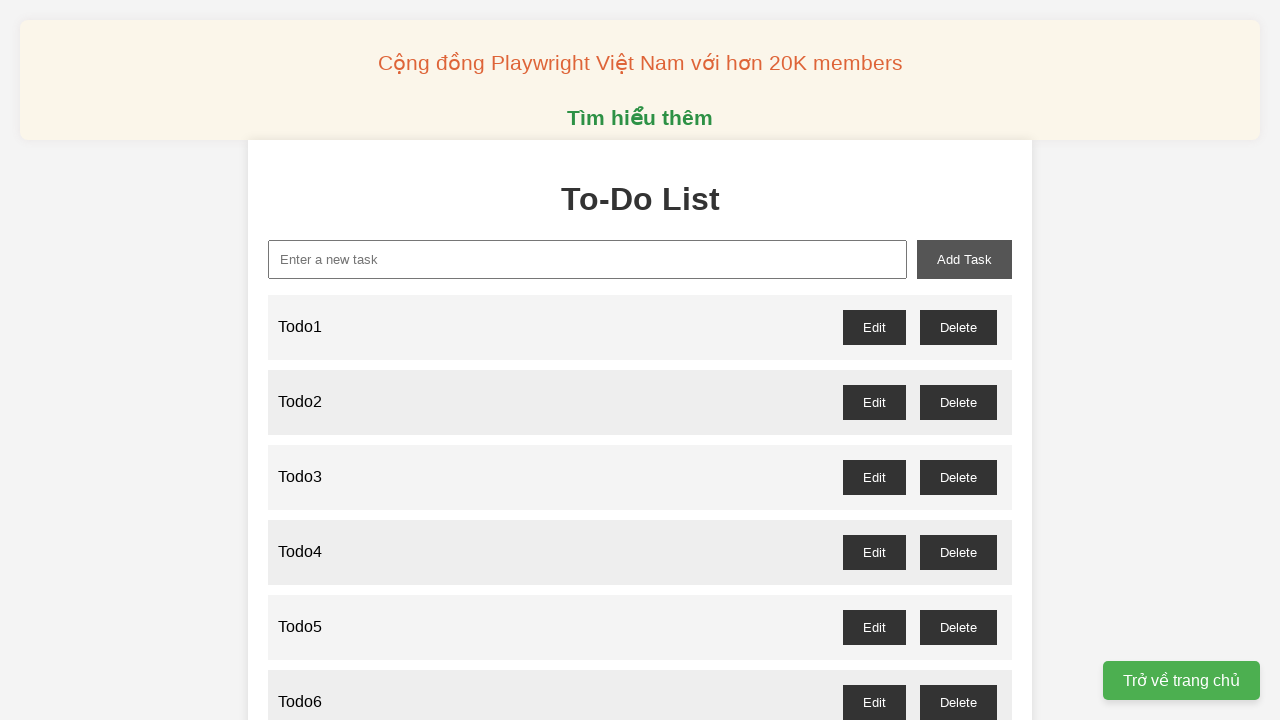

Filled new-task input with 'Todo89' on xpath=//input[@id='new-task']
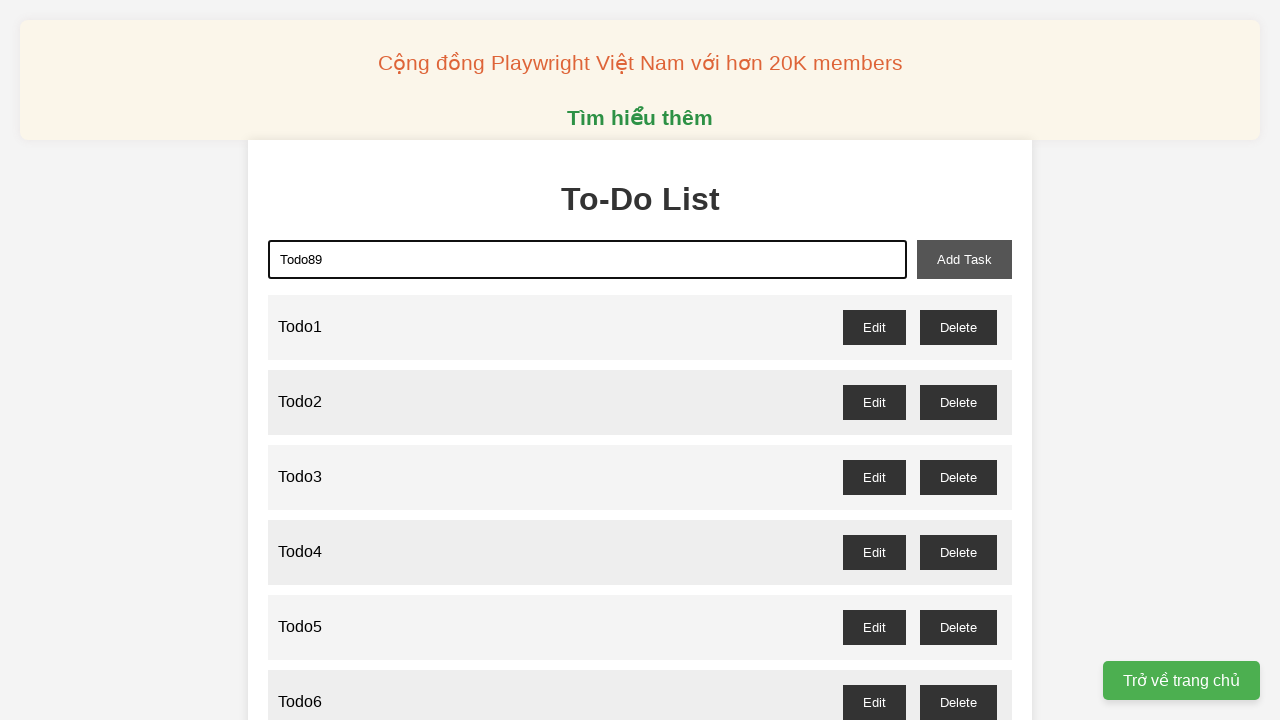

Clicked add-task button to add Todo89 at (964, 259) on xpath=//button[@id='add-task']
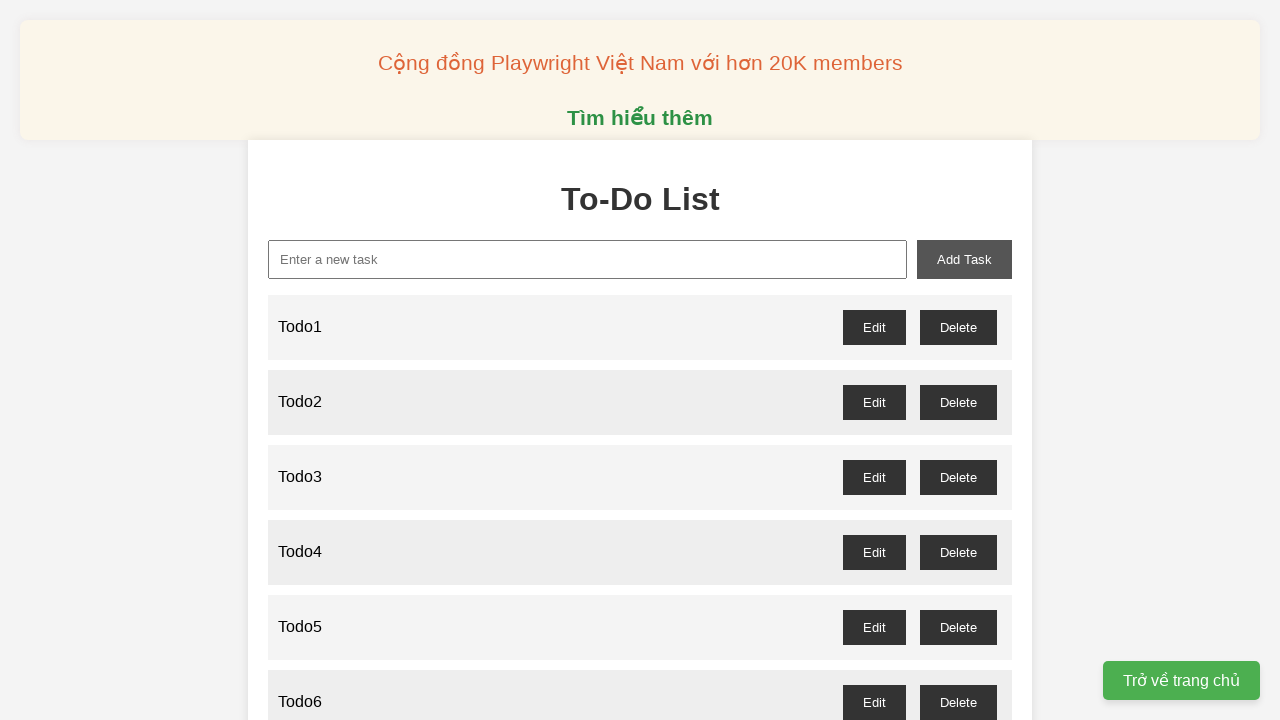

Filled new-task input with 'Todo90' on xpath=//input[@id='new-task']
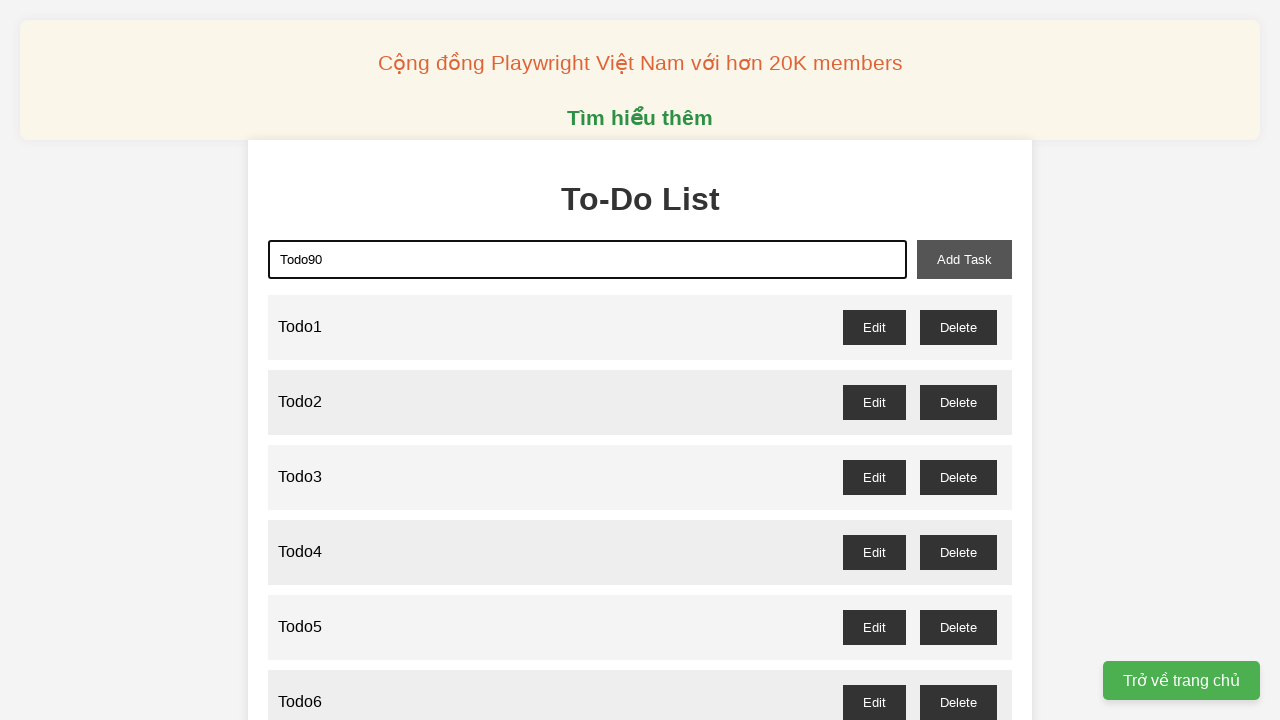

Clicked add-task button to add Todo90 at (964, 259) on xpath=//button[@id='add-task']
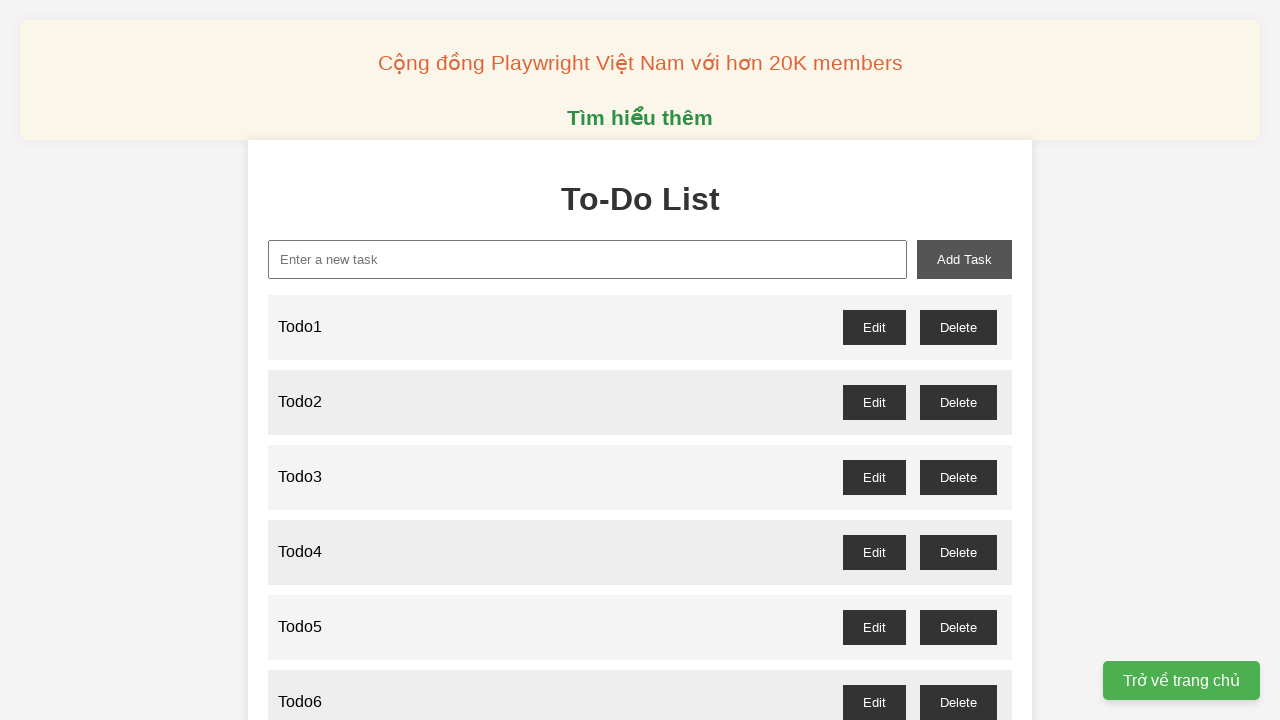

Filled new-task input with 'Todo91' on xpath=//input[@id='new-task']
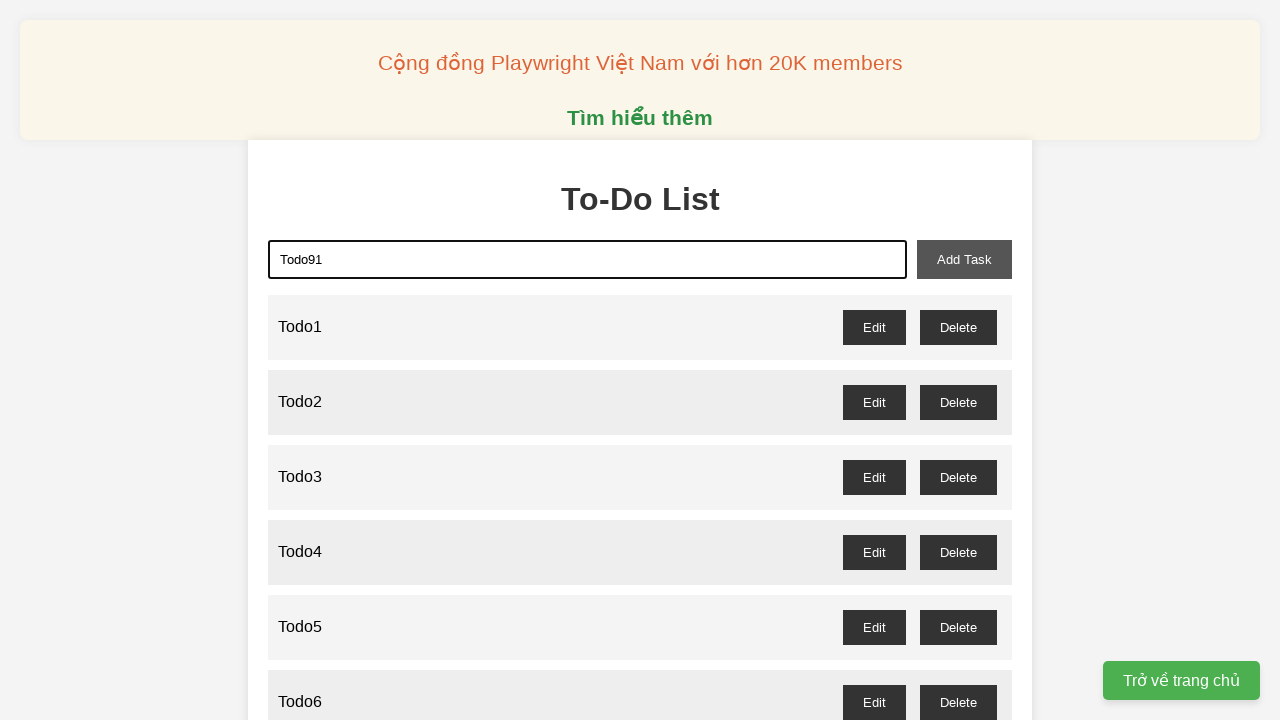

Clicked add-task button to add Todo91 at (964, 259) on xpath=//button[@id='add-task']
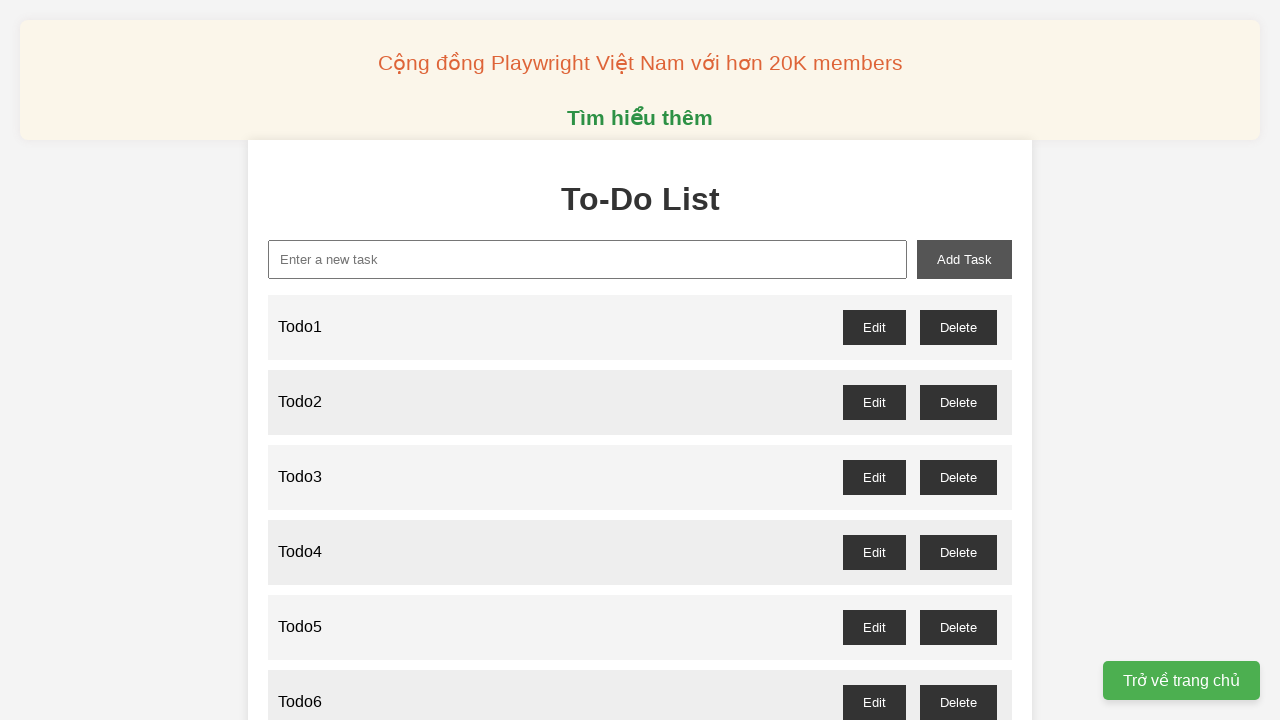

Filled new-task input with 'Todo92' on xpath=//input[@id='new-task']
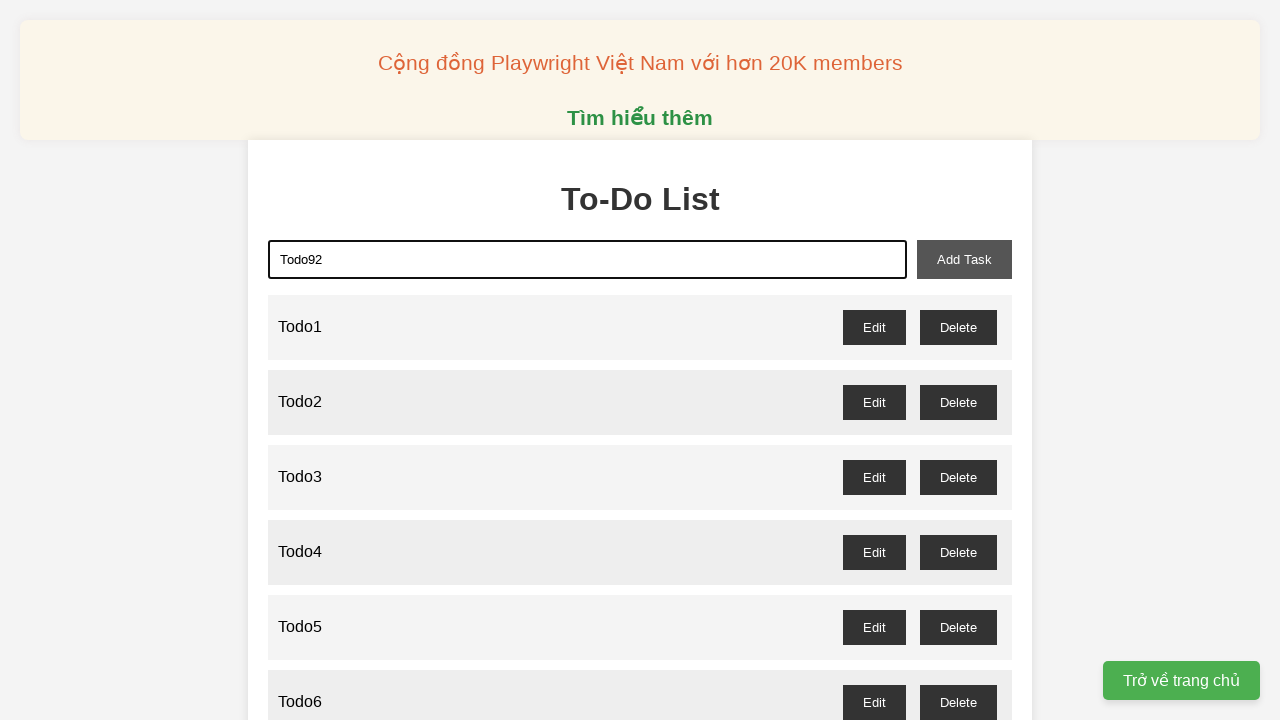

Clicked add-task button to add Todo92 at (964, 259) on xpath=//button[@id='add-task']
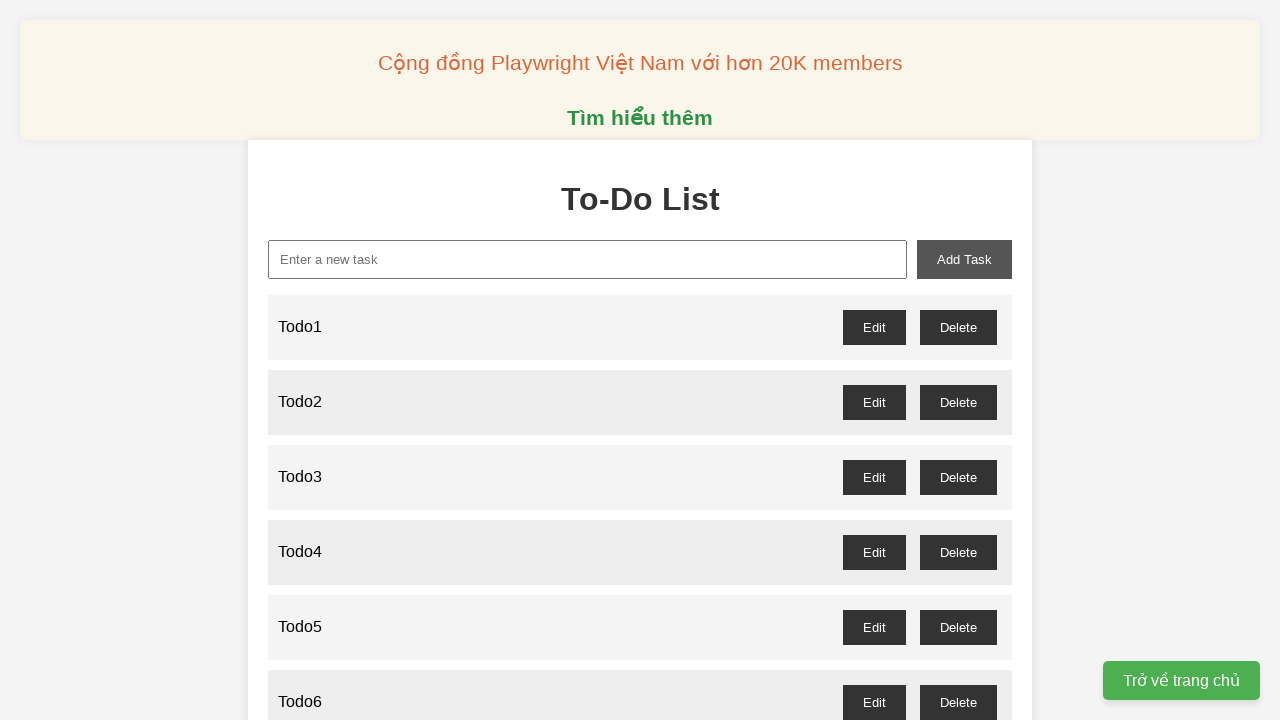

Filled new-task input with 'Todo93' on xpath=//input[@id='new-task']
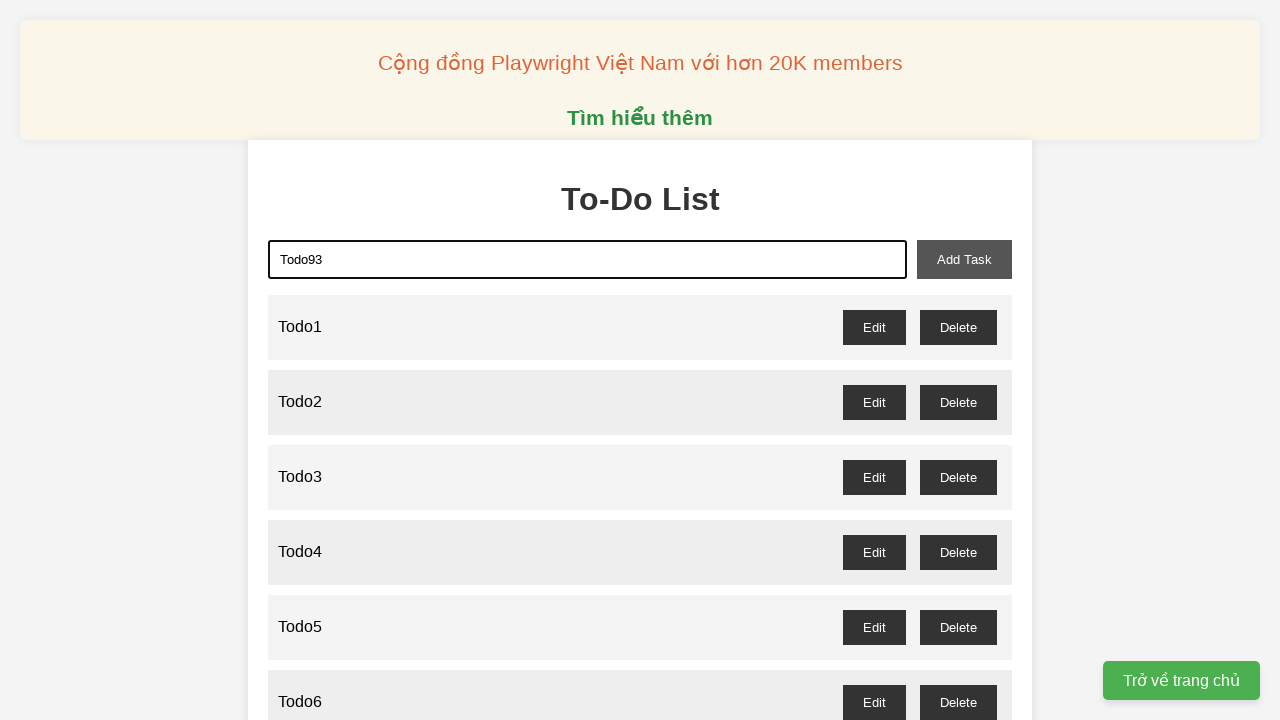

Clicked add-task button to add Todo93 at (964, 259) on xpath=//button[@id='add-task']
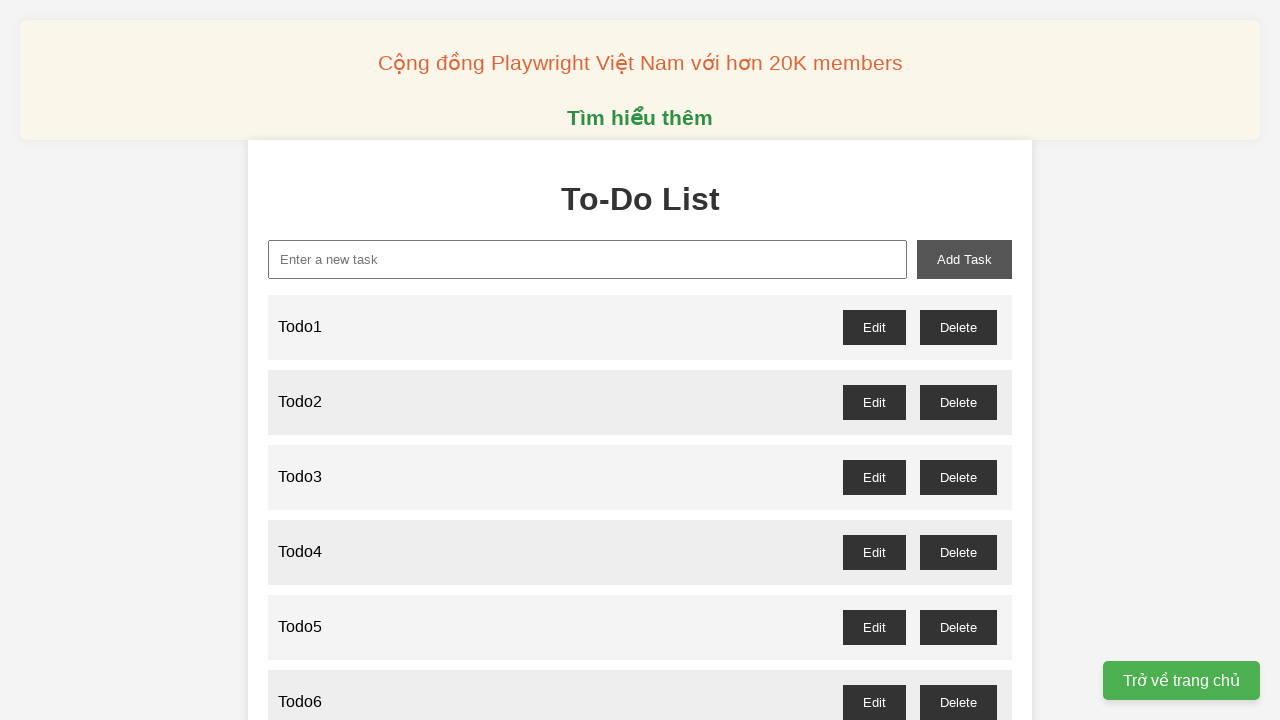

Filled new-task input with 'Todo94' on xpath=//input[@id='new-task']
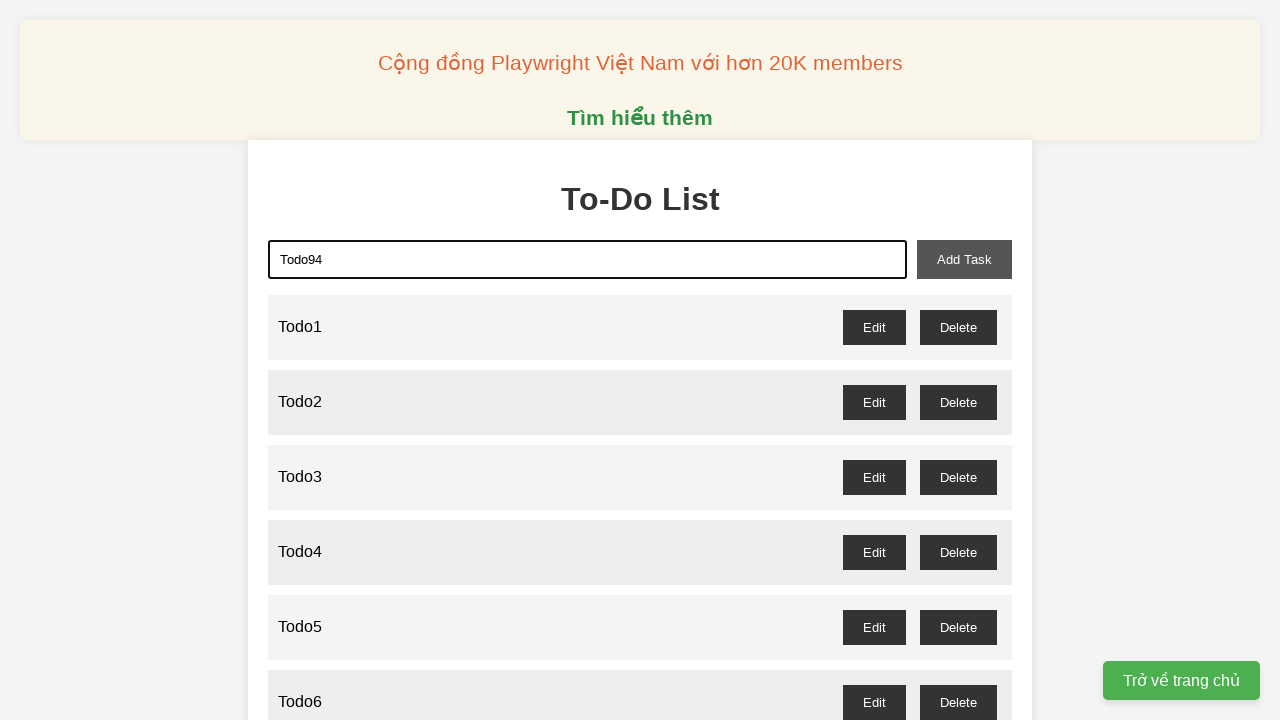

Clicked add-task button to add Todo94 at (964, 259) on xpath=//button[@id='add-task']
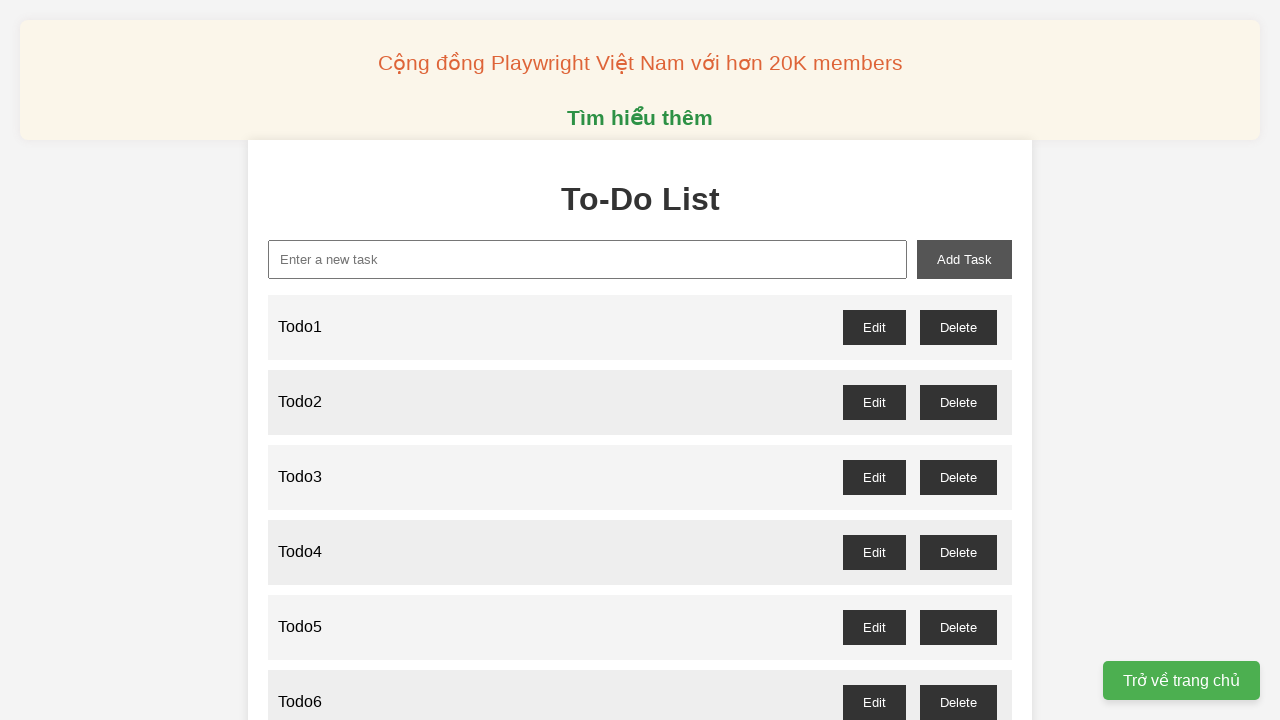

Filled new-task input with 'Todo95' on xpath=//input[@id='new-task']
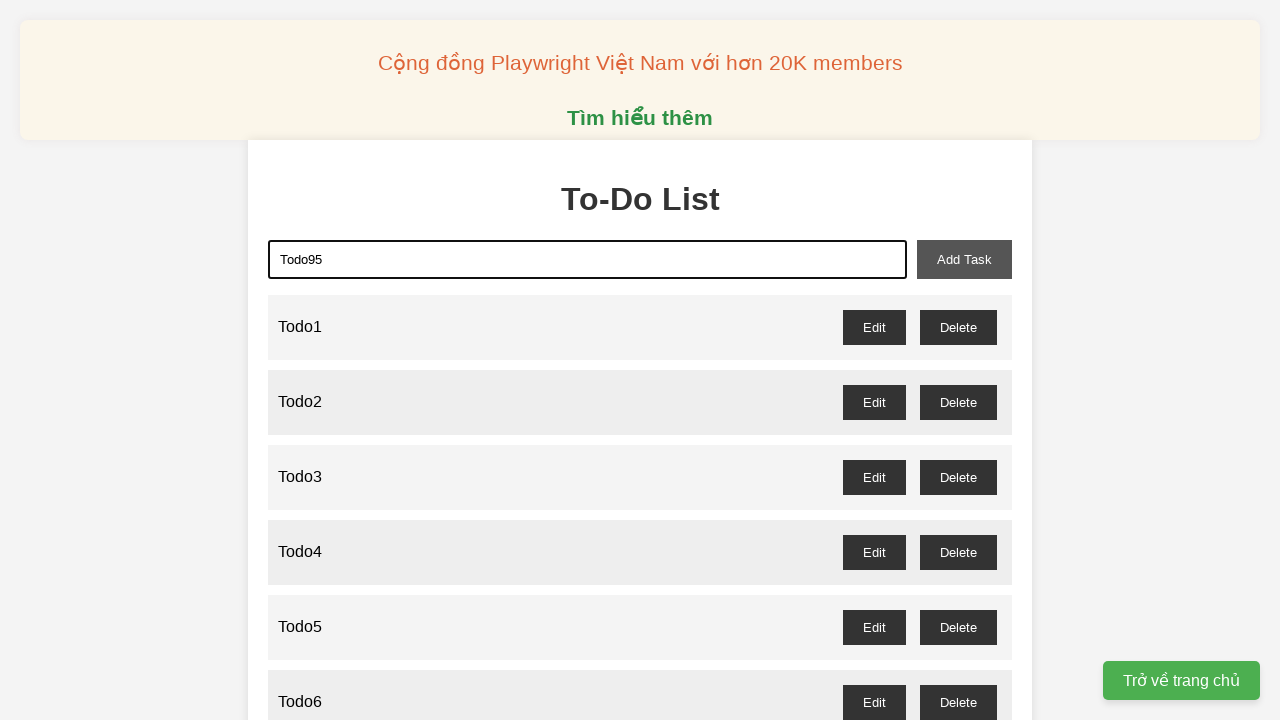

Clicked add-task button to add Todo95 at (964, 259) on xpath=//button[@id='add-task']
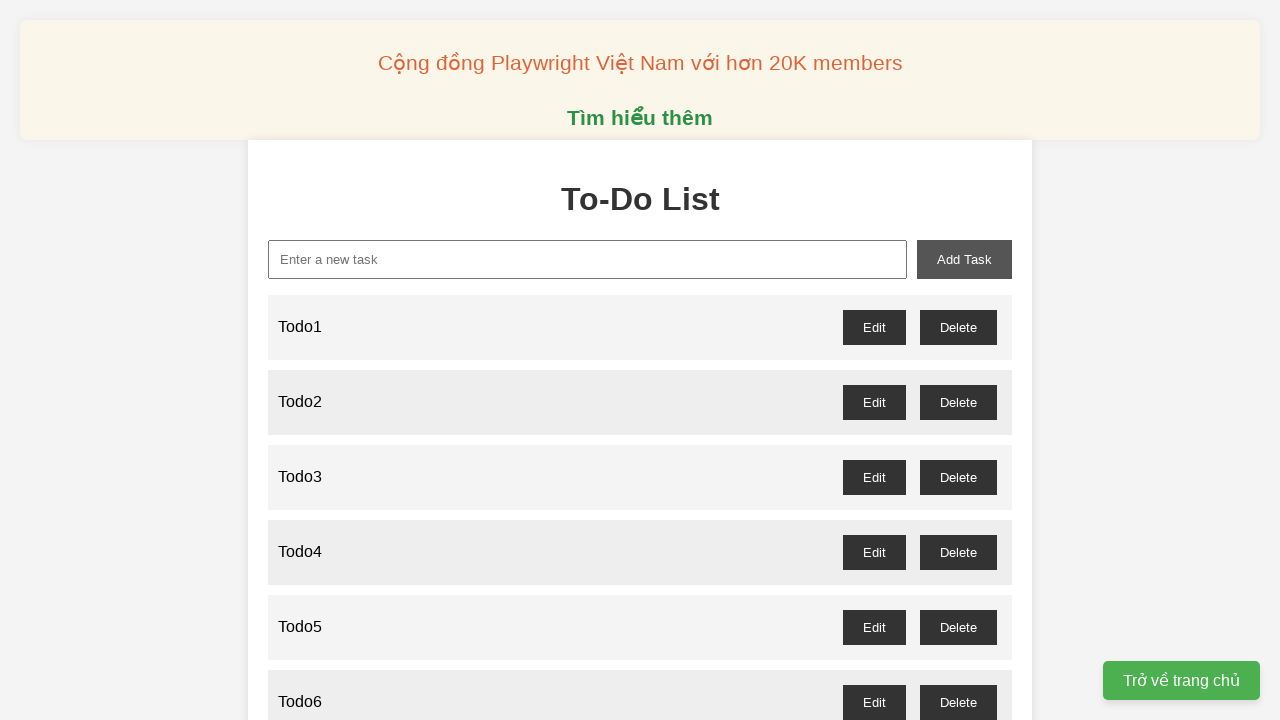

Filled new-task input with 'Todo96' on xpath=//input[@id='new-task']
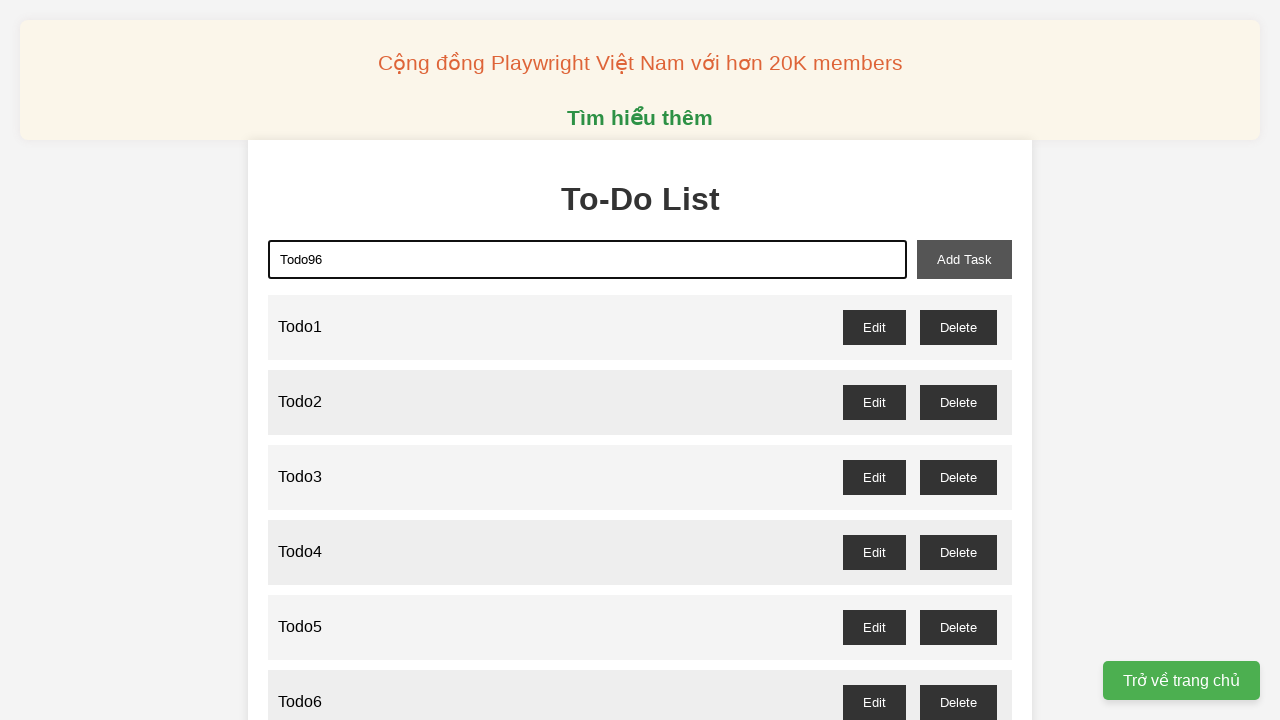

Clicked add-task button to add Todo96 at (964, 259) on xpath=//button[@id='add-task']
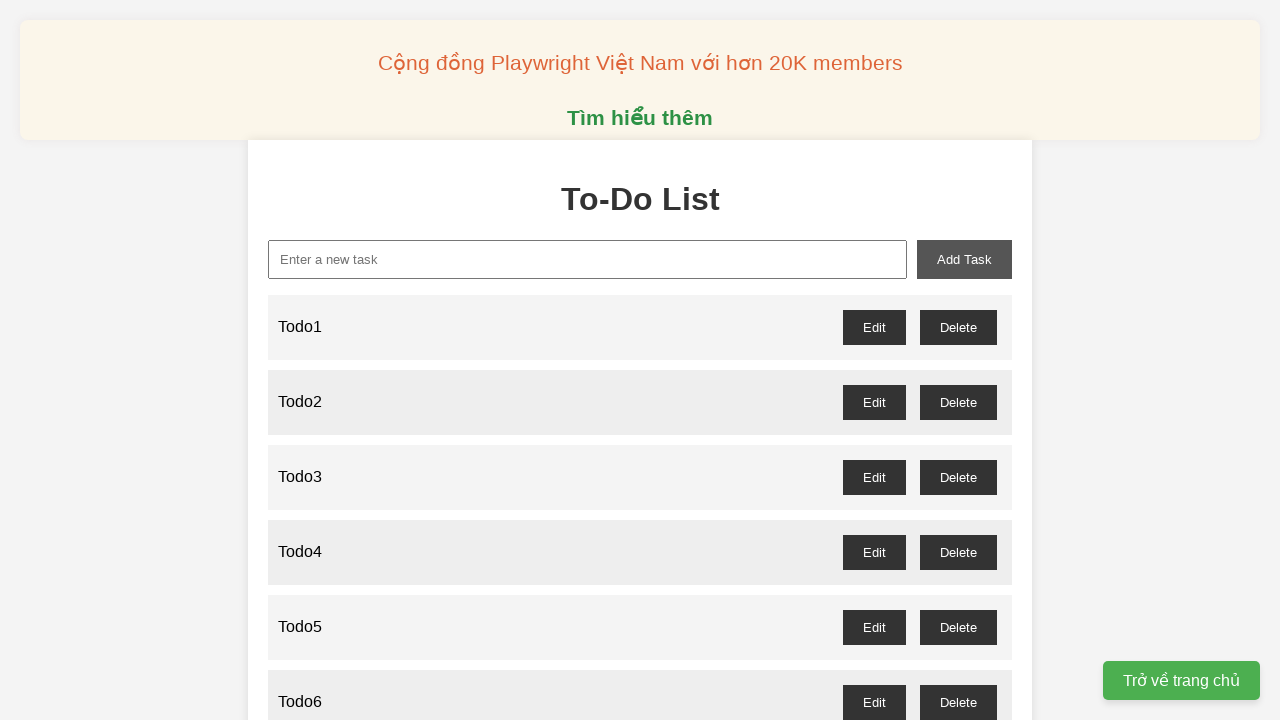

Filled new-task input with 'Todo97' on xpath=//input[@id='new-task']
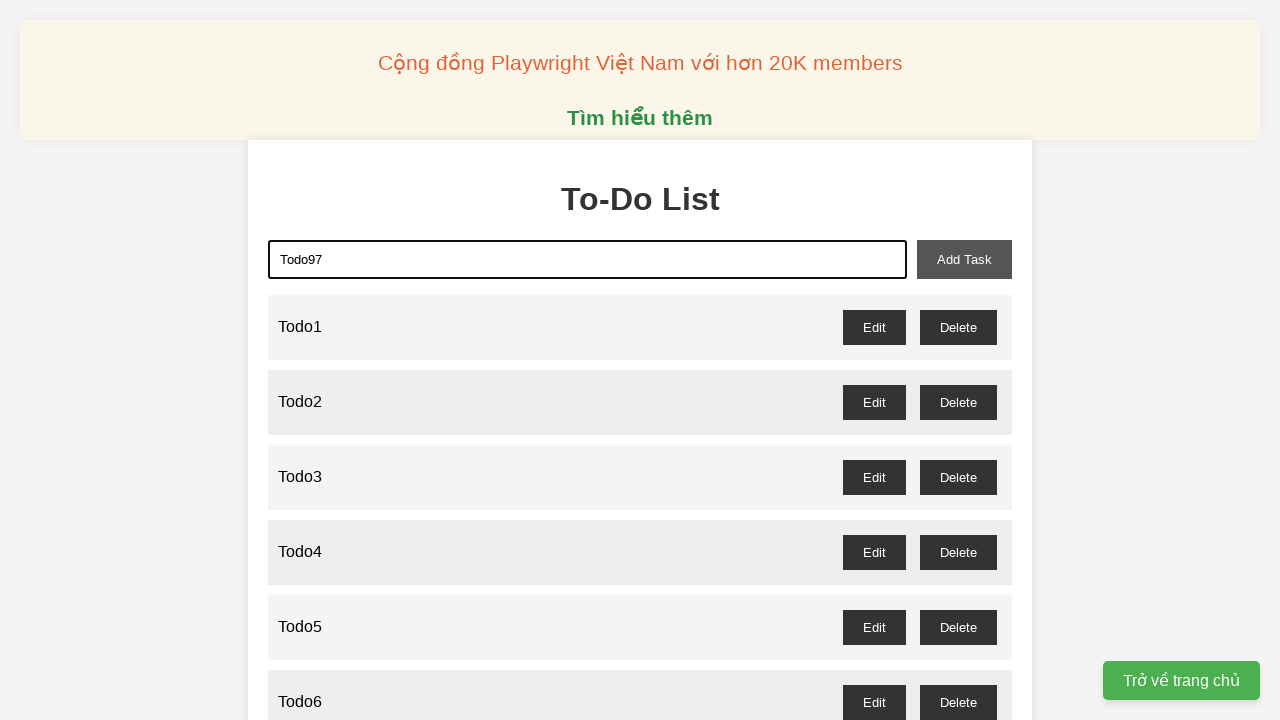

Clicked add-task button to add Todo97 at (964, 259) on xpath=//button[@id='add-task']
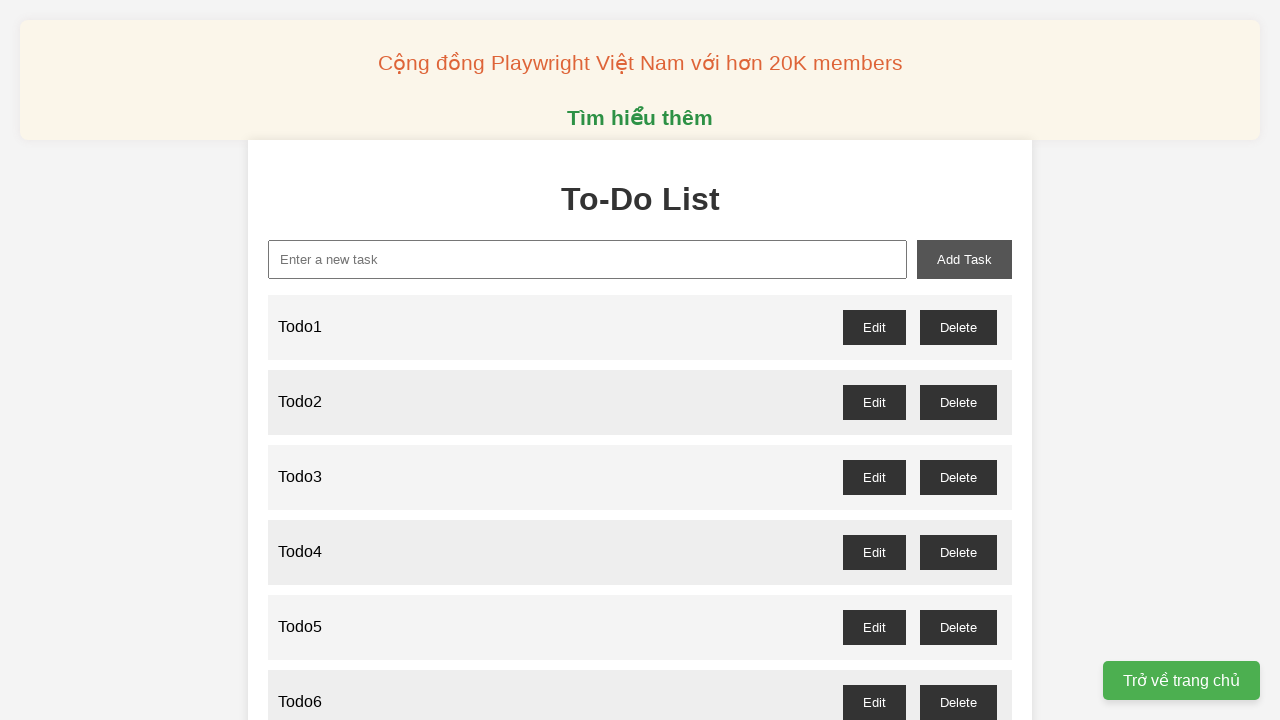

Filled new-task input with 'Todo98' on xpath=//input[@id='new-task']
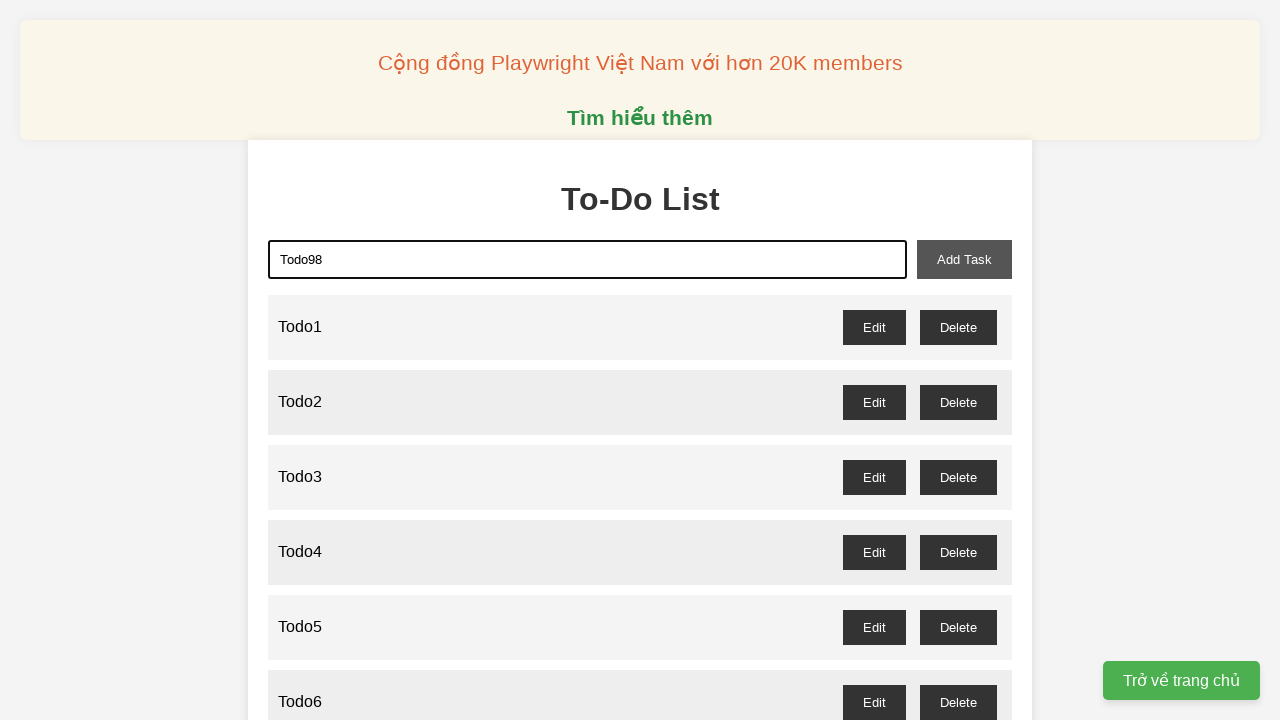

Clicked add-task button to add Todo98 at (964, 259) on xpath=//button[@id='add-task']
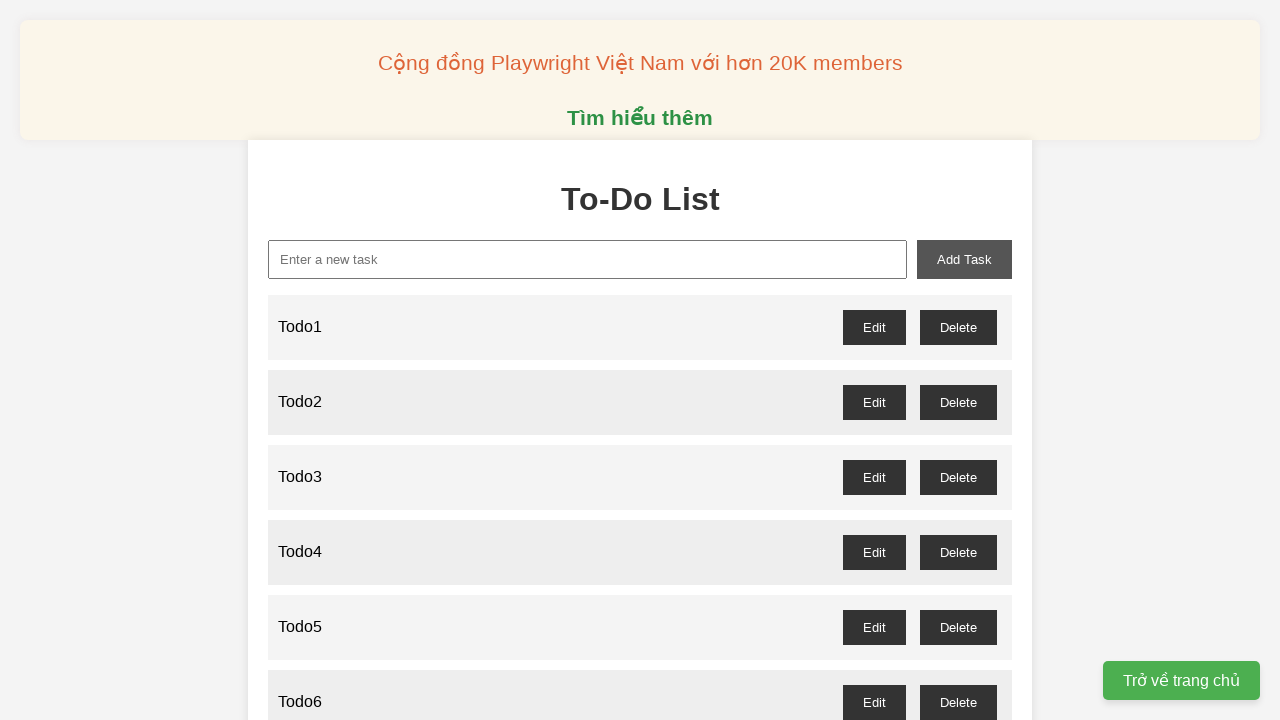

Filled new-task input with 'Todo99' on xpath=//input[@id='new-task']
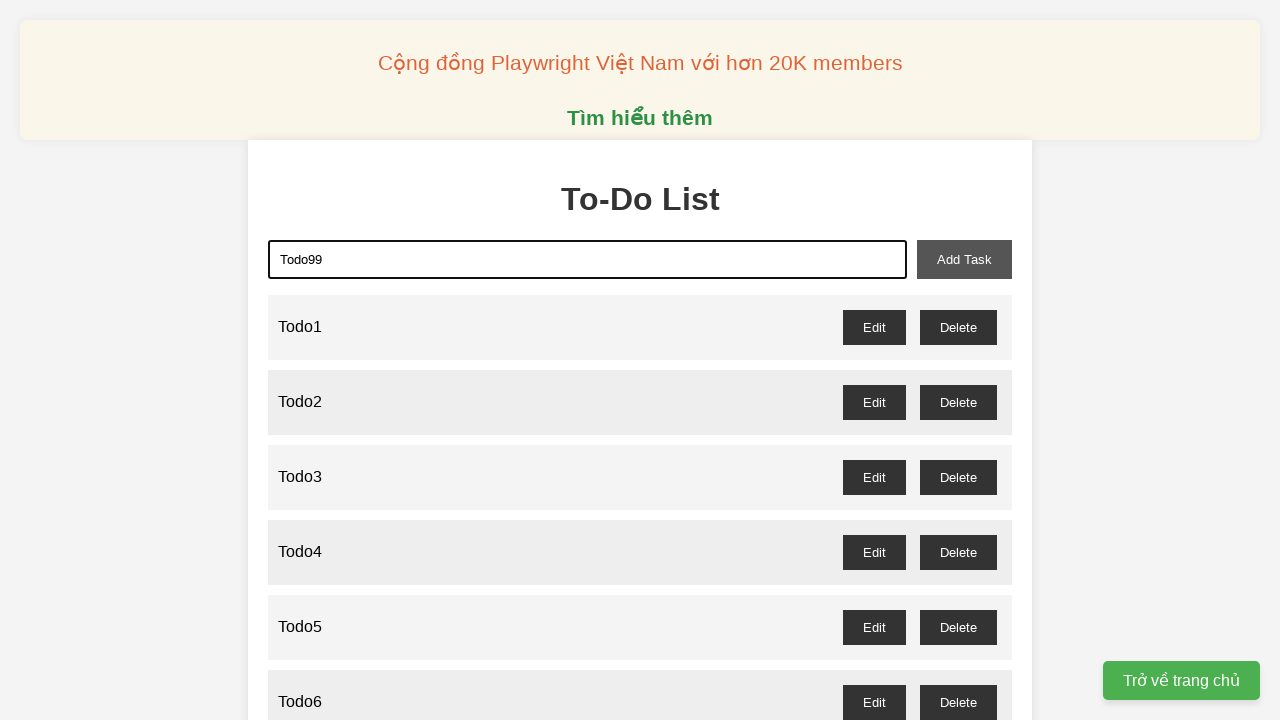

Clicked add-task button to add Todo99 at (964, 259) on xpath=//button[@id='add-task']
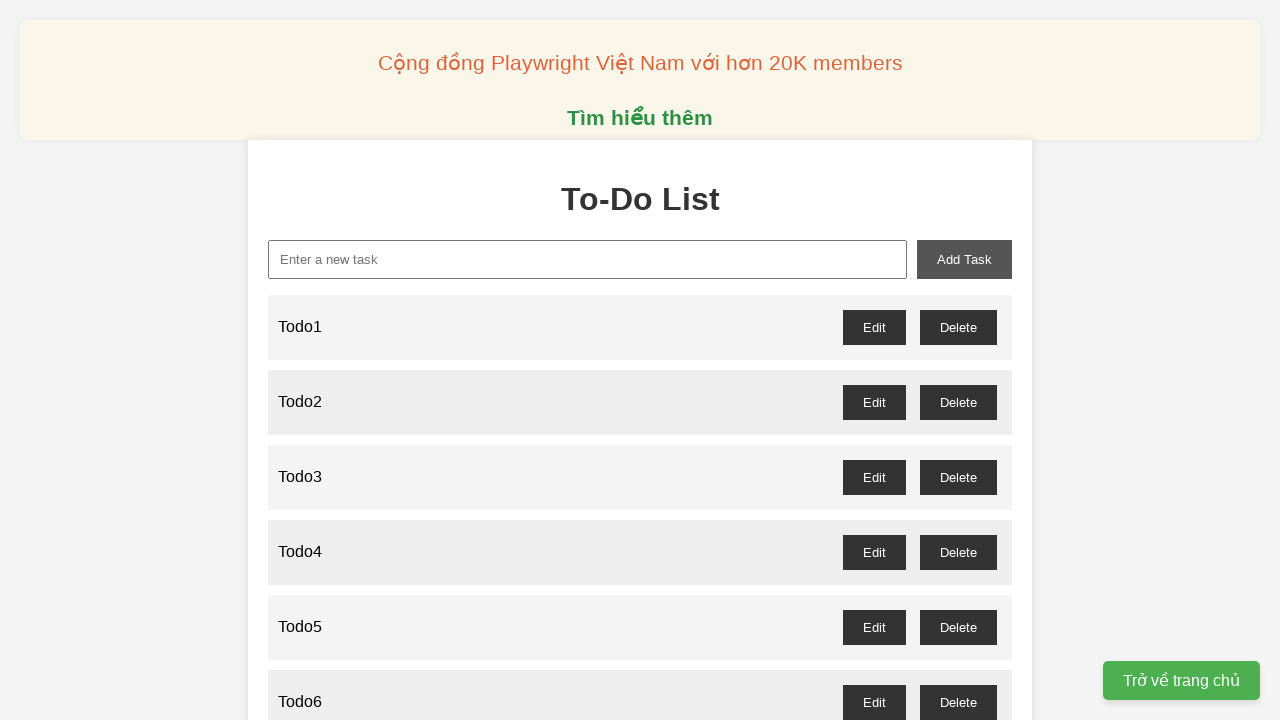

Filled new-task input with 'Todo100' on xpath=//input[@id='new-task']
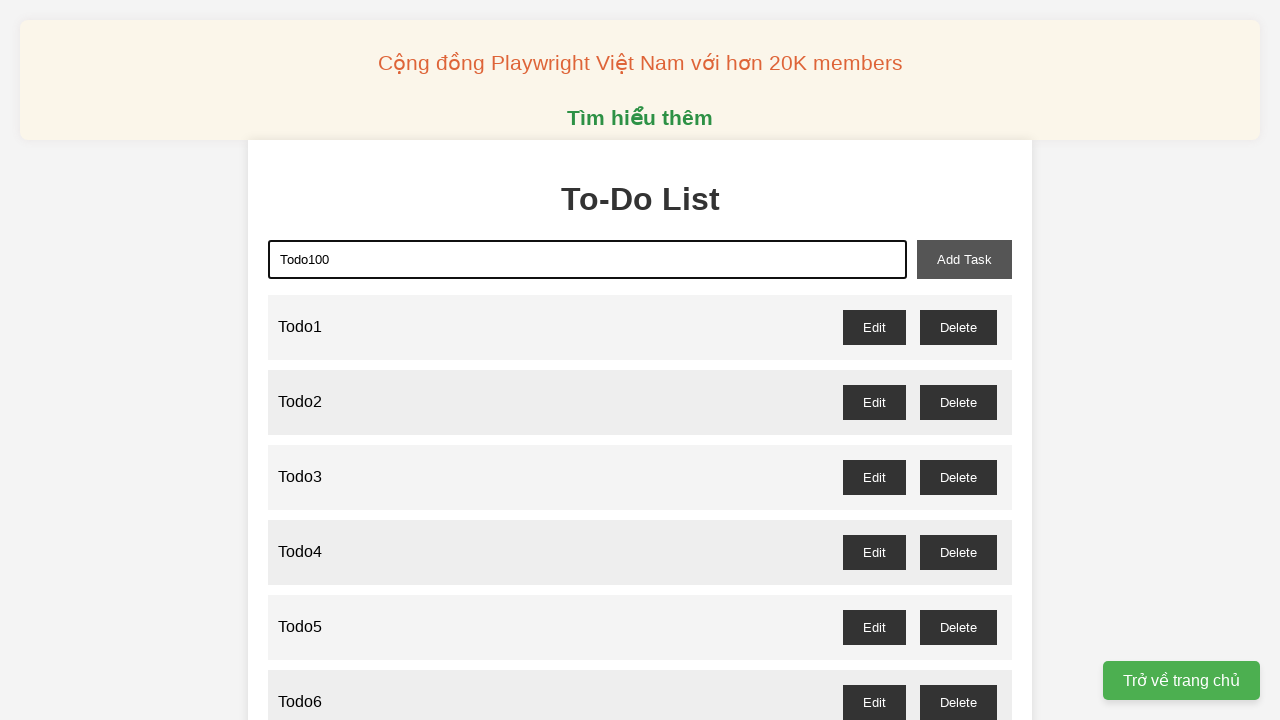

Clicked add-task button to add Todo100 at (964, 259) on xpath=//button[@id='add-task']
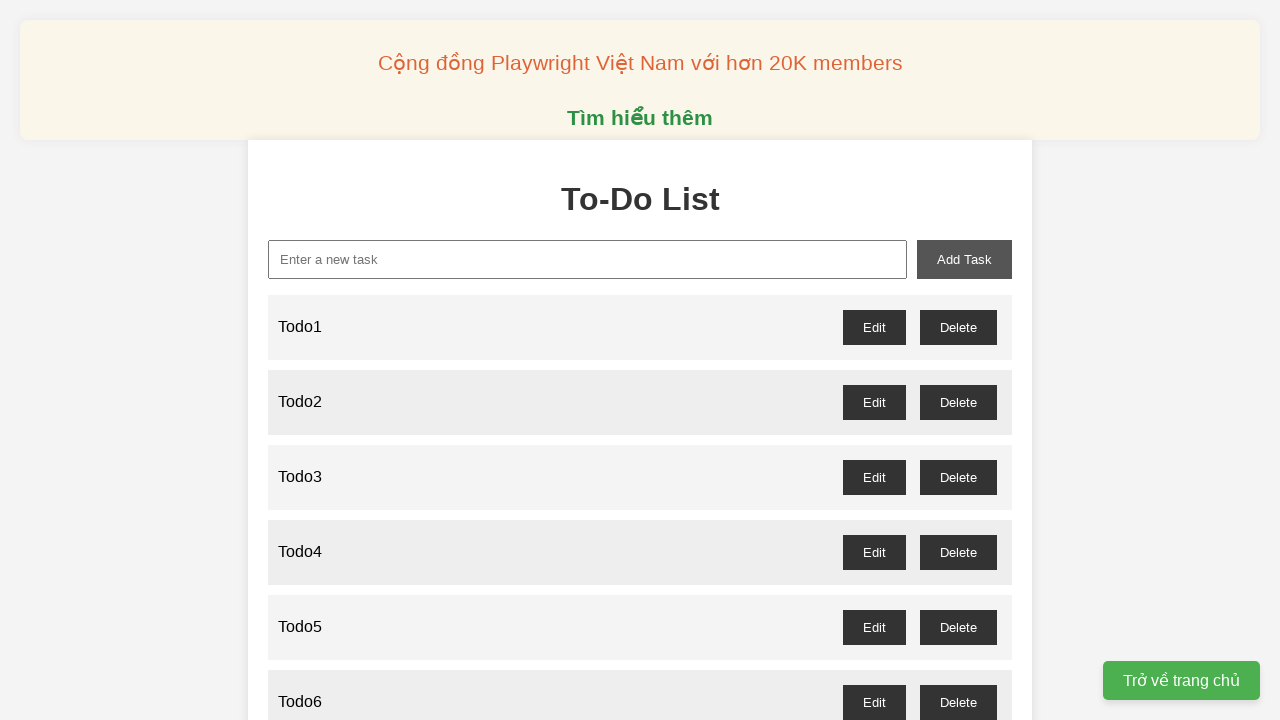

Set up dialog handler to accept confirmation dialogs
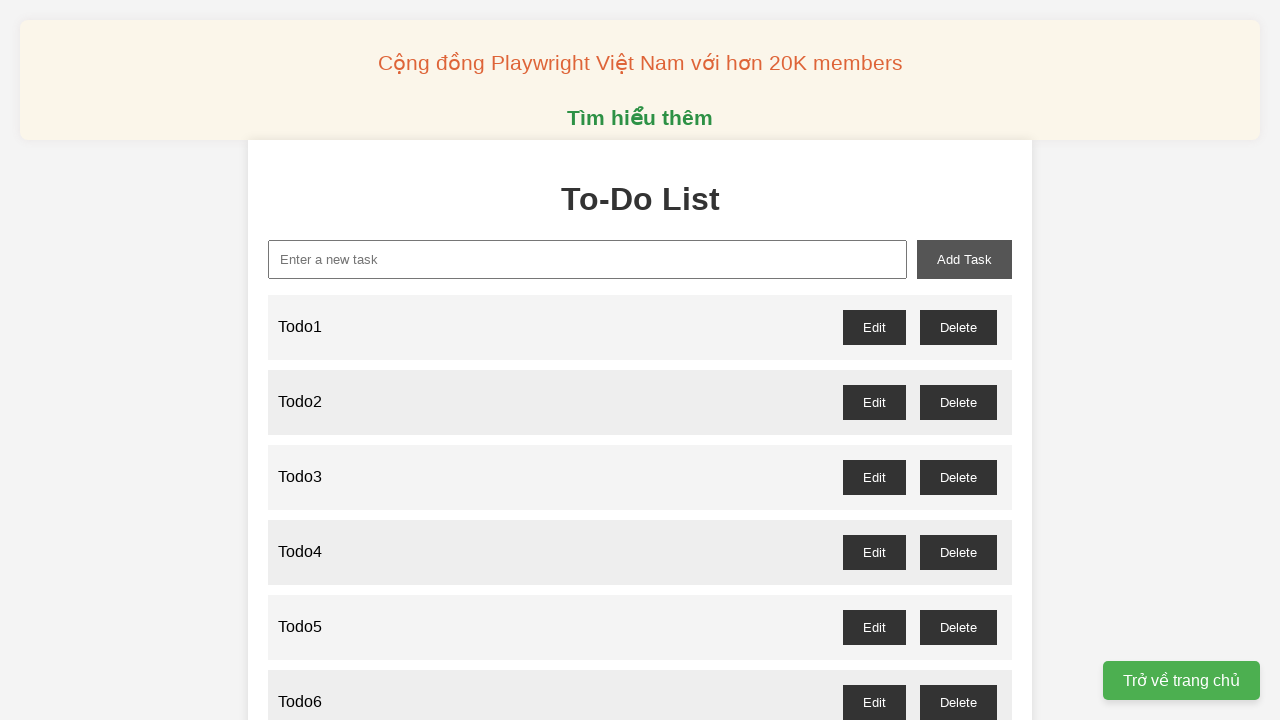

Clicked delete button for Todo1 and accepted confirmation dialog at (958, 327) on //li[span[text()='Todo1']]//button[contains(text(),'Delete')]
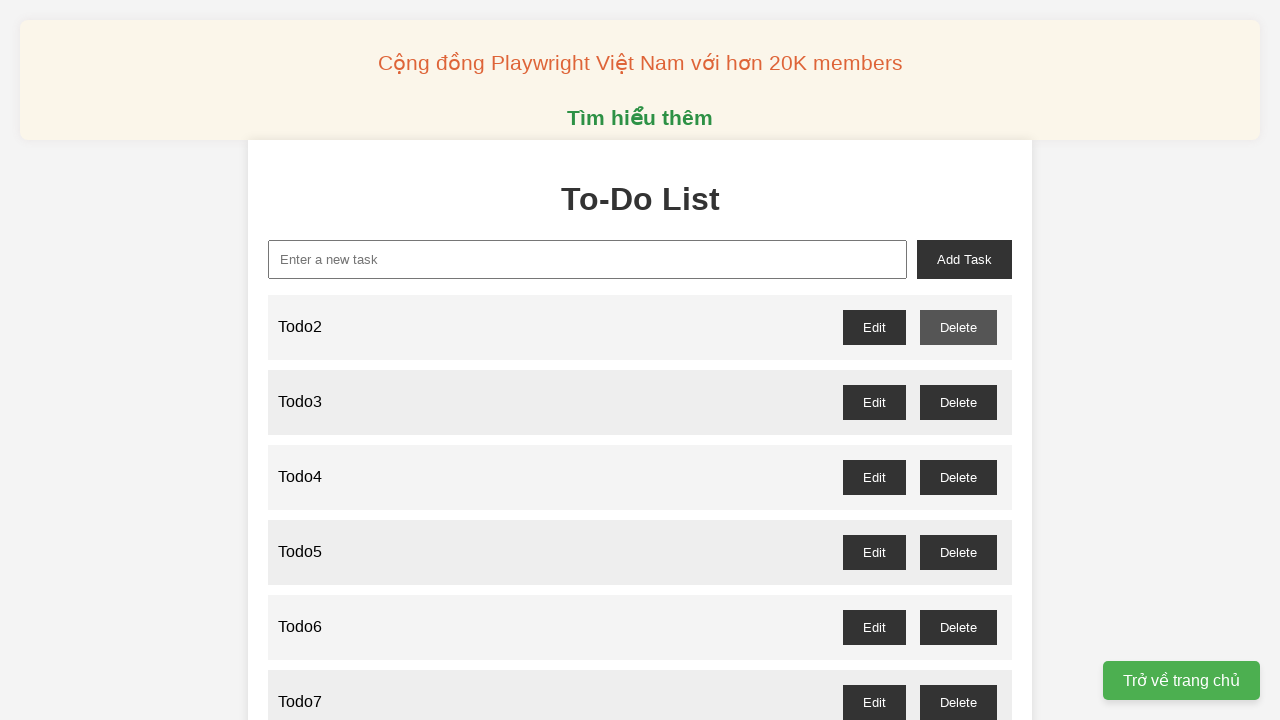

Clicked delete button for Todo3 and accepted confirmation dialog at (958, 402) on //li[span[text()='Todo3']]//button[contains(text(),'Delete')]
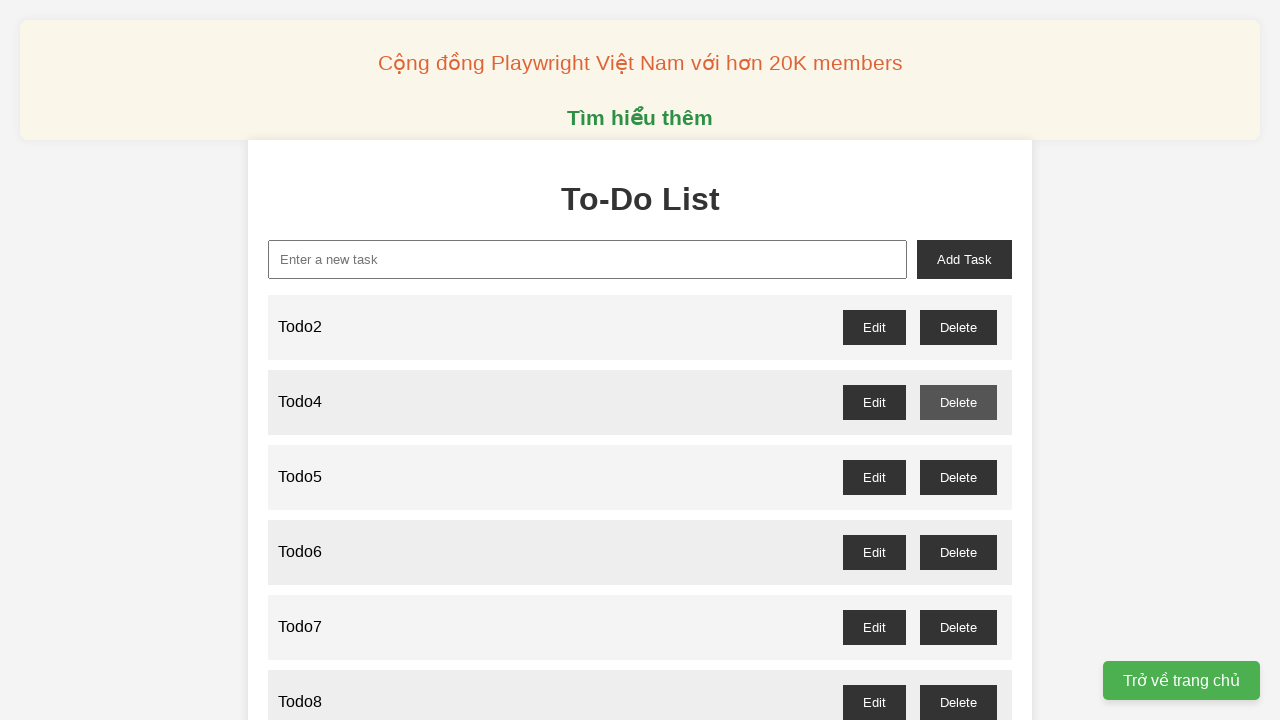

Clicked delete button for Todo5 and accepted confirmation dialog at (958, 477) on //li[span[text()='Todo5']]//button[contains(text(),'Delete')]
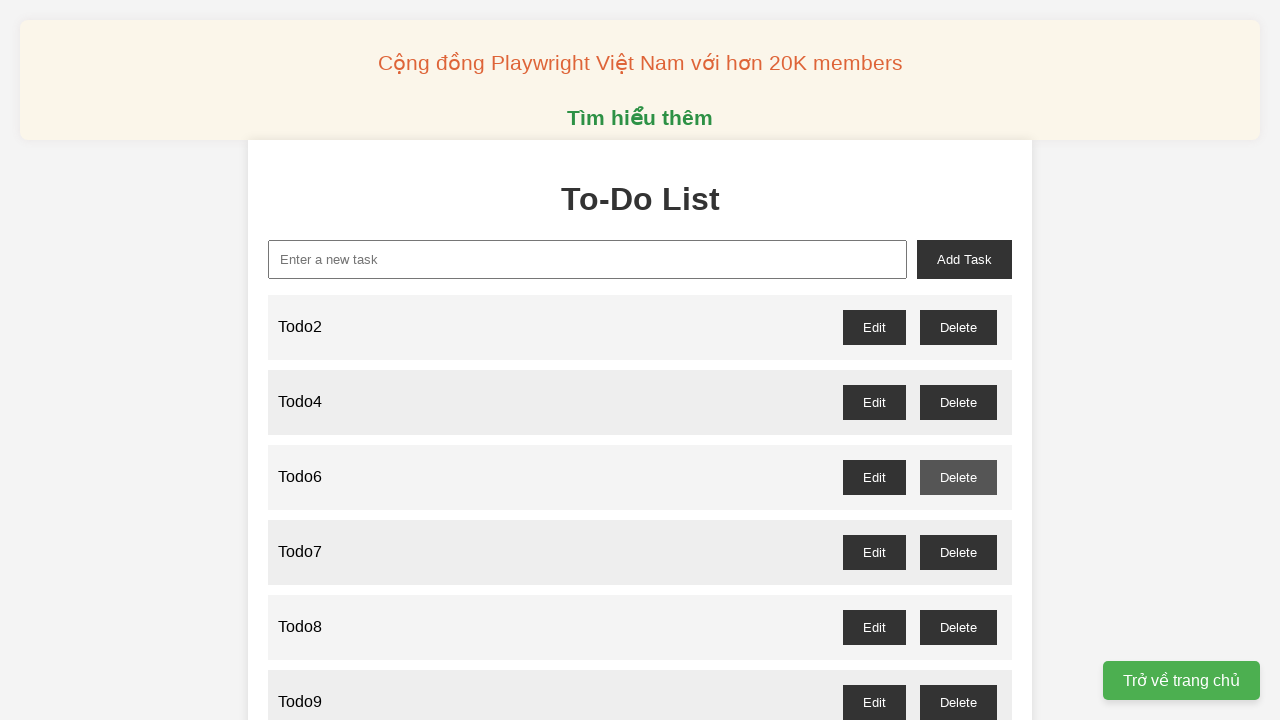

Clicked delete button for Todo7 and accepted confirmation dialog at (958, 552) on //li[span[text()='Todo7']]//button[contains(text(),'Delete')]
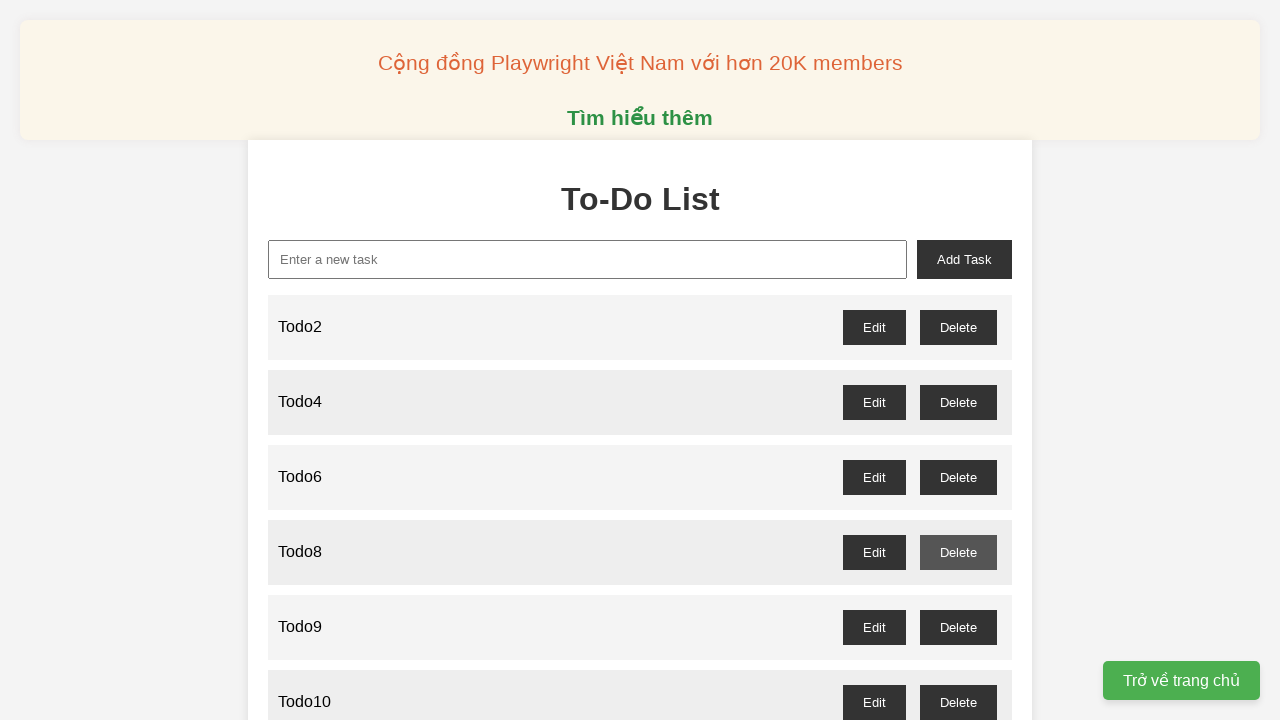

Clicked delete button for Todo9 and accepted confirmation dialog at (958, 627) on //li[span[text()='Todo9']]//button[contains(text(),'Delete')]
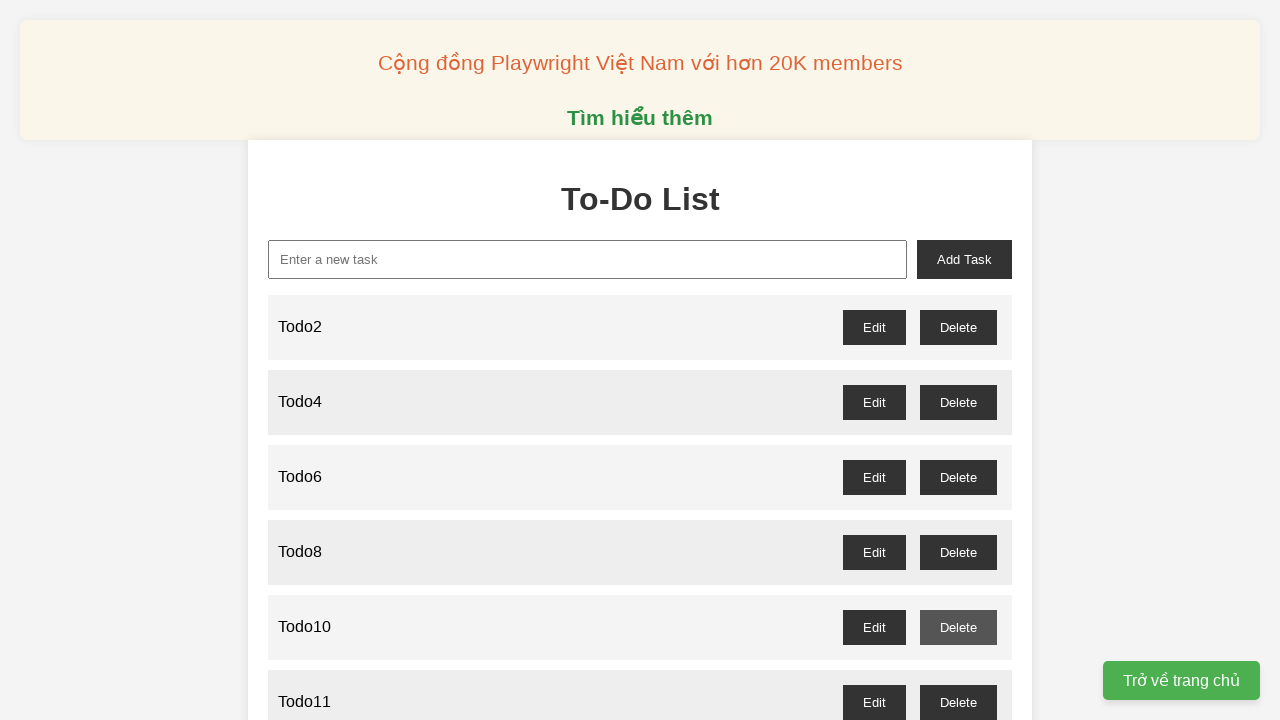

Clicked delete button for Todo11 and accepted confirmation dialog at (958, 702) on //li[span[text()='Todo11']]//button[contains(text(),'Delete')]
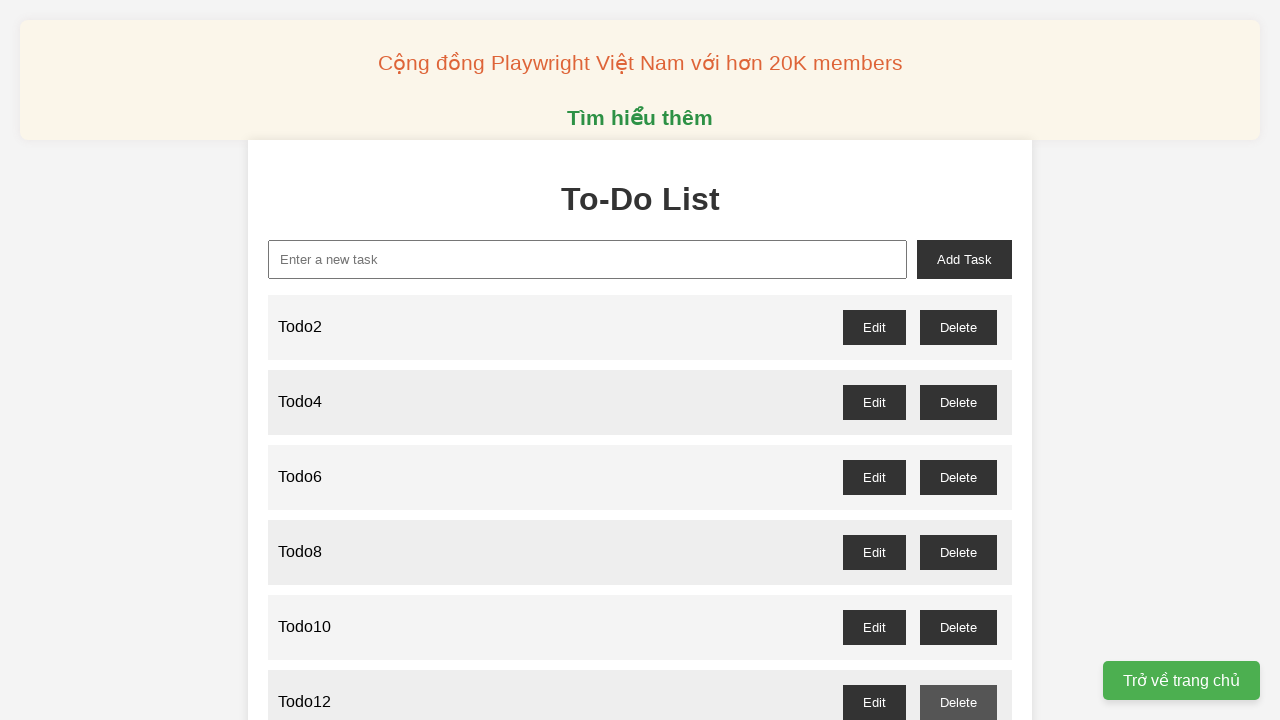

Clicked delete button for Todo13 and accepted confirmation dialog at (958, 360) on //li[span[text()='Todo13']]//button[contains(text(),'Delete')]
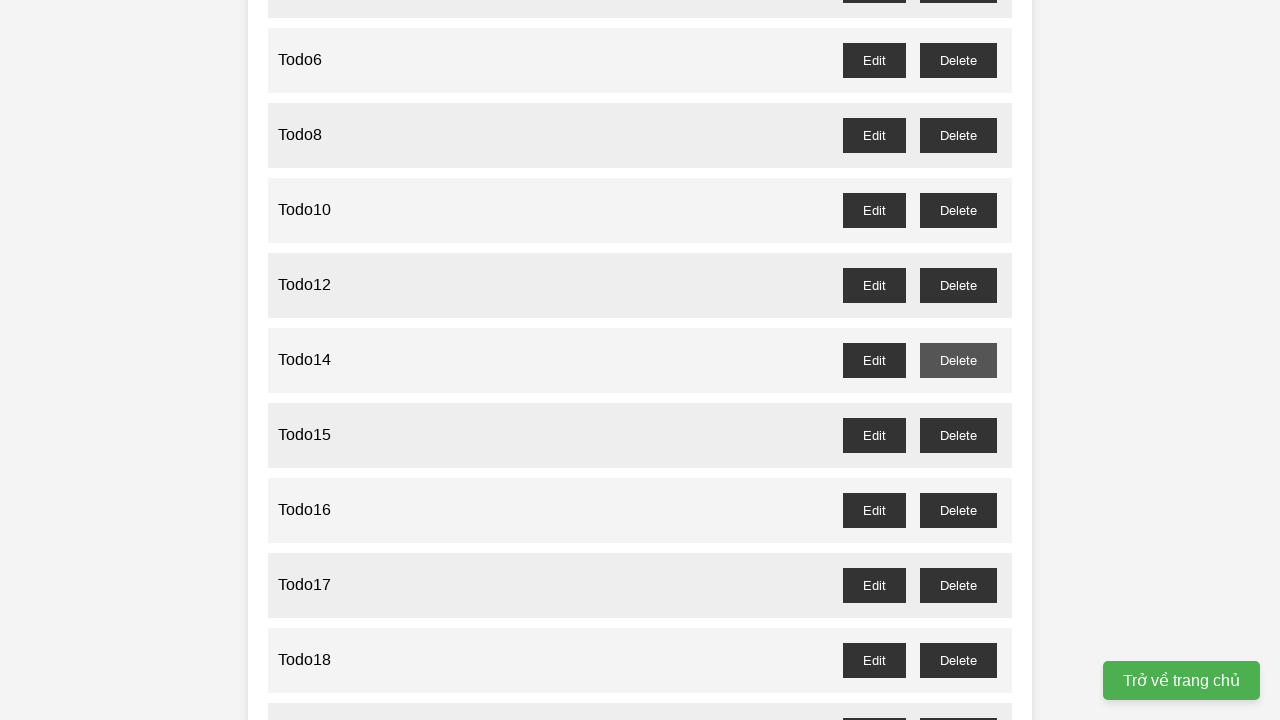

Clicked delete button for Todo15 and accepted confirmation dialog at (958, 435) on //li[span[text()='Todo15']]//button[contains(text(),'Delete')]
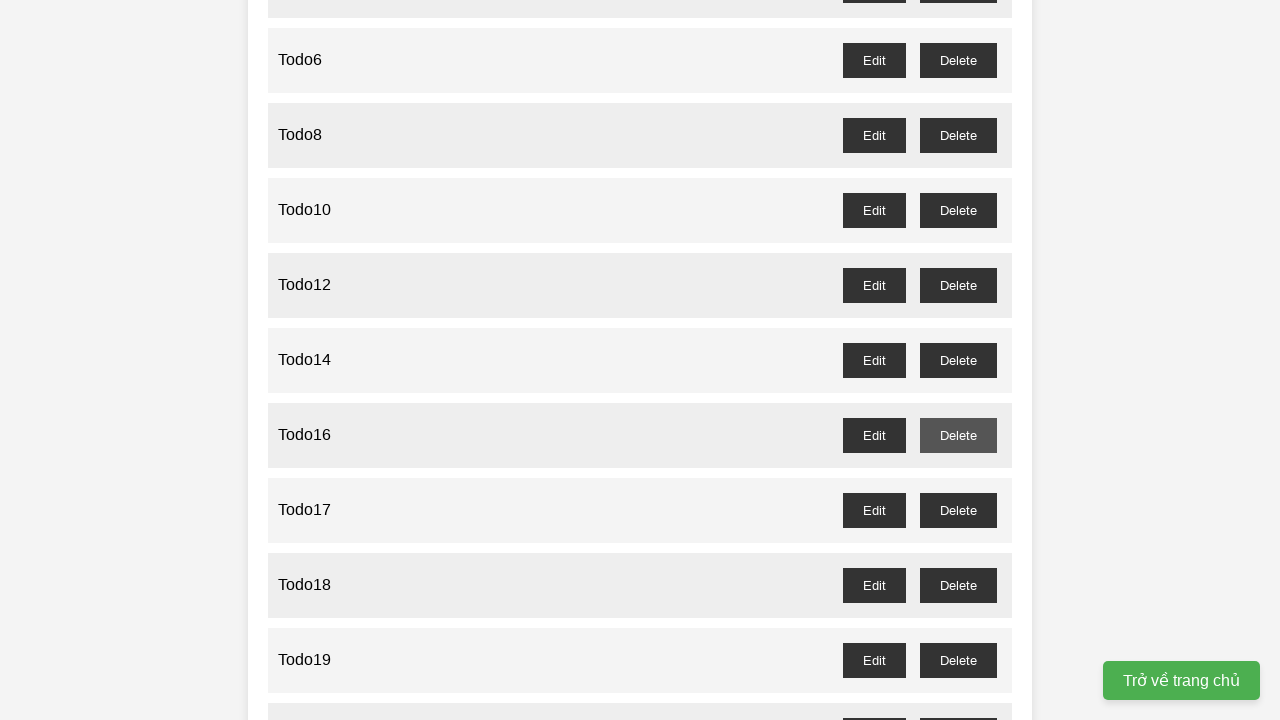

Clicked delete button for Todo17 and accepted confirmation dialog at (958, 510) on //li[span[text()='Todo17']]//button[contains(text(),'Delete')]
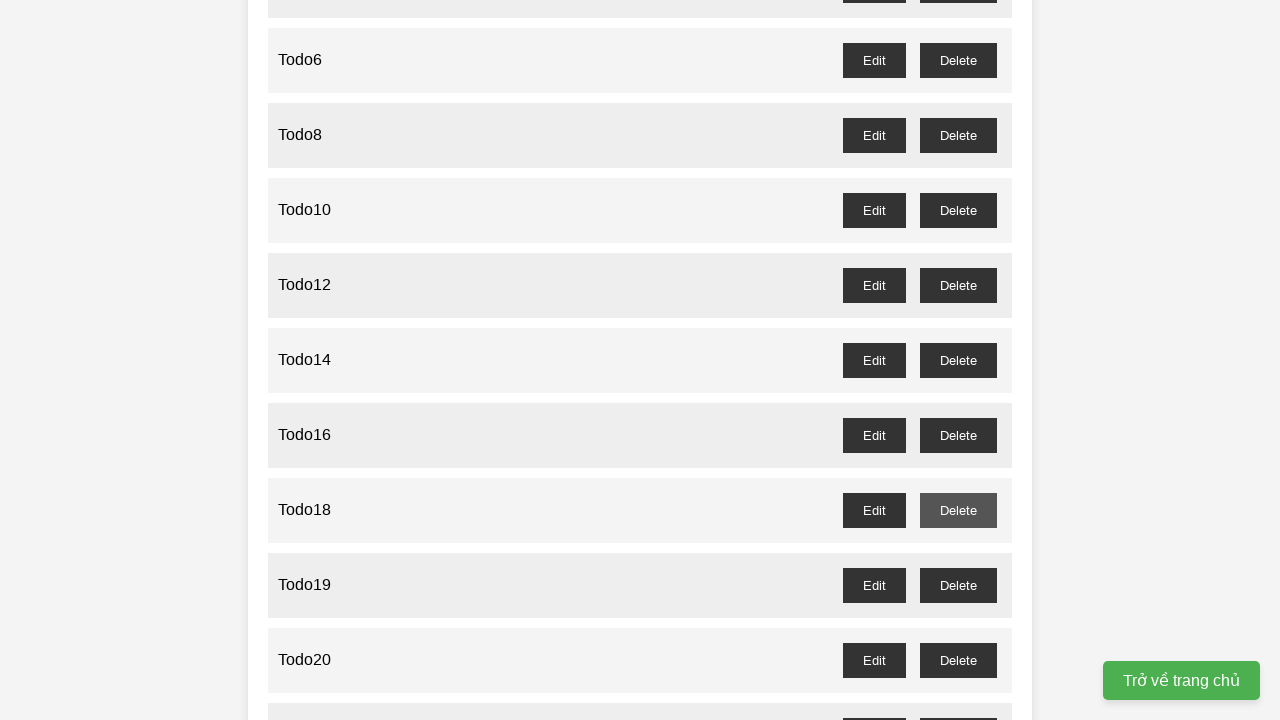

Clicked delete button for Todo19 and accepted confirmation dialog at (958, 585) on //li[span[text()='Todo19']]//button[contains(text(),'Delete')]
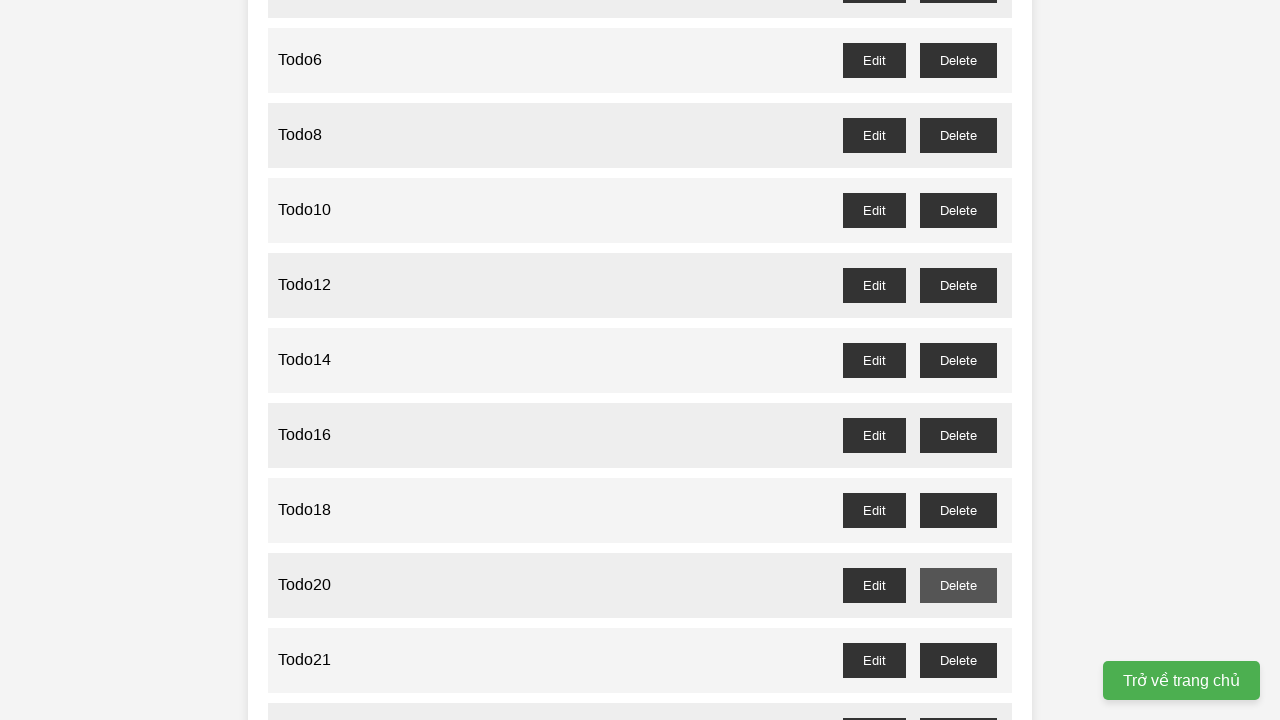

Clicked delete button for Todo21 and accepted confirmation dialog at (958, 660) on //li[span[text()='Todo21']]//button[contains(text(),'Delete')]
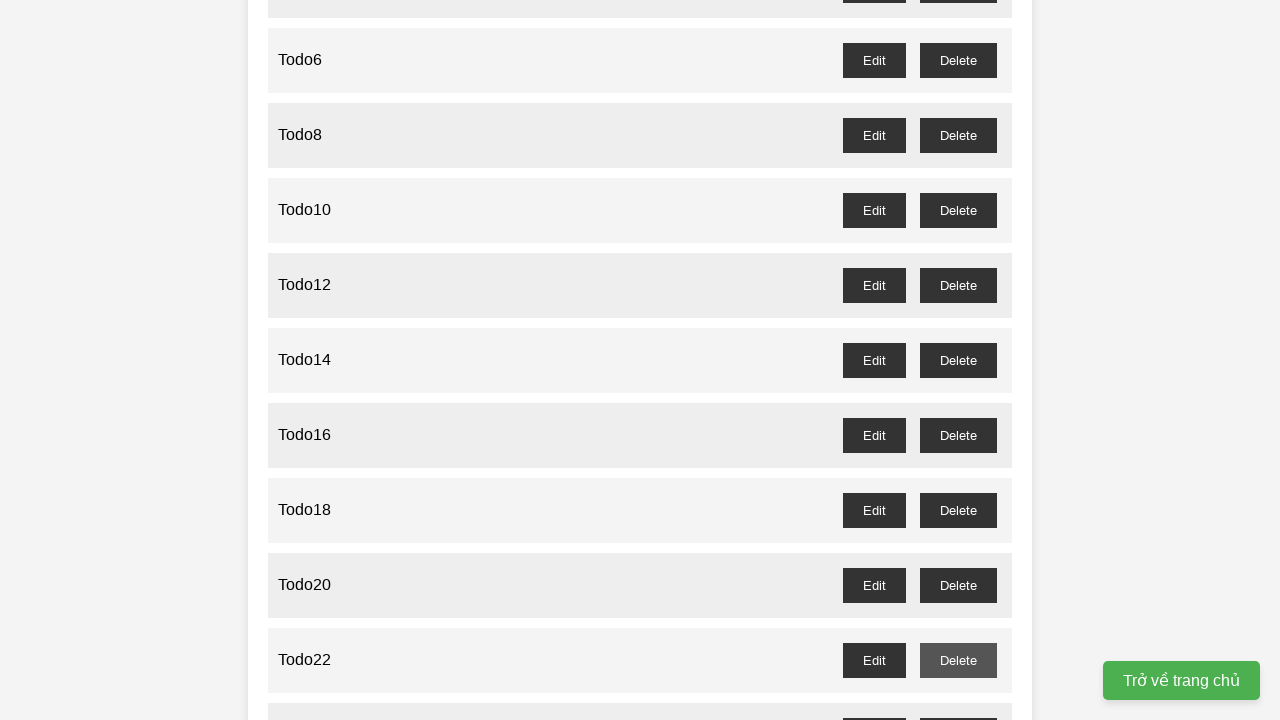

Clicked delete button for Todo23 and accepted confirmation dialog at (958, 703) on //li[span[text()='Todo23']]//button[contains(text(),'Delete')]
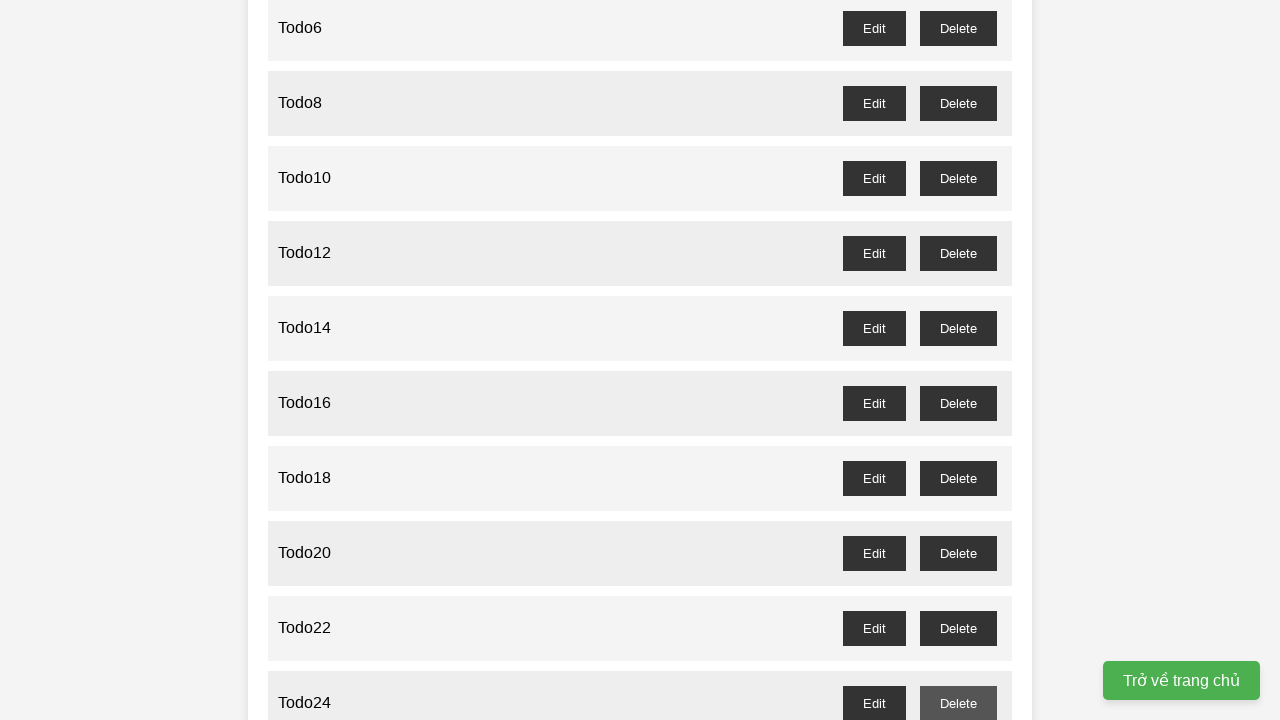

Clicked delete button for Todo25 and accepted confirmation dialog at (958, 360) on //li[span[text()='Todo25']]//button[contains(text(),'Delete')]
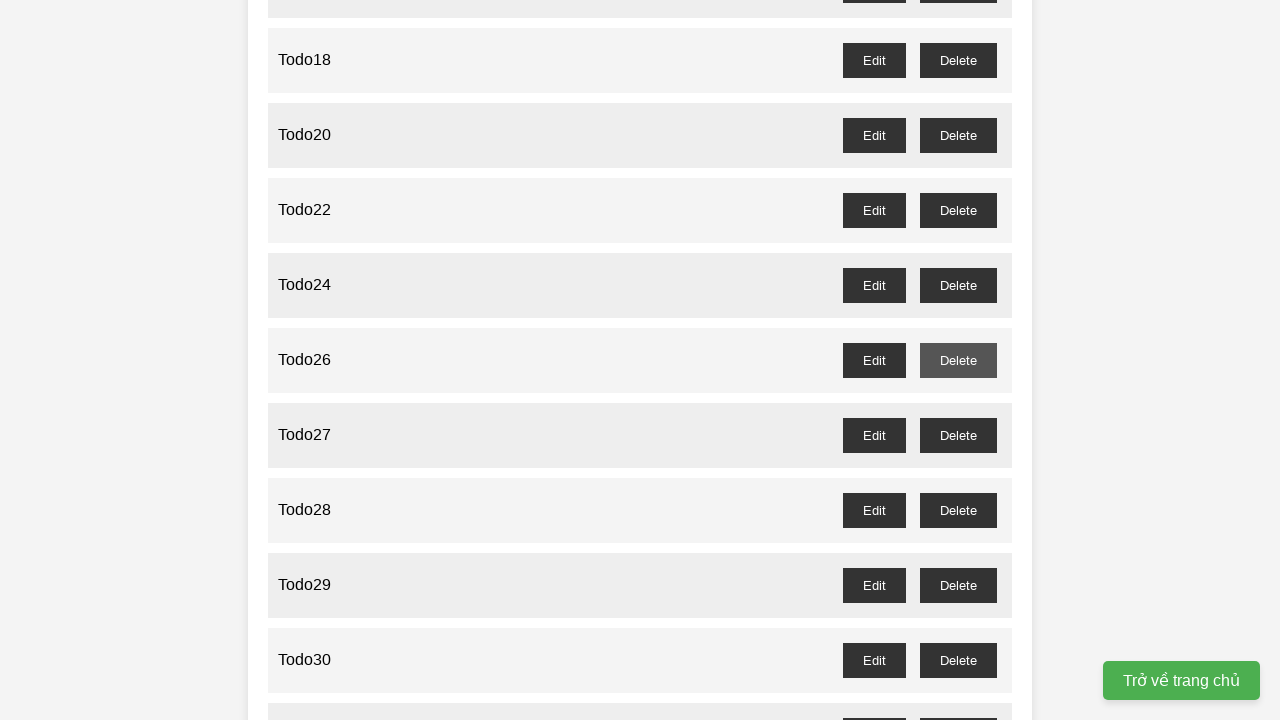

Clicked delete button for Todo27 and accepted confirmation dialog at (958, 435) on //li[span[text()='Todo27']]//button[contains(text(),'Delete')]
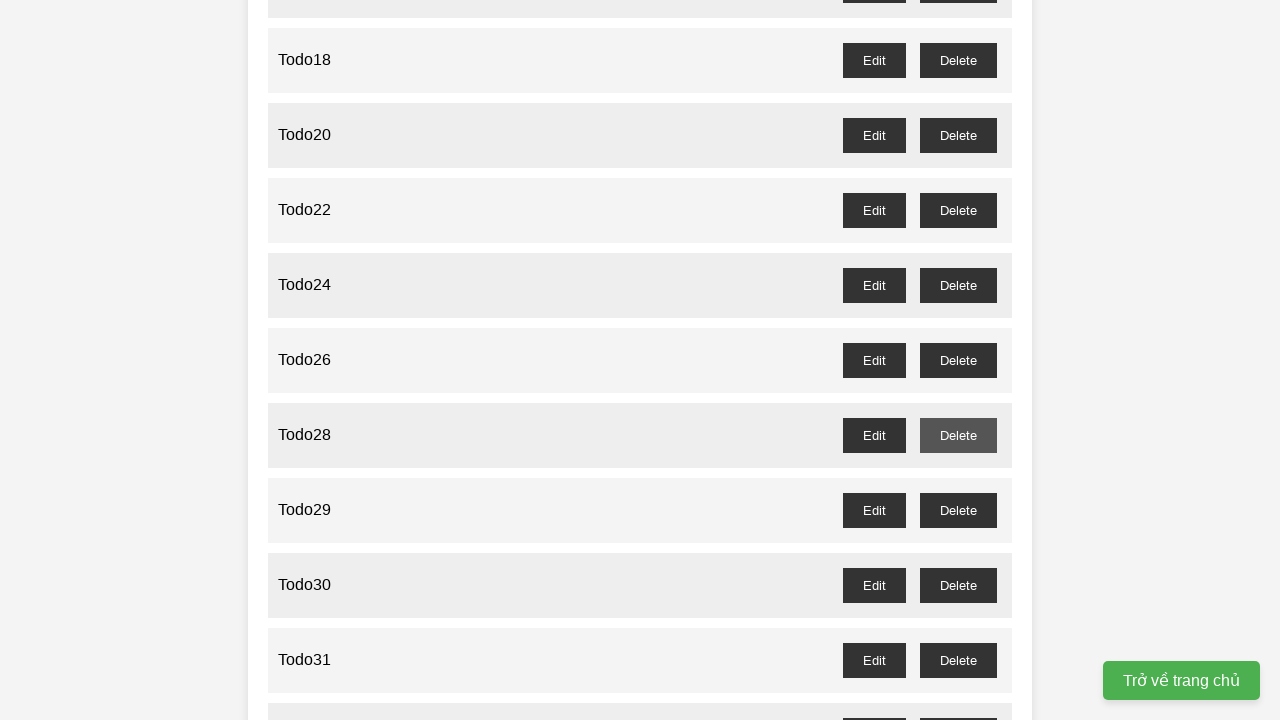

Clicked delete button for Todo29 and accepted confirmation dialog at (958, 510) on //li[span[text()='Todo29']]//button[contains(text(),'Delete')]
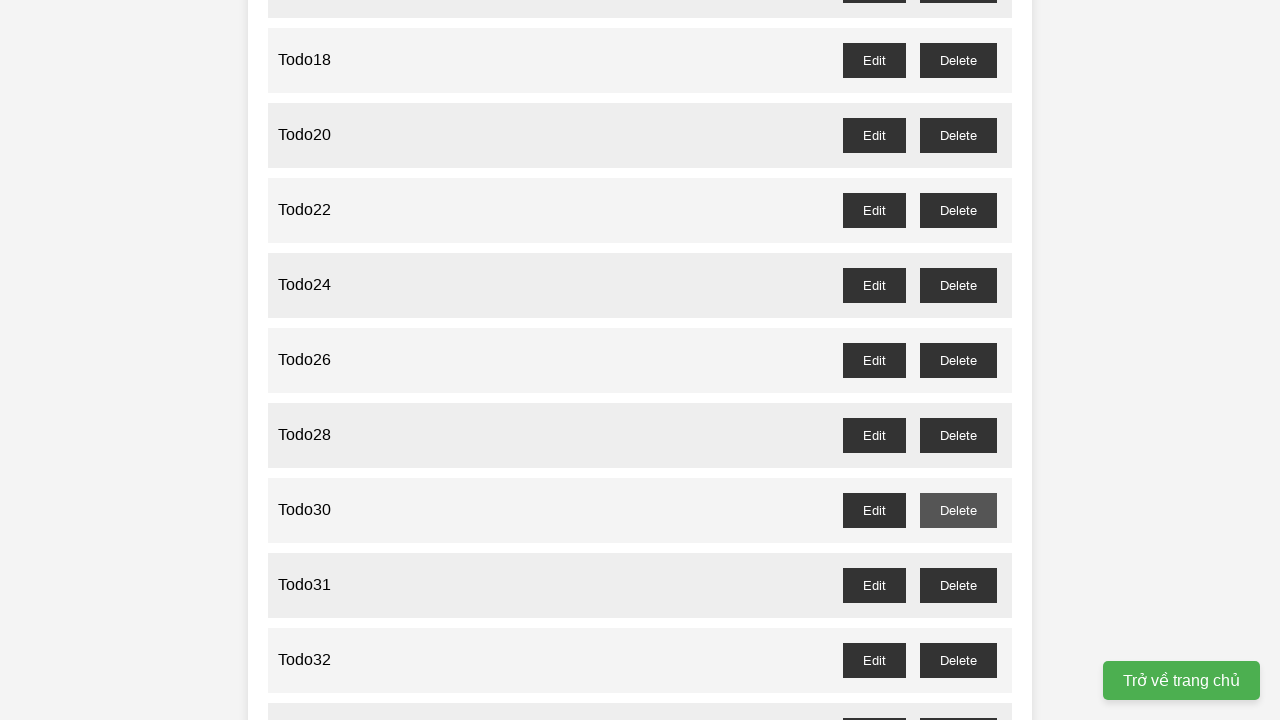

Clicked delete button for Todo31 and accepted confirmation dialog at (958, 585) on //li[span[text()='Todo31']]//button[contains(text(),'Delete')]
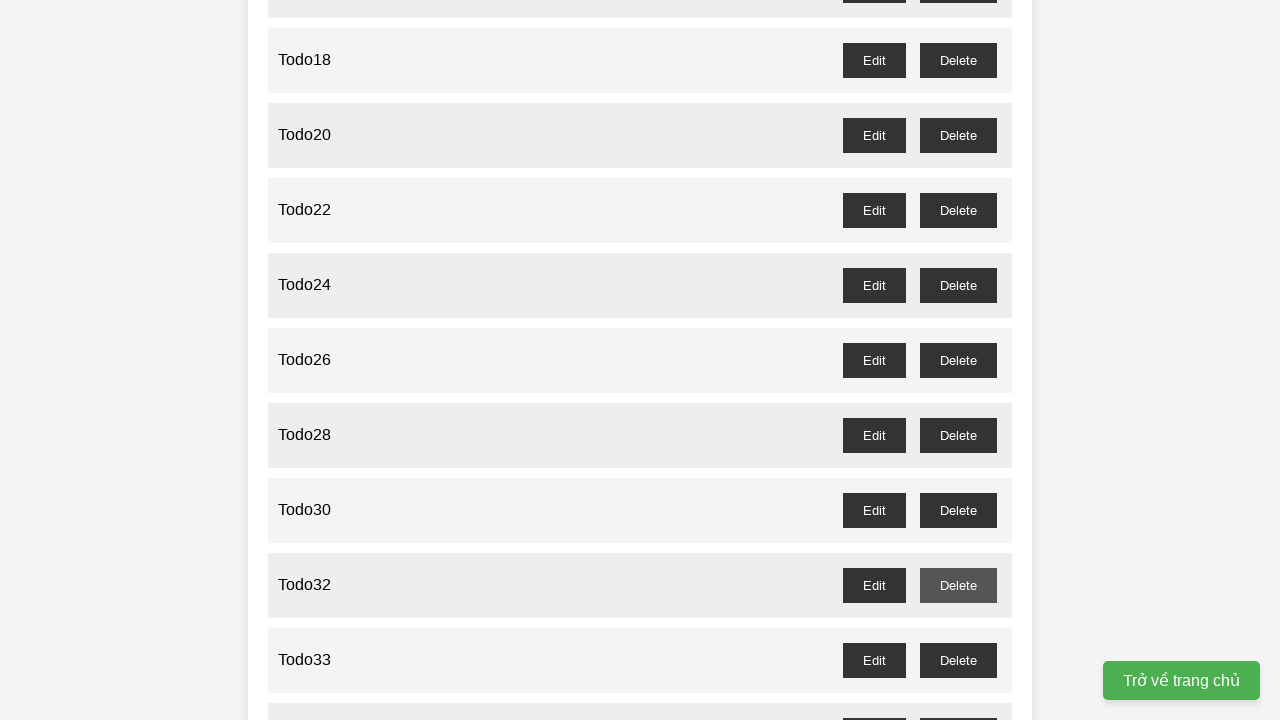

Clicked delete button for Todo33 and accepted confirmation dialog at (958, 660) on //li[span[text()='Todo33']]//button[contains(text(),'Delete')]
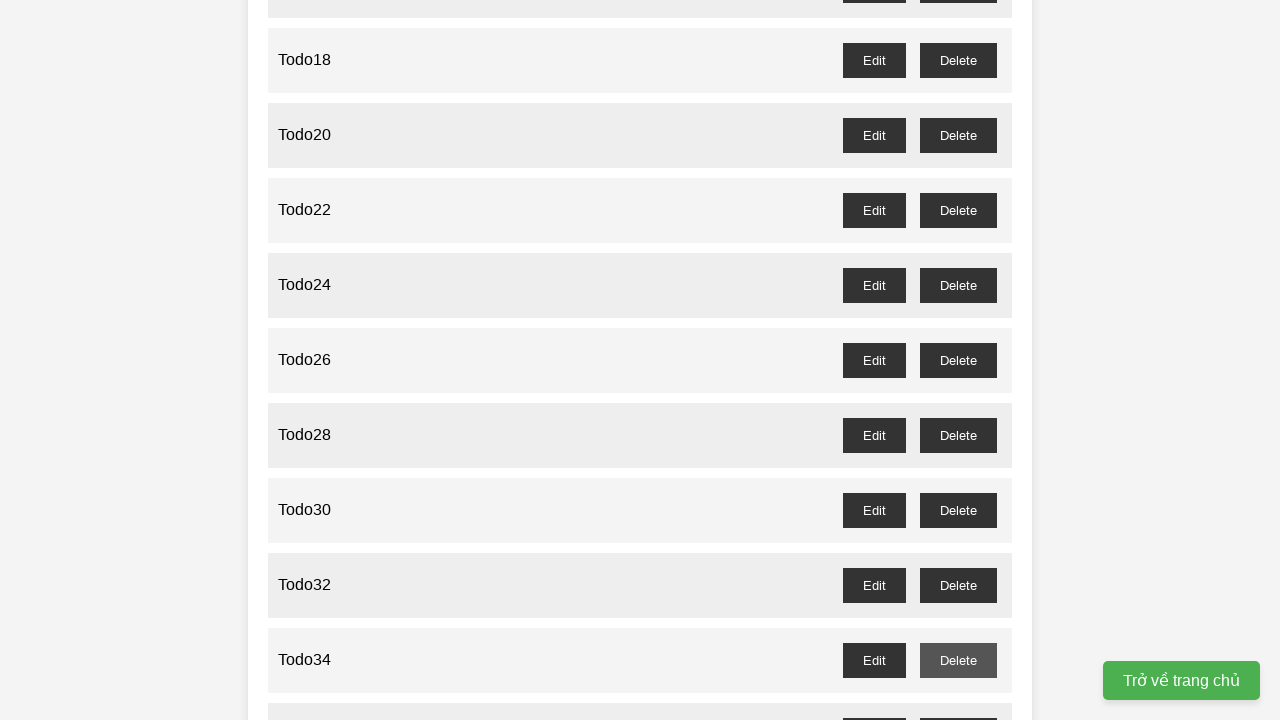

Clicked delete button for Todo35 and accepted confirmation dialog at (958, 703) on //li[span[text()='Todo35']]//button[contains(text(),'Delete')]
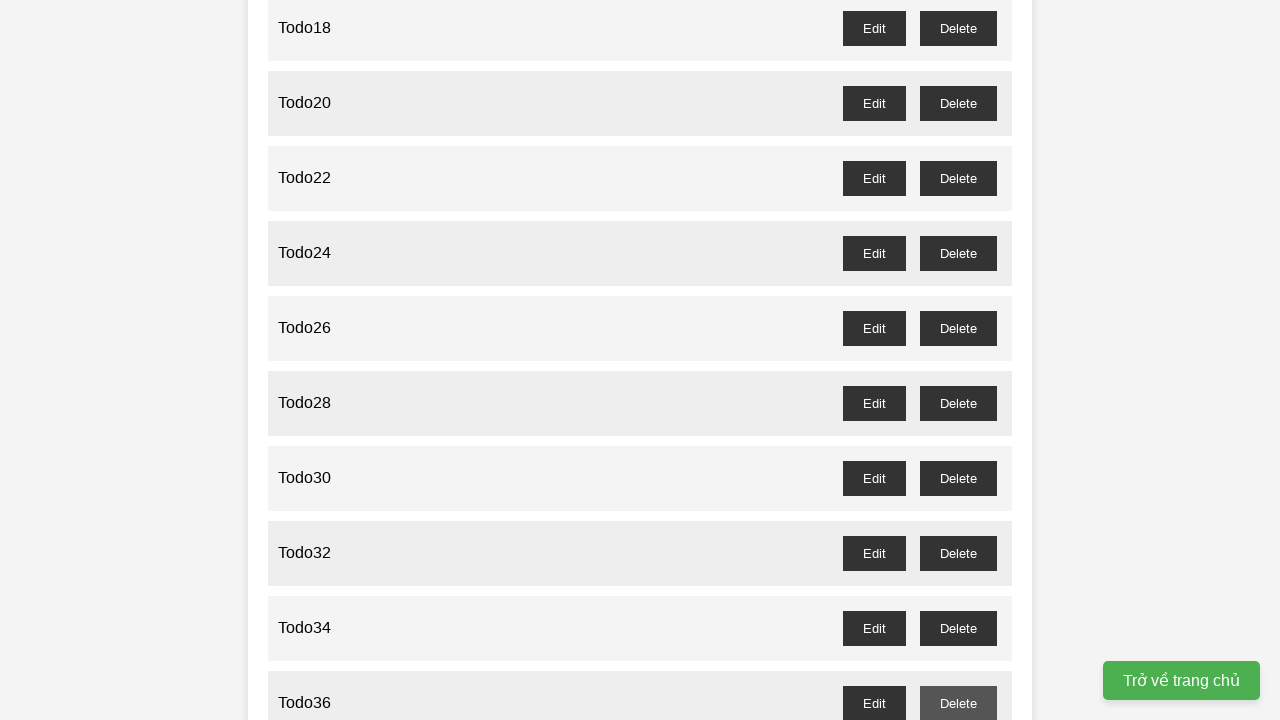

Clicked delete button for Todo37 and accepted confirmation dialog at (958, 360) on //li[span[text()='Todo37']]//button[contains(text(),'Delete')]
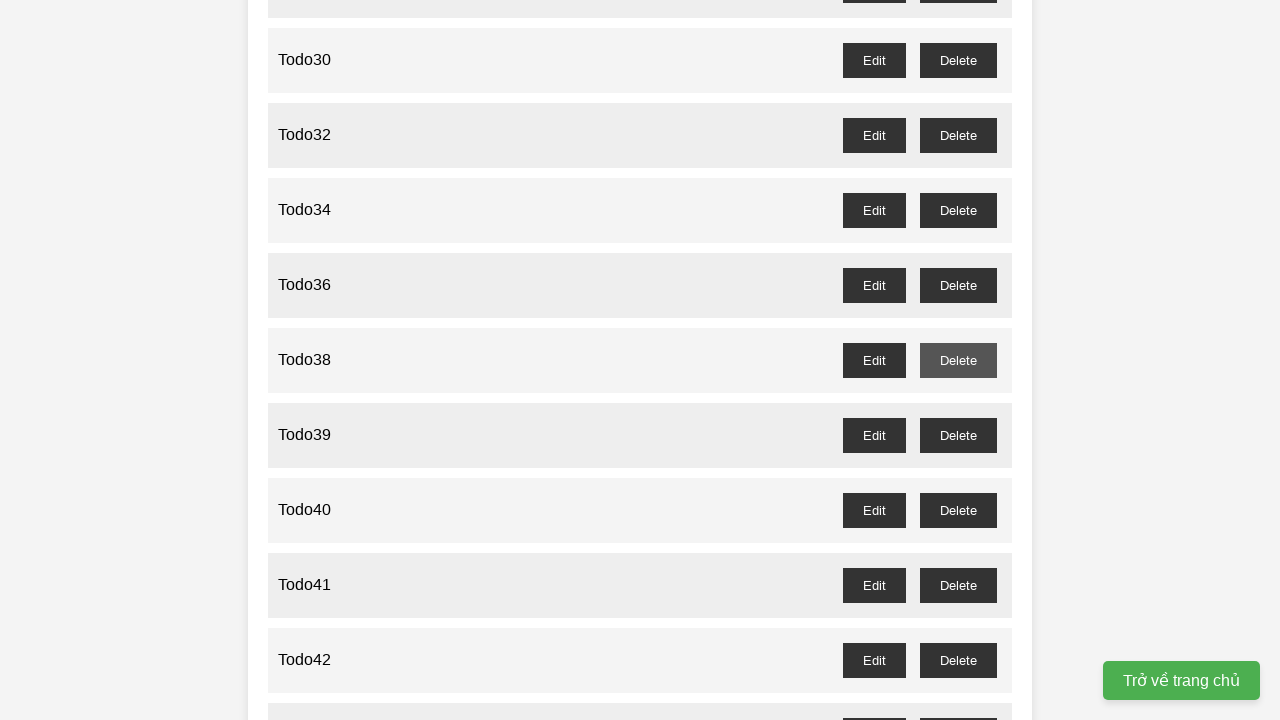

Clicked delete button for Todo39 and accepted confirmation dialog at (958, 435) on //li[span[text()='Todo39']]//button[contains(text(),'Delete')]
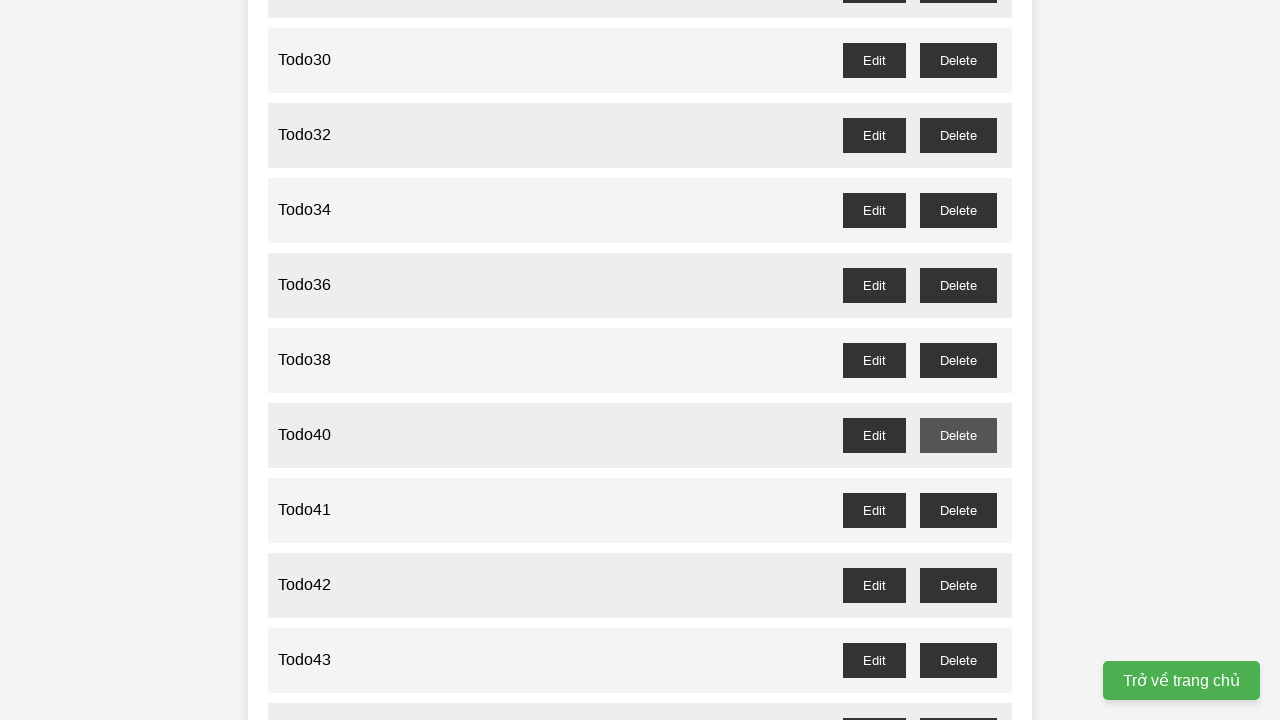

Clicked delete button for Todo41 and accepted confirmation dialog at (958, 510) on //li[span[text()='Todo41']]//button[contains(text(),'Delete')]
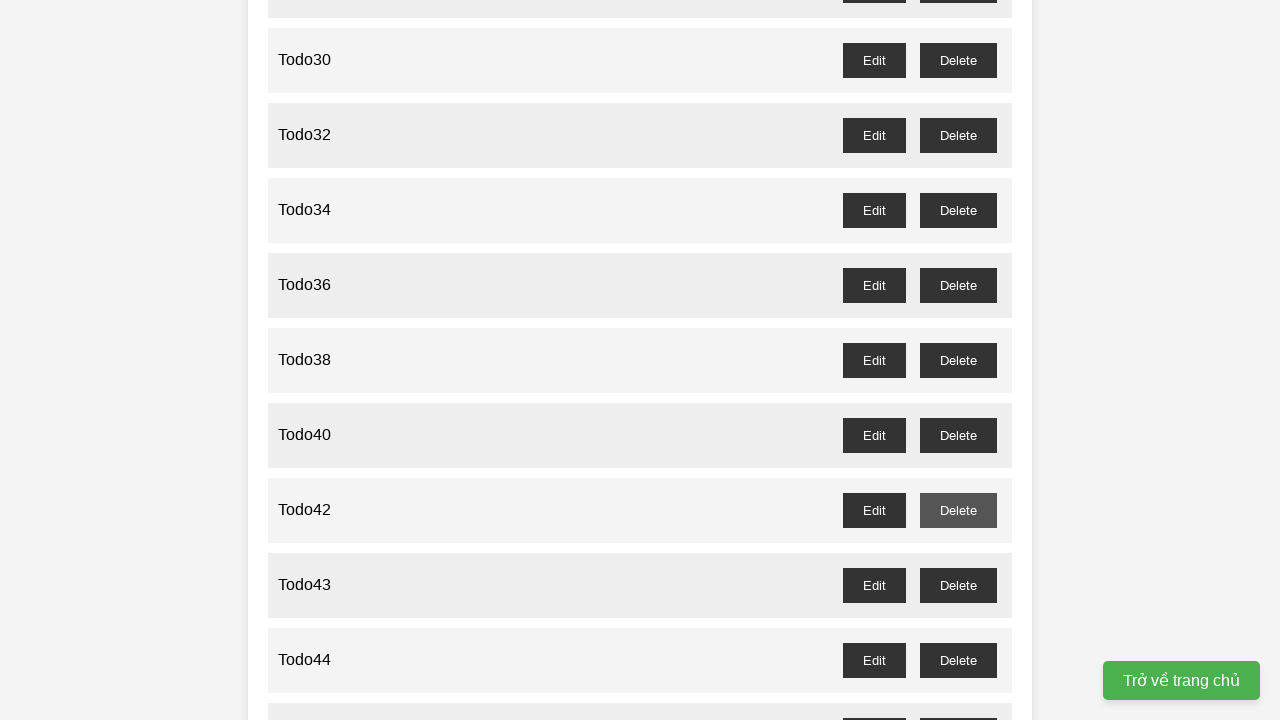

Clicked delete button for Todo43 and accepted confirmation dialog at (958, 585) on //li[span[text()='Todo43']]//button[contains(text(),'Delete')]
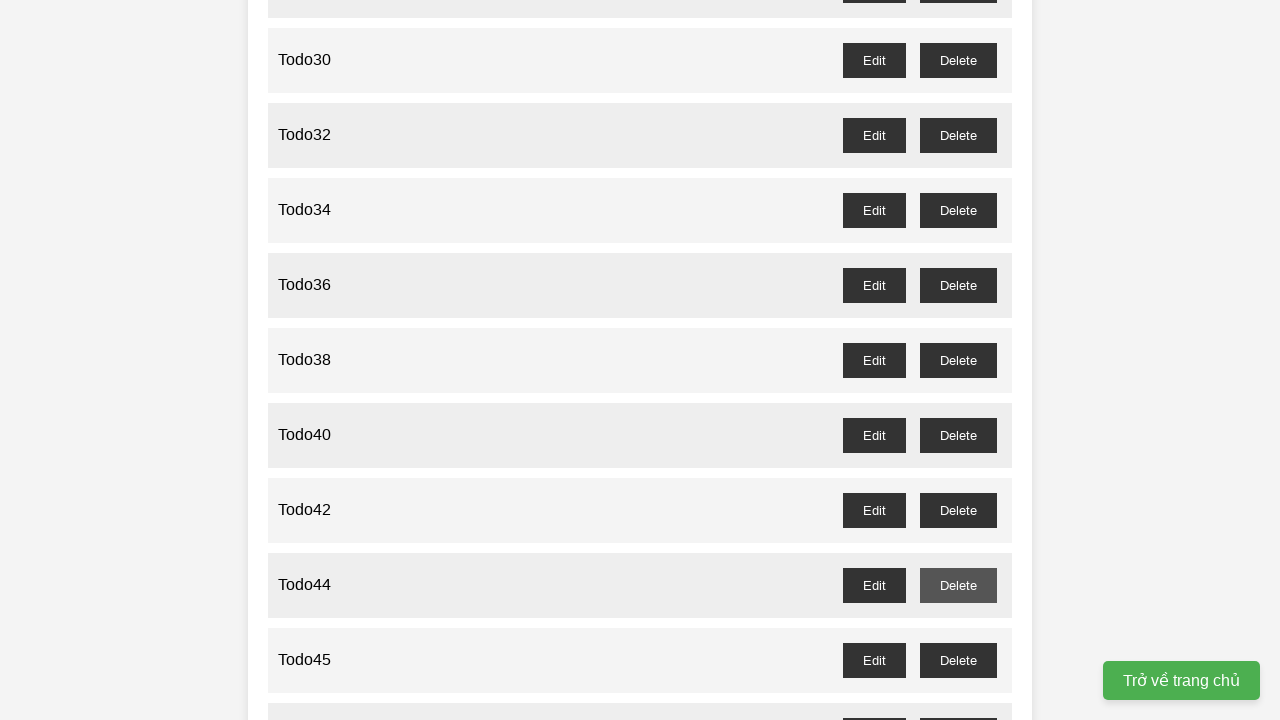

Clicked delete button for Todo45 and accepted confirmation dialog at (958, 660) on //li[span[text()='Todo45']]//button[contains(text(),'Delete')]
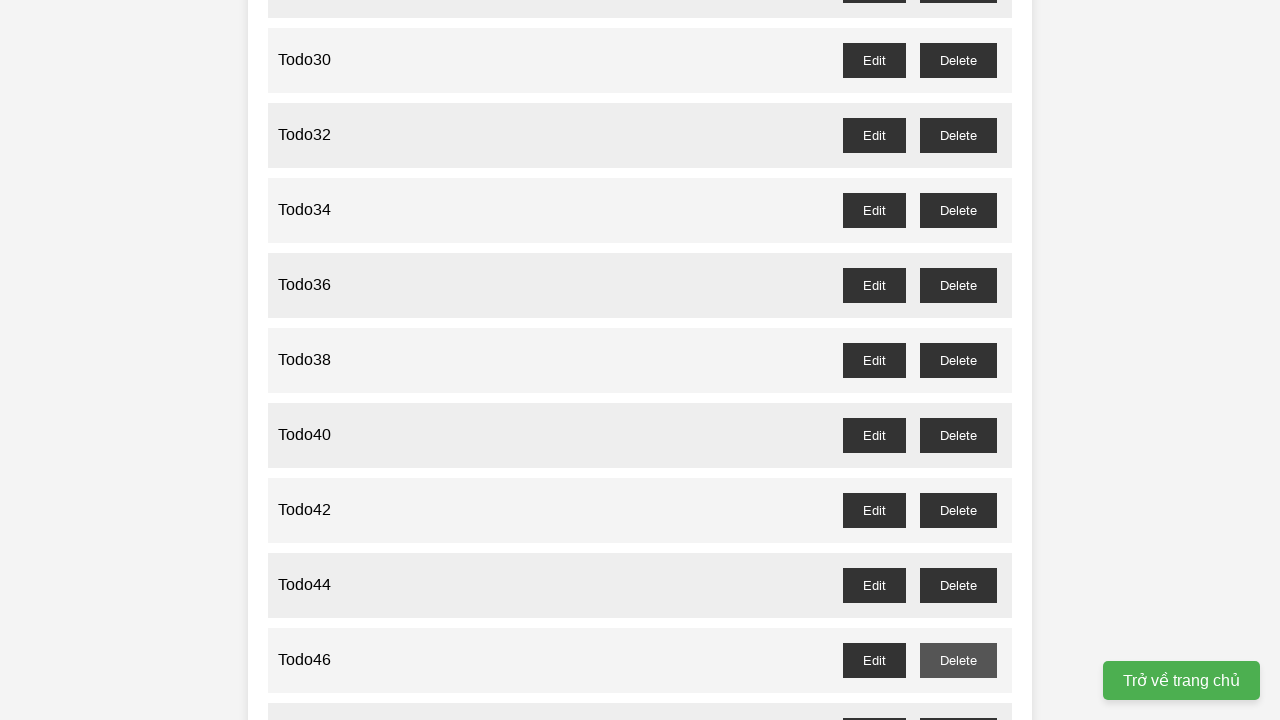

Clicked delete button for Todo47 and accepted confirmation dialog at (958, 703) on //li[span[text()='Todo47']]//button[contains(text(),'Delete')]
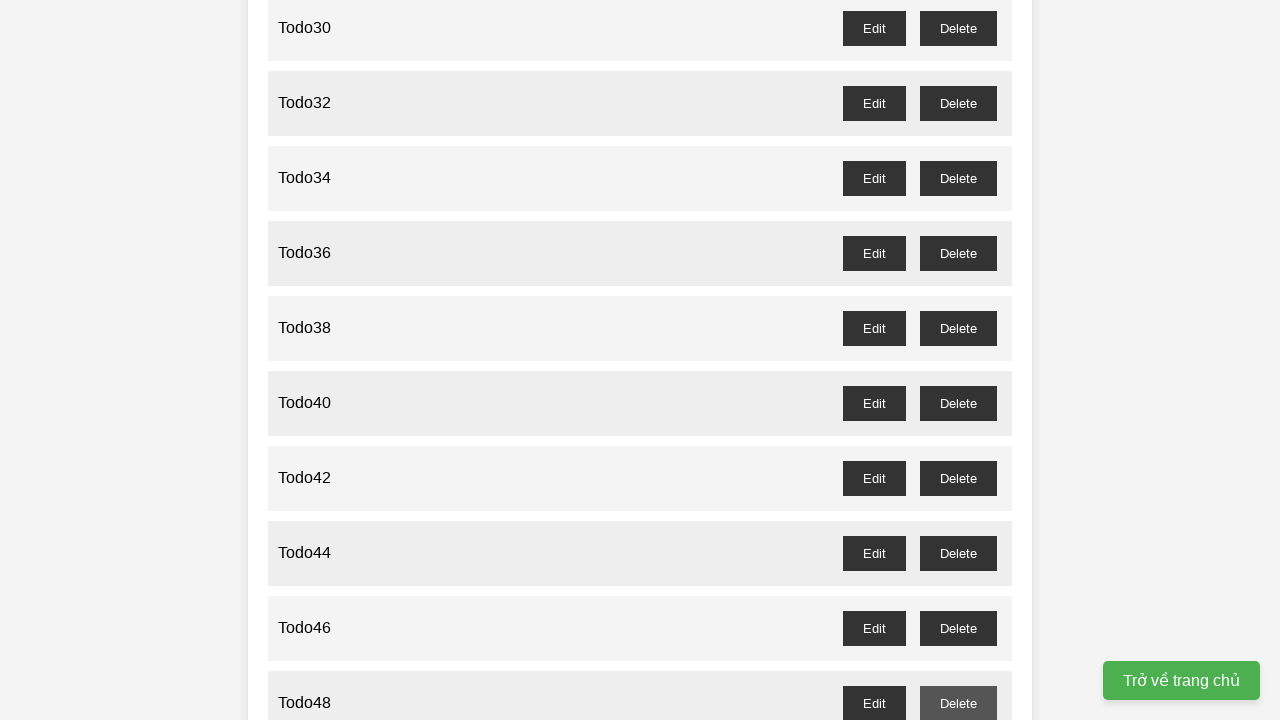

Clicked delete button for Todo49 and accepted confirmation dialog at (958, 360) on //li[span[text()='Todo49']]//button[contains(text(),'Delete')]
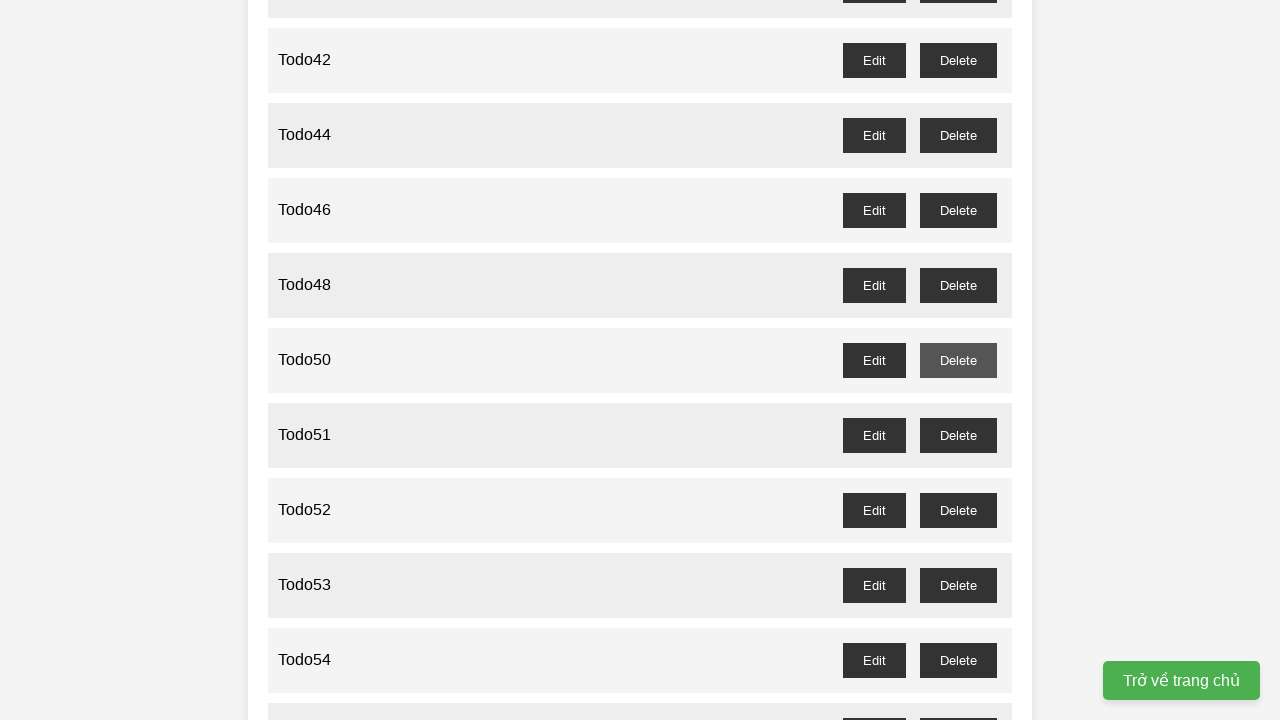

Clicked delete button for Todo51 and accepted confirmation dialog at (958, 435) on //li[span[text()='Todo51']]//button[contains(text(),'Delete')]
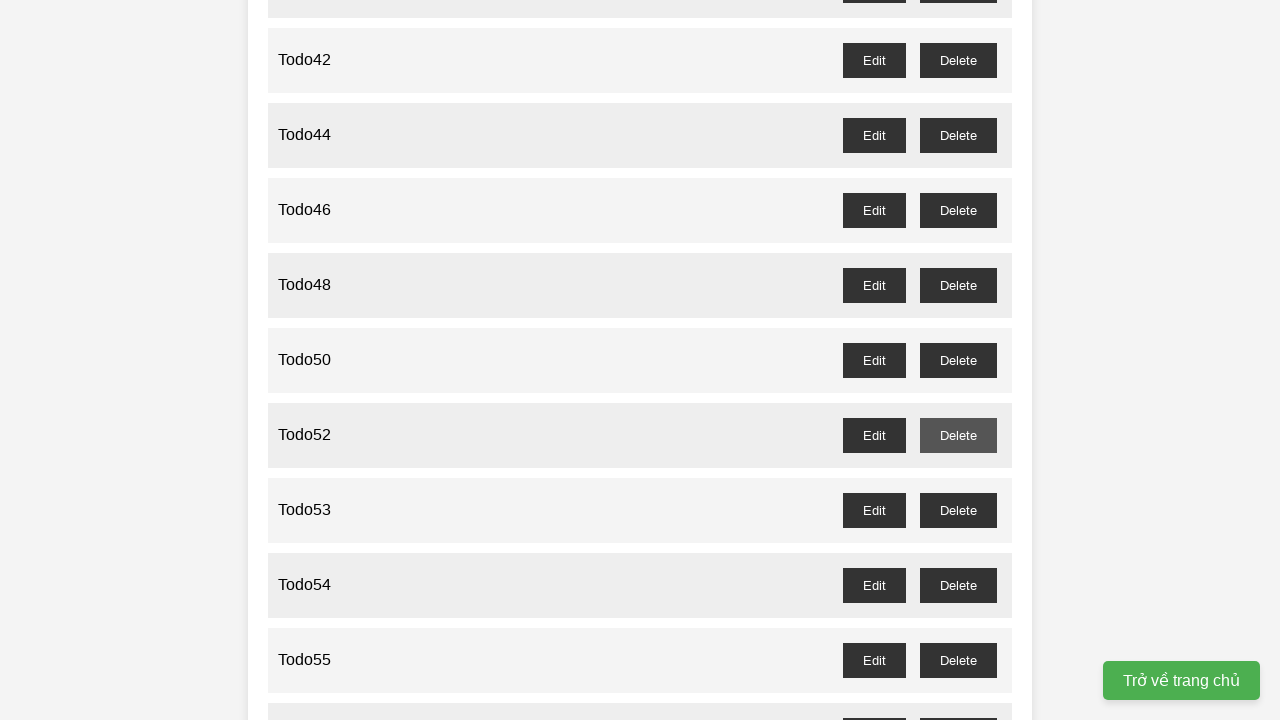

Clicked delete button for Todo53 and accepted confirmation dialog at (958, 510) on //li[span[text()='Todo53']]//button[contains(text(),'Delete')]
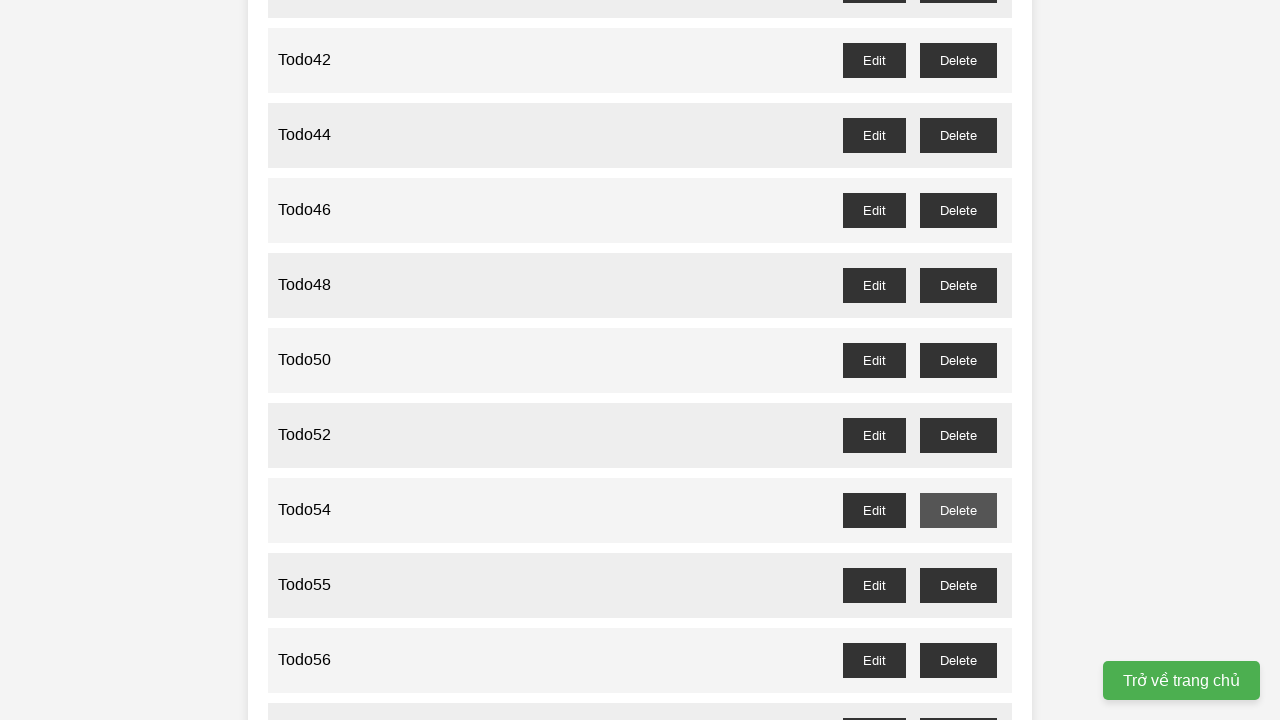

Clicked delete button for Todo55 and accepted confirmation dialog at (958, 585) on //li[span[text()='Todo55']]//button[contains(text(),'Delete')]
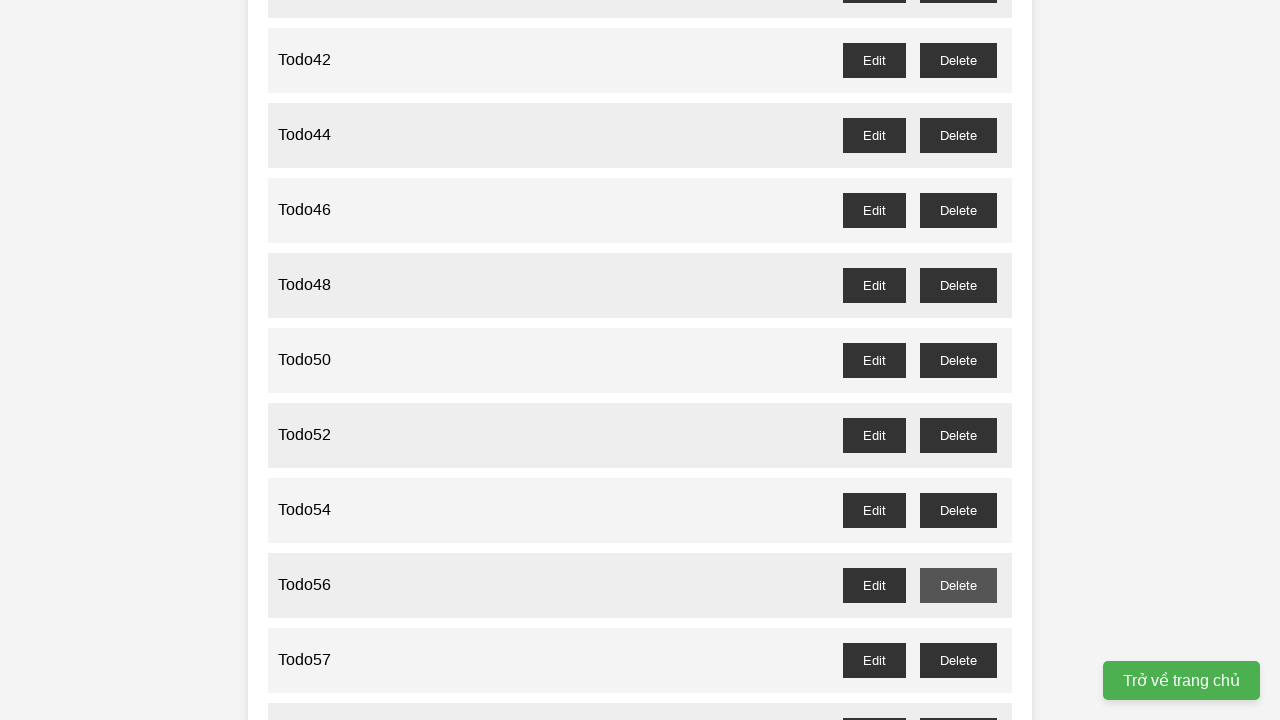

Clicked delete button for Todo57 and accepted confirmation dialog at (958, 660) on //li[span[text()='Todo57']]//button[contains(text(),'Delete')]
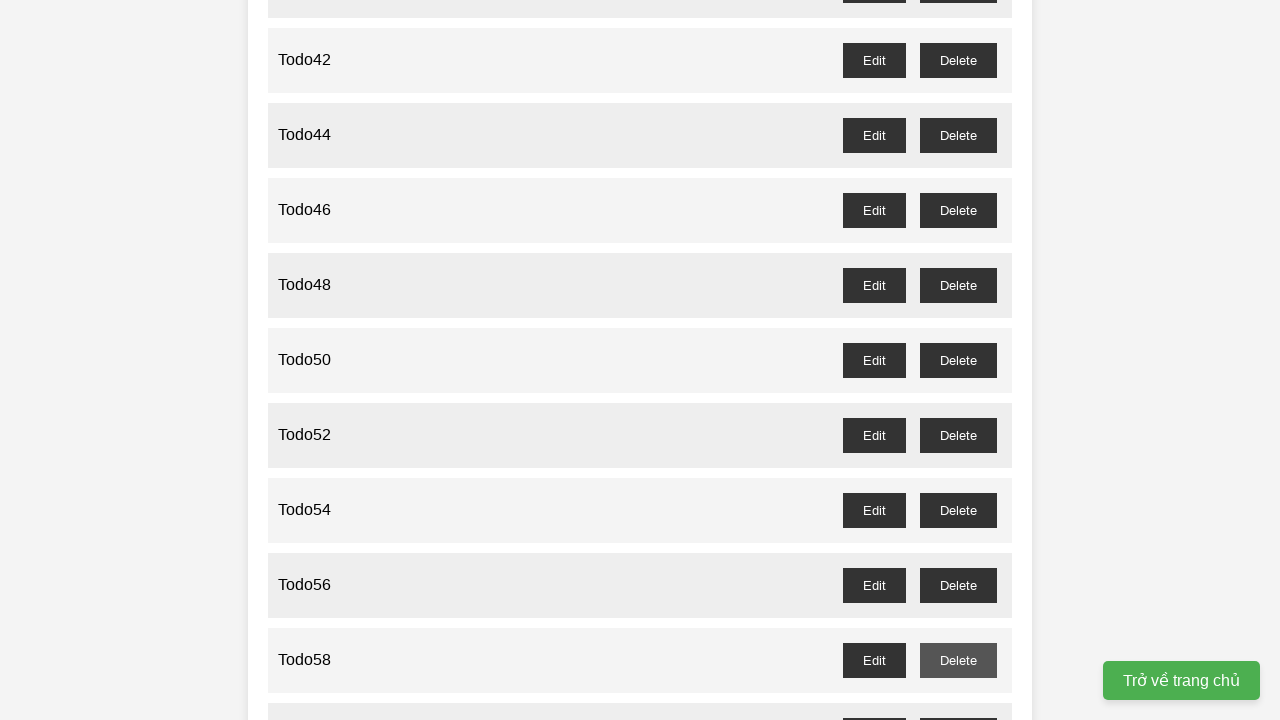

Clicked delete button for Todo59 and accepted confirmation dialog at (958, 703) on //li[span[text()='Todo59']]//button[contains(text(),'Delete')]
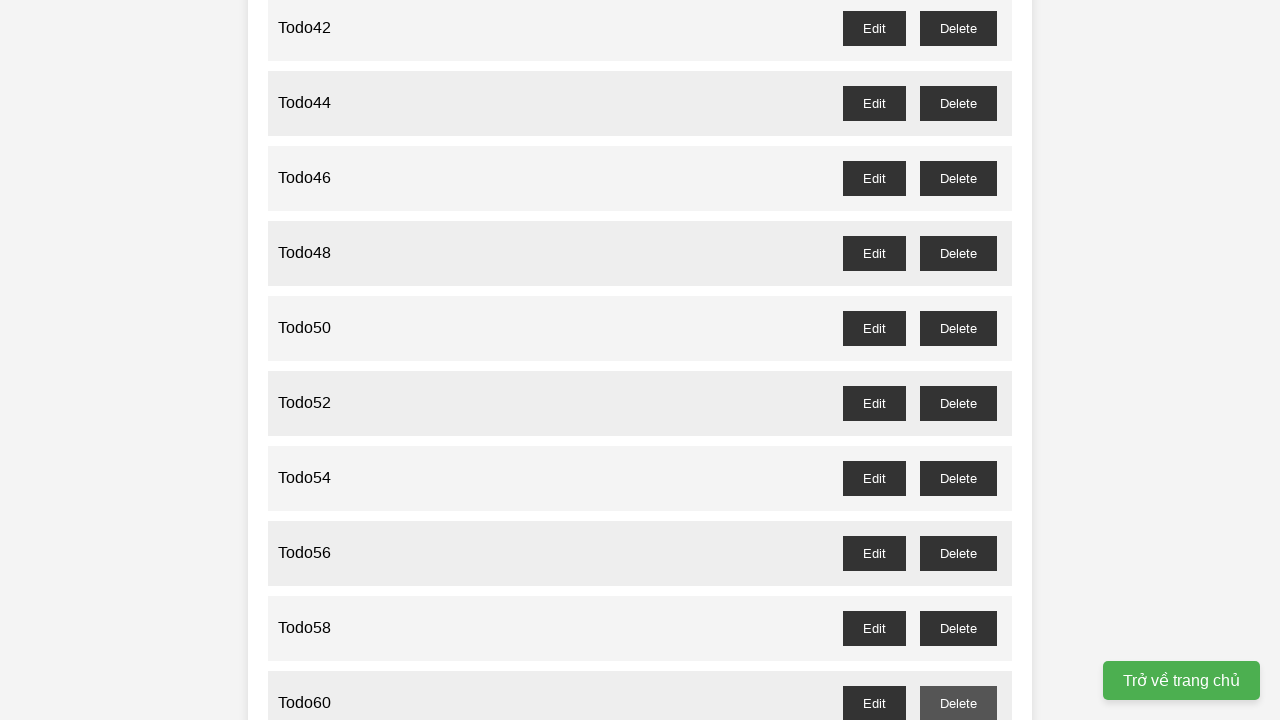

Clicked delete button for Todo61 and accepted confirmation dialog at (958, 360) on //li[span[text()='Todo61']]//button[contains(text(),'Delete')]
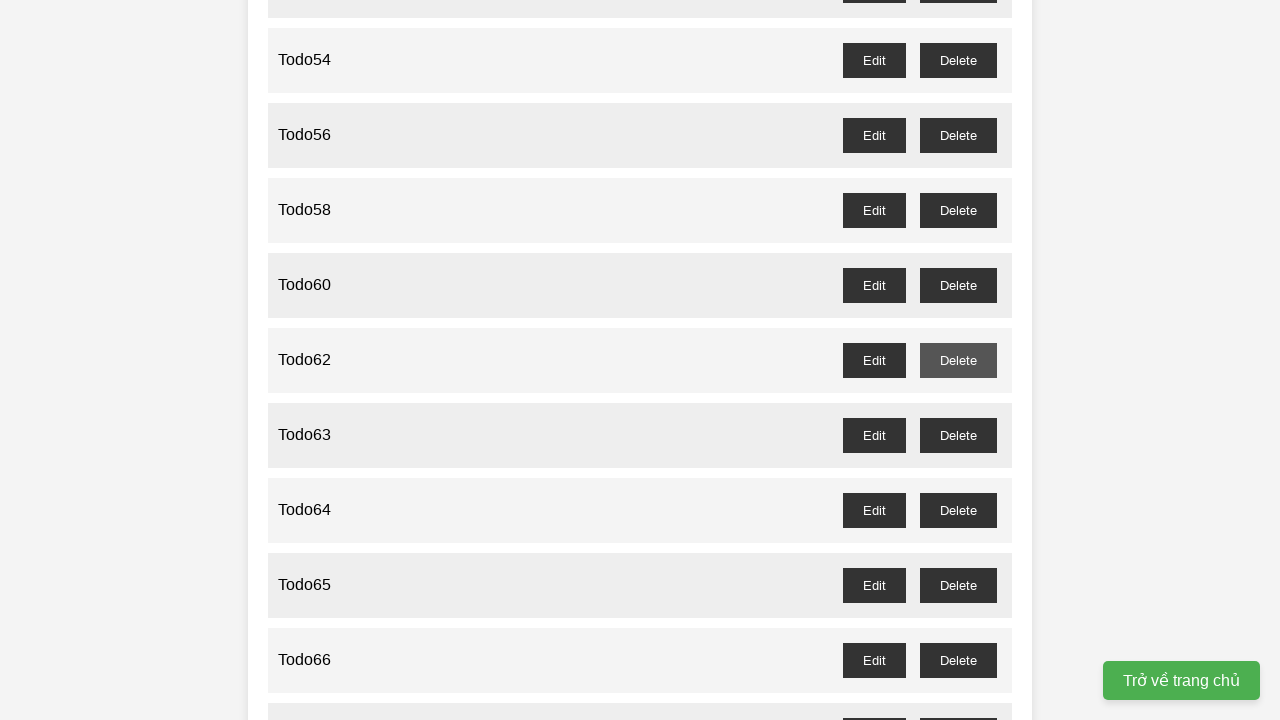

Clicked delete button for Todo63 and accepted confirmation dialog at (958, 435) on //li[span[text()='Todo63']]//button[contains(text(),'Delete')]
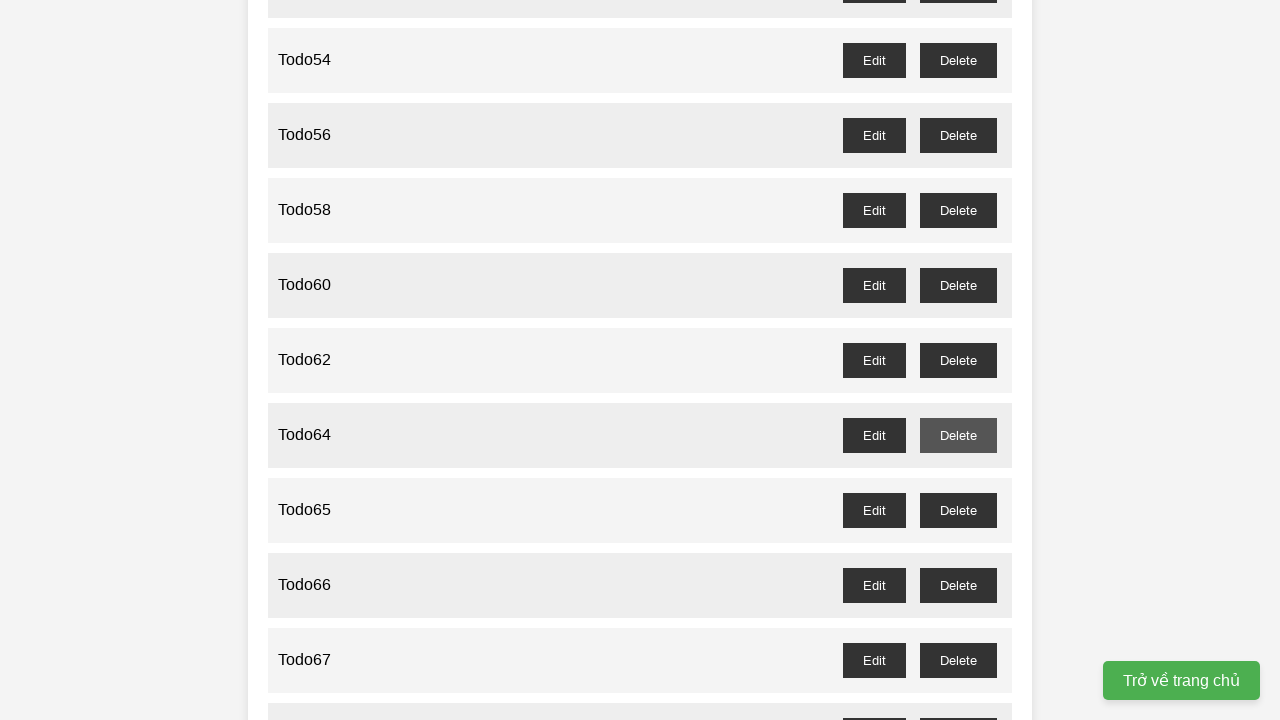

Clicked delete button for Todo65 and accepted confirmation dialog at (958, 510) on //li[span[text()='Todo65']]//button[contains(text(),'Delete')]
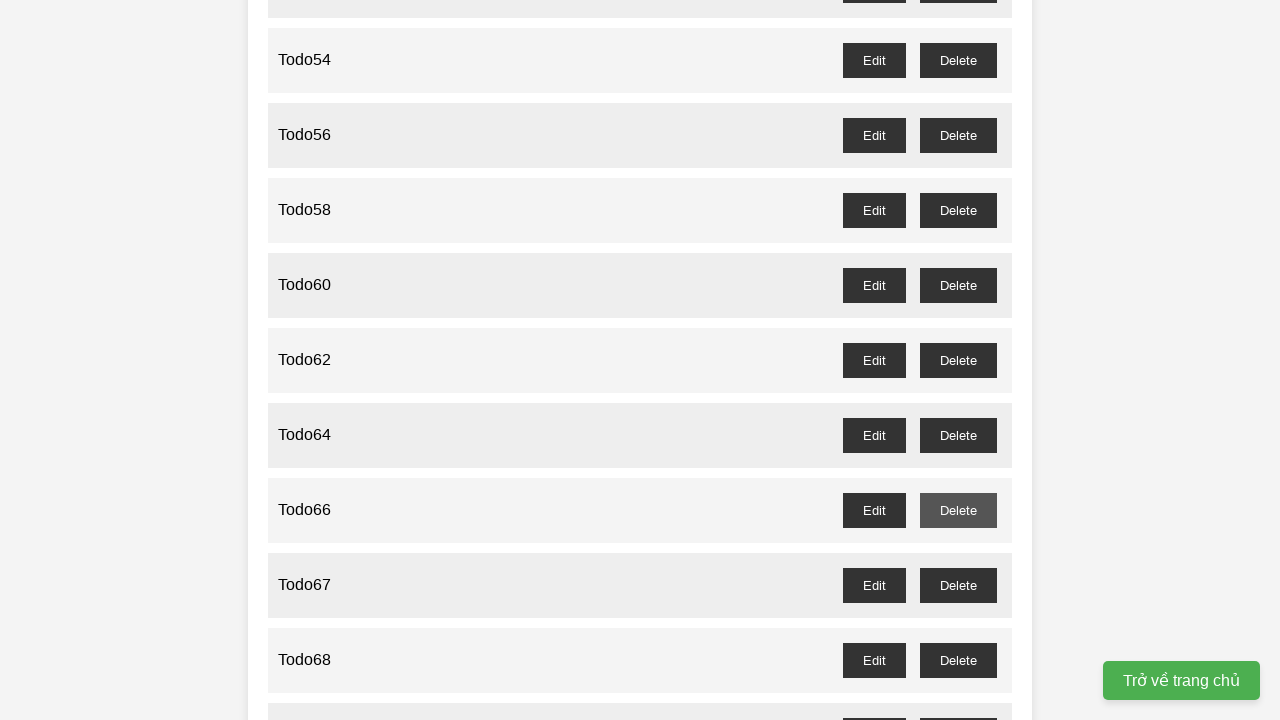

Clicked delete button for Todo67 and accepted confirmation dialog at (958, 585) on //li[span[text()='Todo67']]//button[contains(text(),'Delete')]
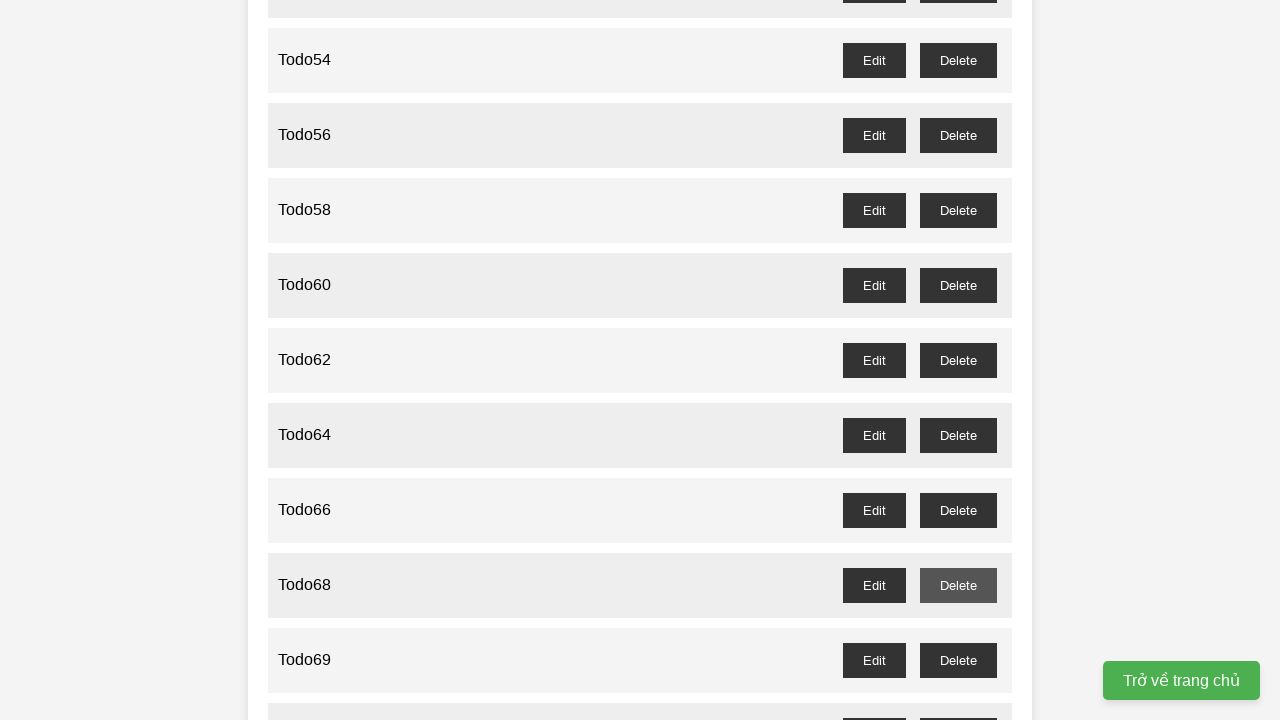

Clicked delete button for Todo69 and accepted confirmation dialog at (958, 660) on //li[span[text()='Todo69']]//button[contains(text(),'Delete')]
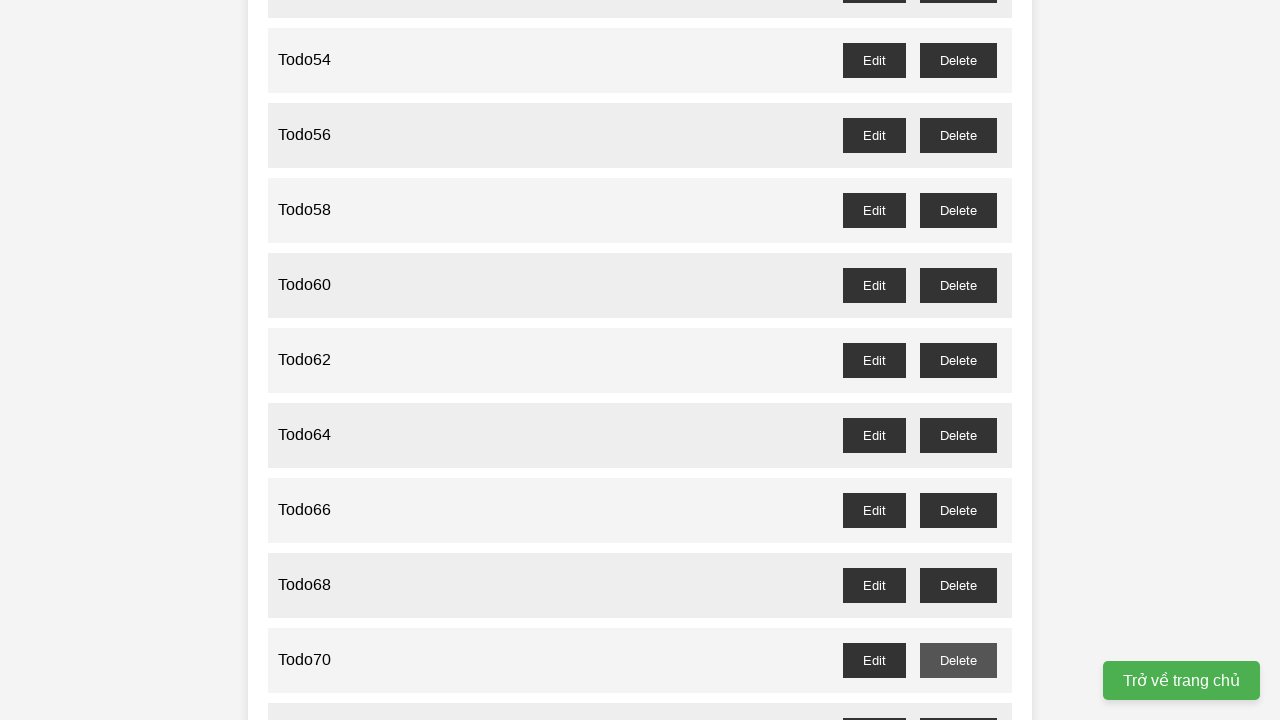

Clicked delete button for Todo71 and accepted confirmation dialog at (958, 703) on //li[span[text()='Todo71']]//button[contains(text(),'Delete')]
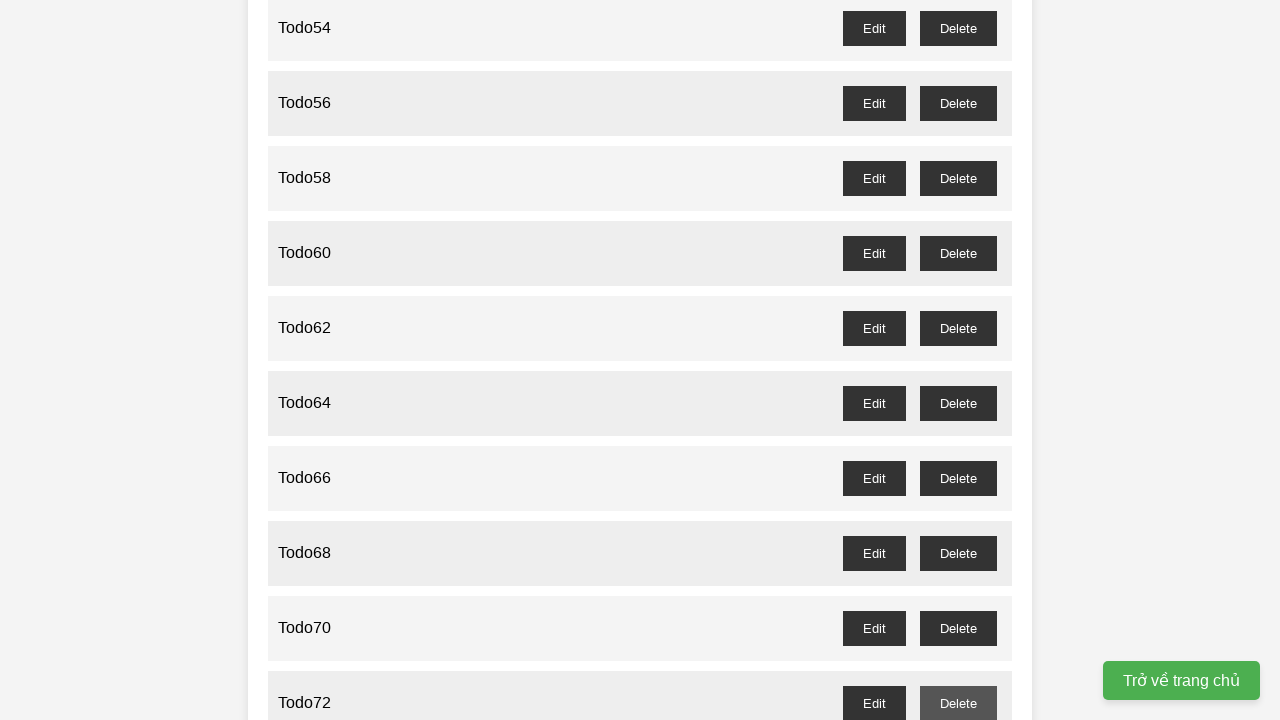

Clicked delete button for Todo73 and accepted confirmation dialog at (958, 360) on //li[span[text()='Todo73']]//button[contains(text(),'Delete')]
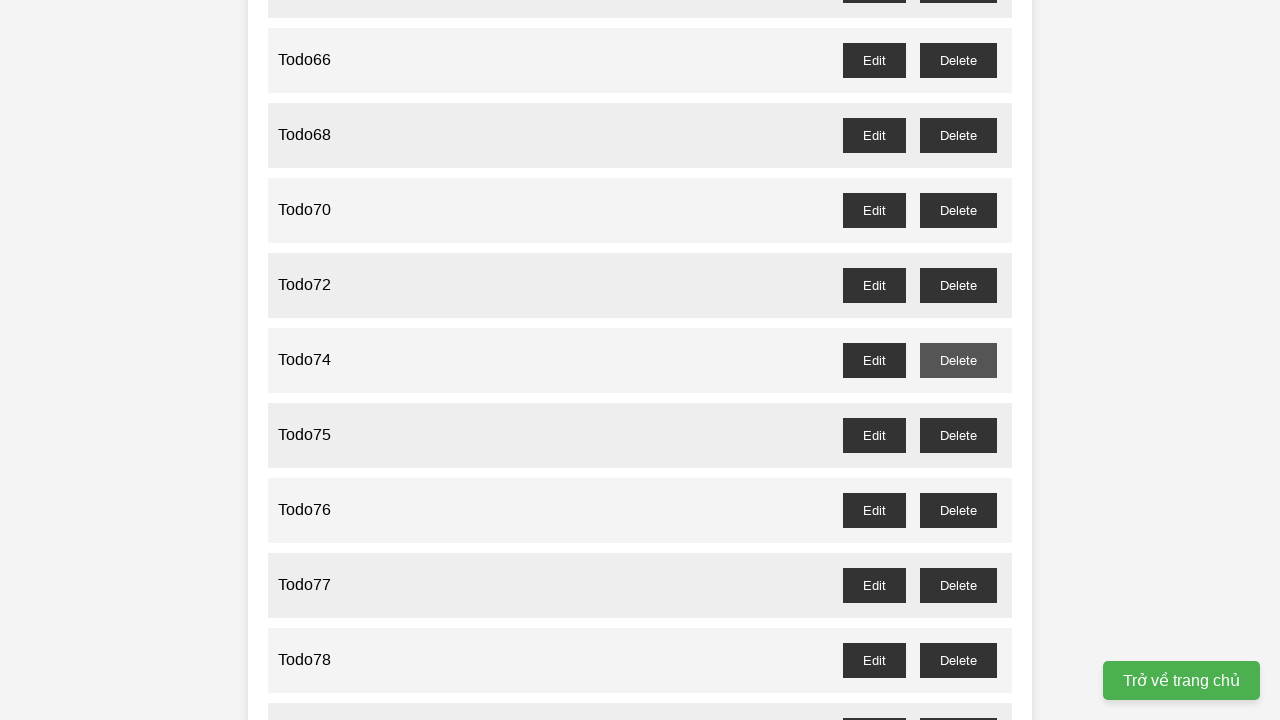

Clicked delete button for Todo75 and accepted confirmation dialog at (958, 435) on //li[span[text()='Todo75']]//button[contains(text(),'Delete')]
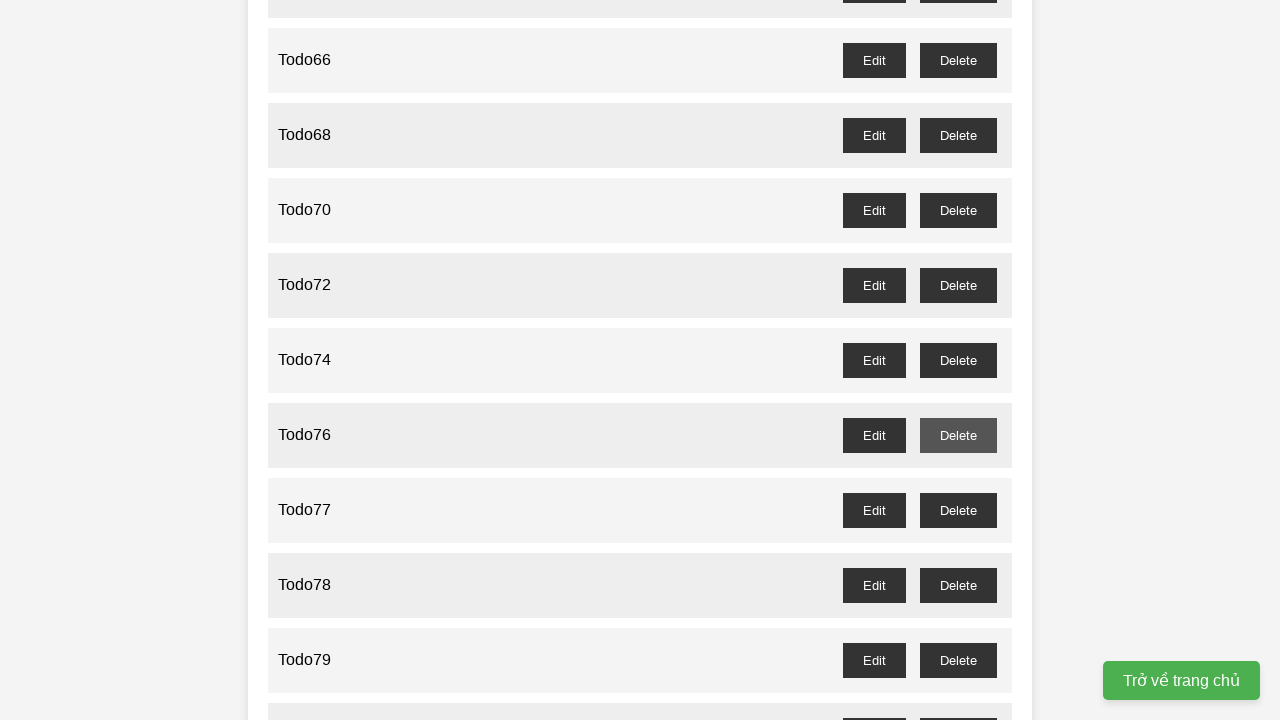

Clicked delete button for Todo77 and accepted confirmation dialog at (958, 510) on //li[span[text()='Todo77']]//button[contains(text(),'Delete')]
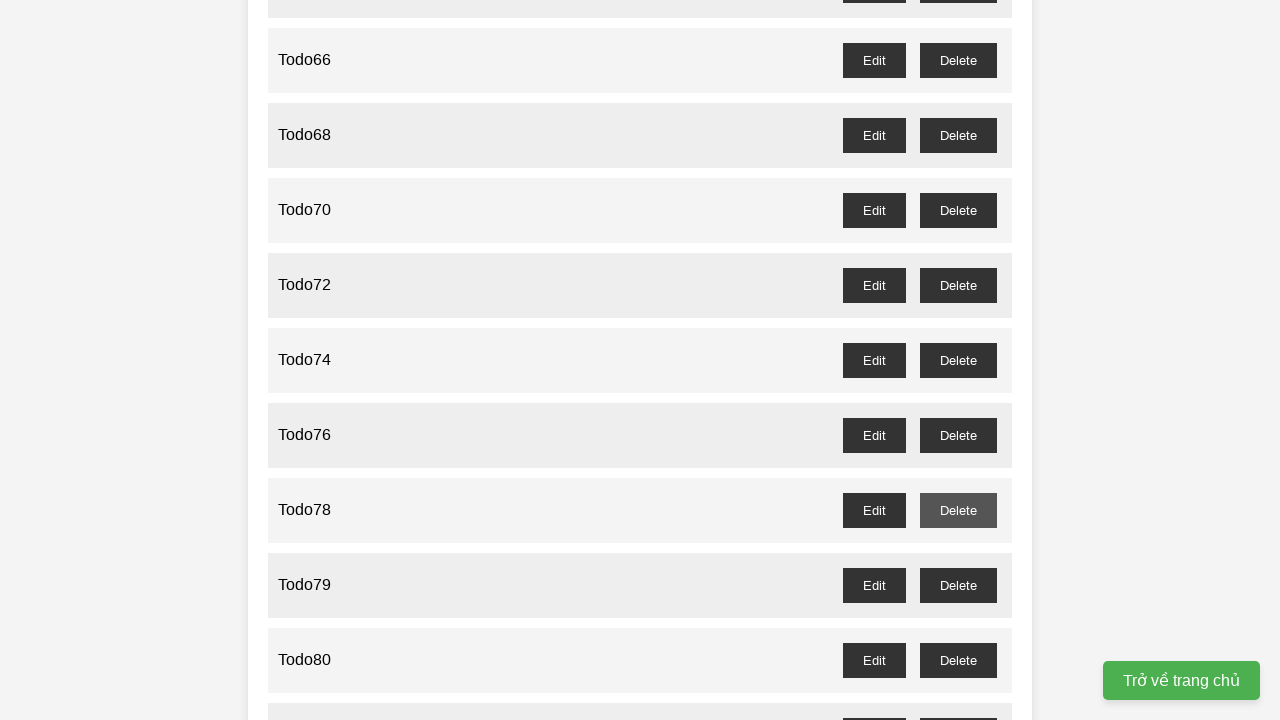

Clicked delete button for Todo79 and accepted confirmation dialog at (958, 585) on //li[span[text()='Todo79']]//button[contains(text(),'Delete')]
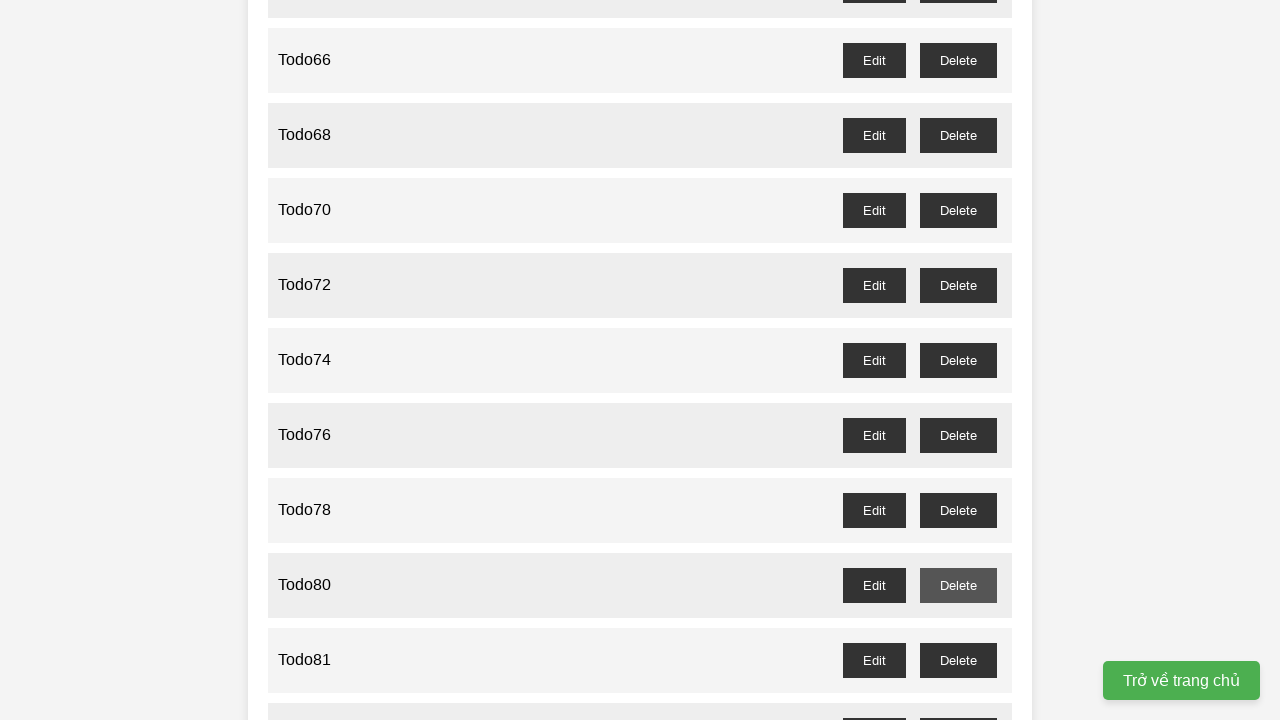

Clicked delete button for Todo81 and accepted confirmation dialog at (958, 660) on //li[span[text()='Todo81']]//button[contains(text(),'Delete')]
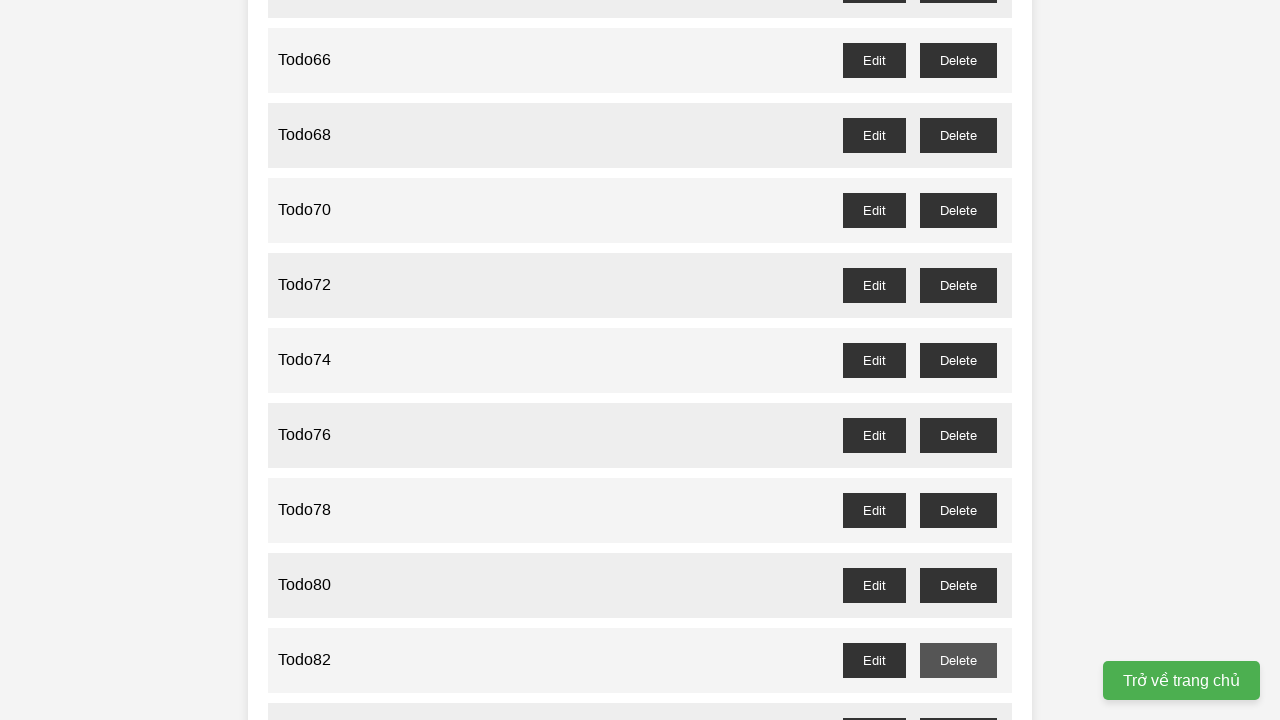

Clicked delete button for Todo83 and accepted confirmation dialog at (958, 703) on //li[span[text()='Todo83']]//button[contains(text(),'Delete')]
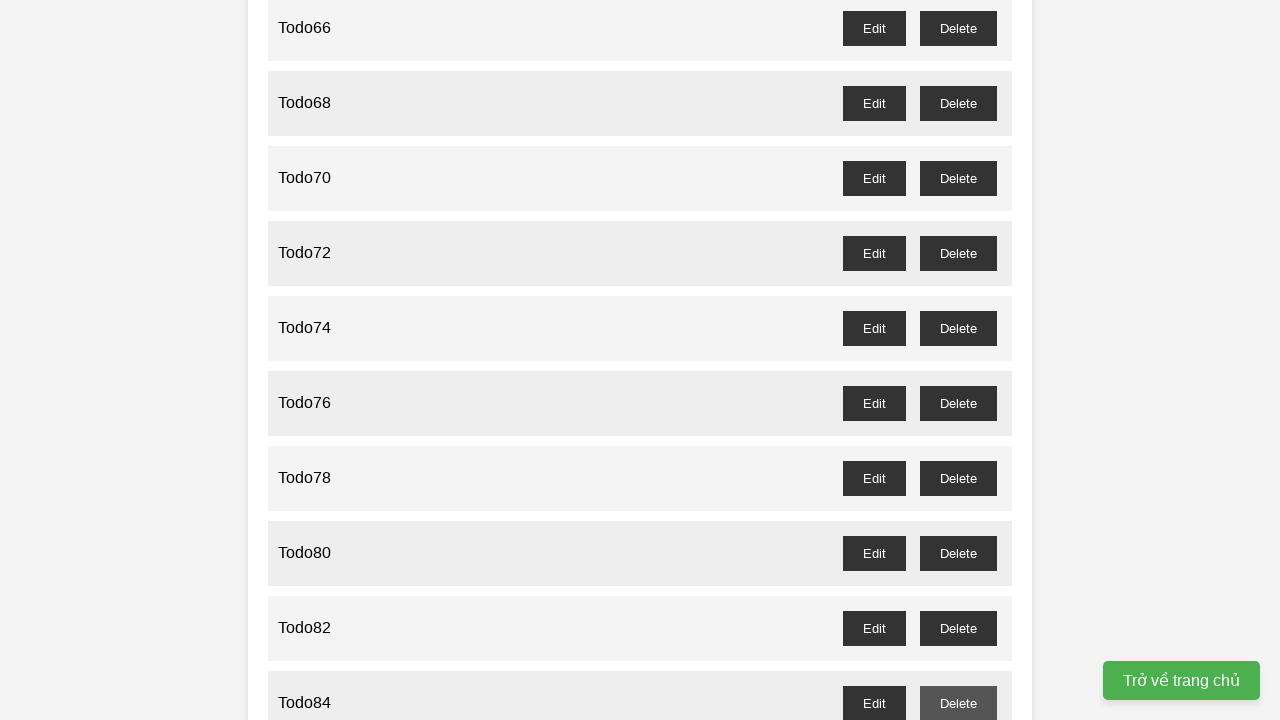

Clicked delete button for Todo85 and accepted confirmation dialog at (958, 360) on //li[span[text()='Todo85']]//button[contains(text(),'Delete')]
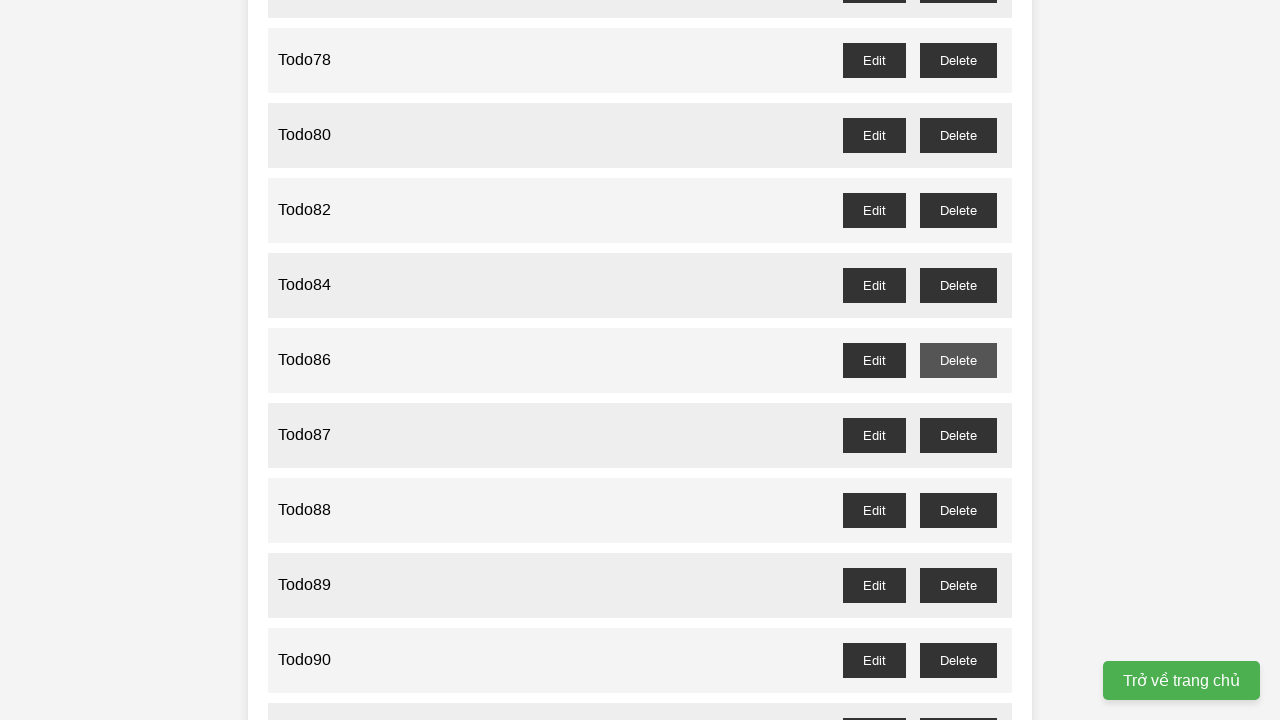

Clicked delete button for Todo87 and accepted confirmation dialog at (958, 435) on //li[span[text()='Todo87']]//button[contains(text(),'Delete')]
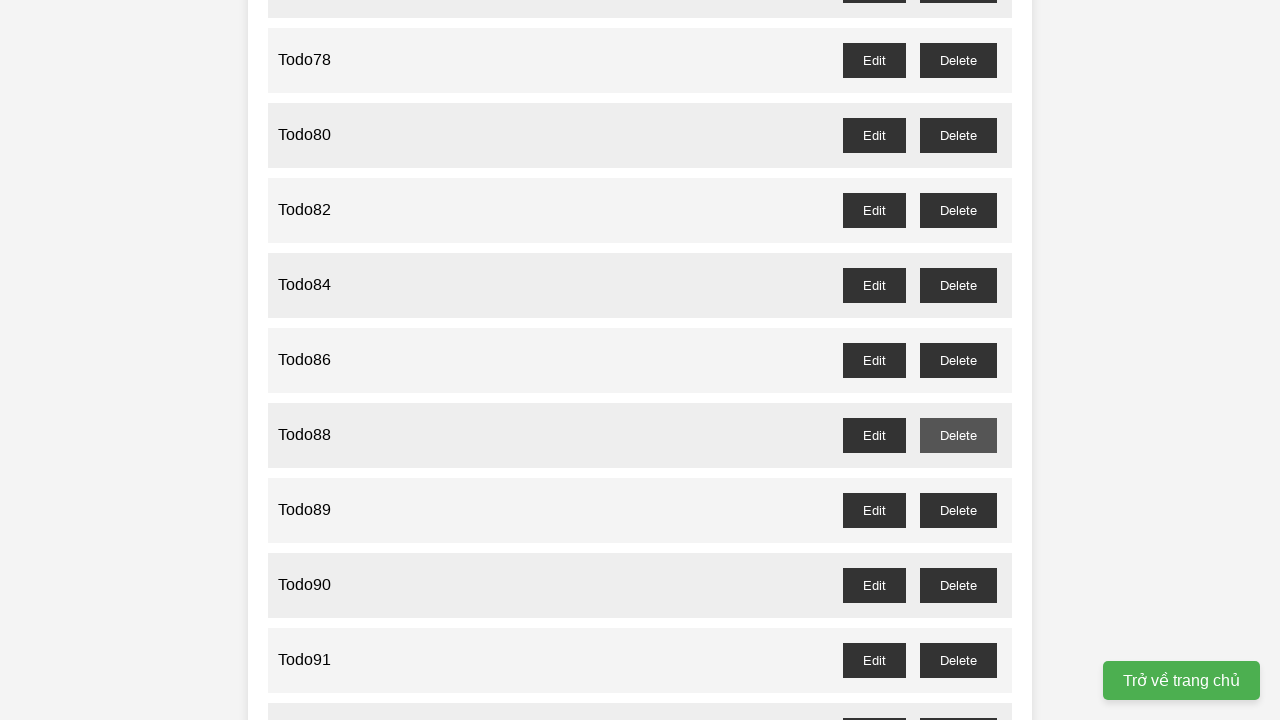

Clicked delete button for Todo89 and accepted confirmation dialog at (958, 510) on //li[span[text()='Todo89']]//button[contains(text(),'Delete')]
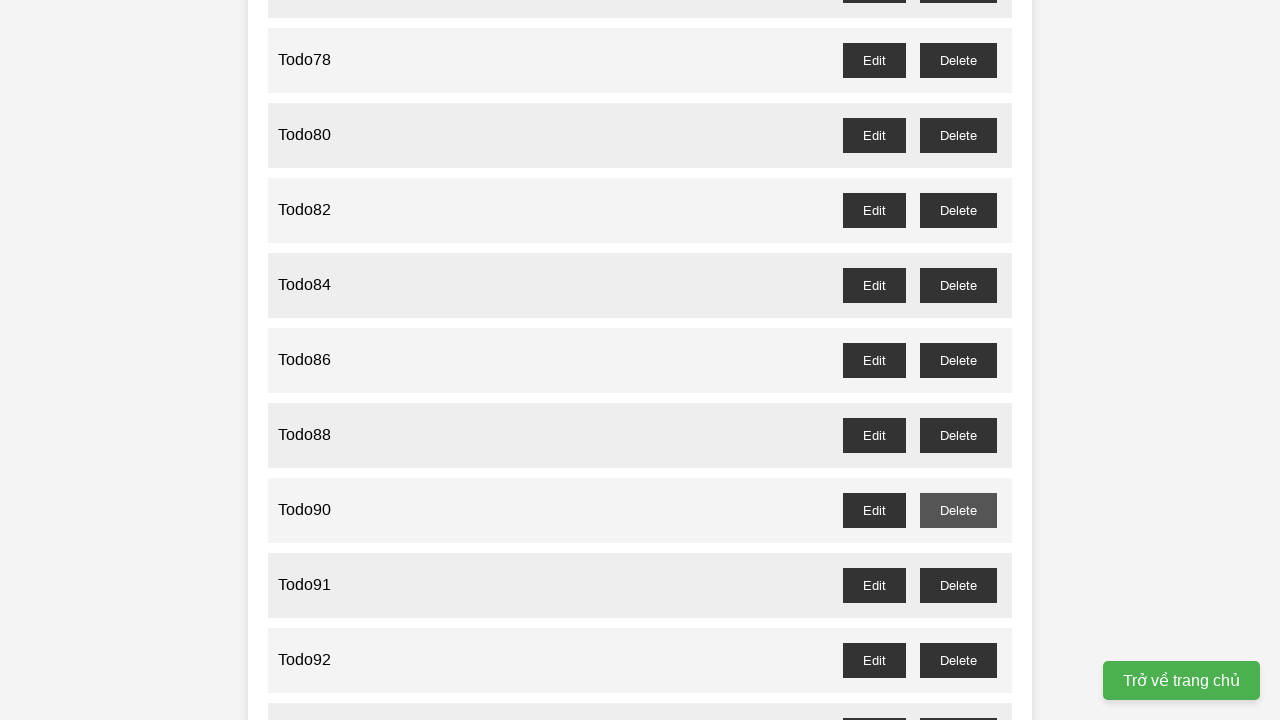

Clicked delete button for Todo91 and accepted confirmation dialog at (958, 585) on //li[span[text()='Todo91']]//button[contains(text(),'Delete')]
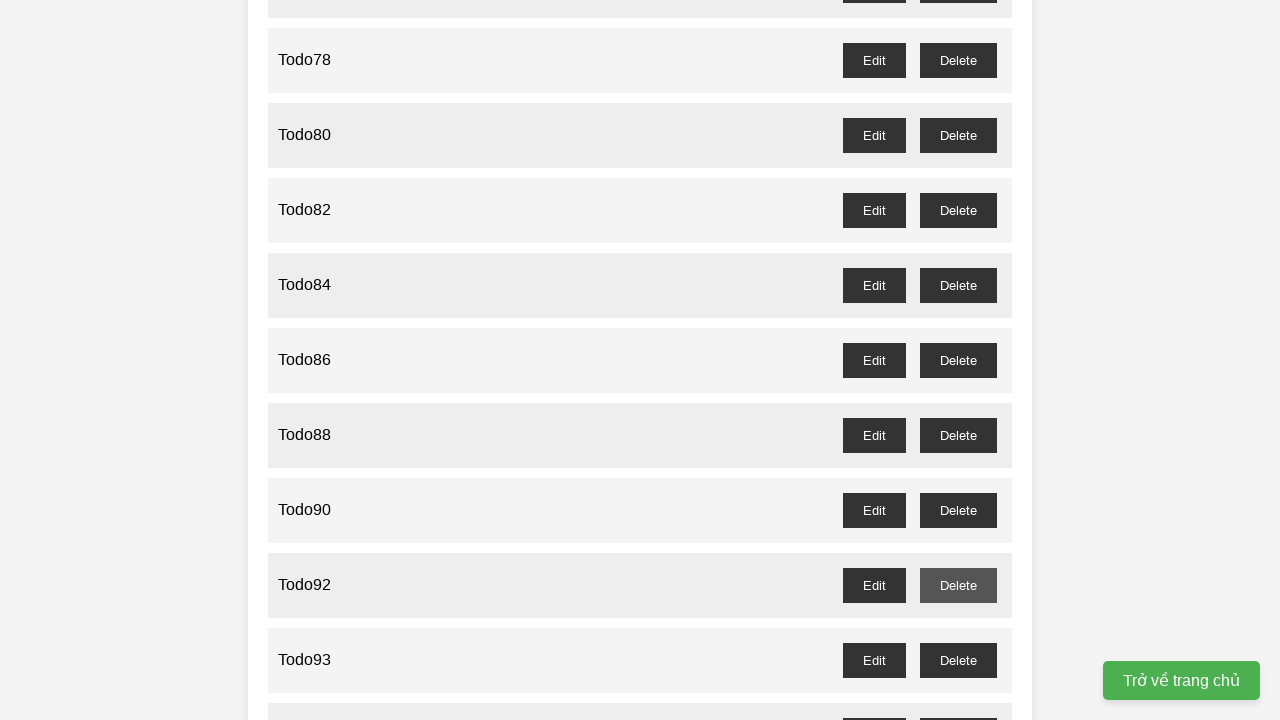

Clicked delete button for Todo93 and accepted confirmation dialog at (958, 660) on //li[span[text()='Todo93']]//button[contains(text(),'Delete')]
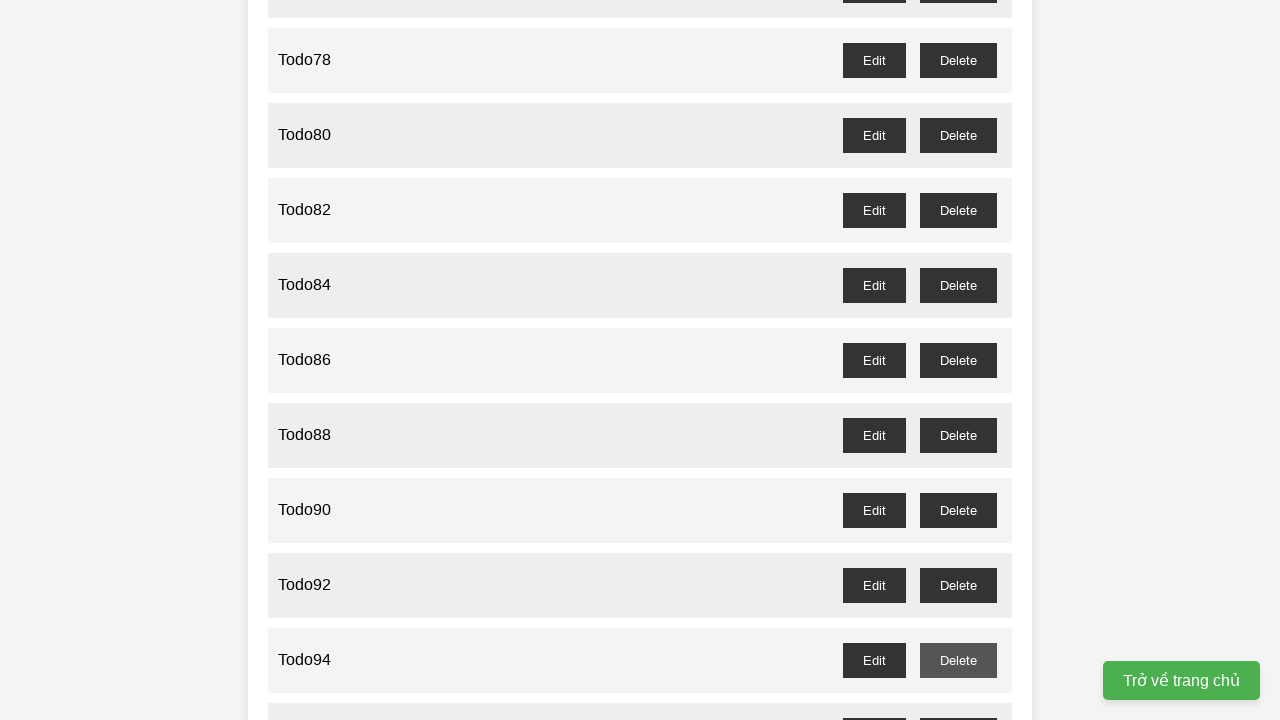

Clicked delete button for Todo95 and accepted confirmation dialog at (958, 703) on //li[span[text()='Todo95']]//button[contains(text(),'Delete')]
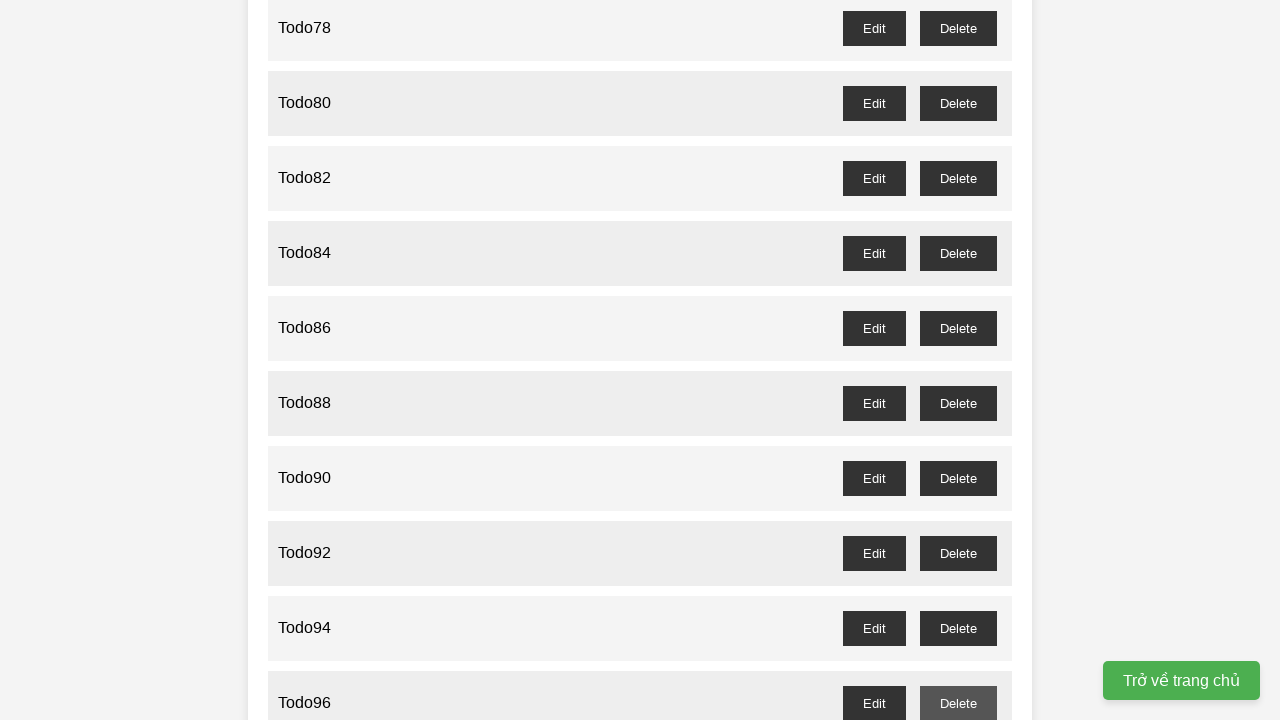

Clicked delete button for Todo97 and accepted confirmation dialog at (958, 406) on //li[span[text()='Todo97']]//button[contains(text(),'Delete')]
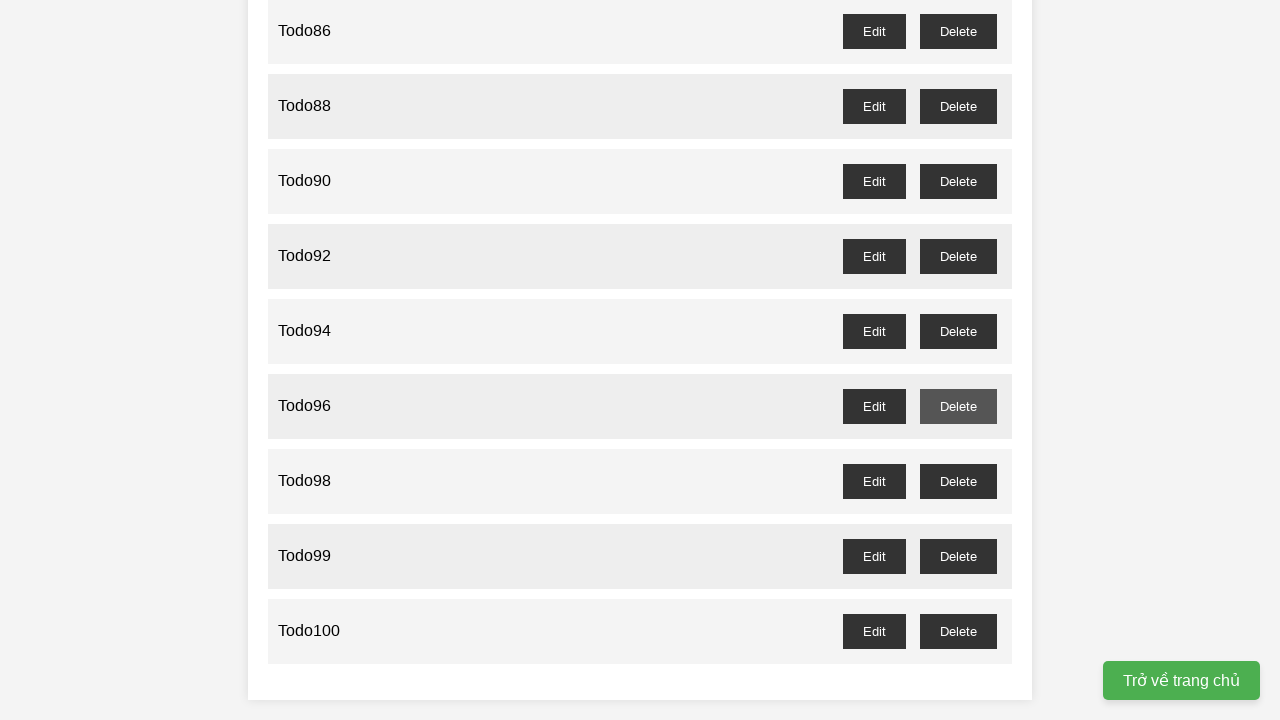

Clicked delete button for Todo99 and accepted confirmation dialog at (958, 556) on //li[span[text()='Todo99']]//button[contains(text(),'Delete')]
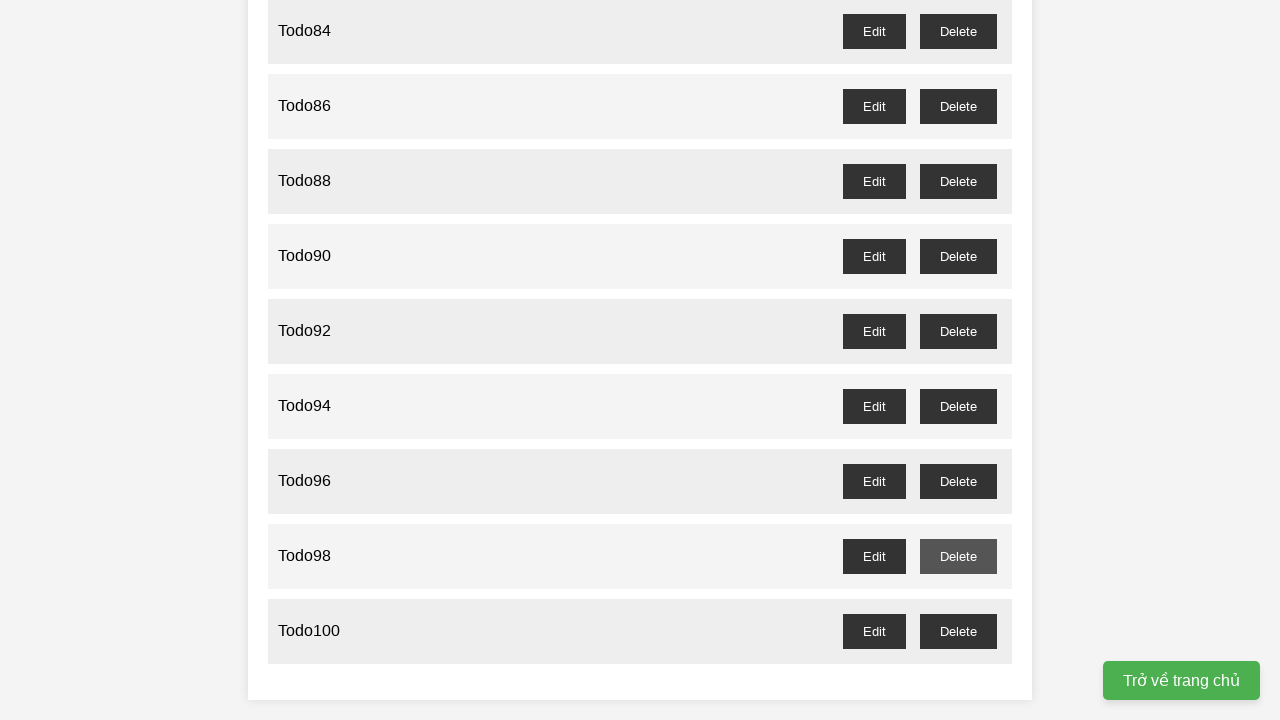

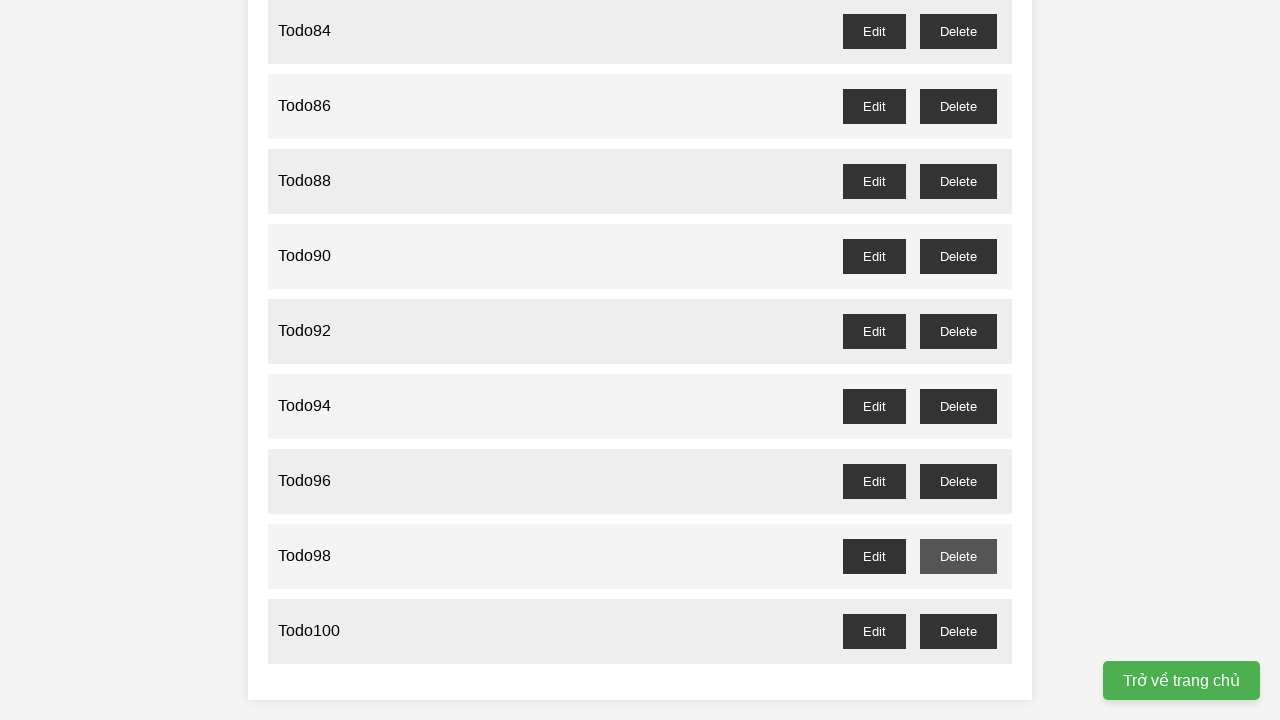